Navigates to a dropdown practice page and retrieves all available options from a country dropdown

Starting URL: https://practice.expandtesting.com/dropdown

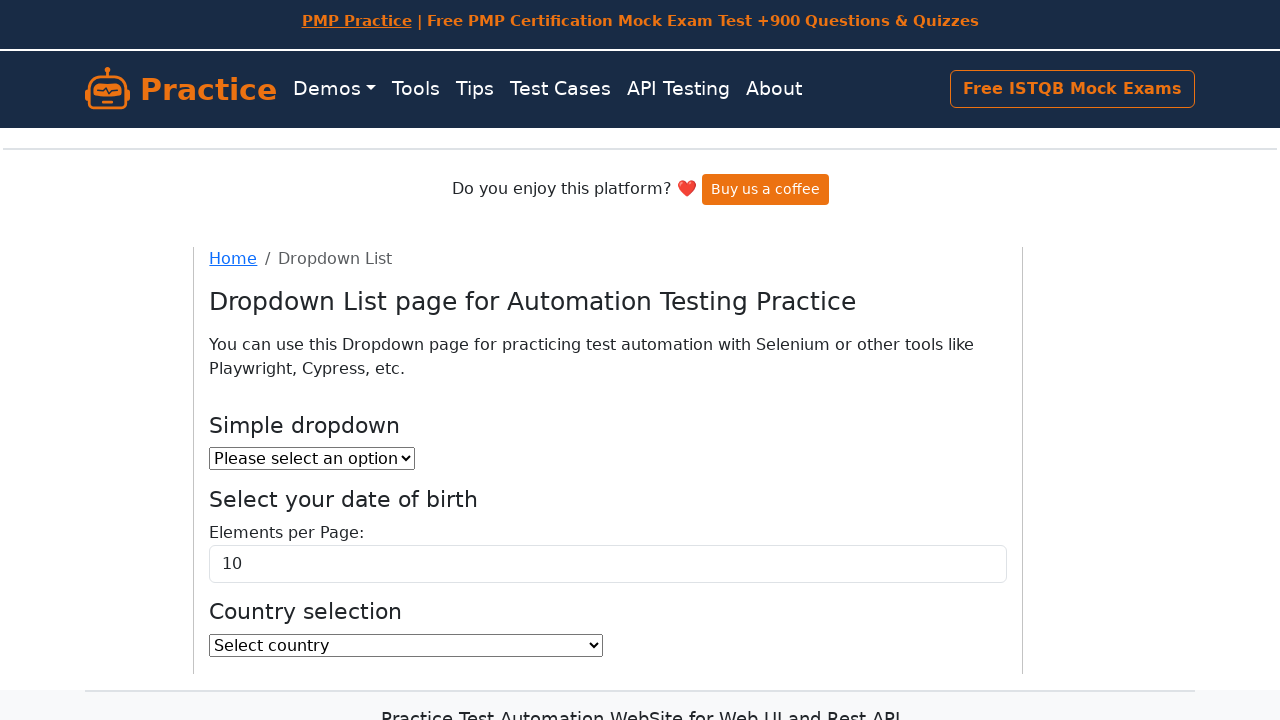

Navigated to dropdown practice page
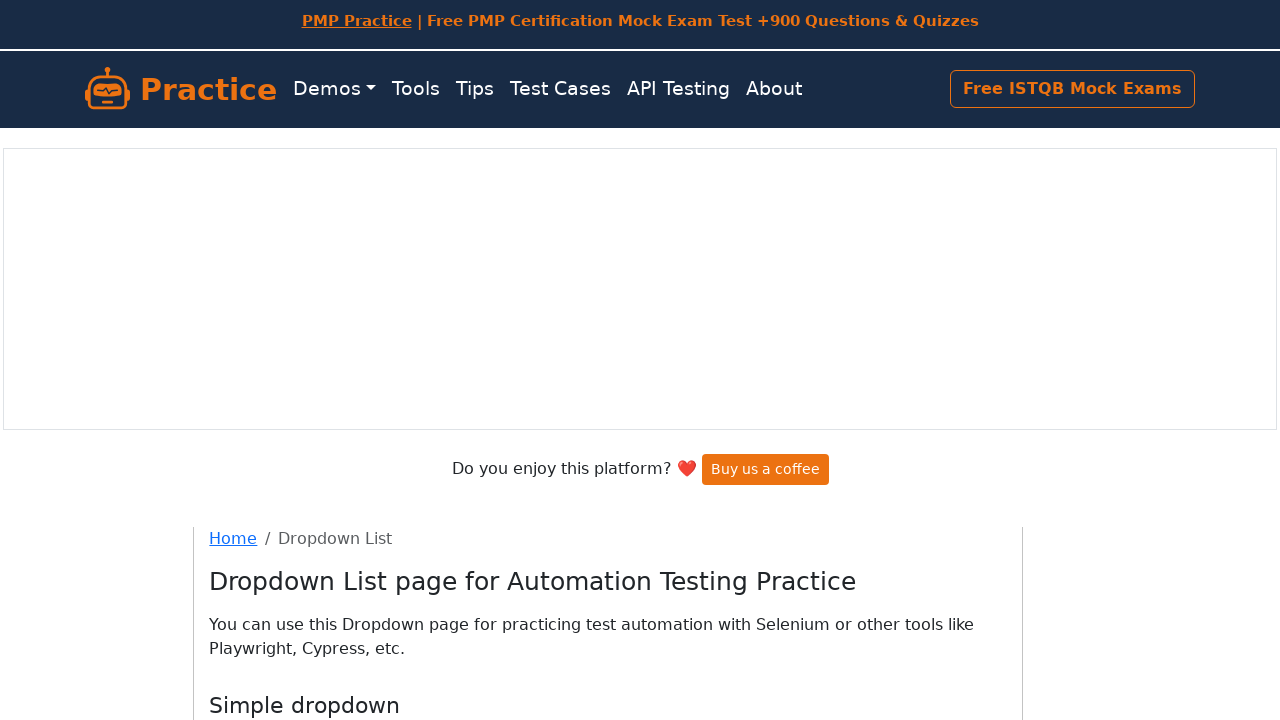

Located country dropdown element
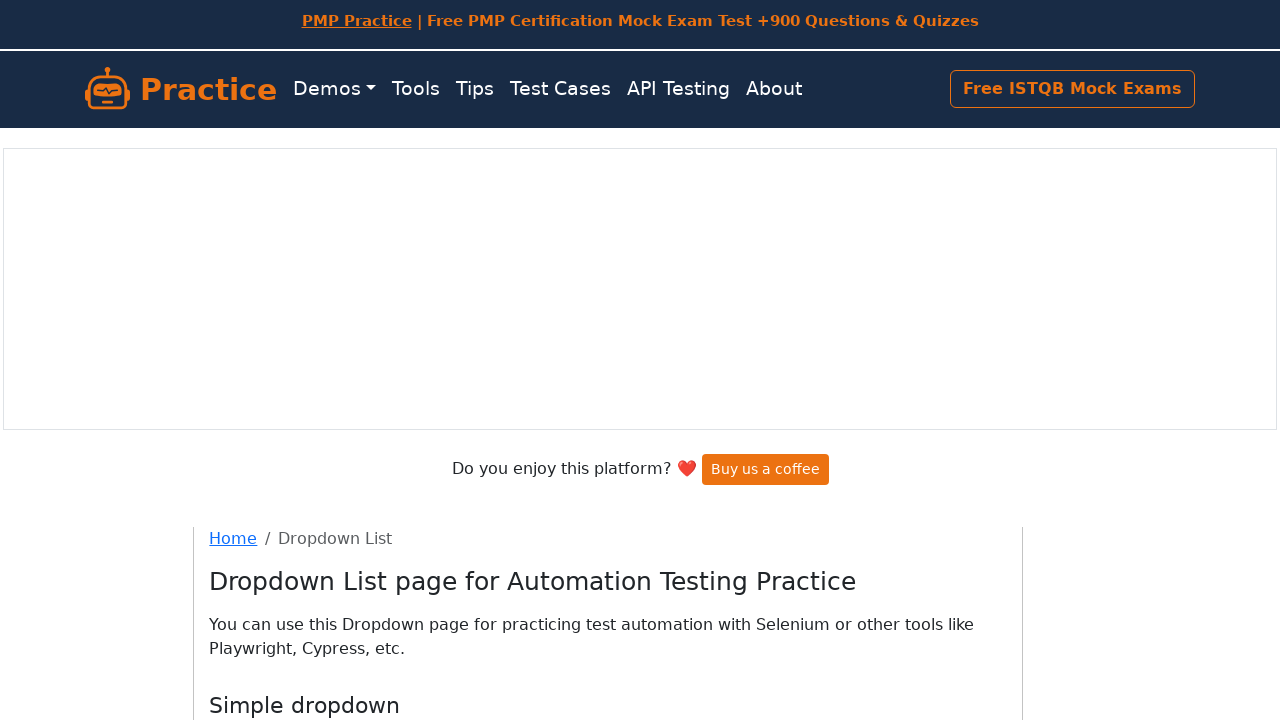

Retrieved all options from country dropdown
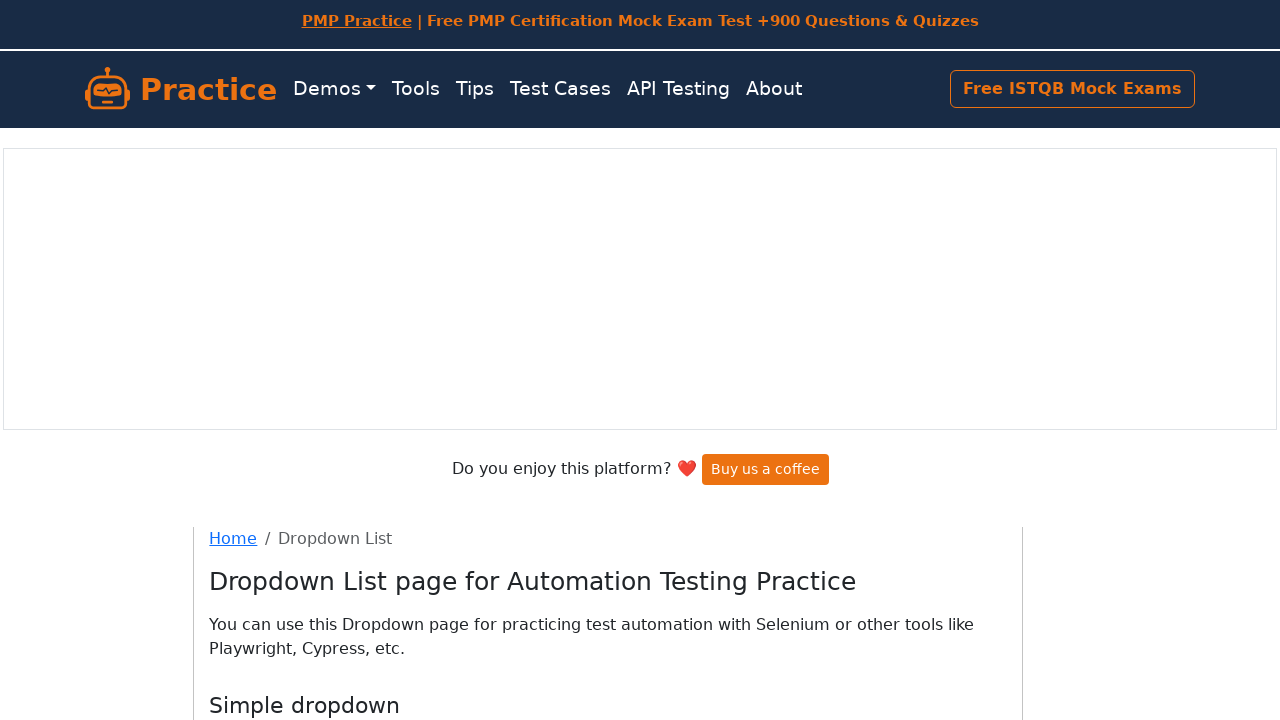

Found 252 options in dropdown
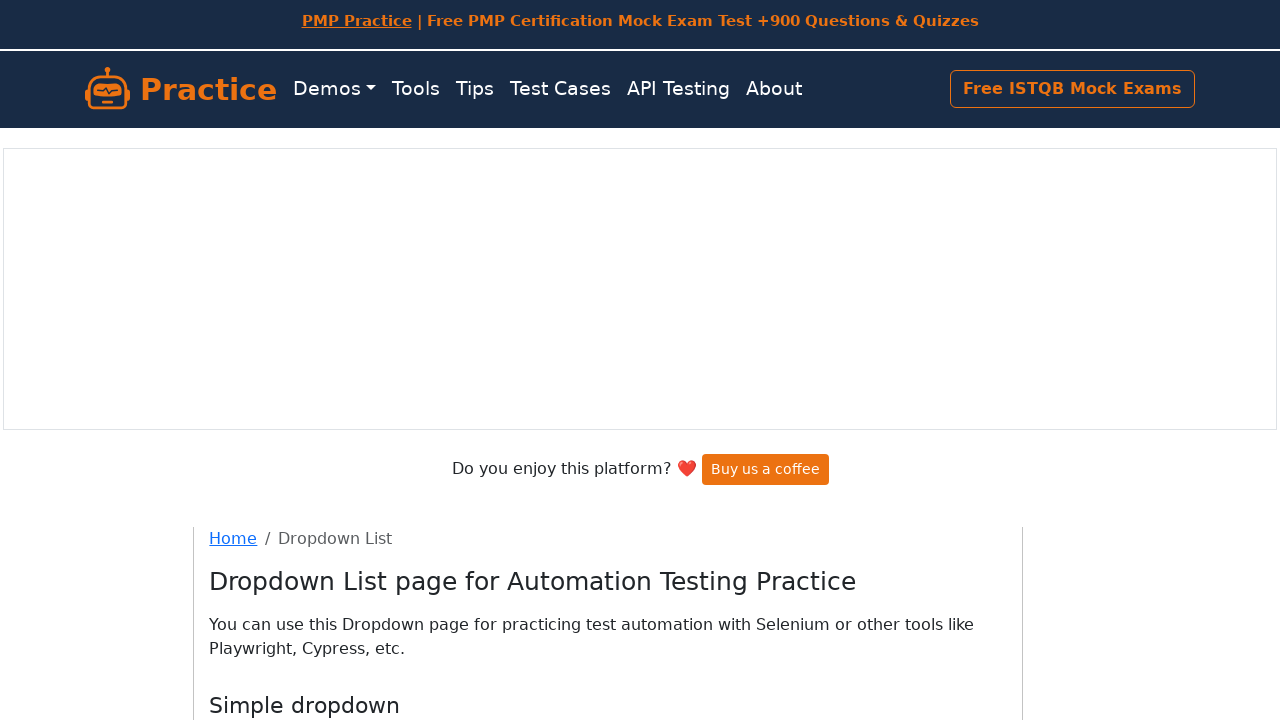

Retrieved 6th option text: American Samoa
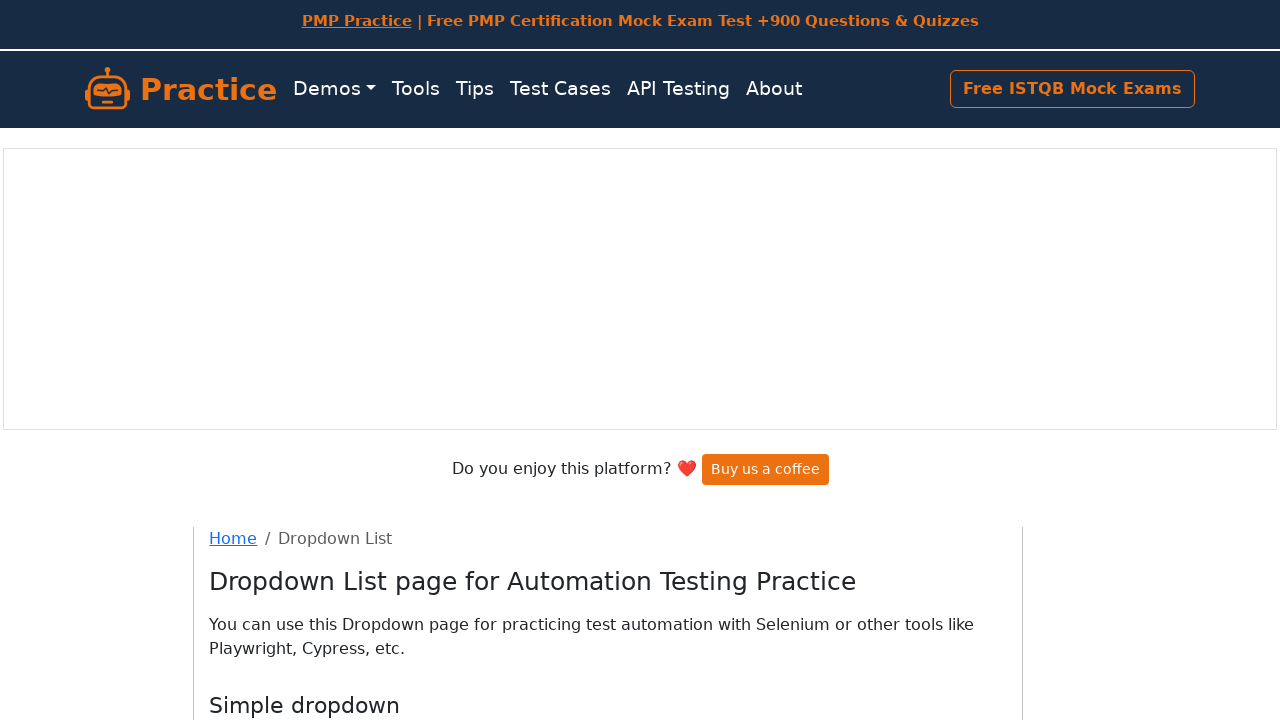

Retrieved option text: Select
              country
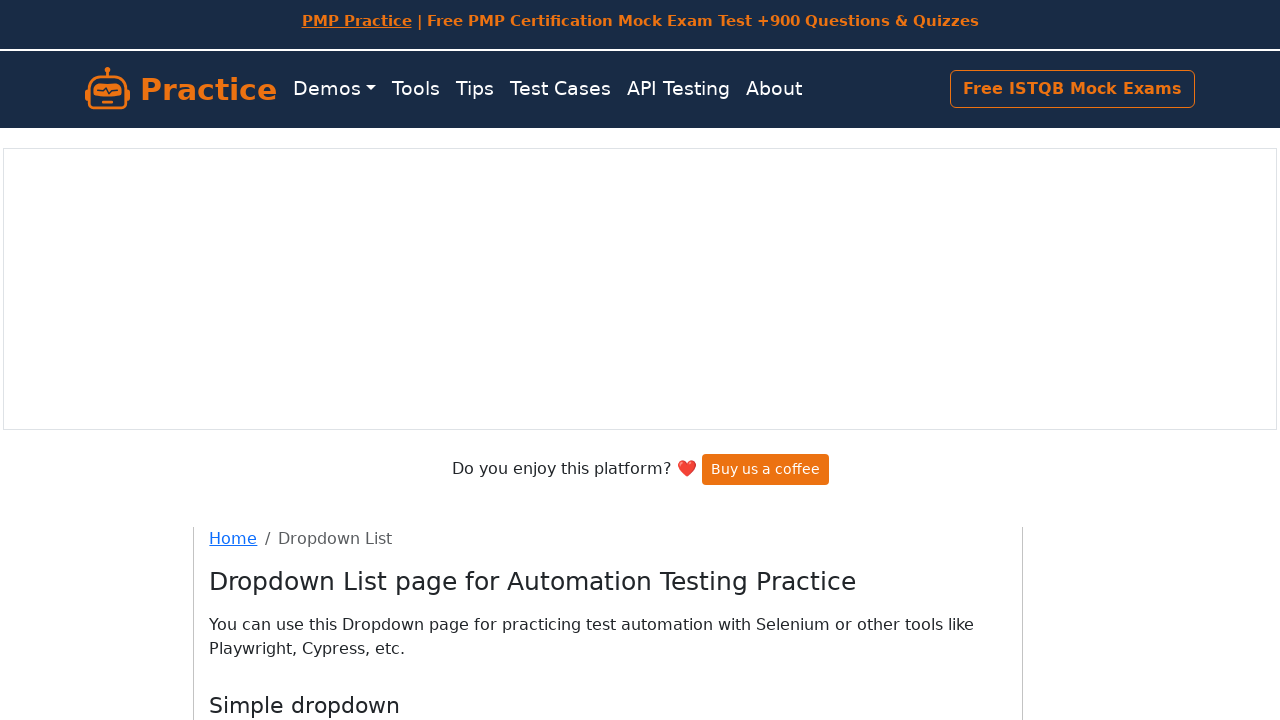

Retrieved option text: Afghanistan
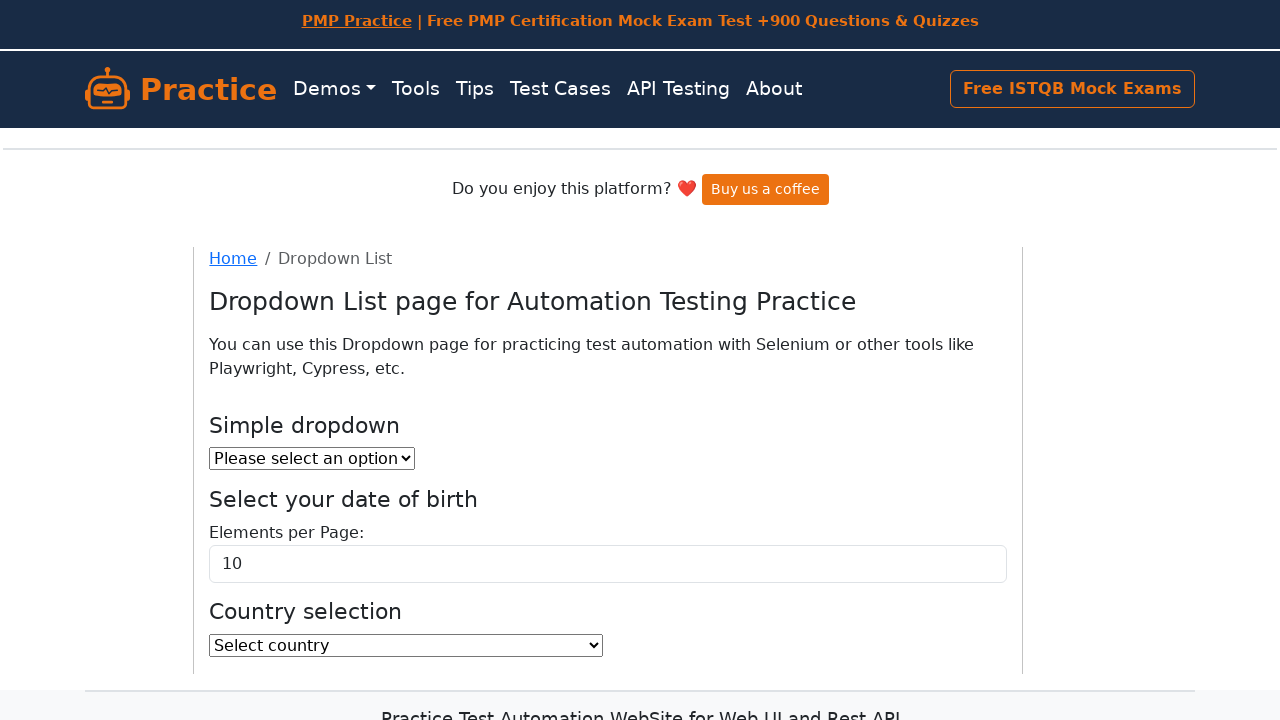

Retrieved option text: Aland Islands
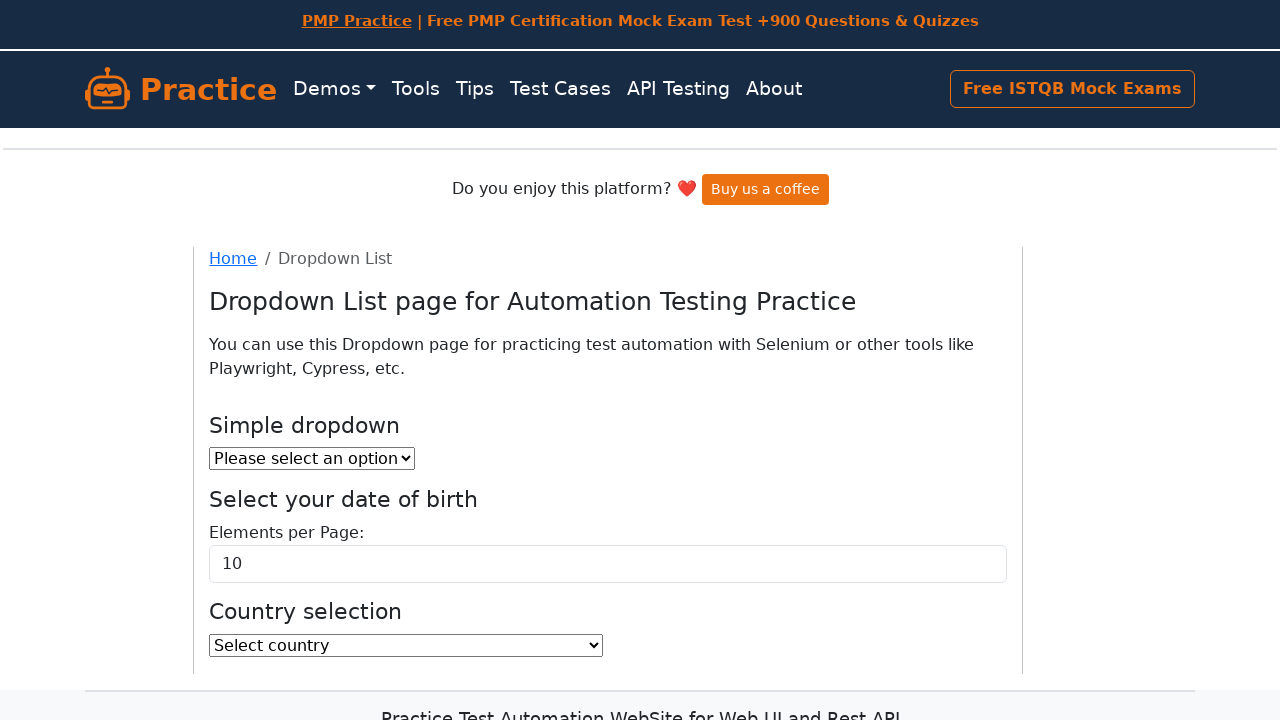

Retrieved option text: Albania
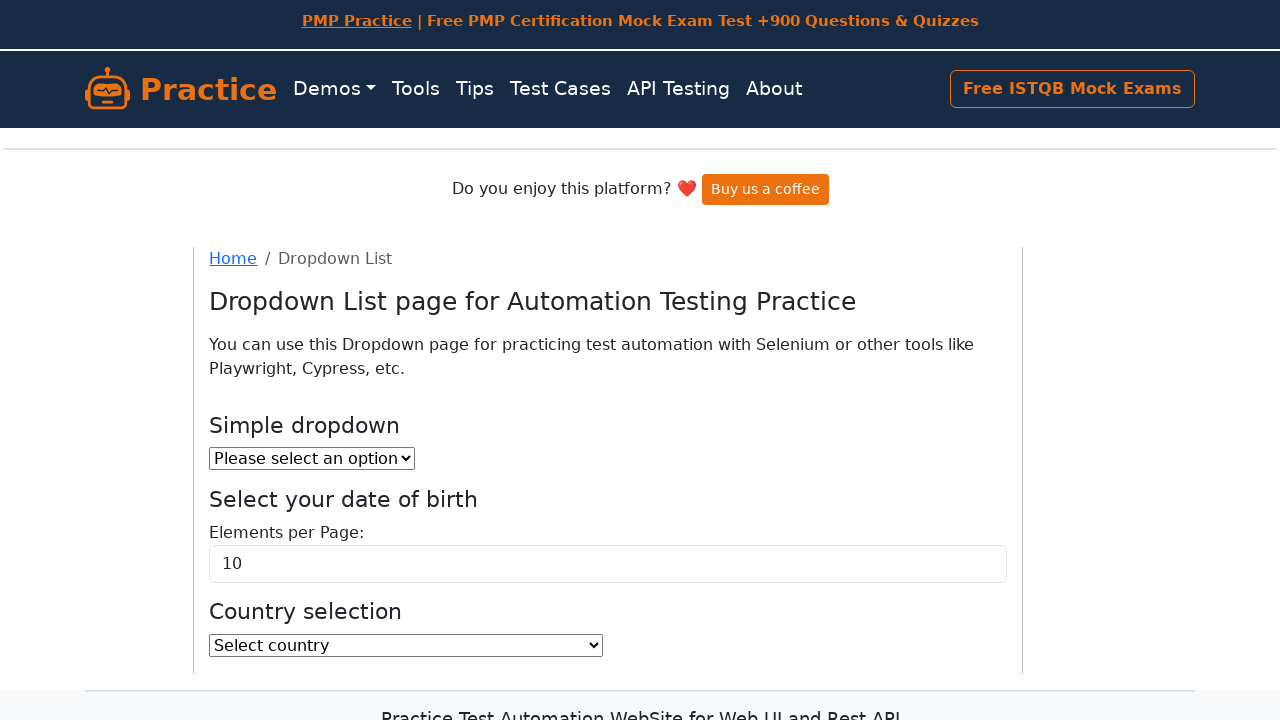

Retrieved option text: Algeria
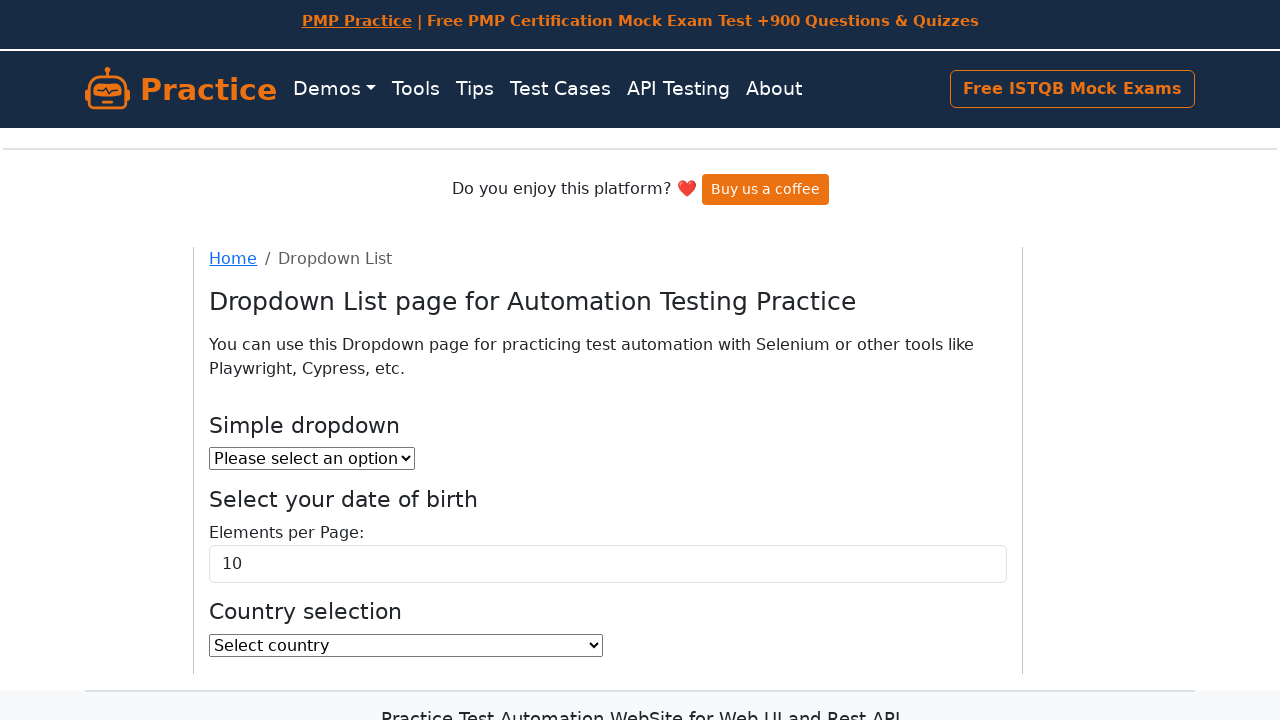

Retrieved option text: American Samoa
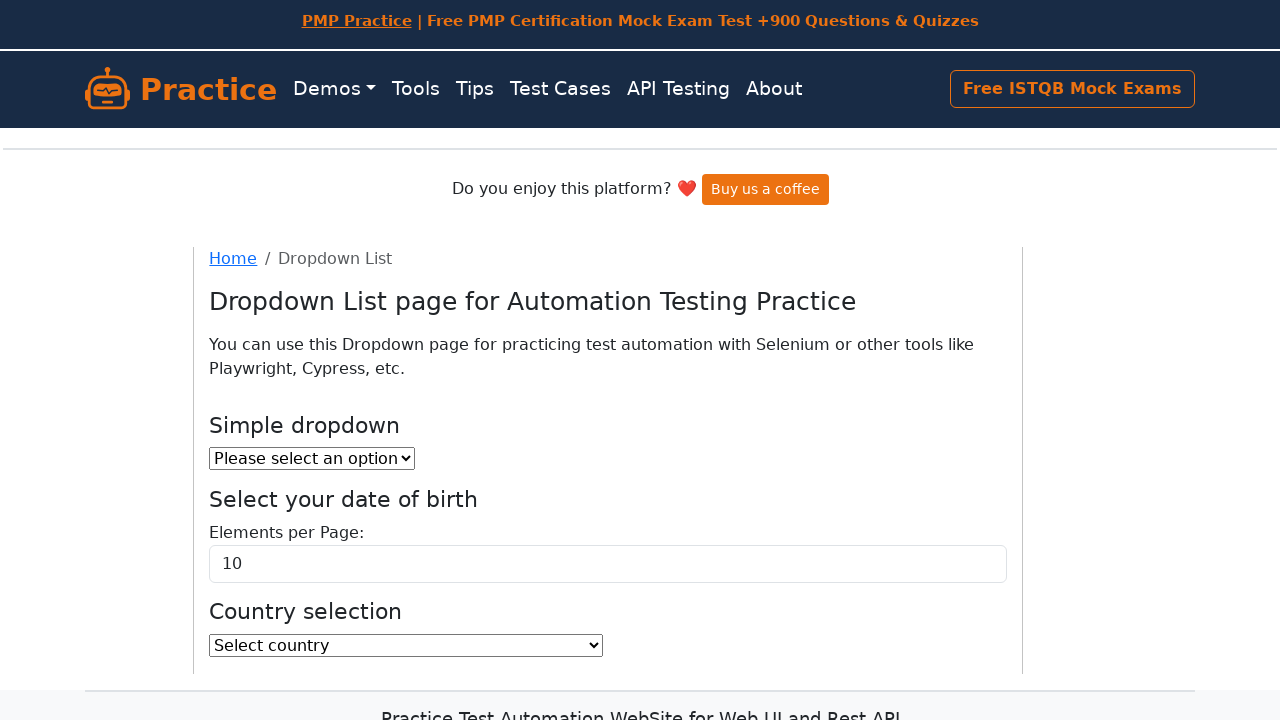

Retrieved option text: Andorra
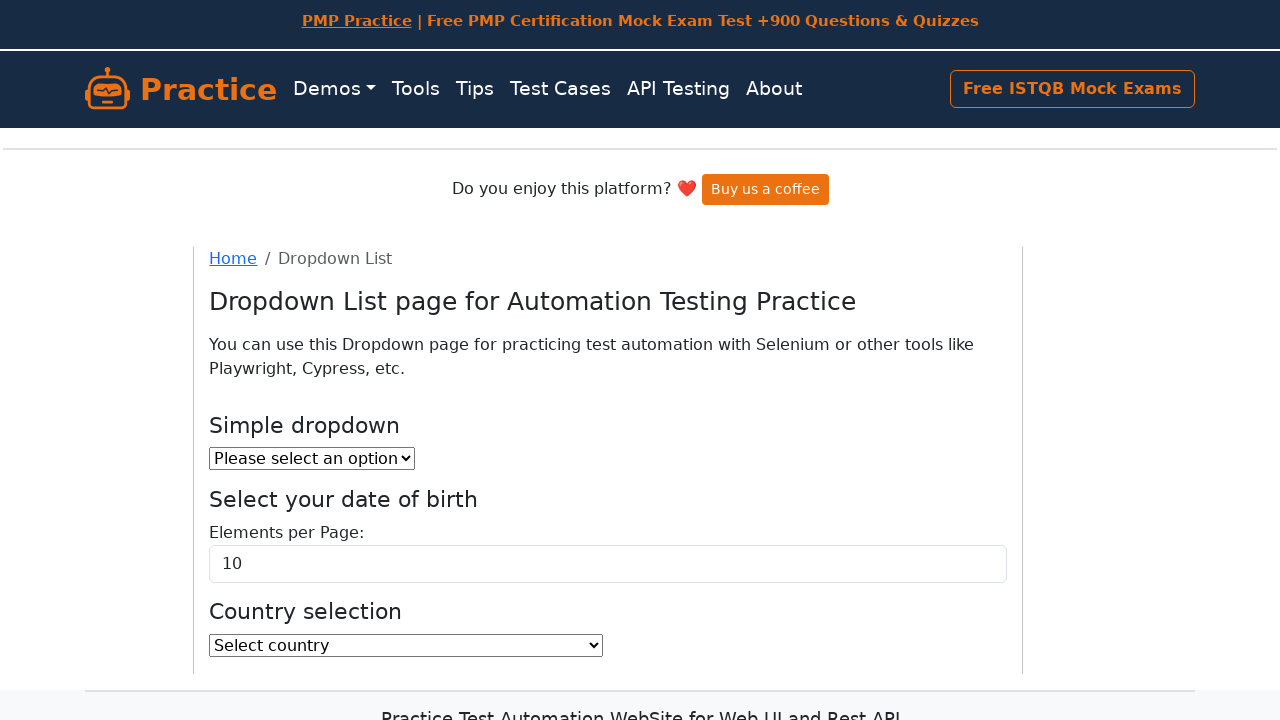

Retrieved option text: Angola
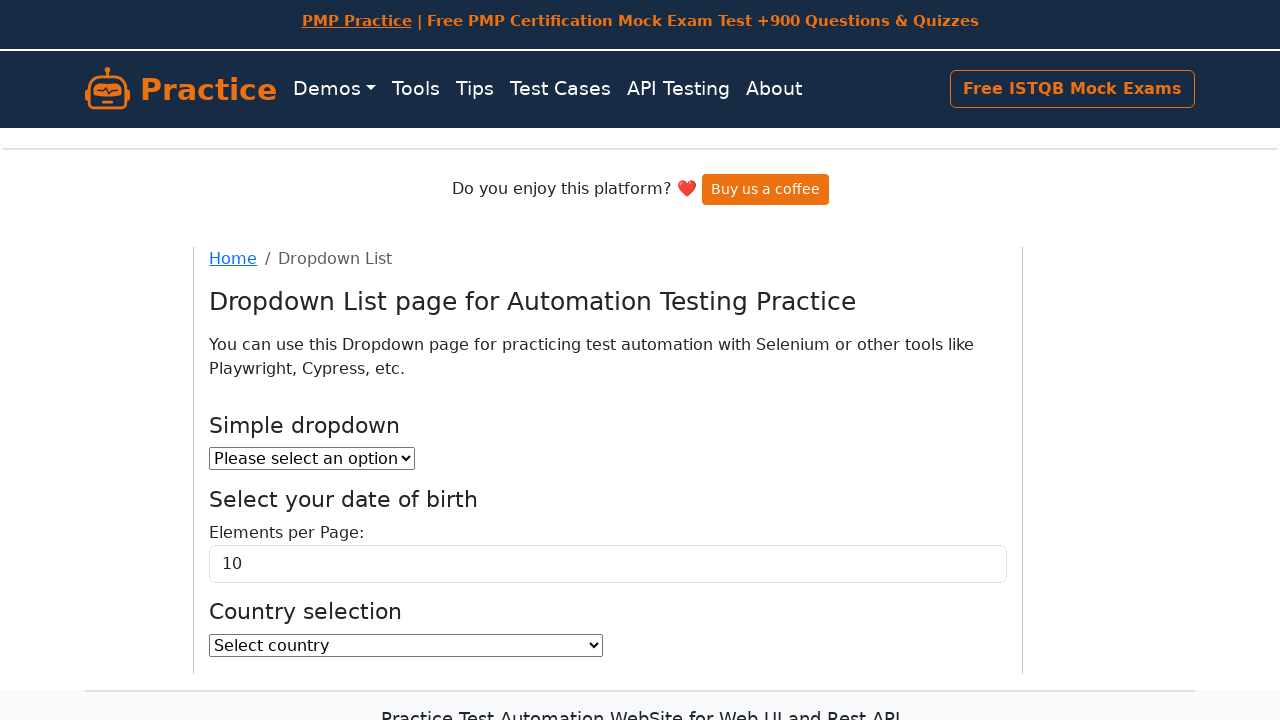

Retrieved option text: Anguilla
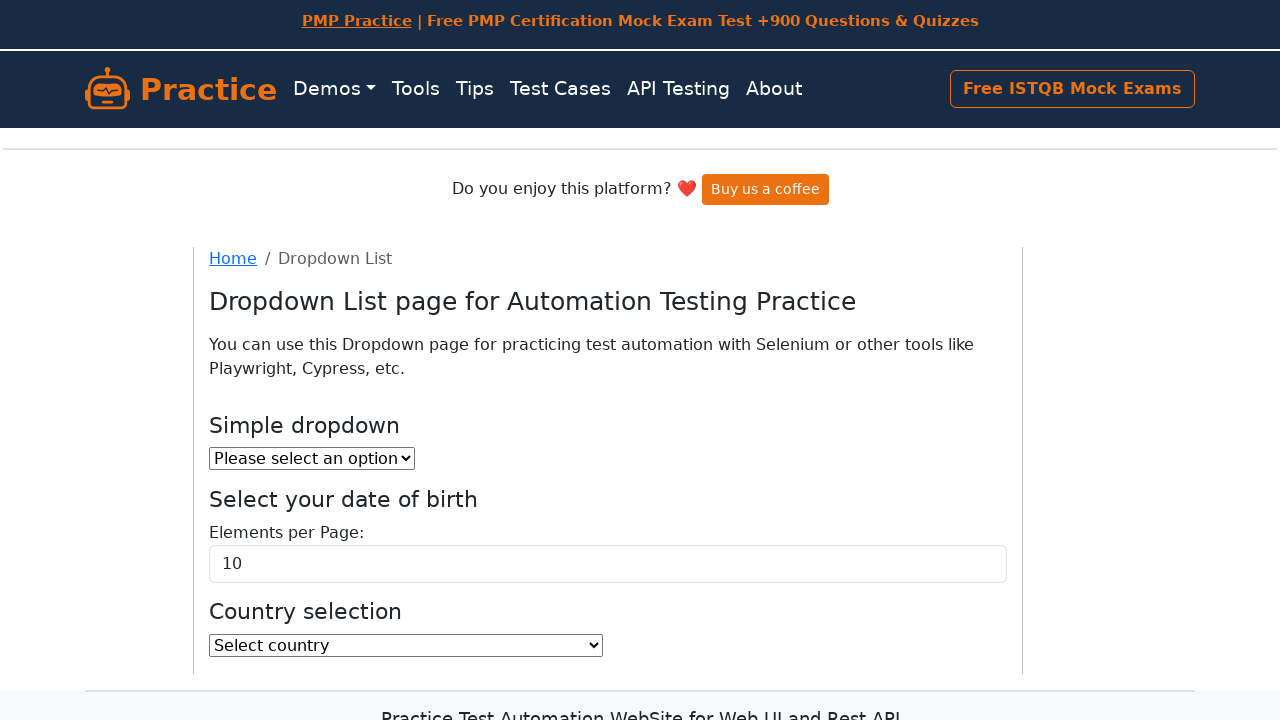

Retrieved option text: Antarctica
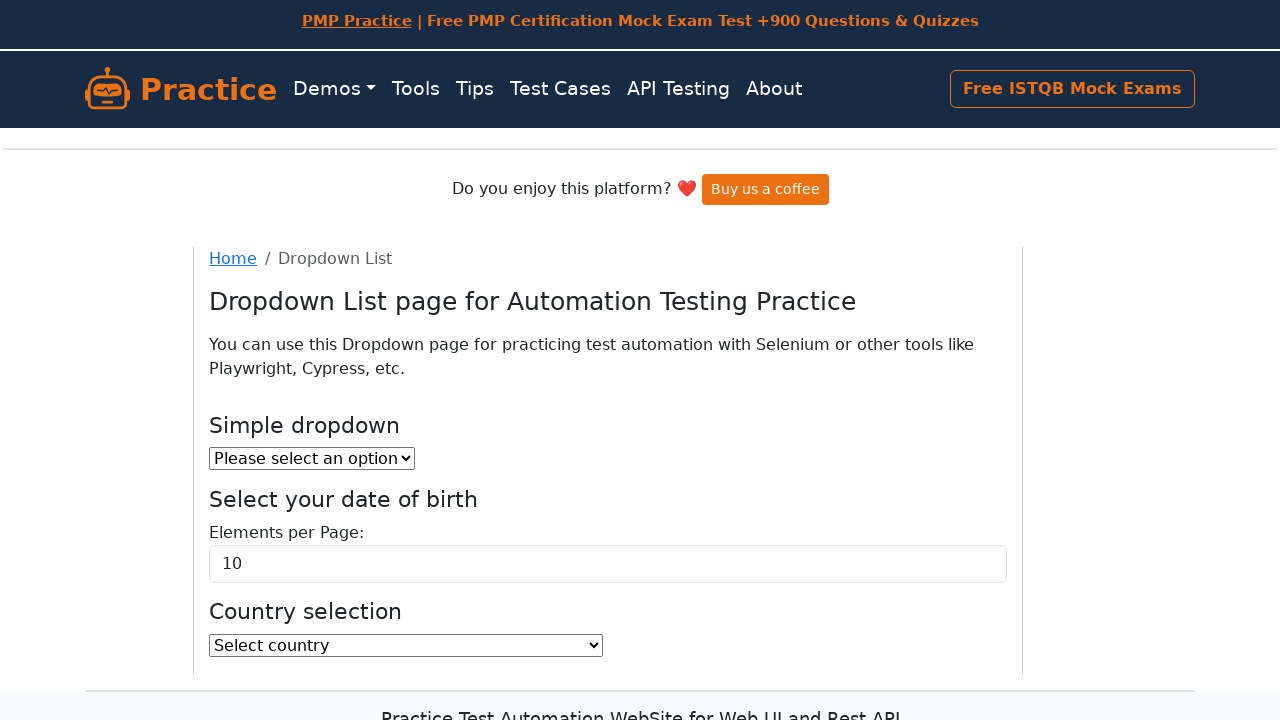

Retrieved option text: Antigua and Barbuda
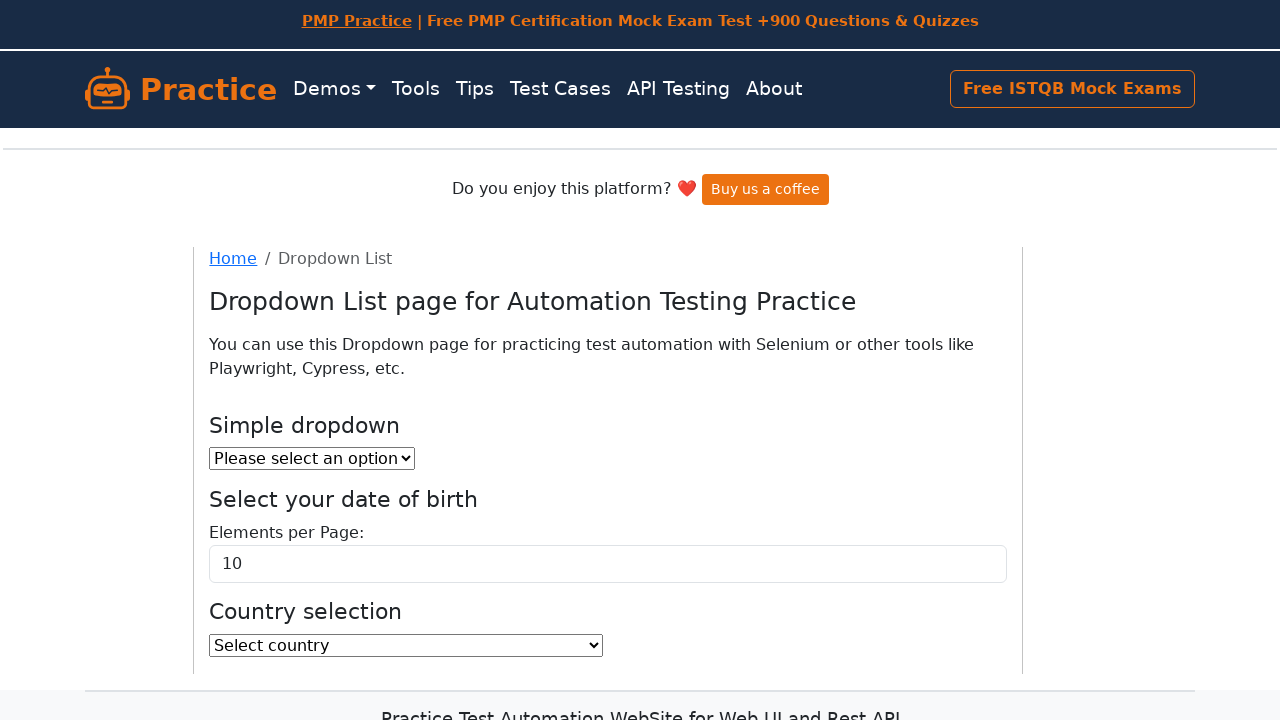

Retrieved option text: Argentina
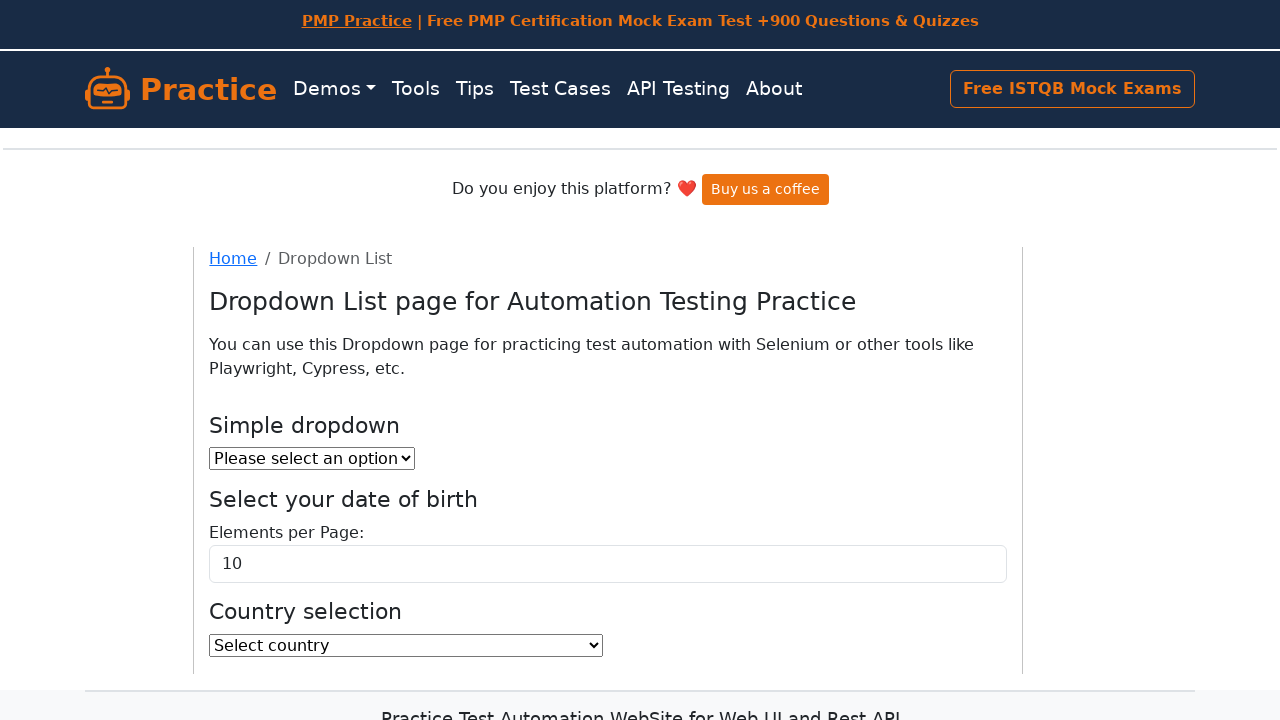

Retrieved option text: Armenia
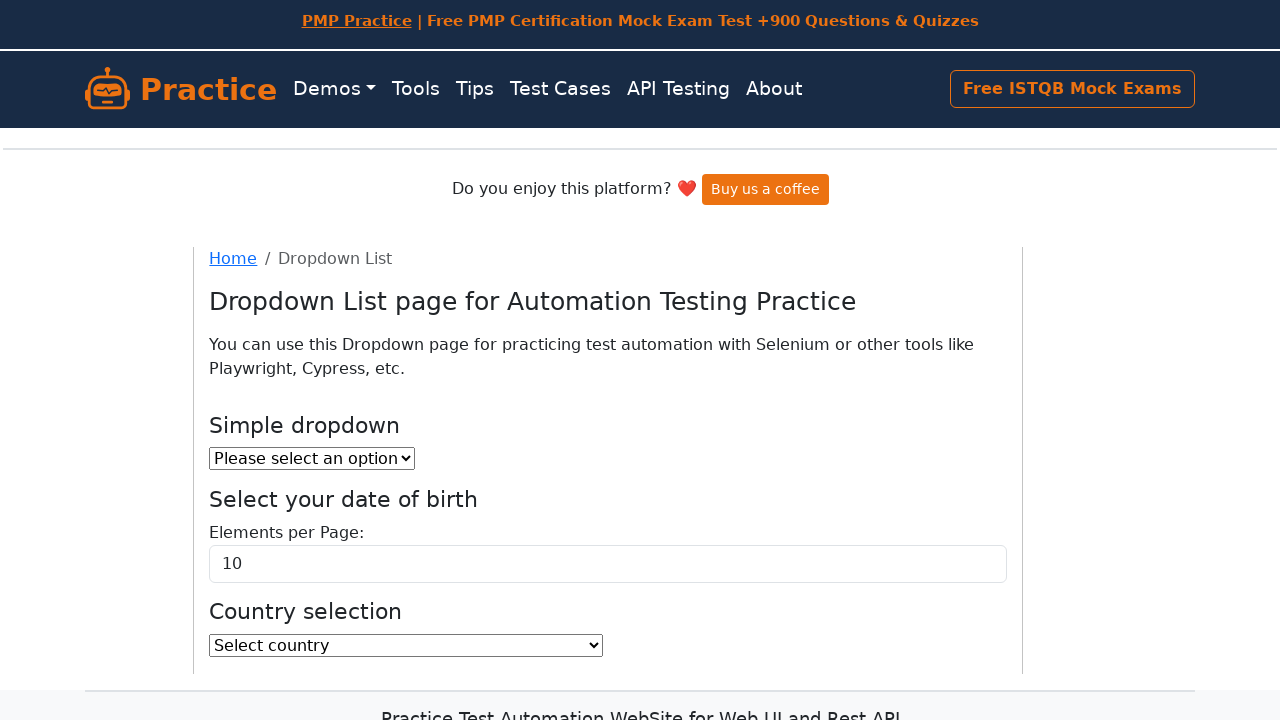

Retrieved option text: Aruba
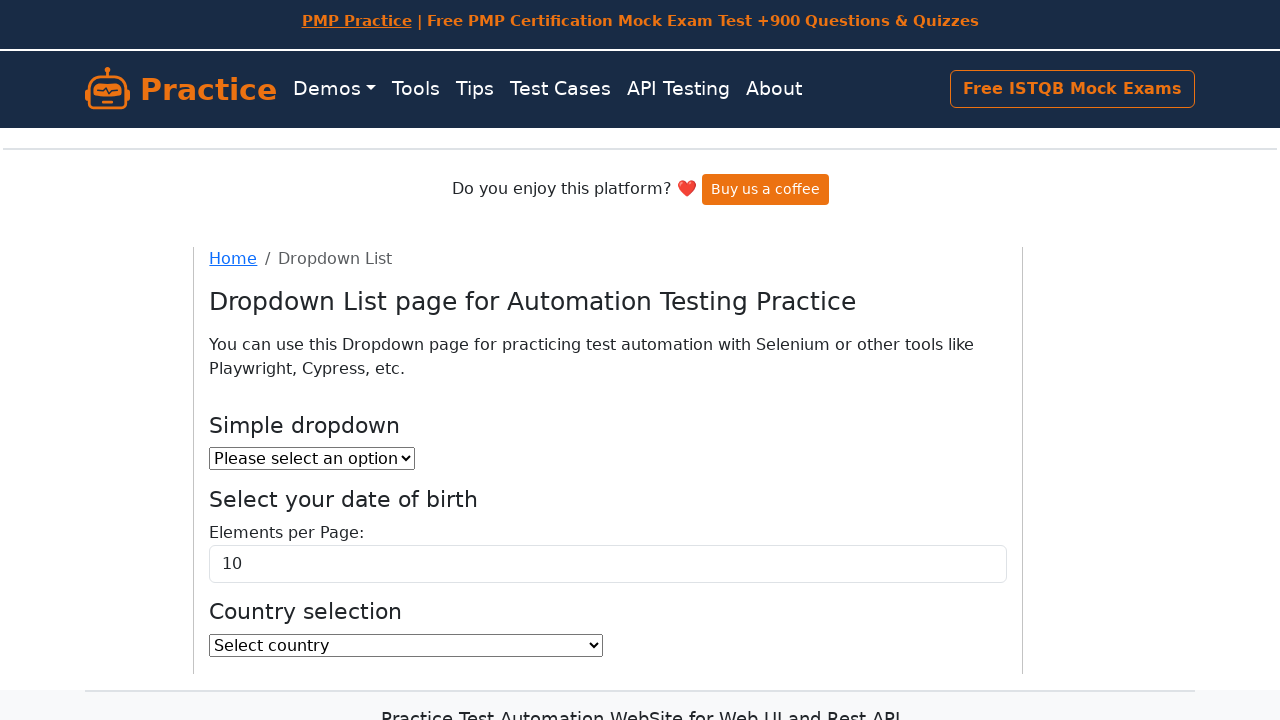

Retrieved option text: Australia
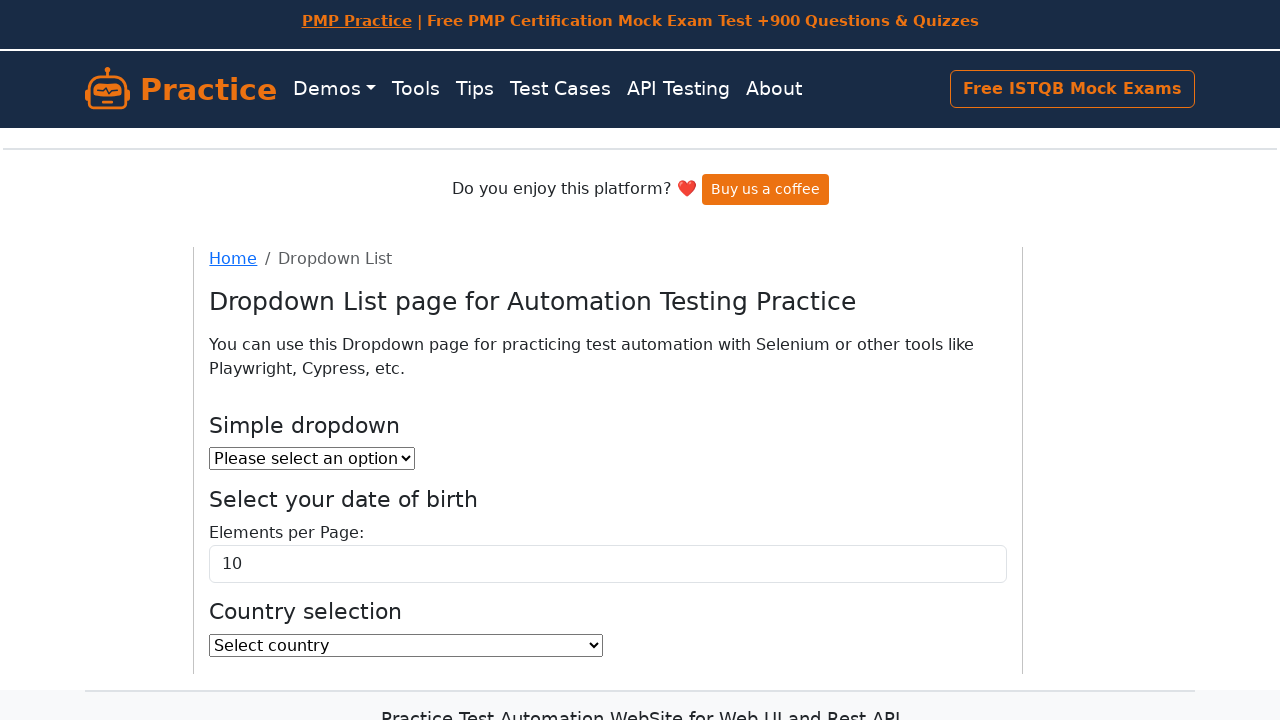

Retrieved option text: Austria
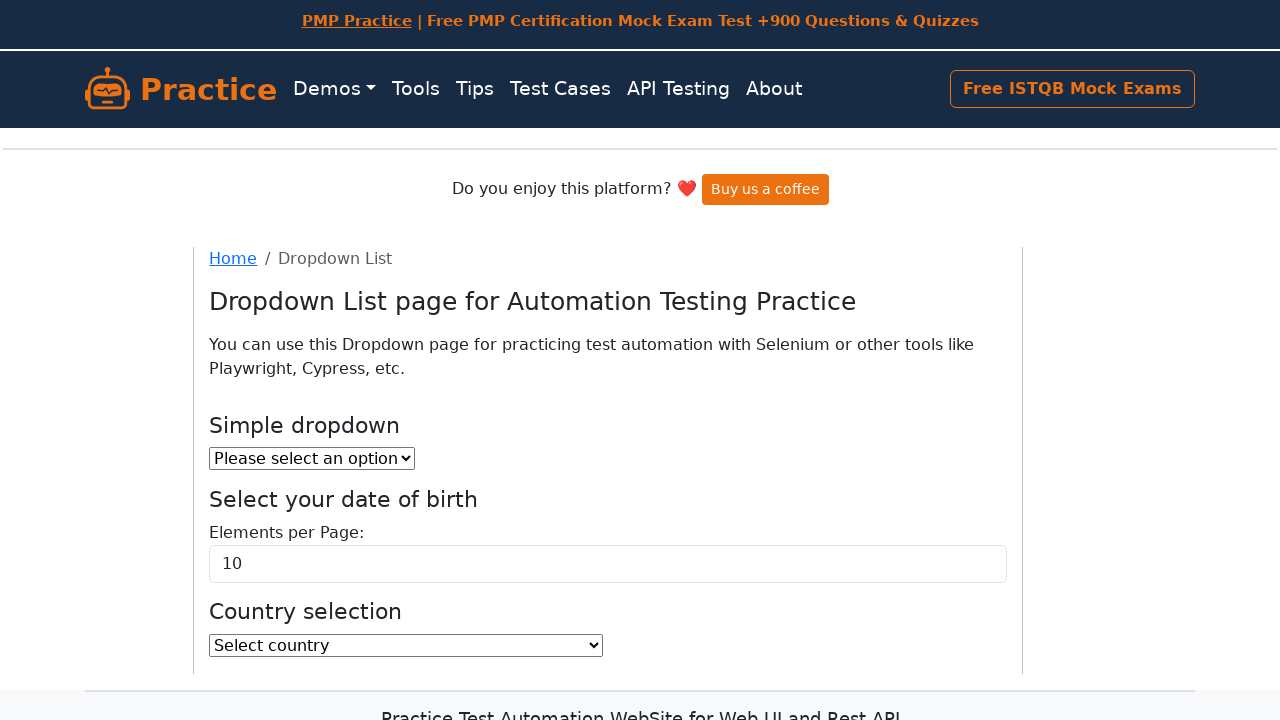

Retrieved option text: Azerbaijan
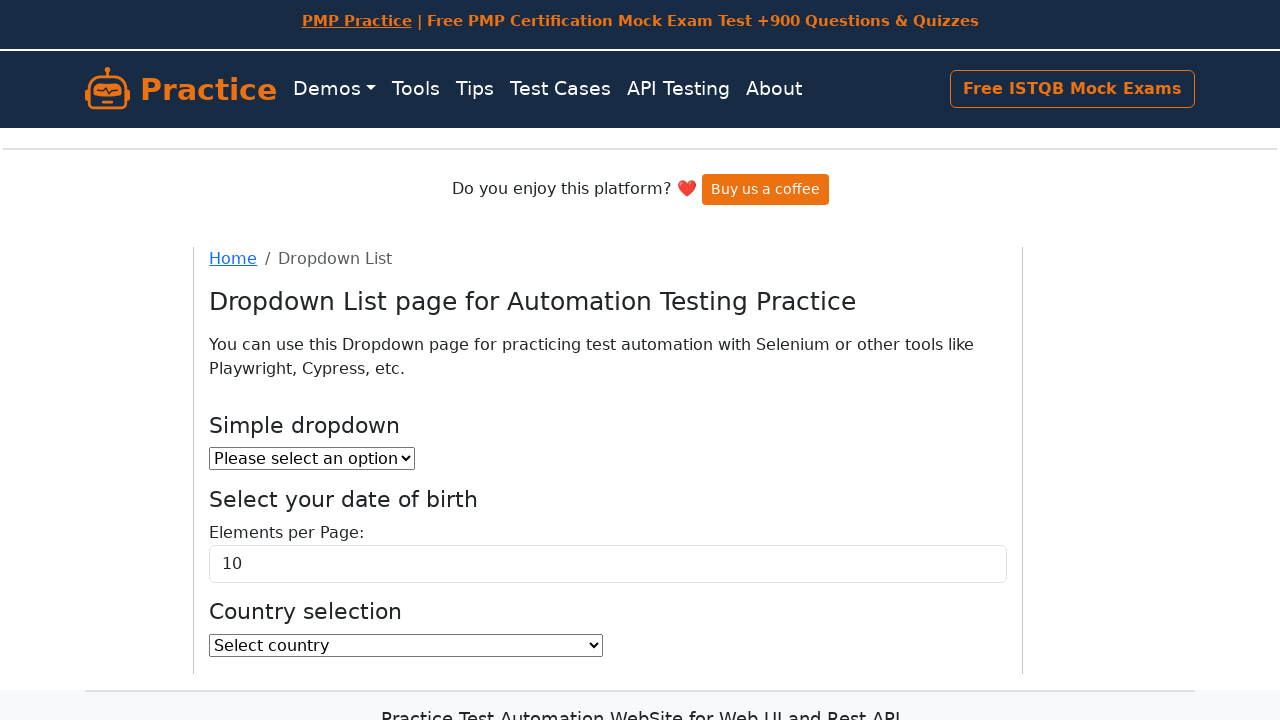

Retrieved option text: Bahamas
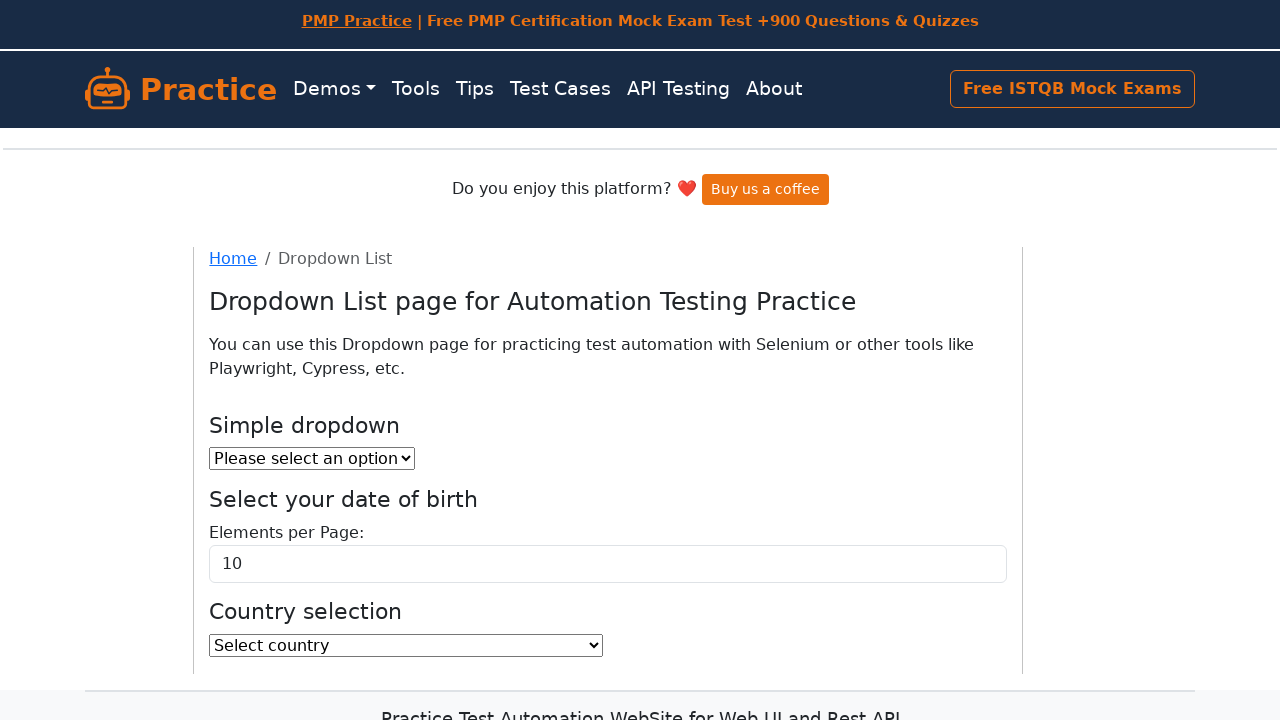

Retrieved option text: Bahrain
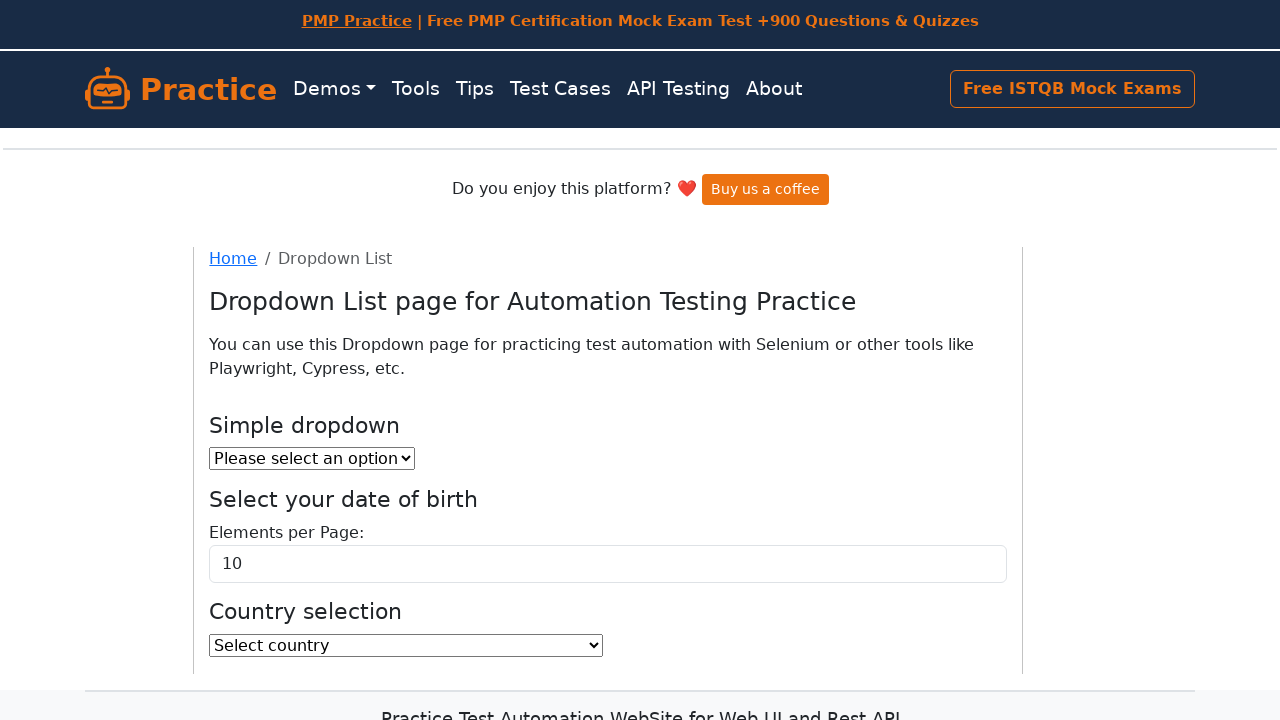

Retrieved option text: Bangladesh
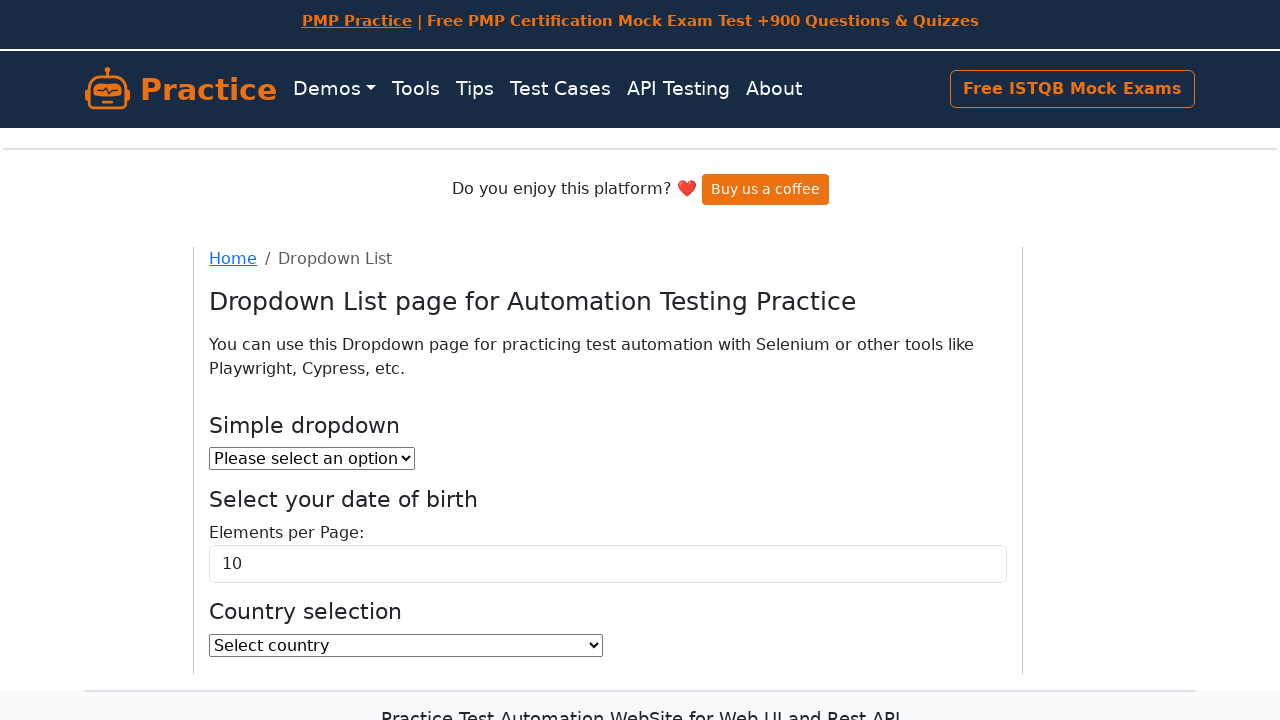

Retrieved option text: Barbados
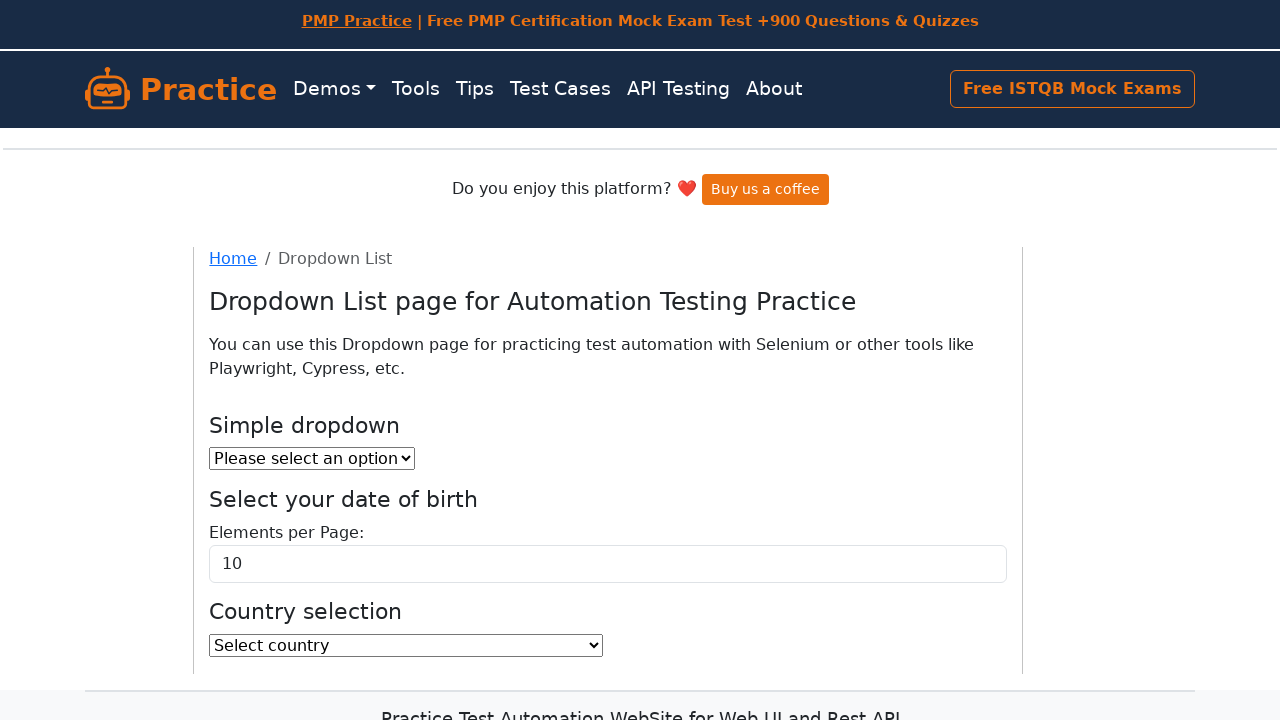

Retrieved option text: Belarus
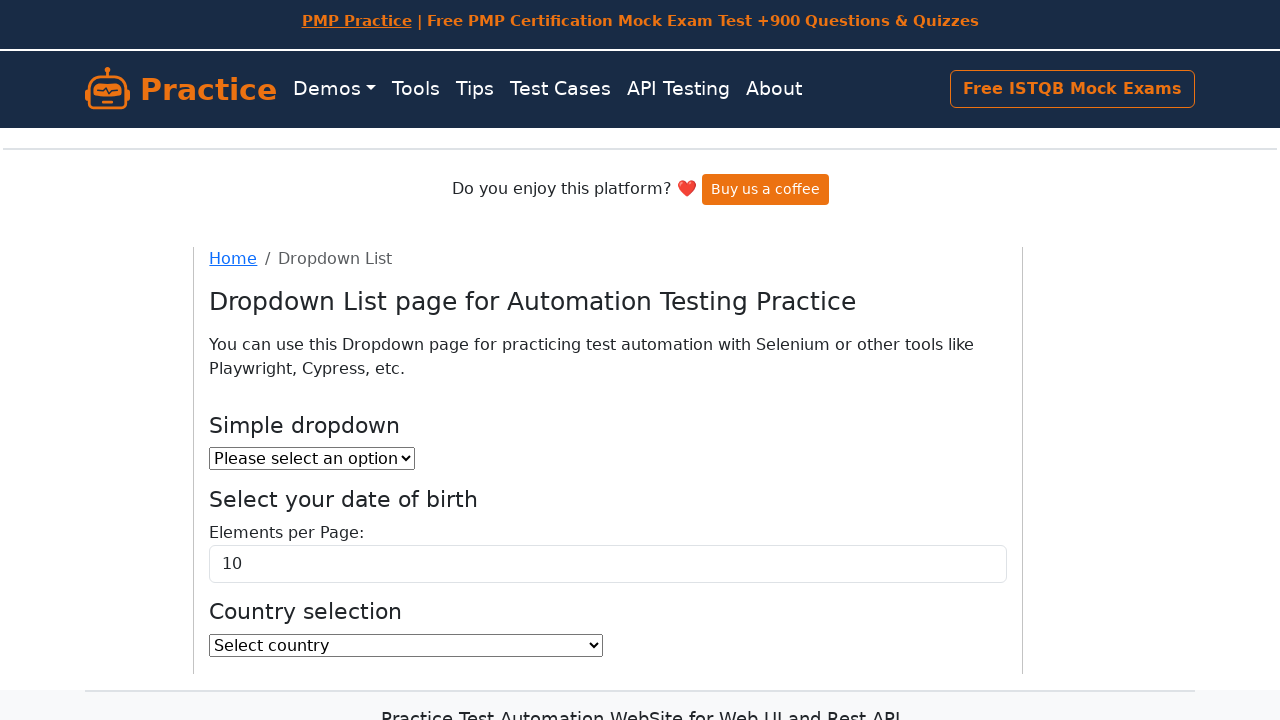

Retrieved option text: Belgium
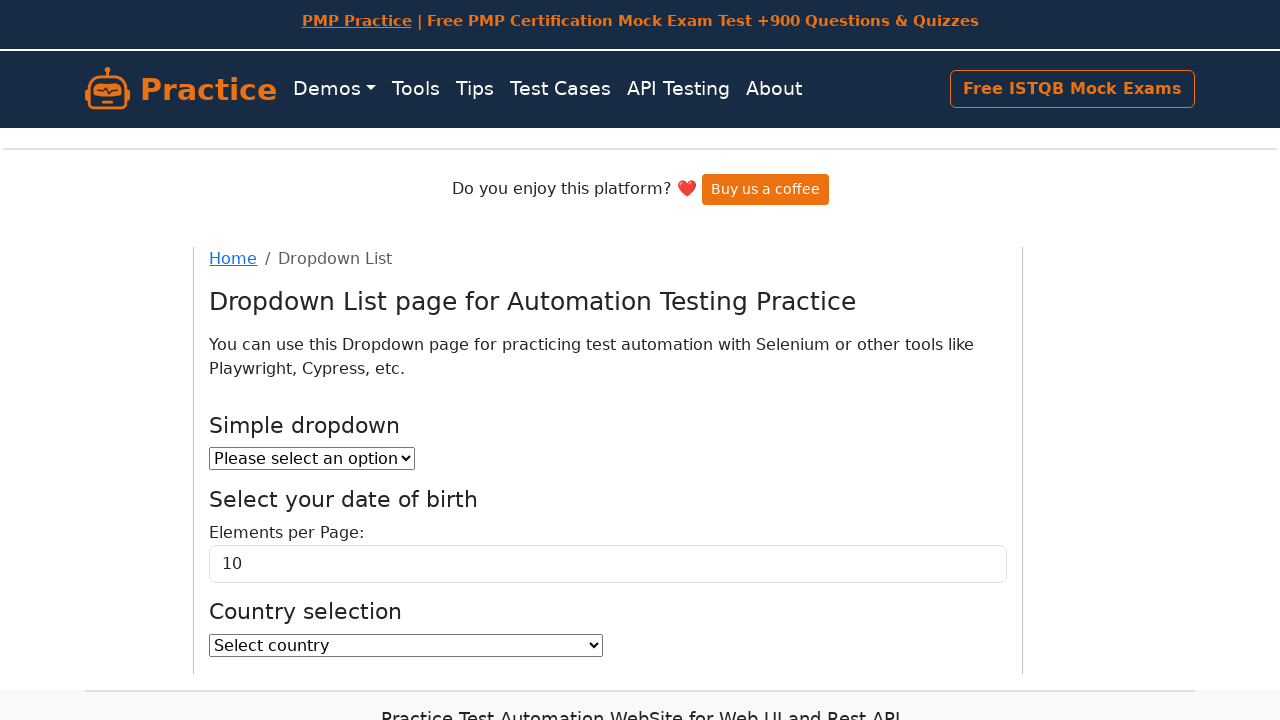

Retrieved option text: Belize
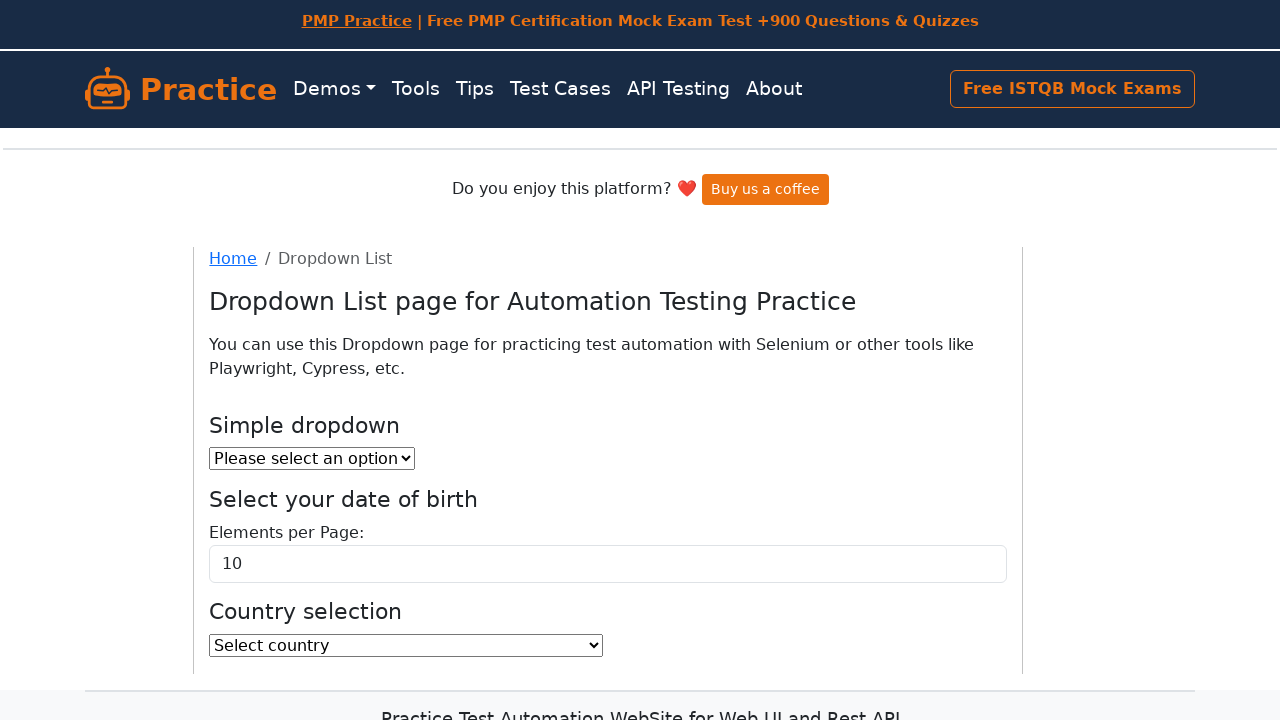

Retrieved option text: Benin
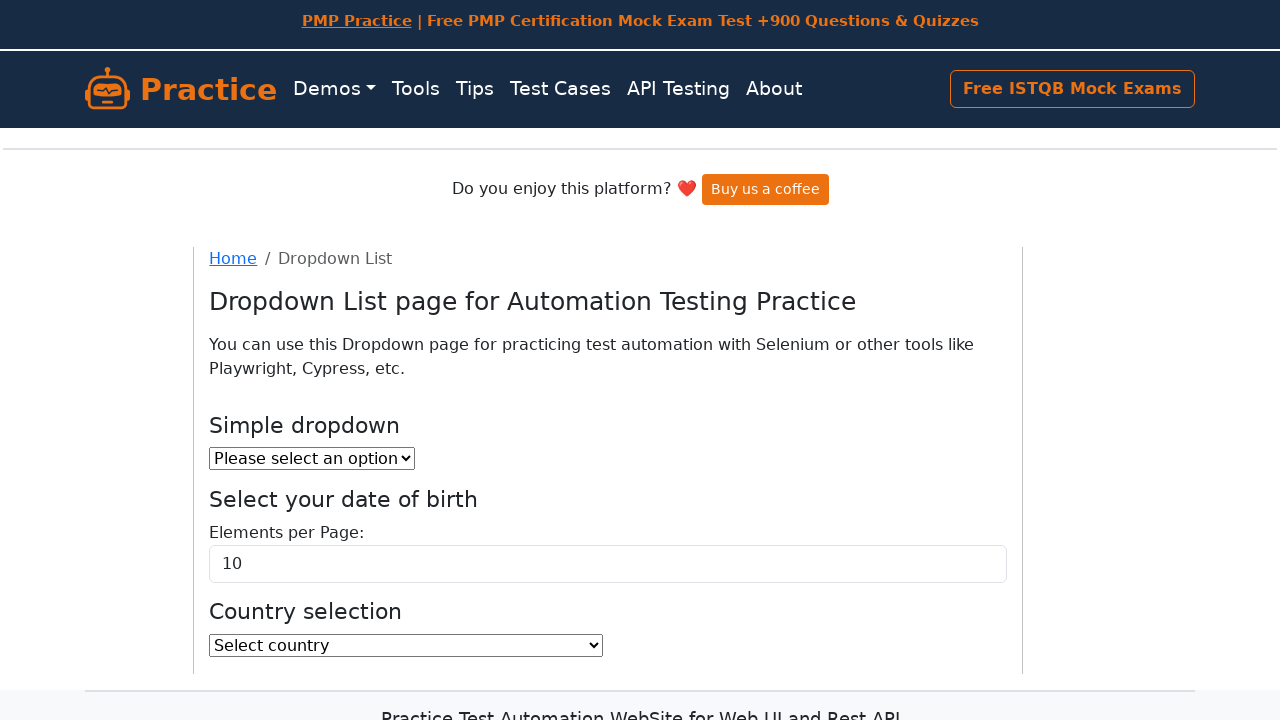

Retrieved option text: Bermuda
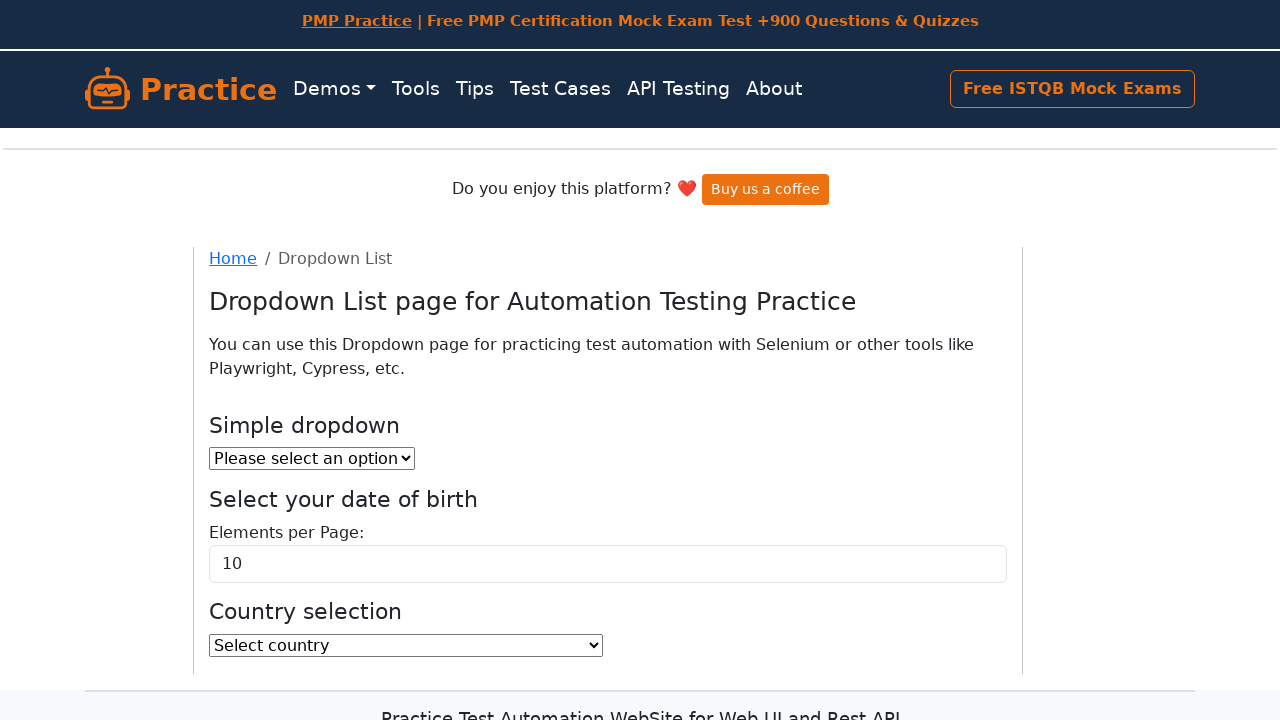

Retrieved option text: Bhutan
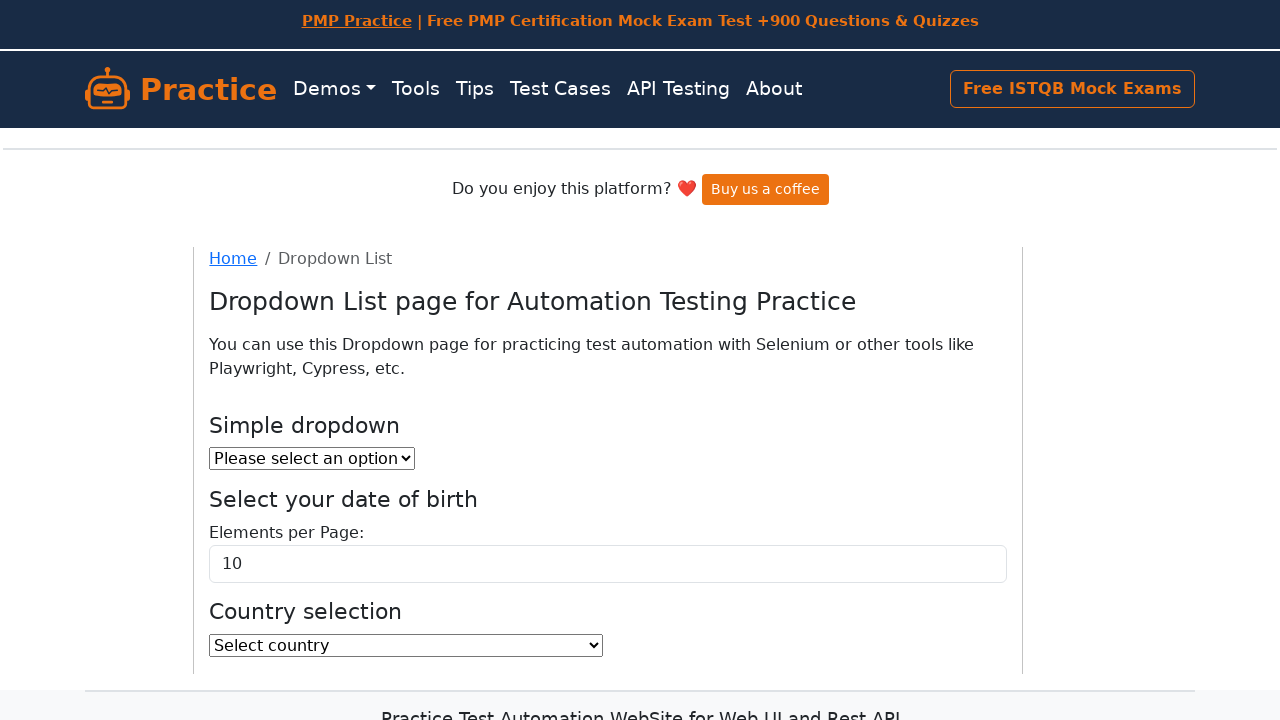

Retrieved option text: Bolivia
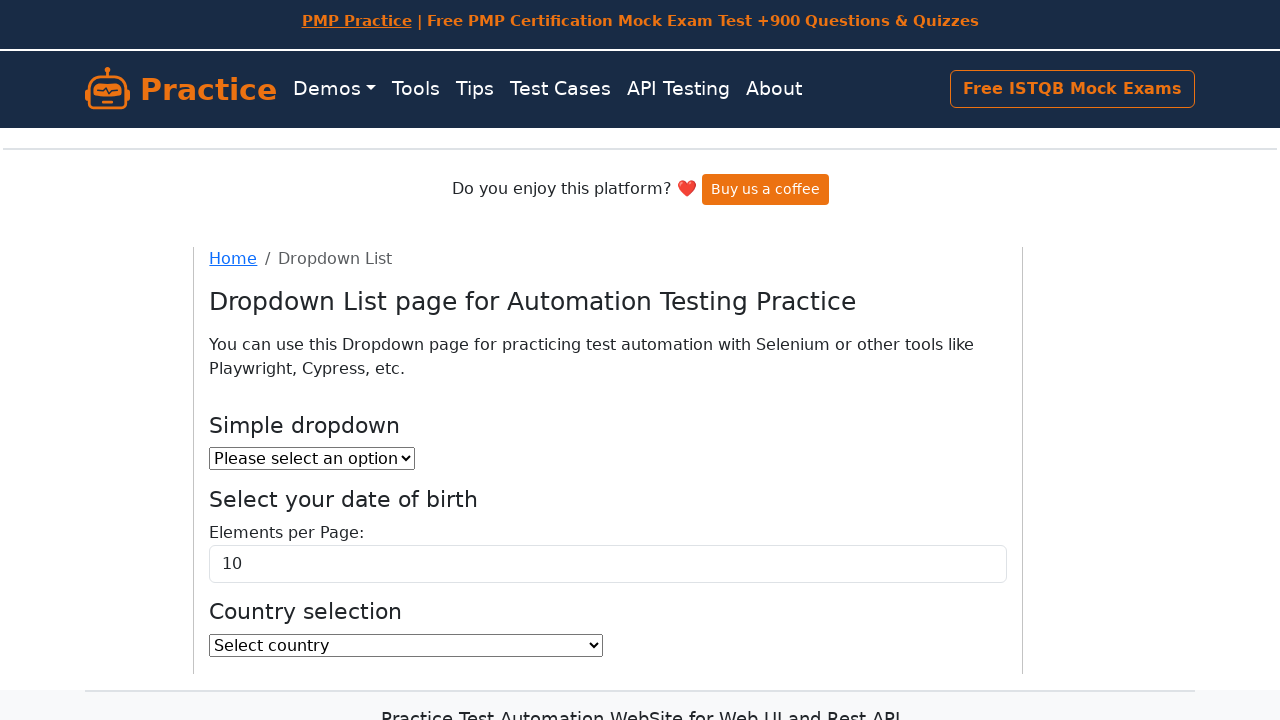

Retrieved option text: Bonaire, Sint Eustatius and Saba
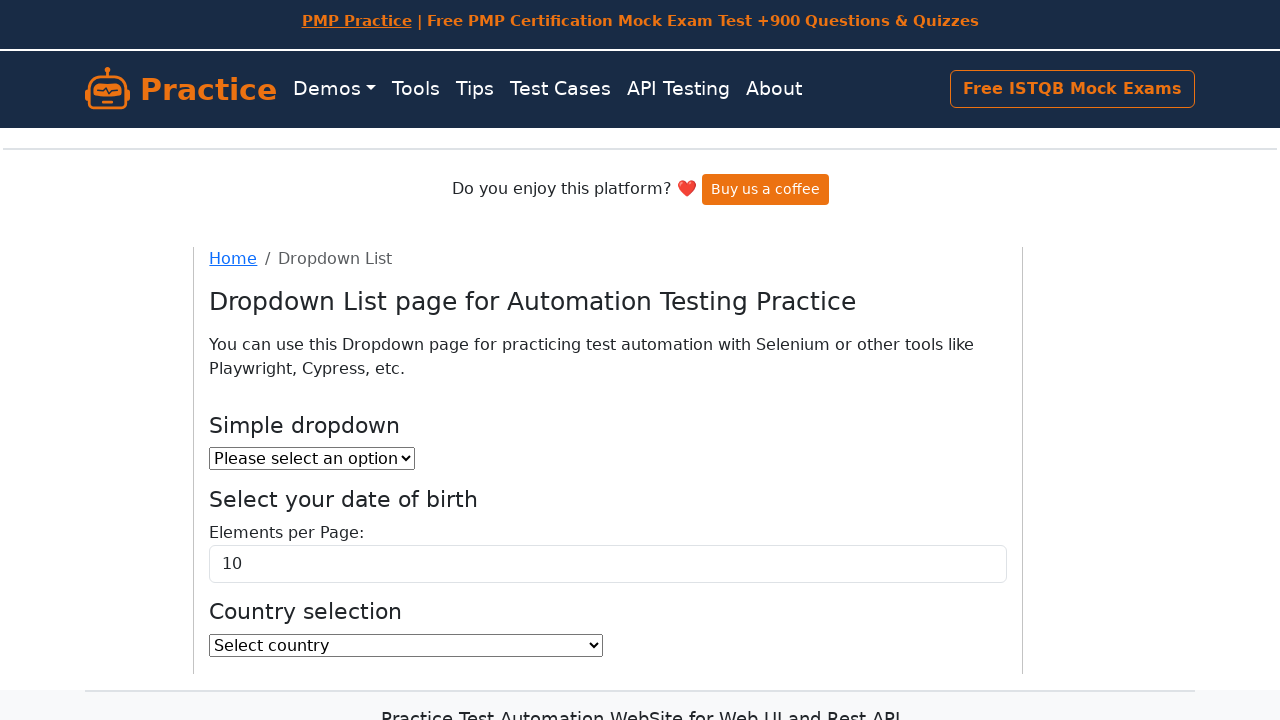

Retrieved option text: Bosnia and Herzegovina
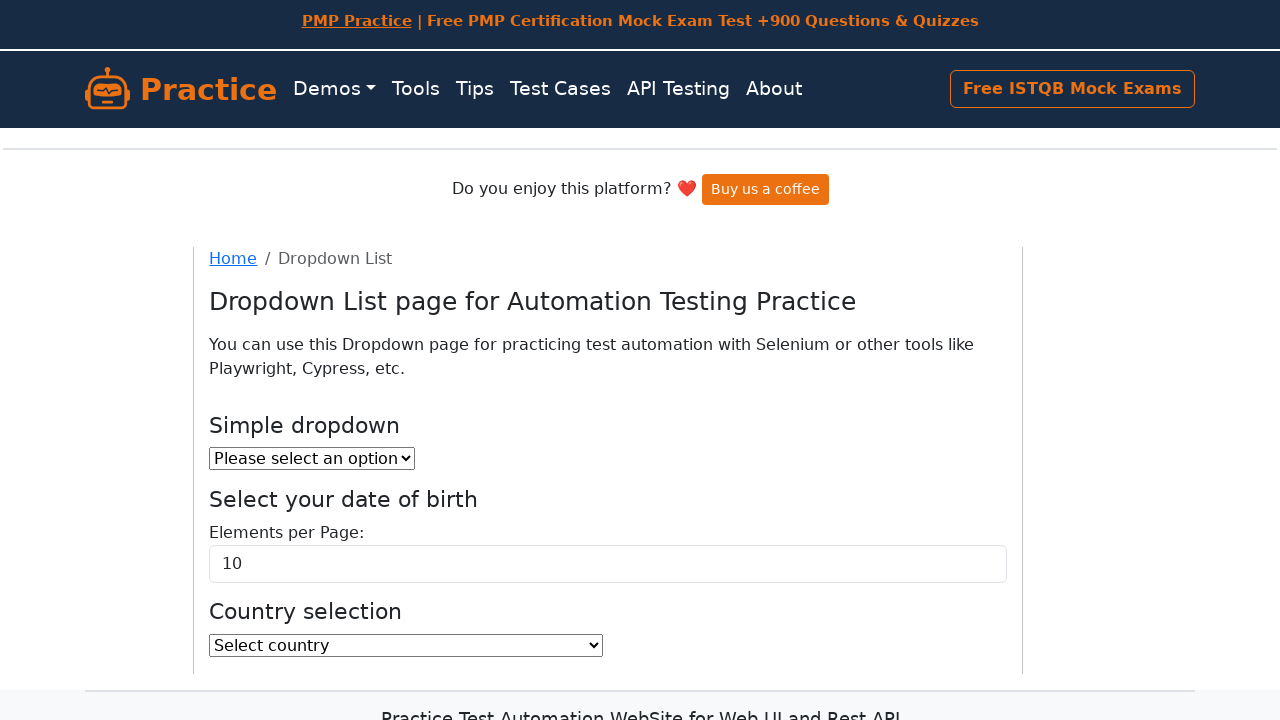

Retrieved option text: Botswana
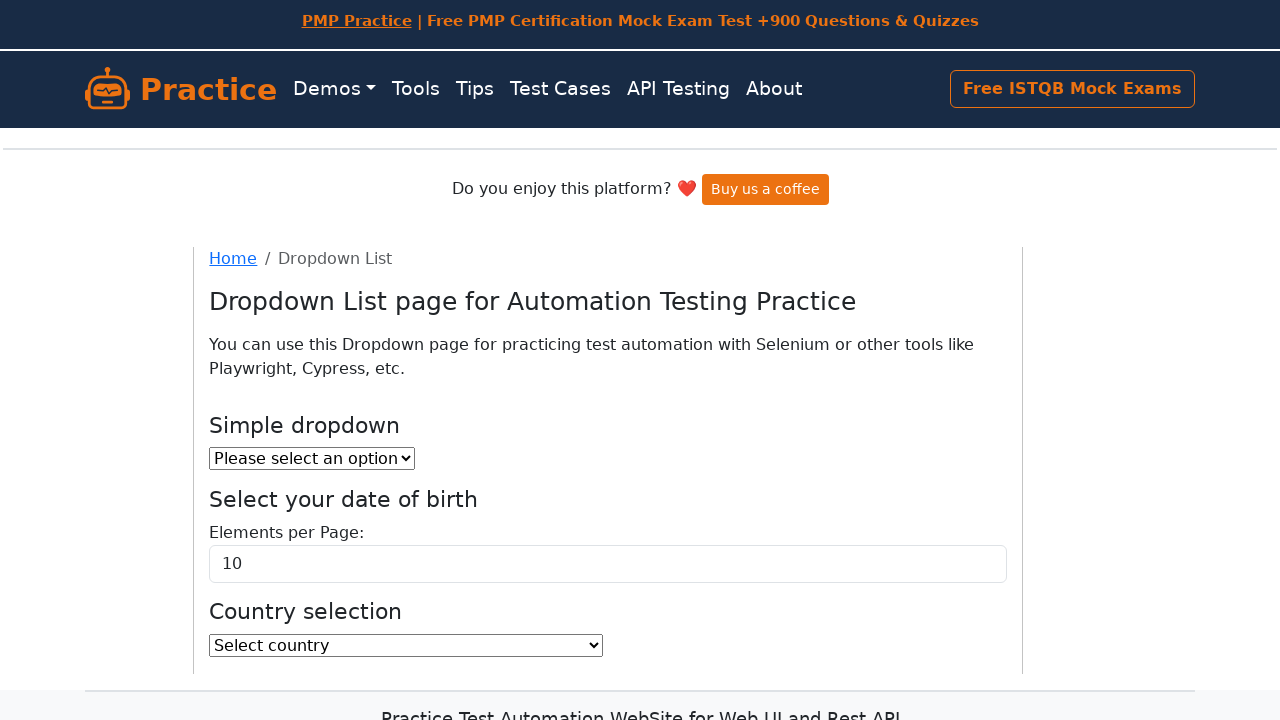

Retrieved option text: Bouvet Island
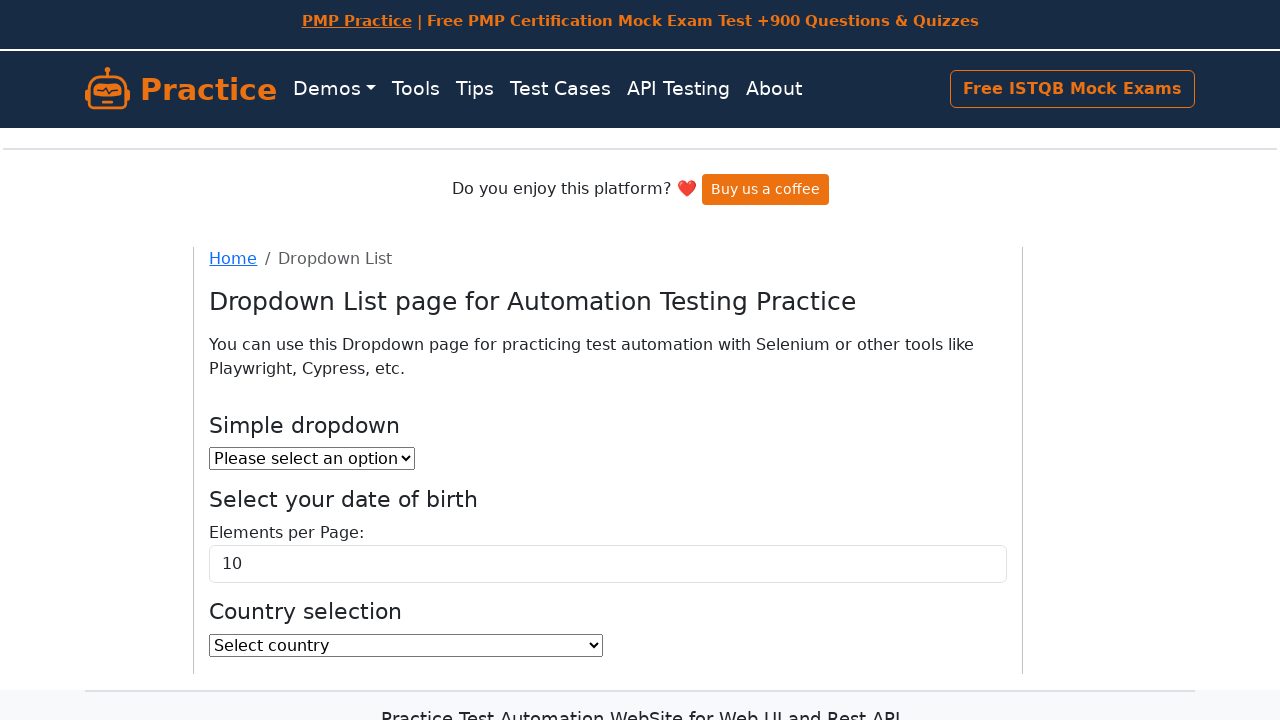

Retrieved option text: Brazil
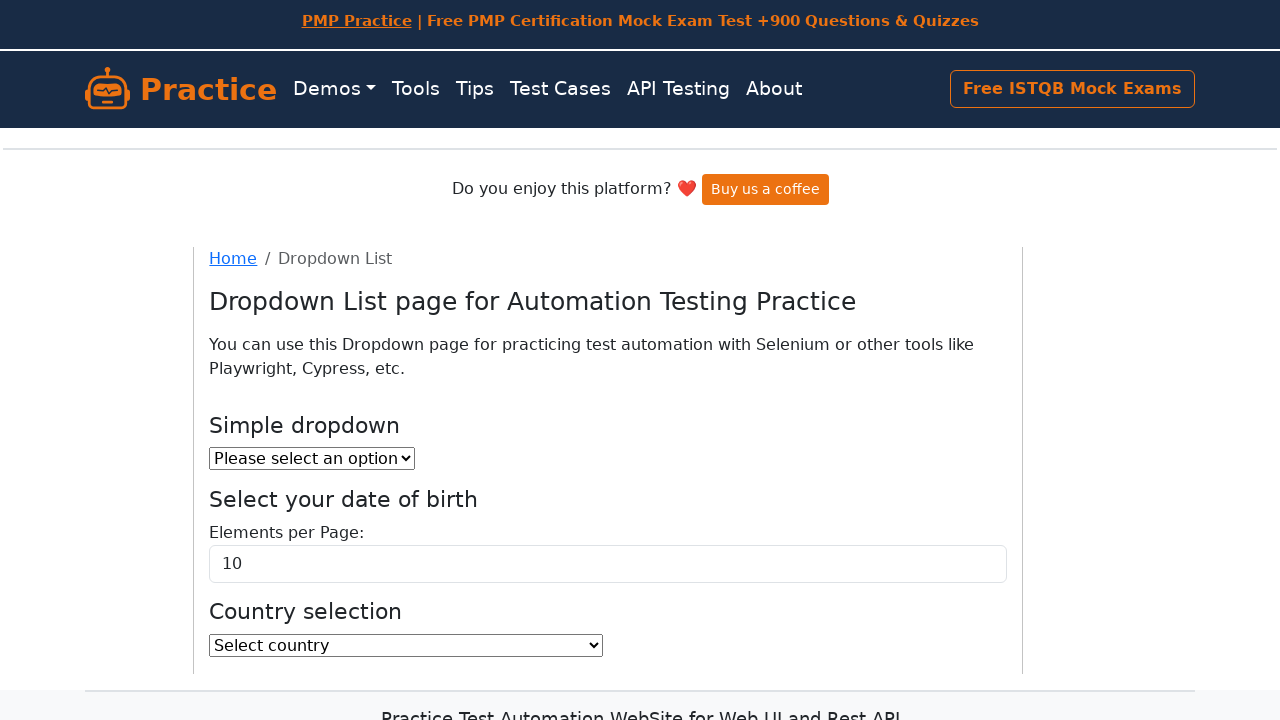

Retrieved option text: British Indian Ocean Territory
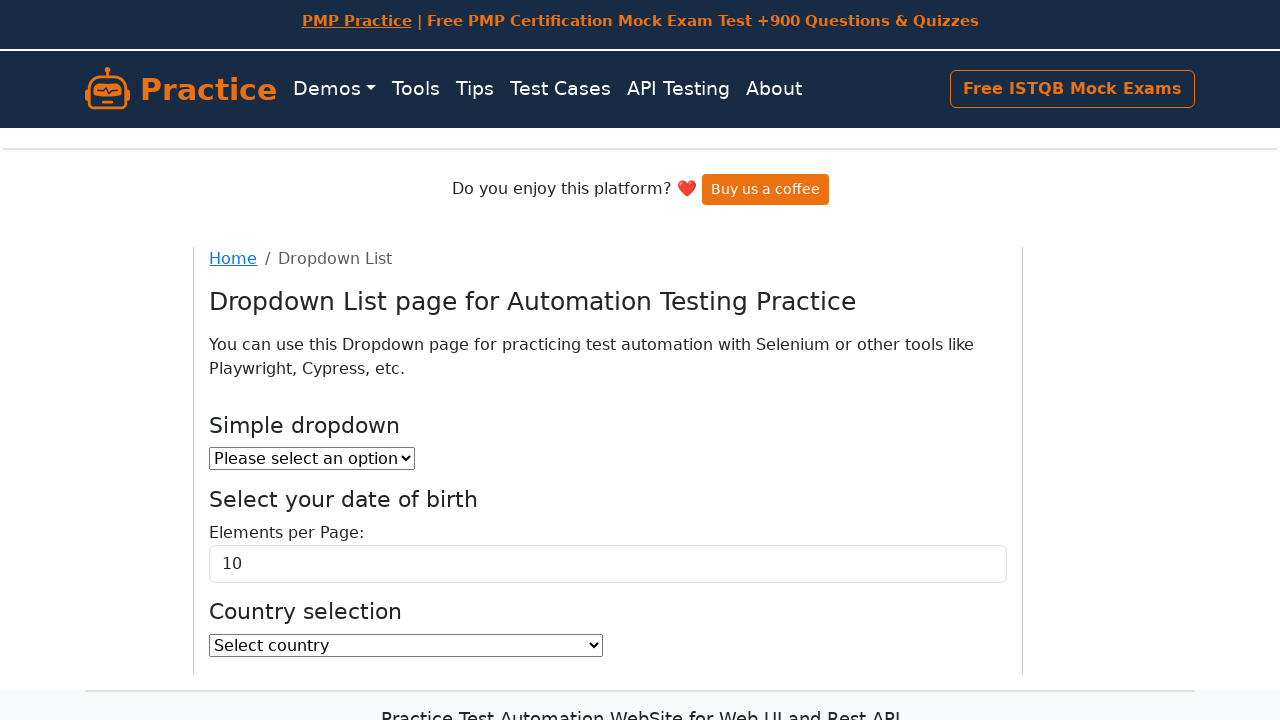

Retrieved option text: Brunei Darussalam
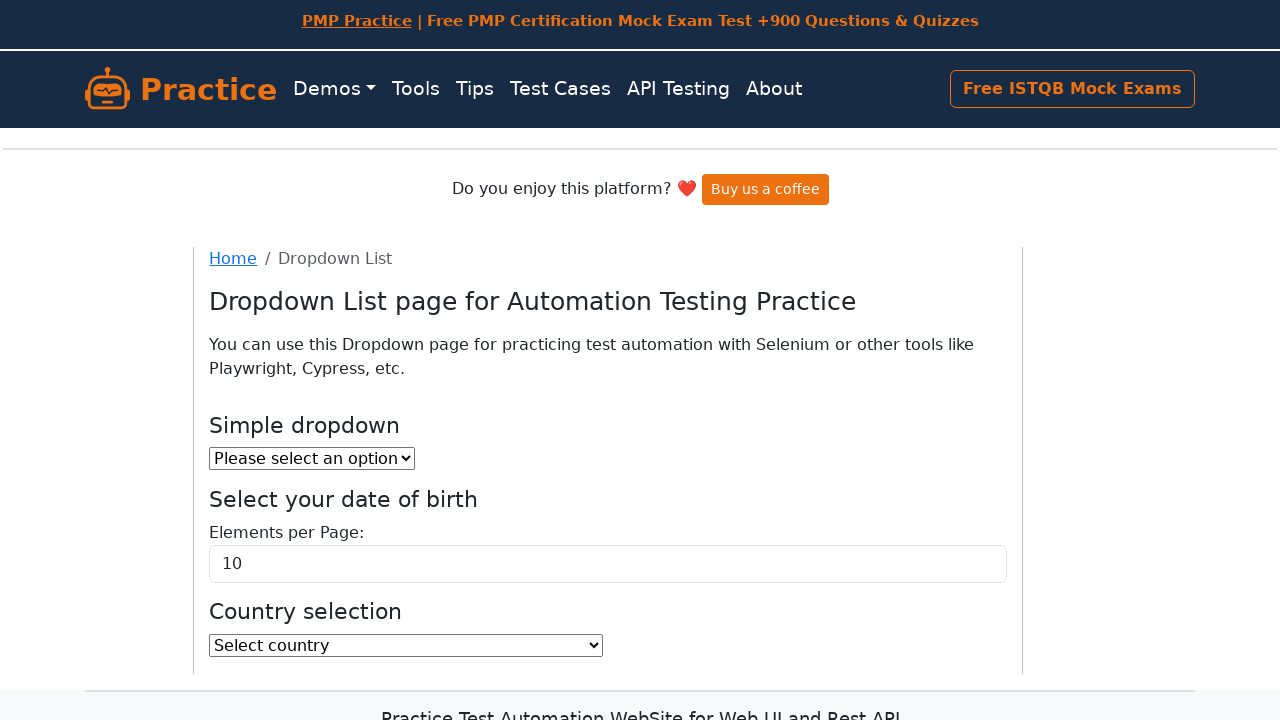

Retrieved option text: Bulgaria
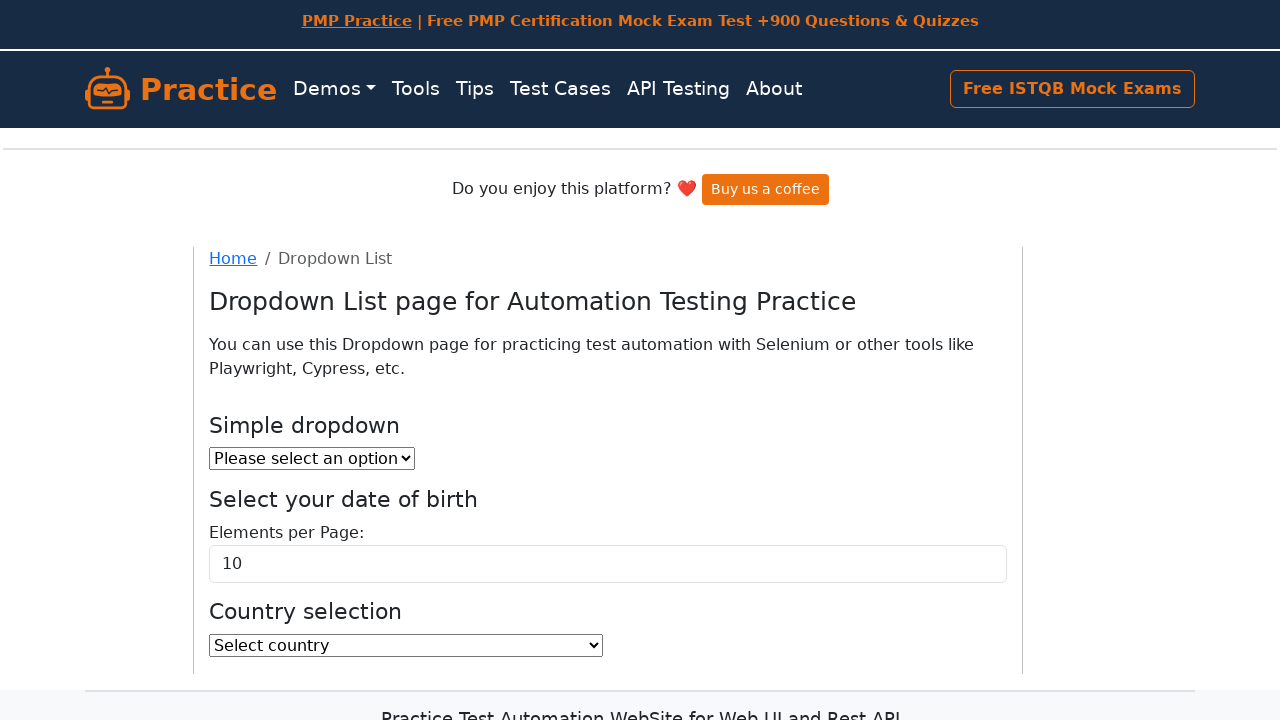

Retrieved option text: Burkina Faso
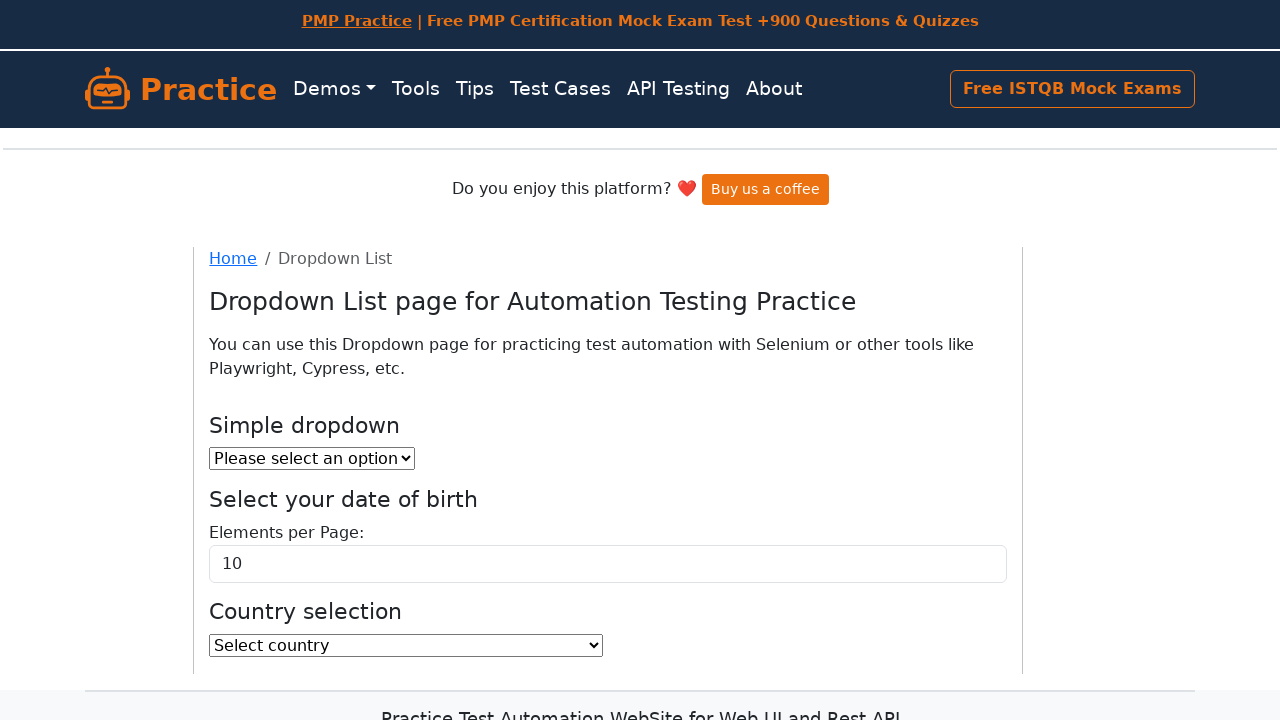

Retrieved option text: Burundi
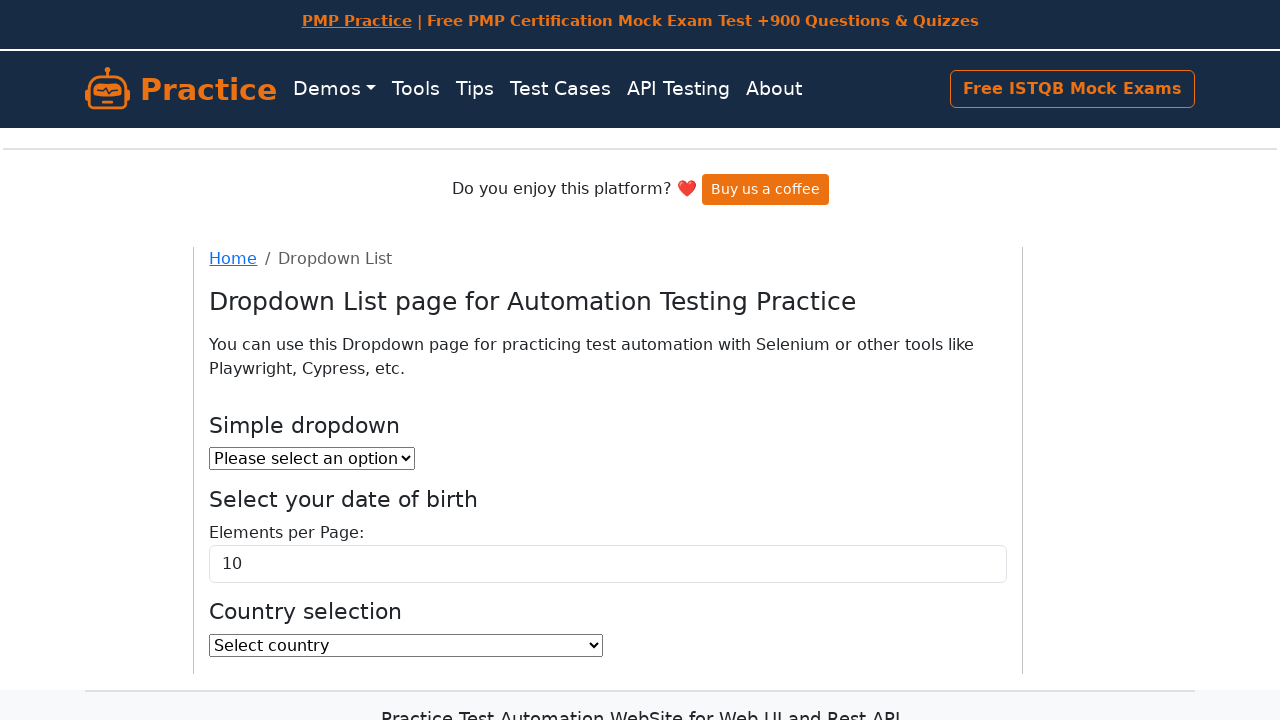

Retrieved option text: Cambodia
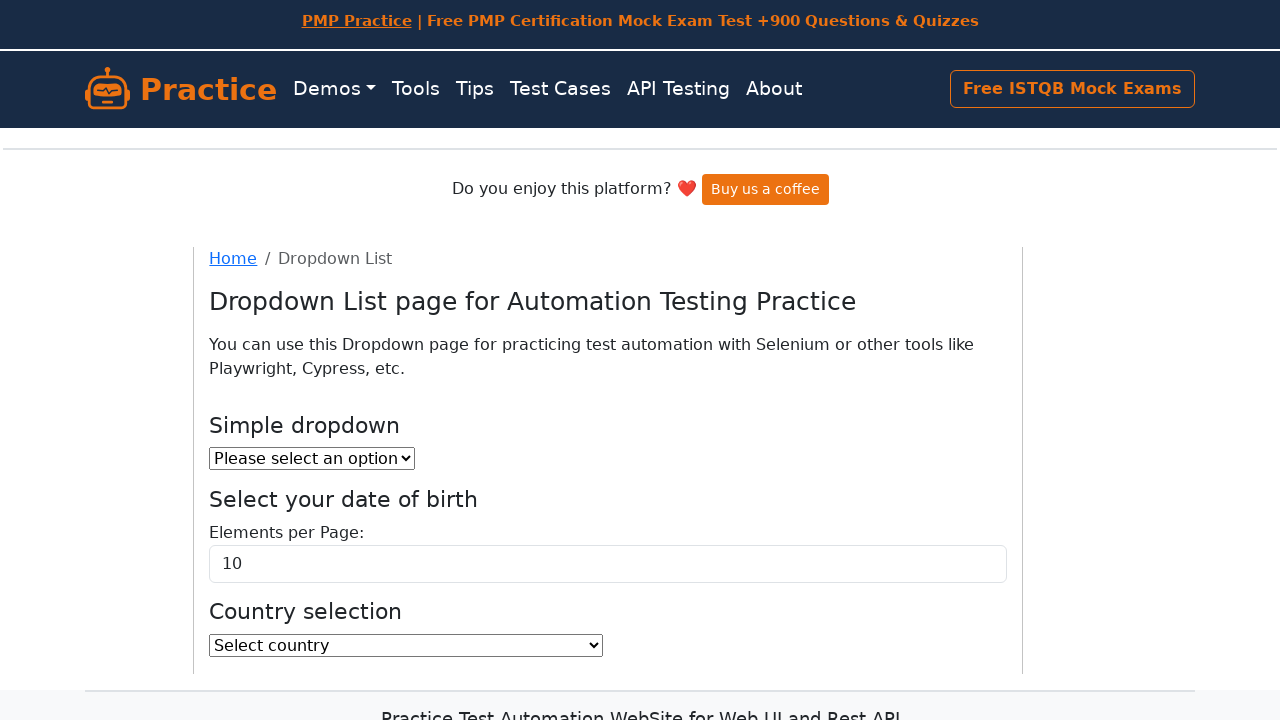

Retrieved option text: Cameroon
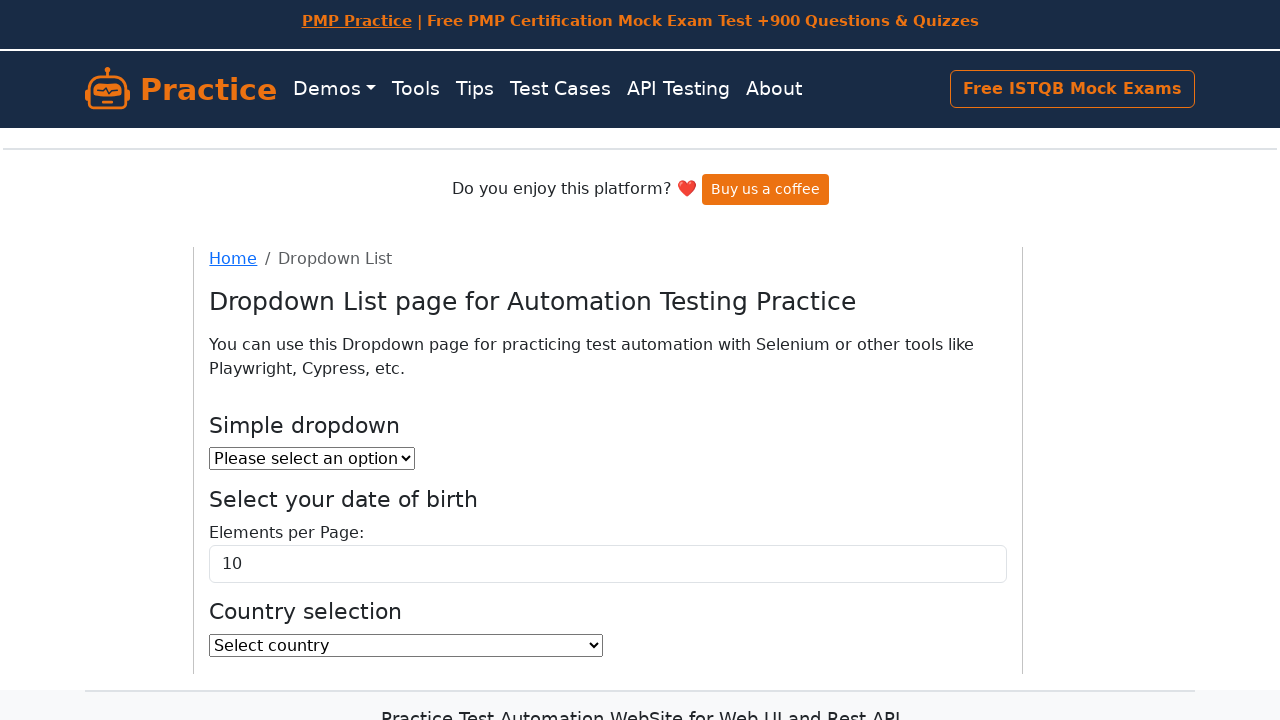

Retrieved option text: Canada
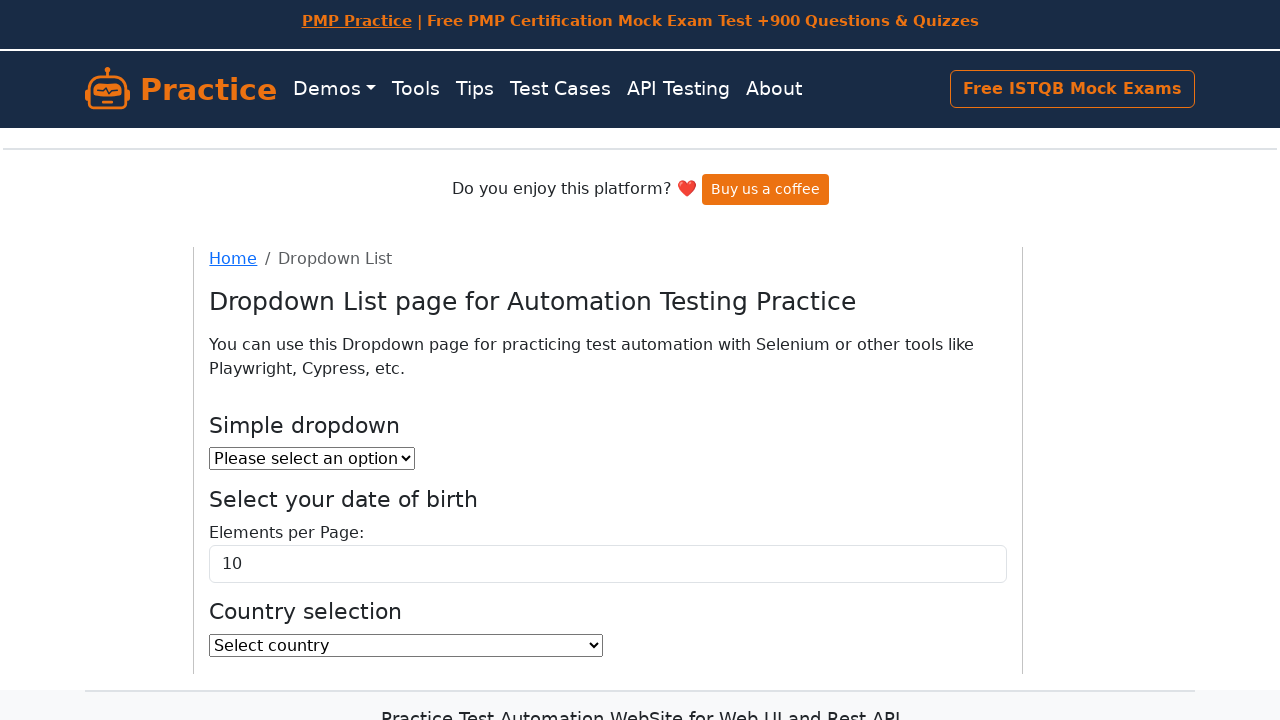

Retrieved option text: Cape Verde
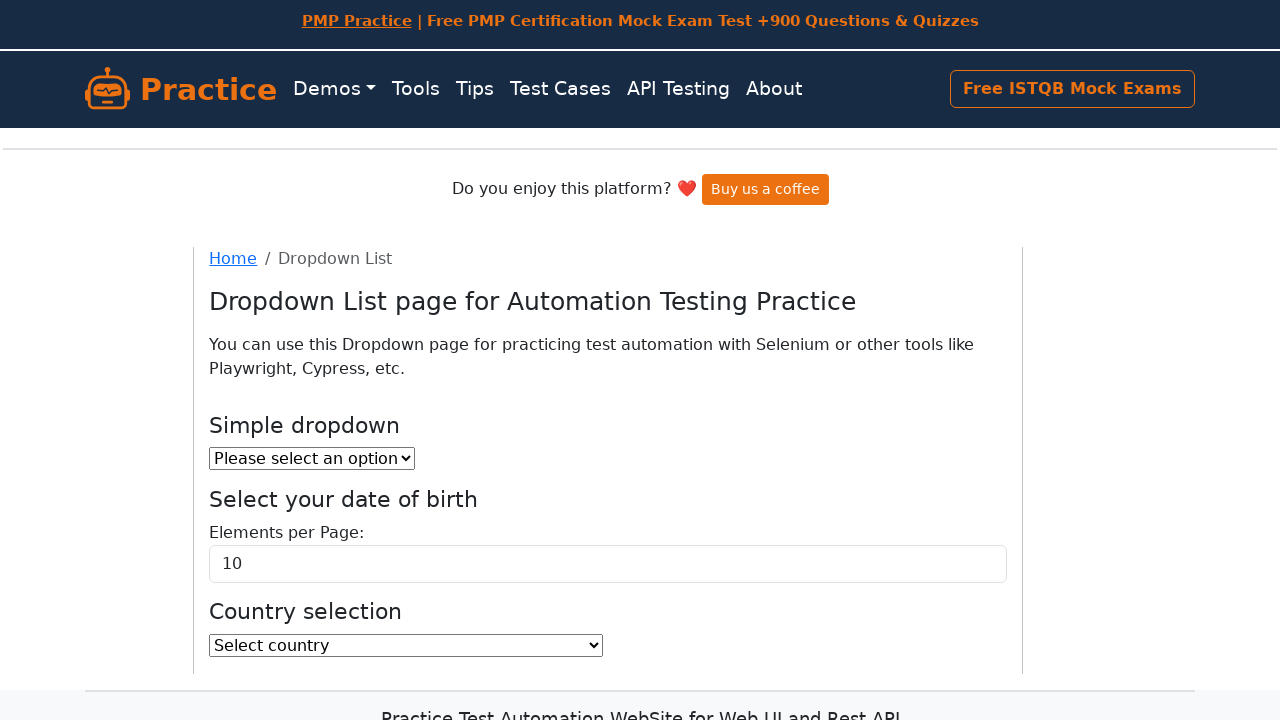

Retrieved option text: Cayman Islands
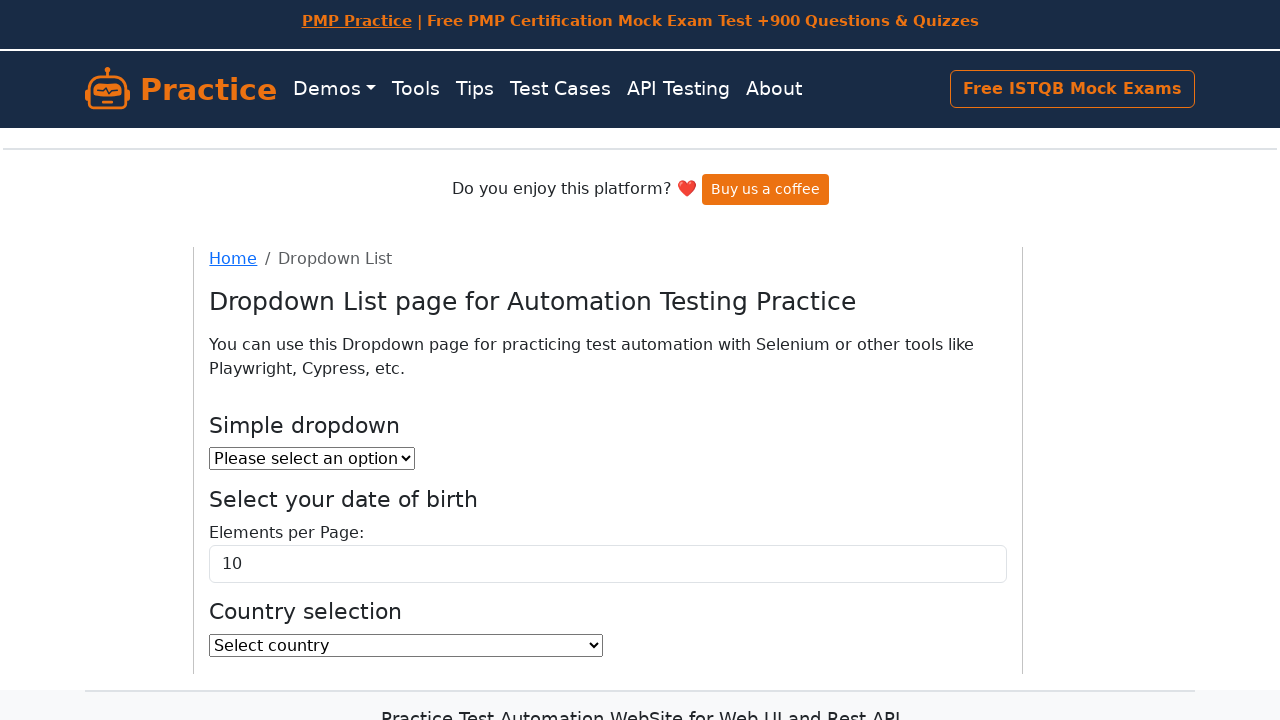

Retrieved option text: Central African Republic
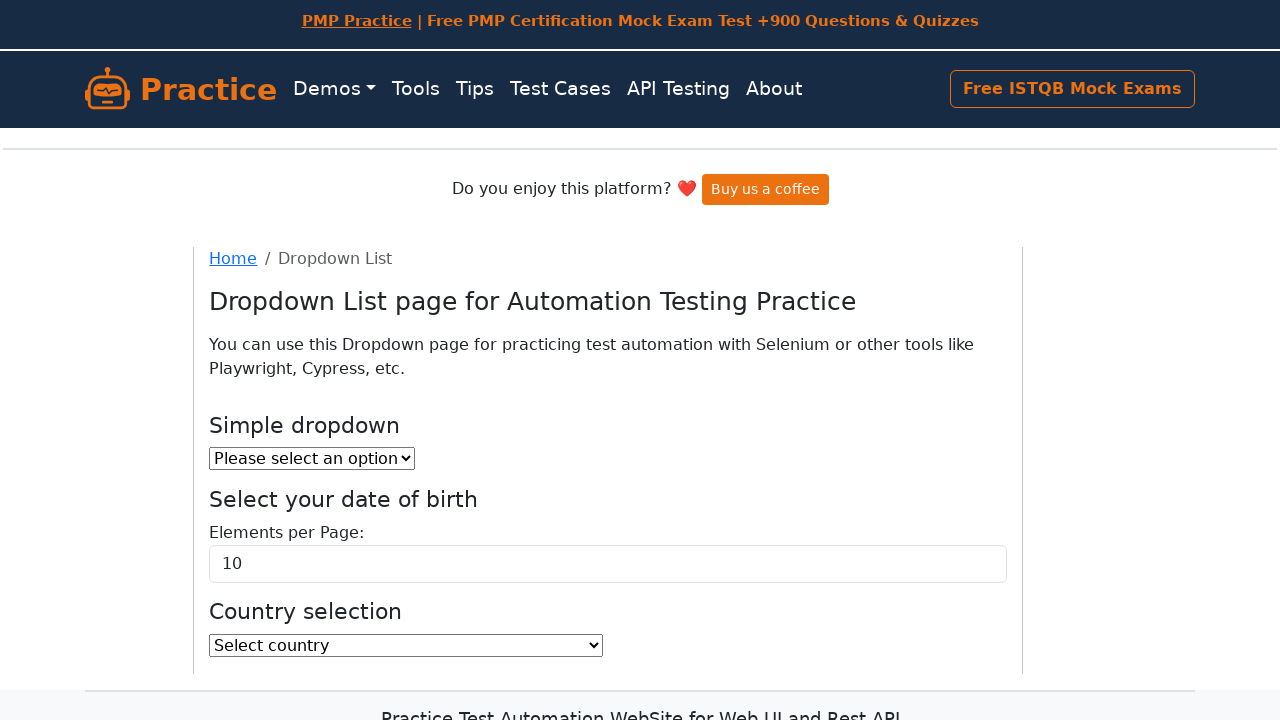

Retrieved option text: Chad
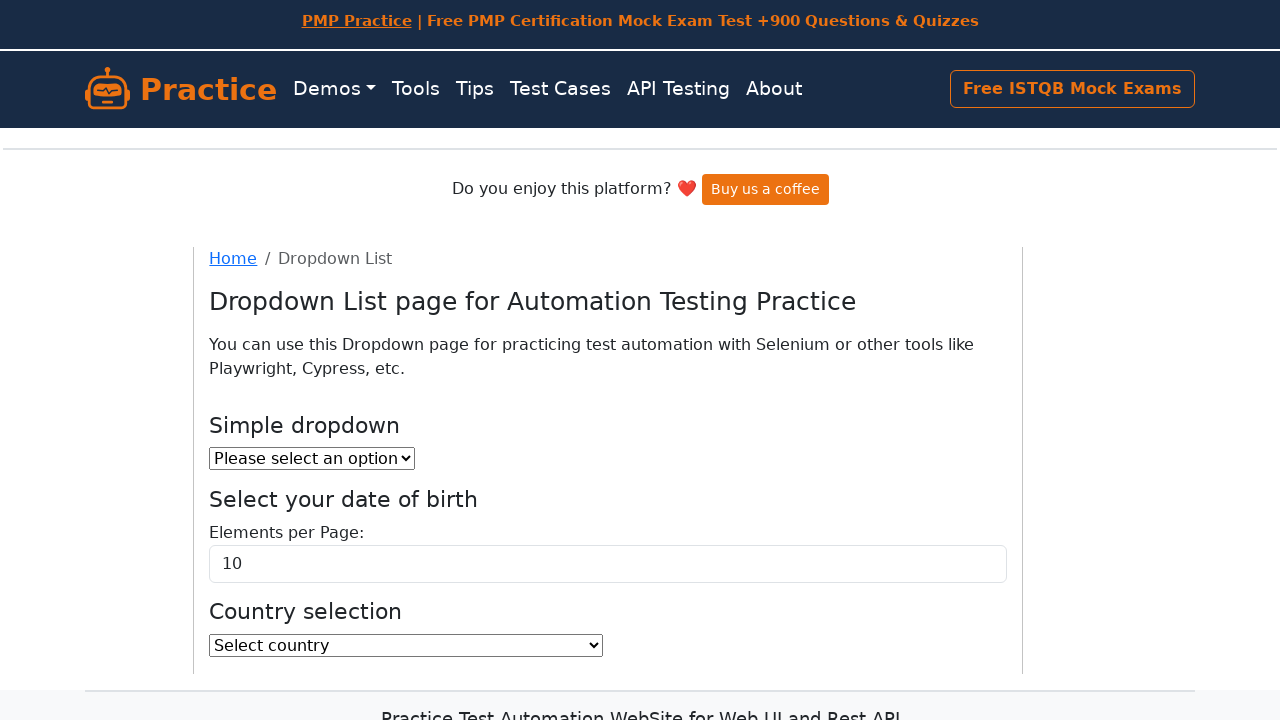

Retrieved option text: Chile
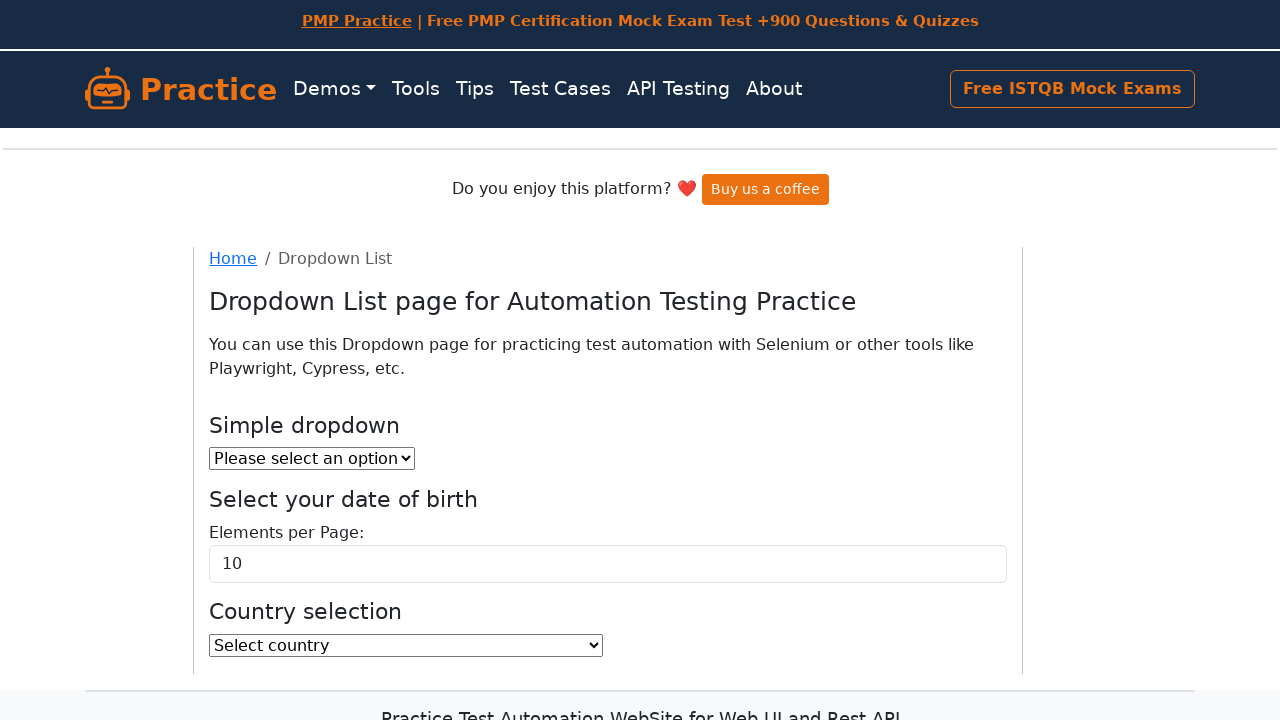

Retrieved option text: China
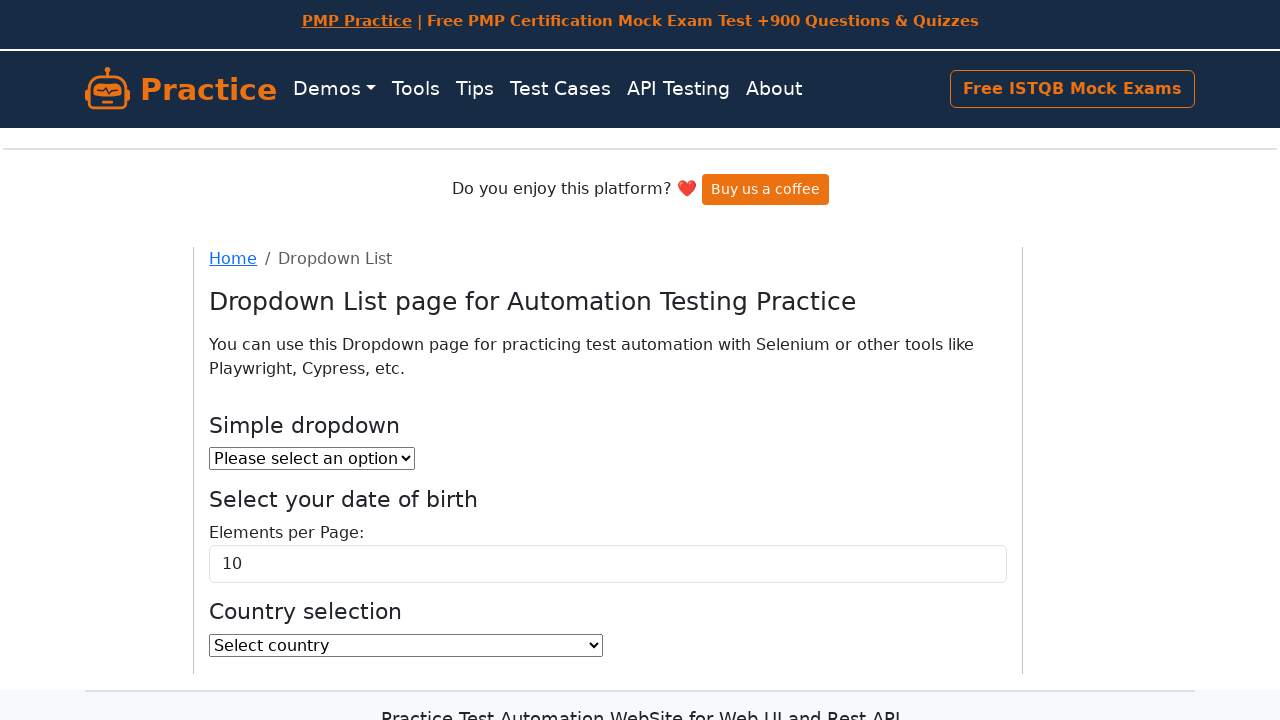

Retrieved option text: Christmas Island
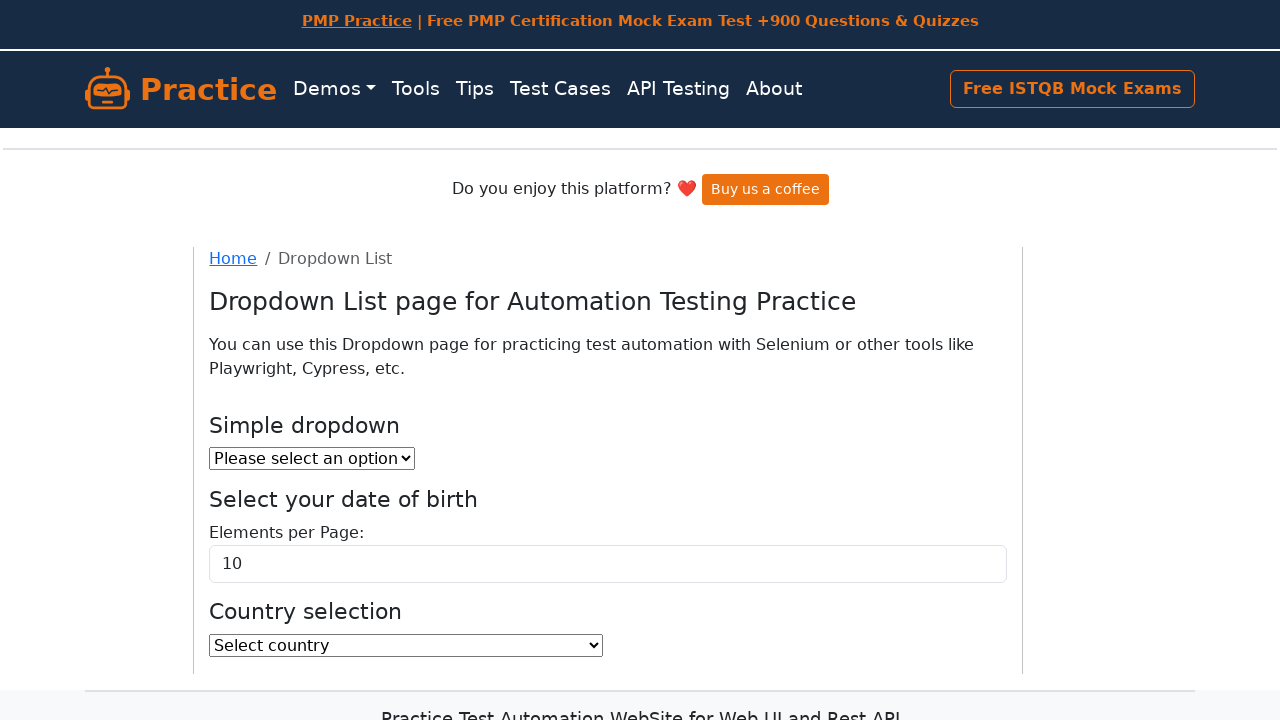

Retrieved option text: Cocos (Keeling) Islands
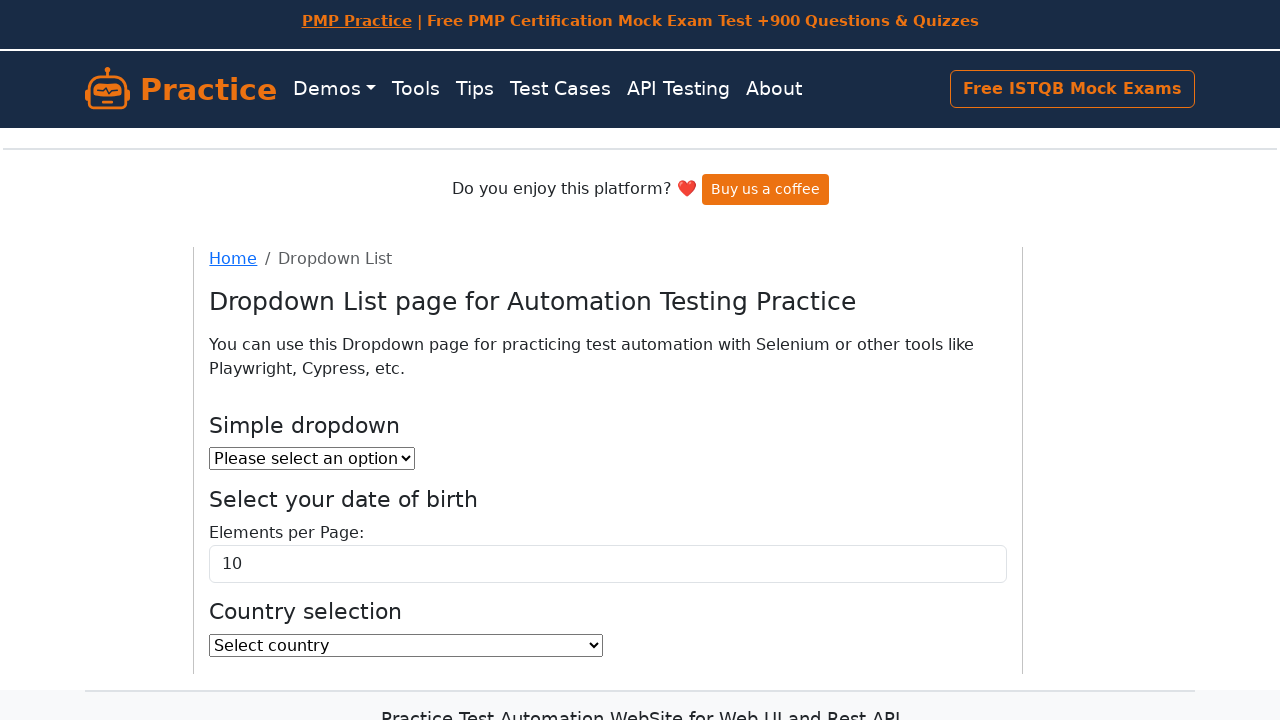

Retrieved option text: Colombia
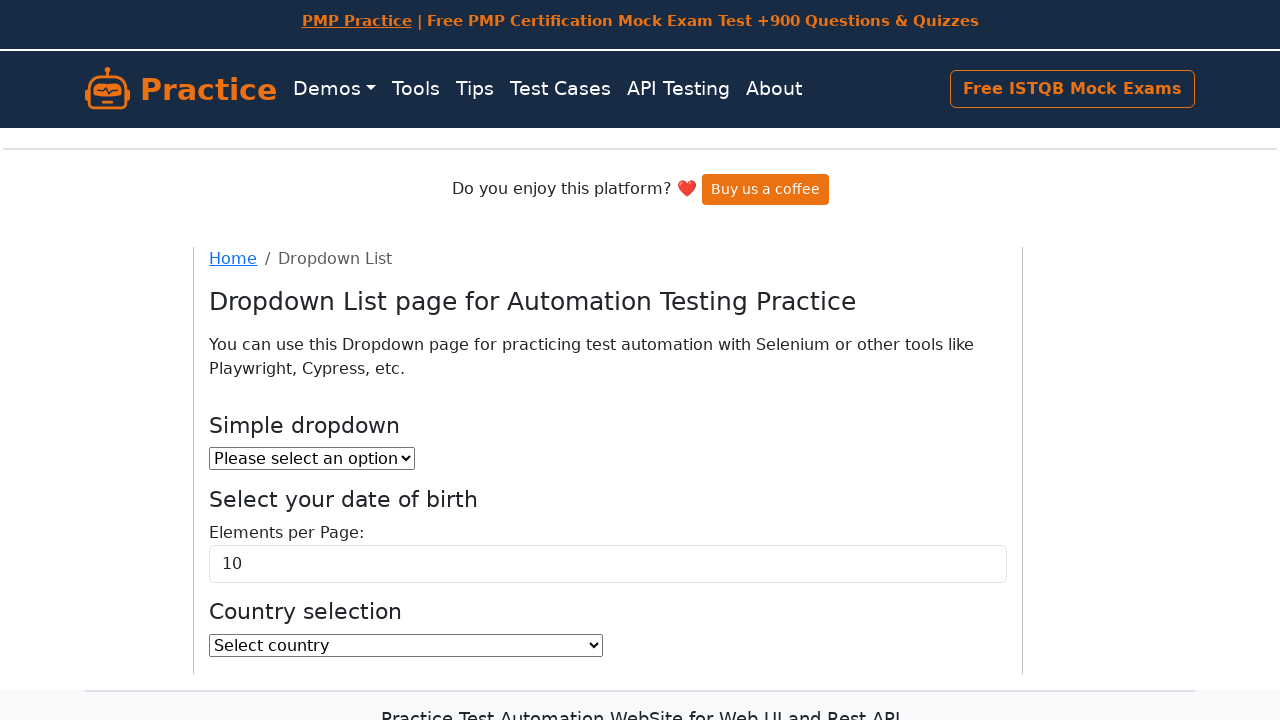

Retrieved option text: Comoros
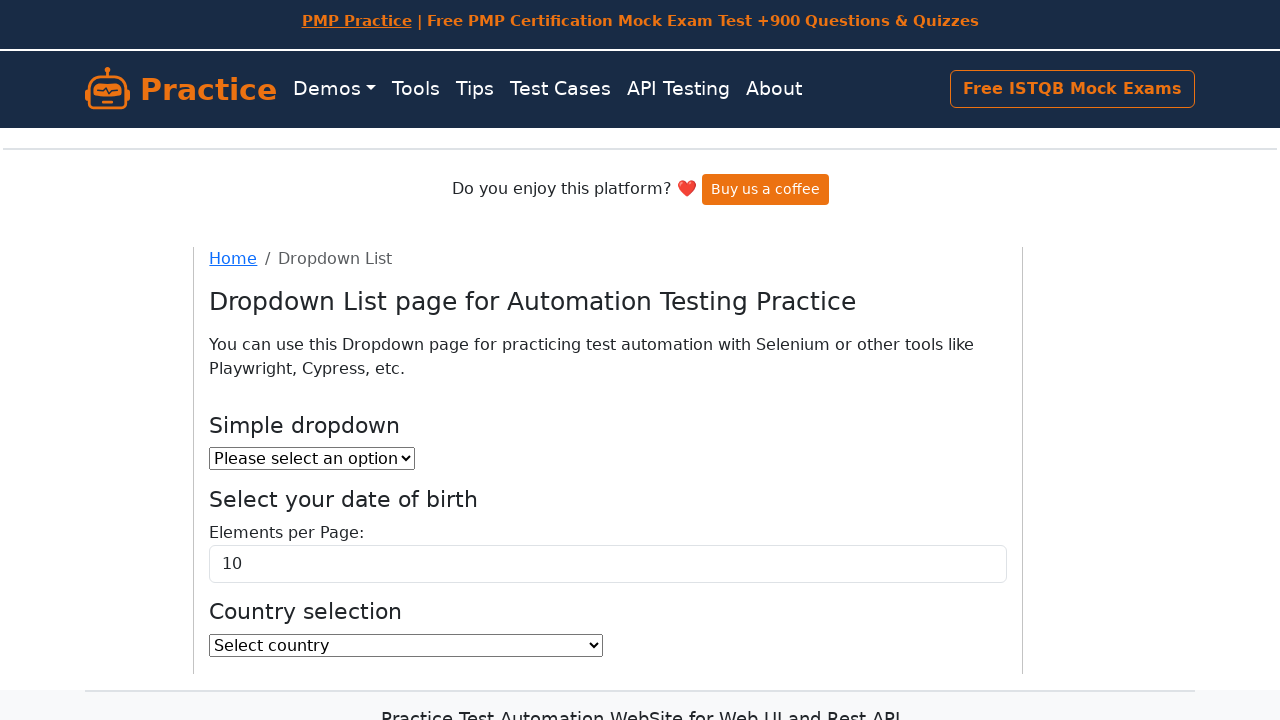

Retrieved option text: Congo
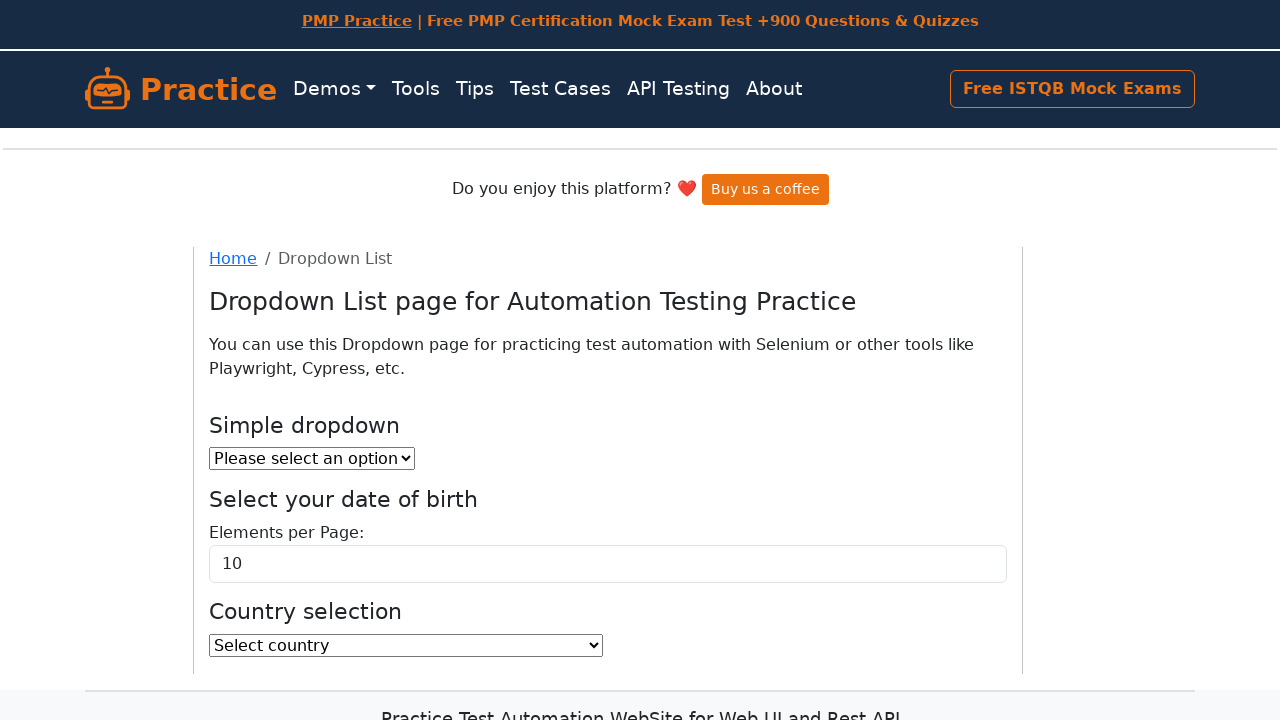

Retrieved option text: Congo, Democratic Republic of the Congo
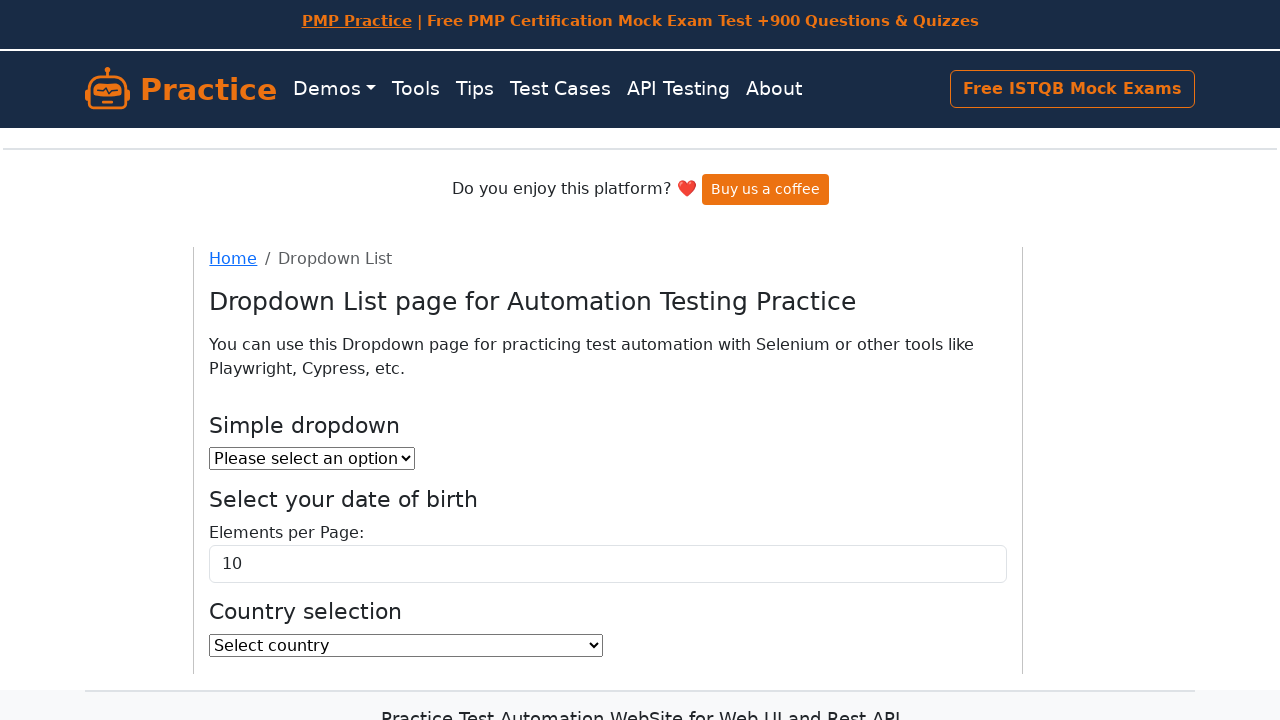

Retrieved option text: Cook Islands
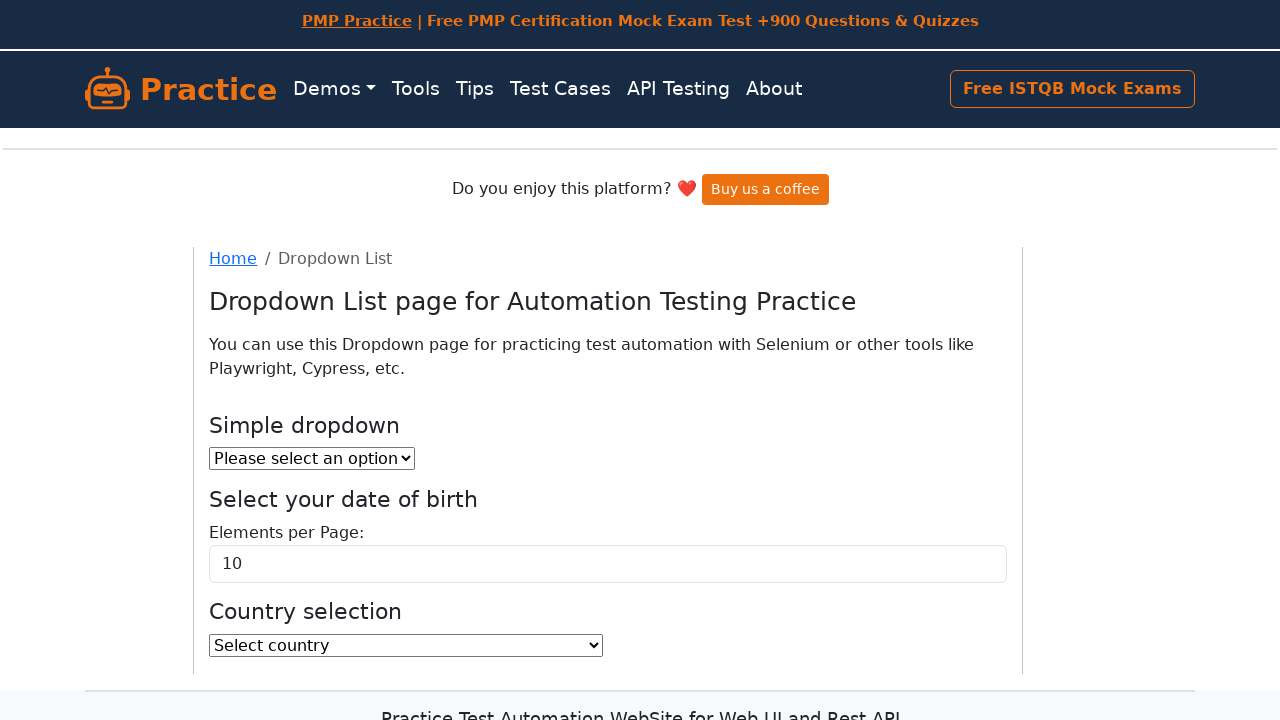

Retrieved option text: Costa Rica
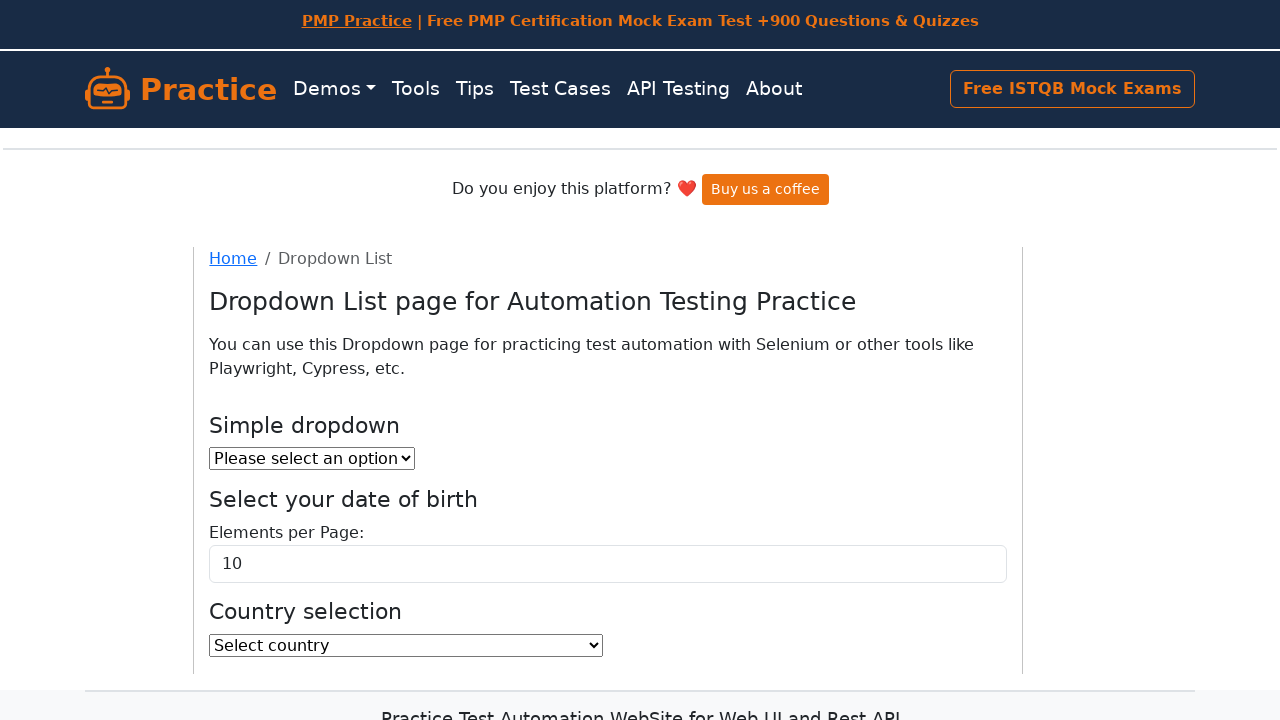

Retrieved option text: Cote D'Ivoire
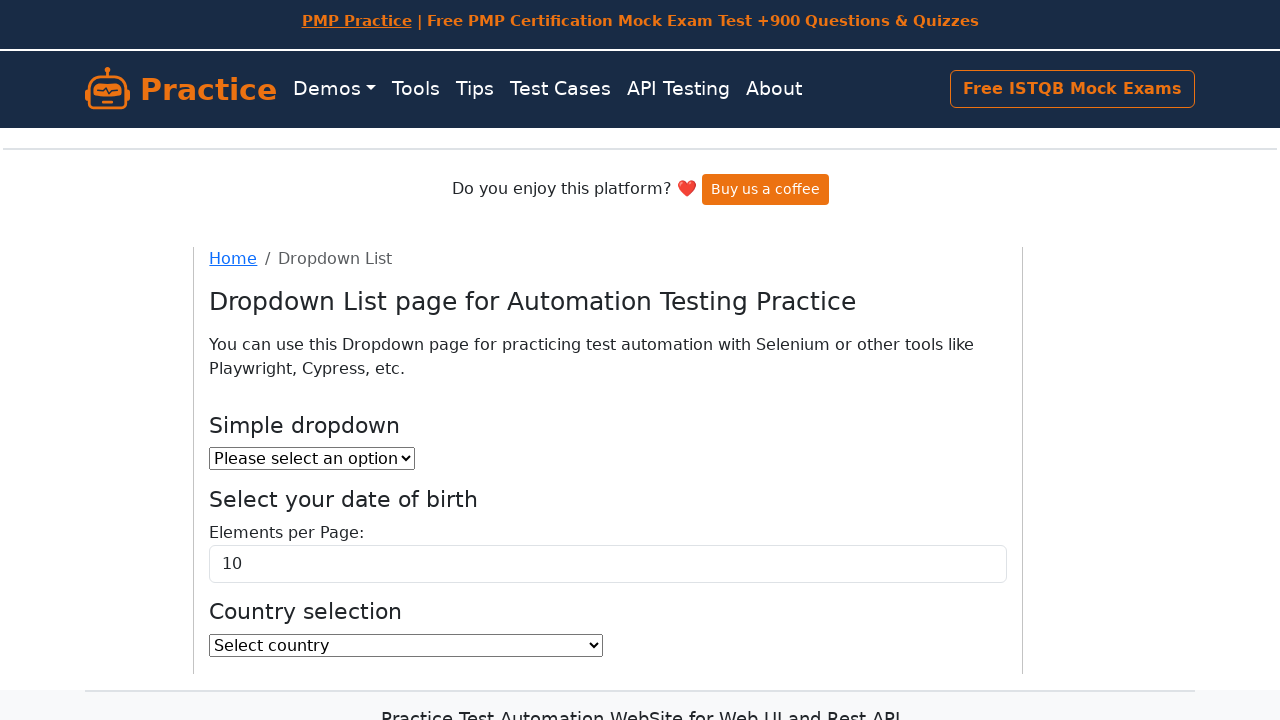

Retrieved option text: Croatia
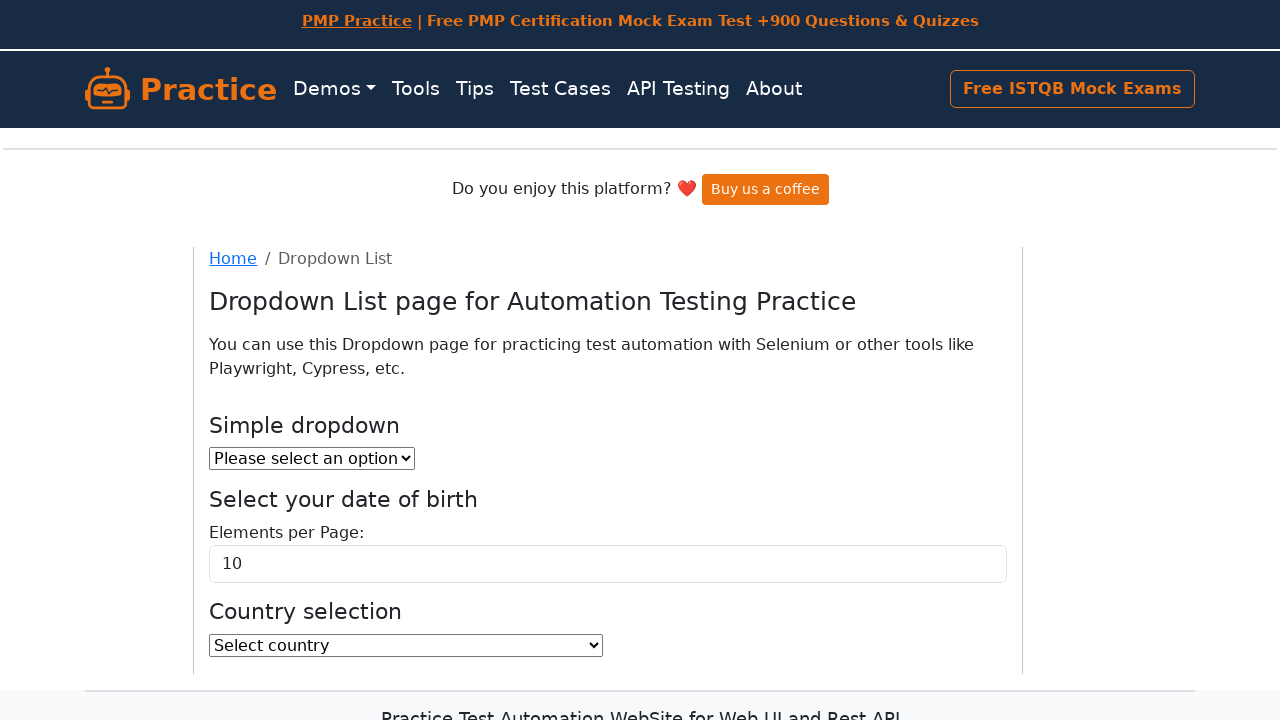

Retrieved option text: Cuba
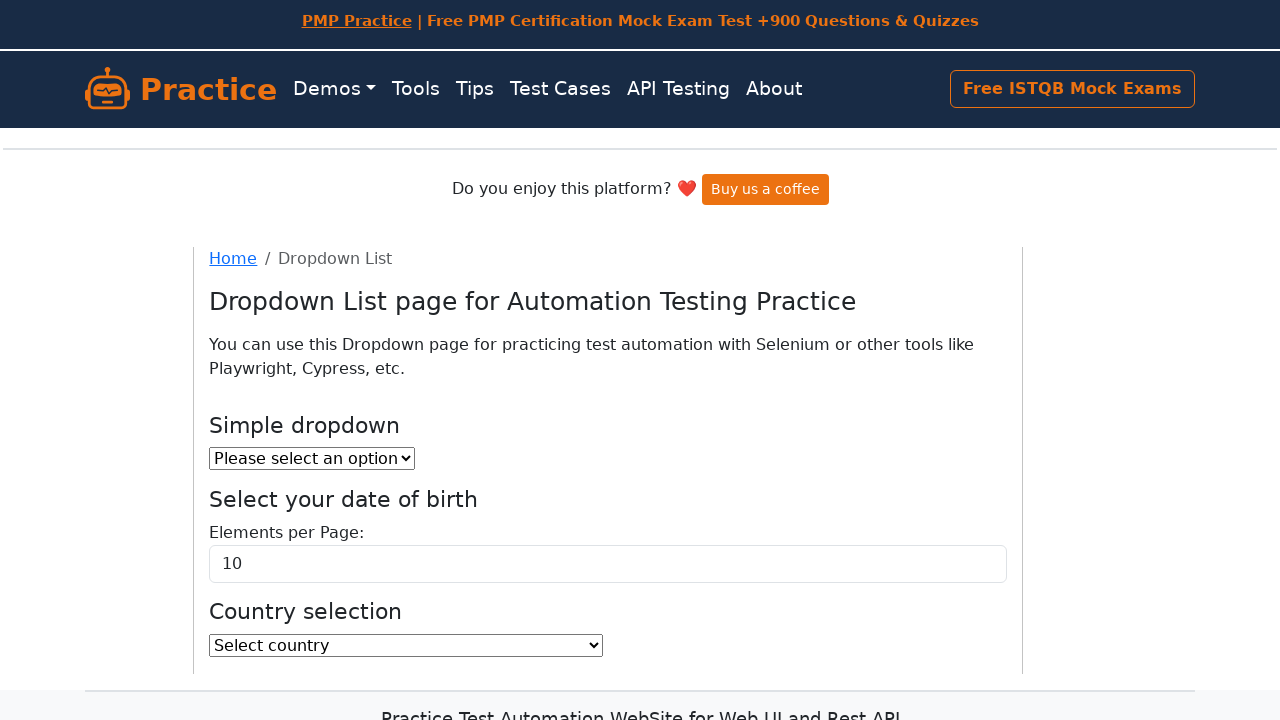

Retrieved option text: Curacao
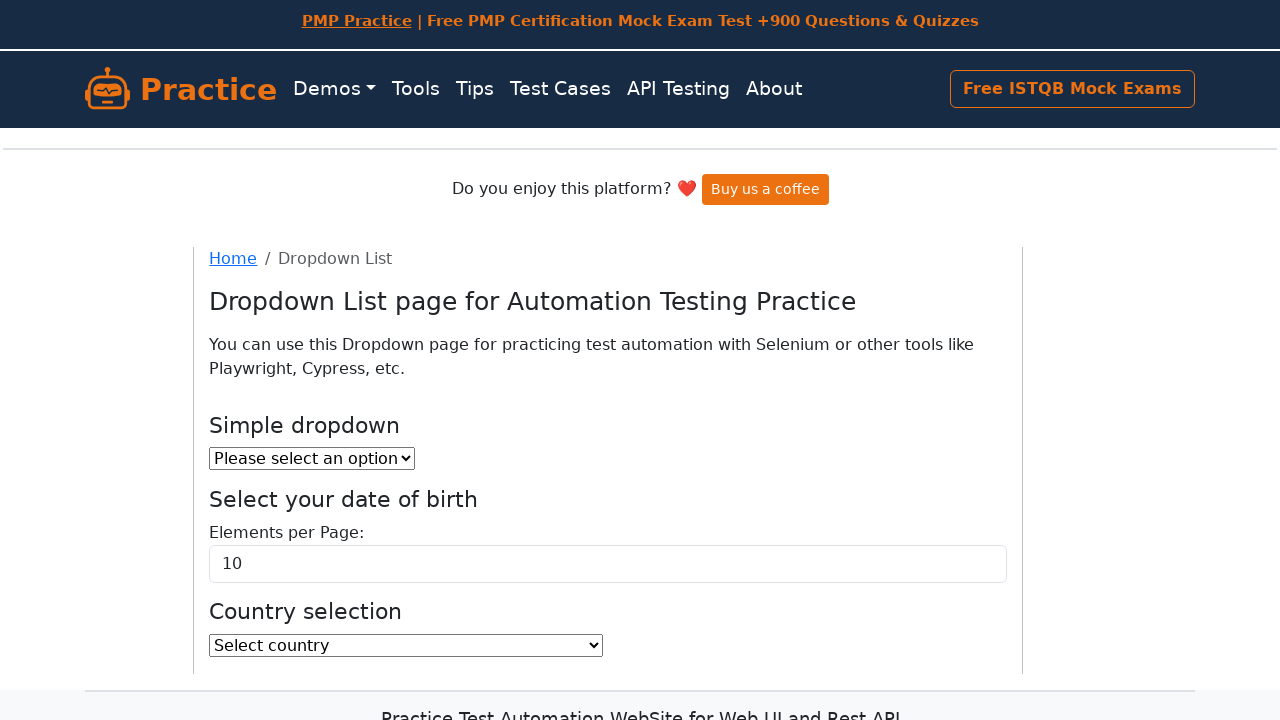

Retrieved option text: Cyprus
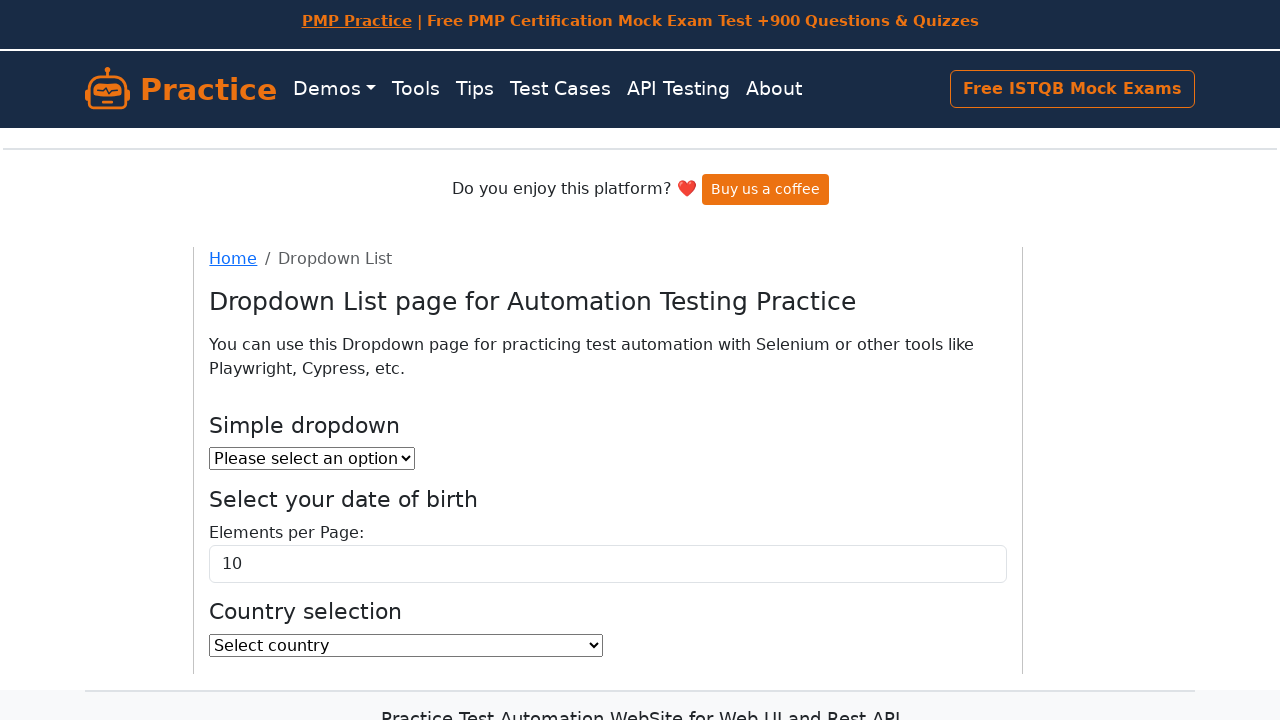

Retrieved option text: Czech Republic
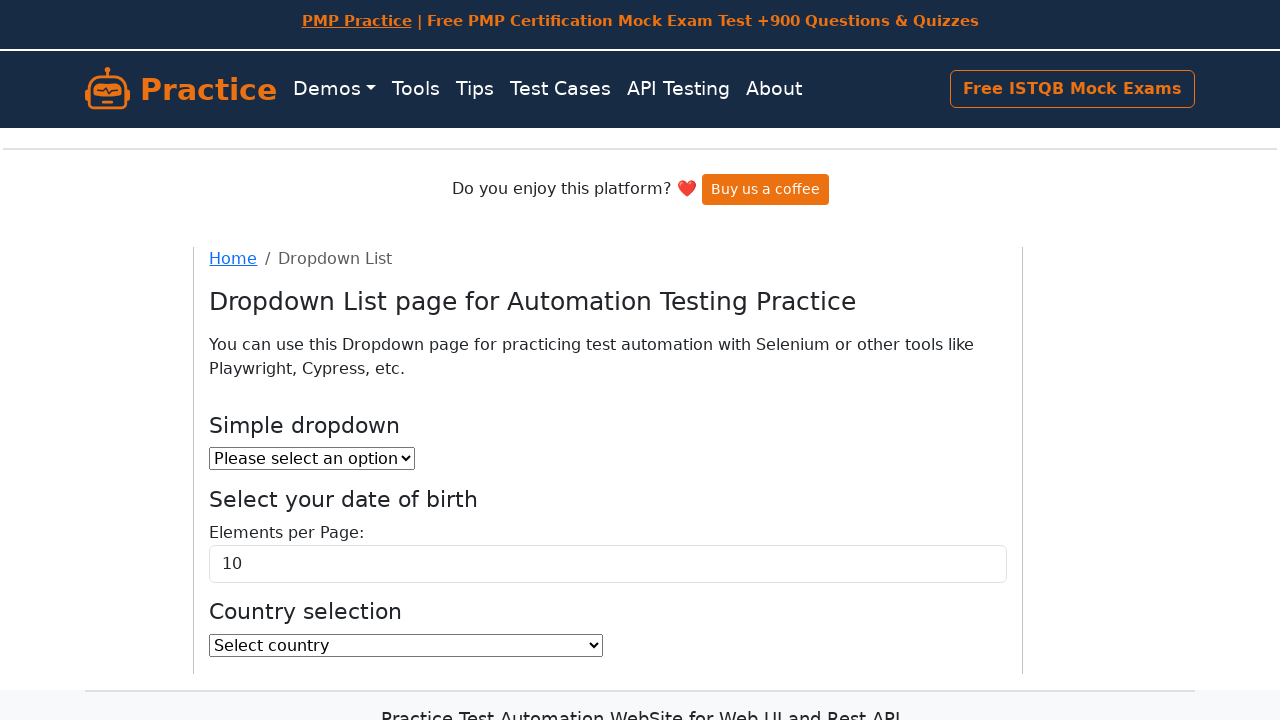

Retrieved option text: Denmark
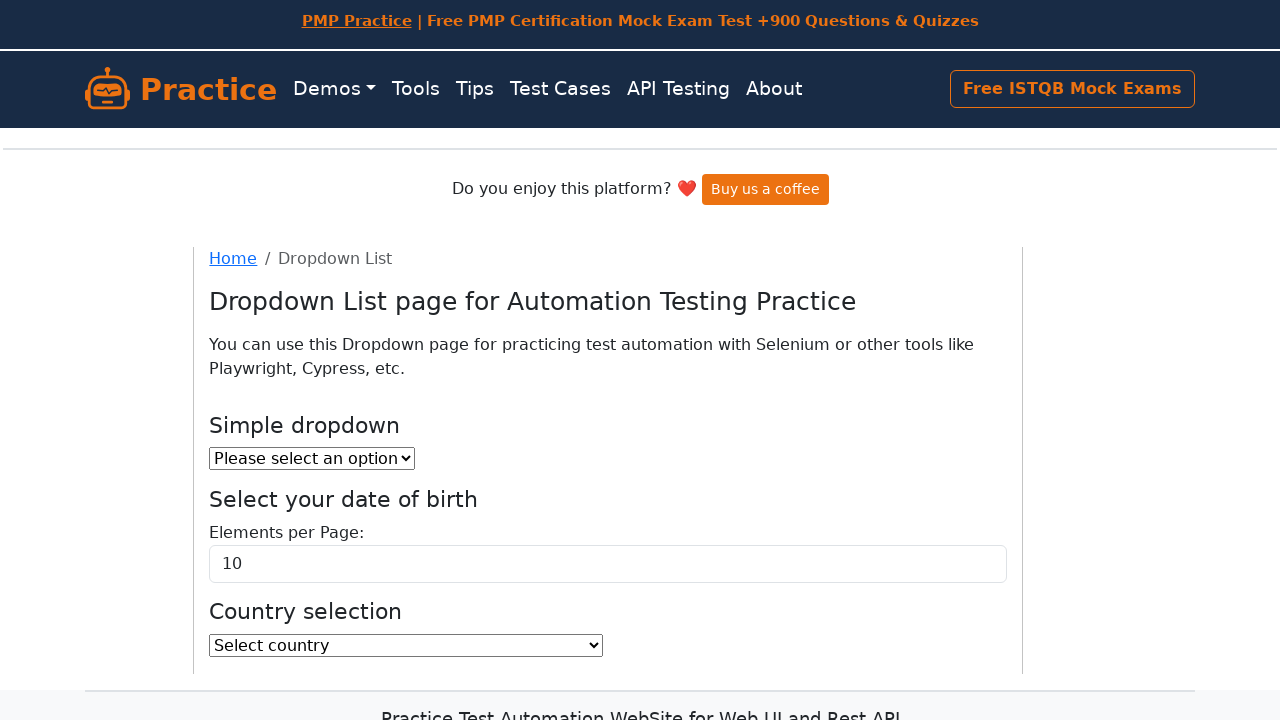

Retrieved option text: Djibouti
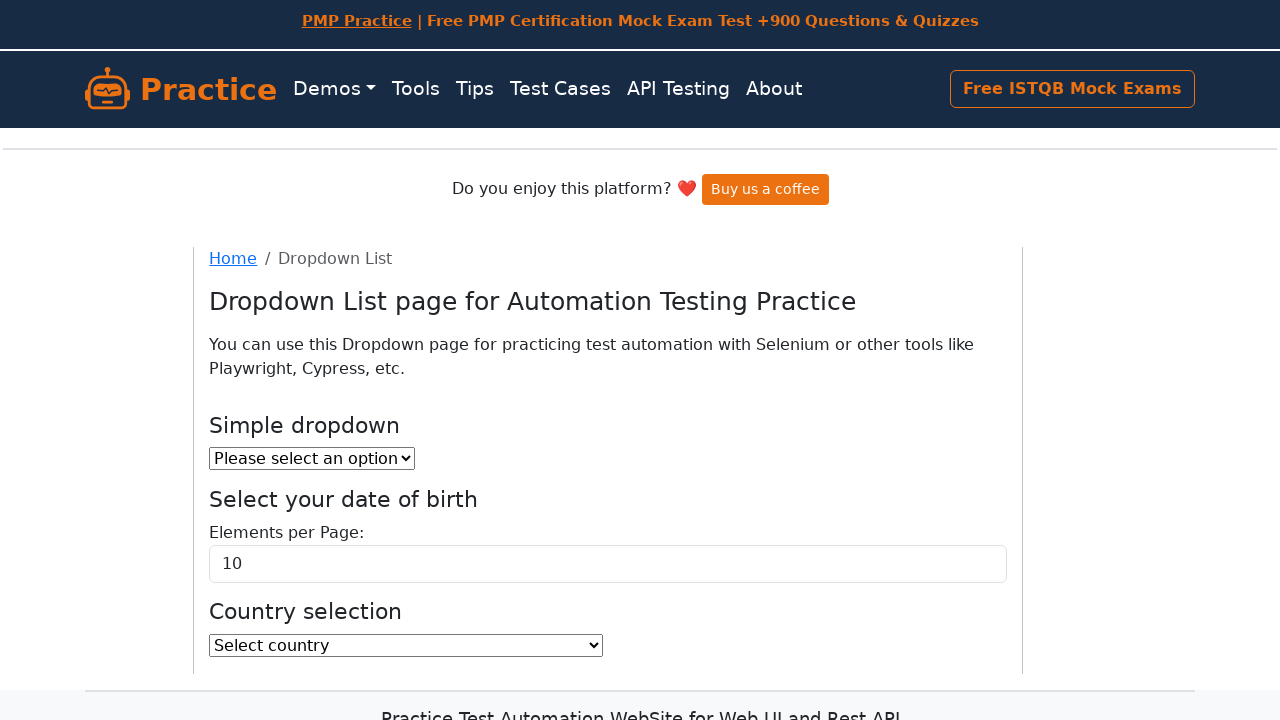

Retrieved option text: Dominica
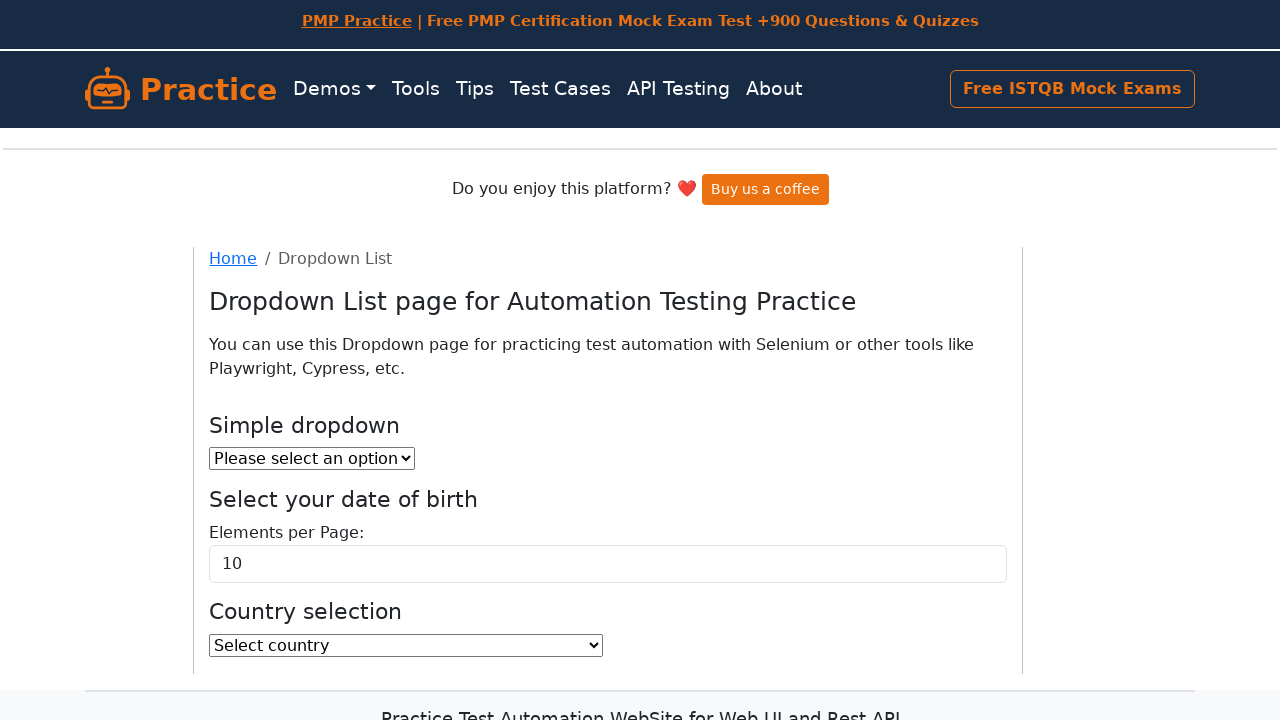

Retrieved option text: Dominican Republic
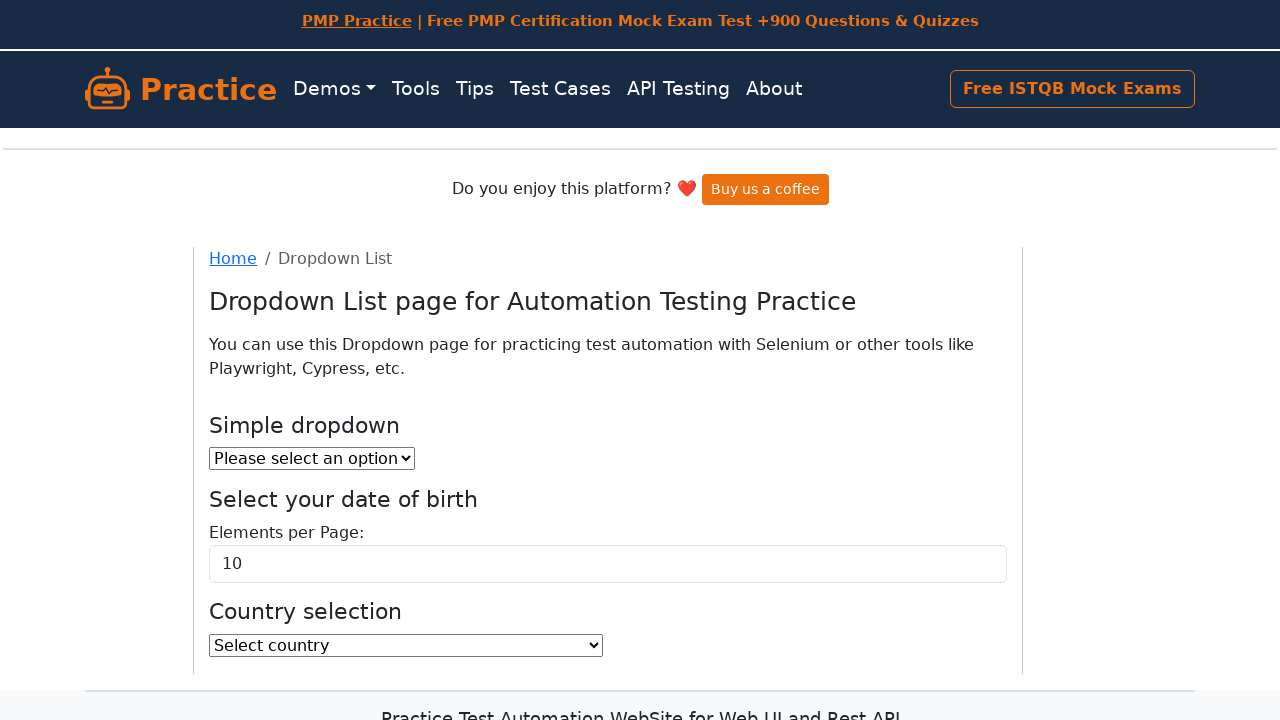

Retrieved option text: Ecuador
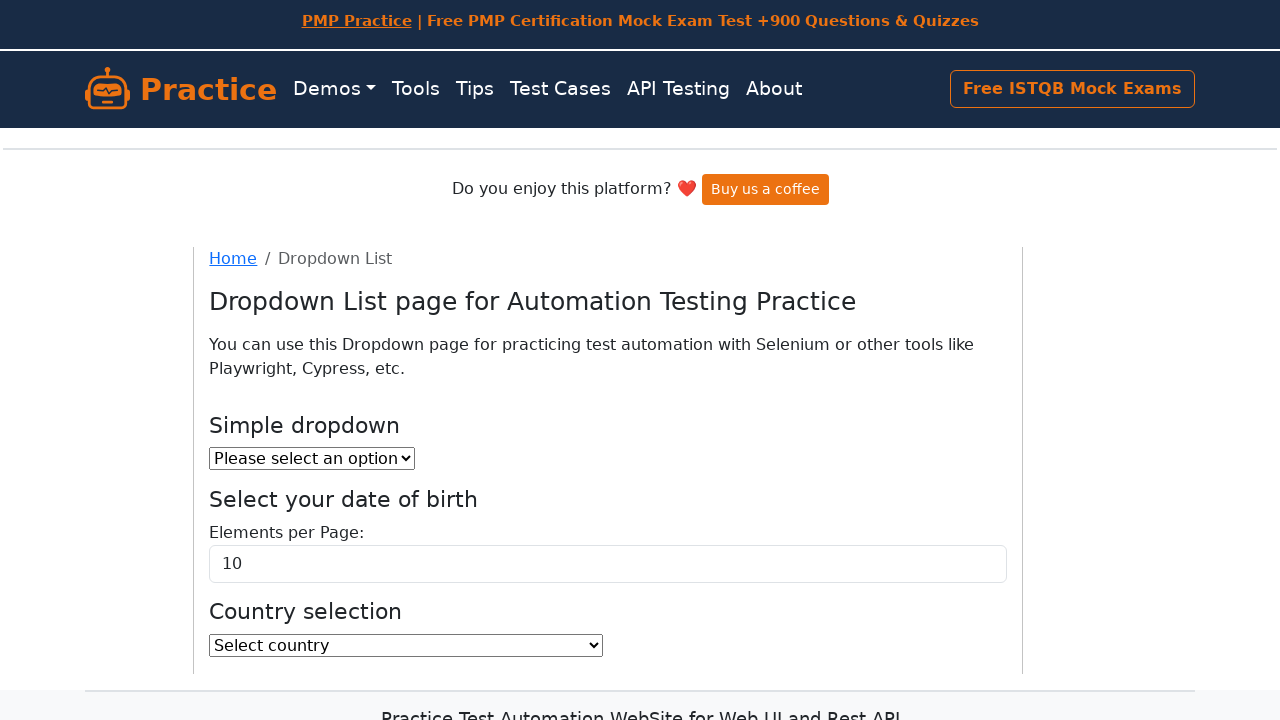

Retrieved option text: Egypt
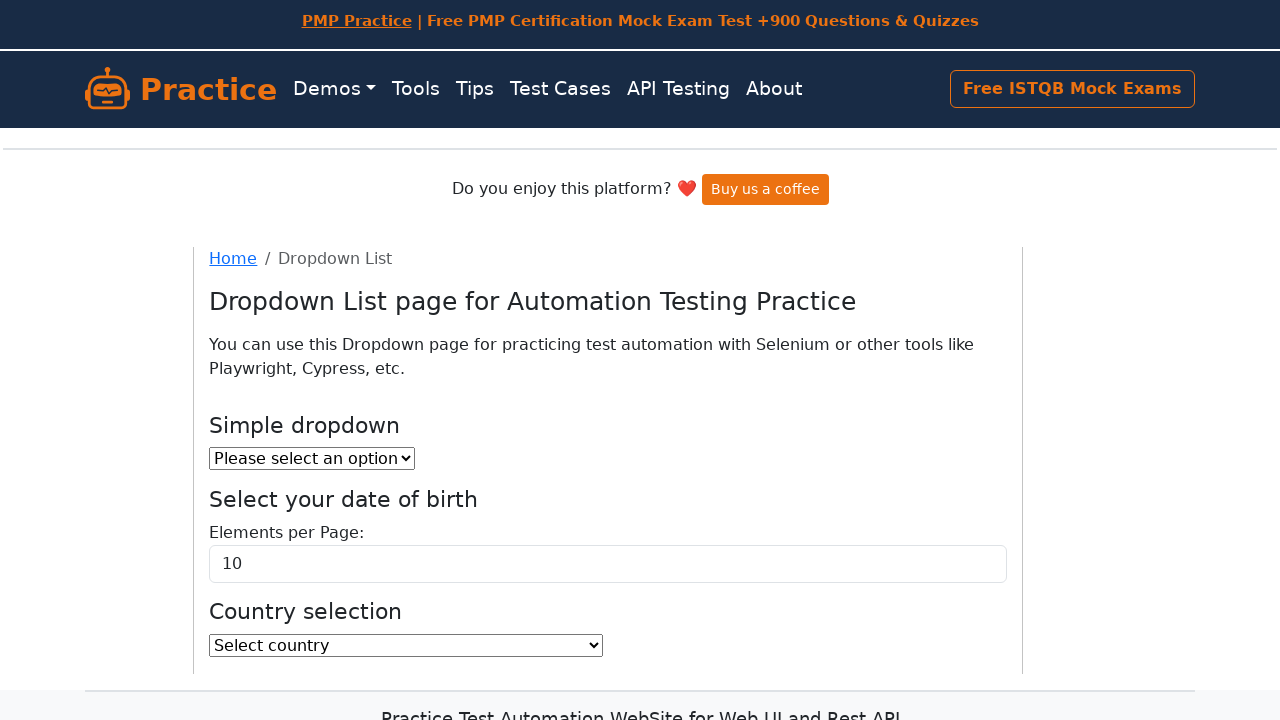

Retrieved option text: El Salvador
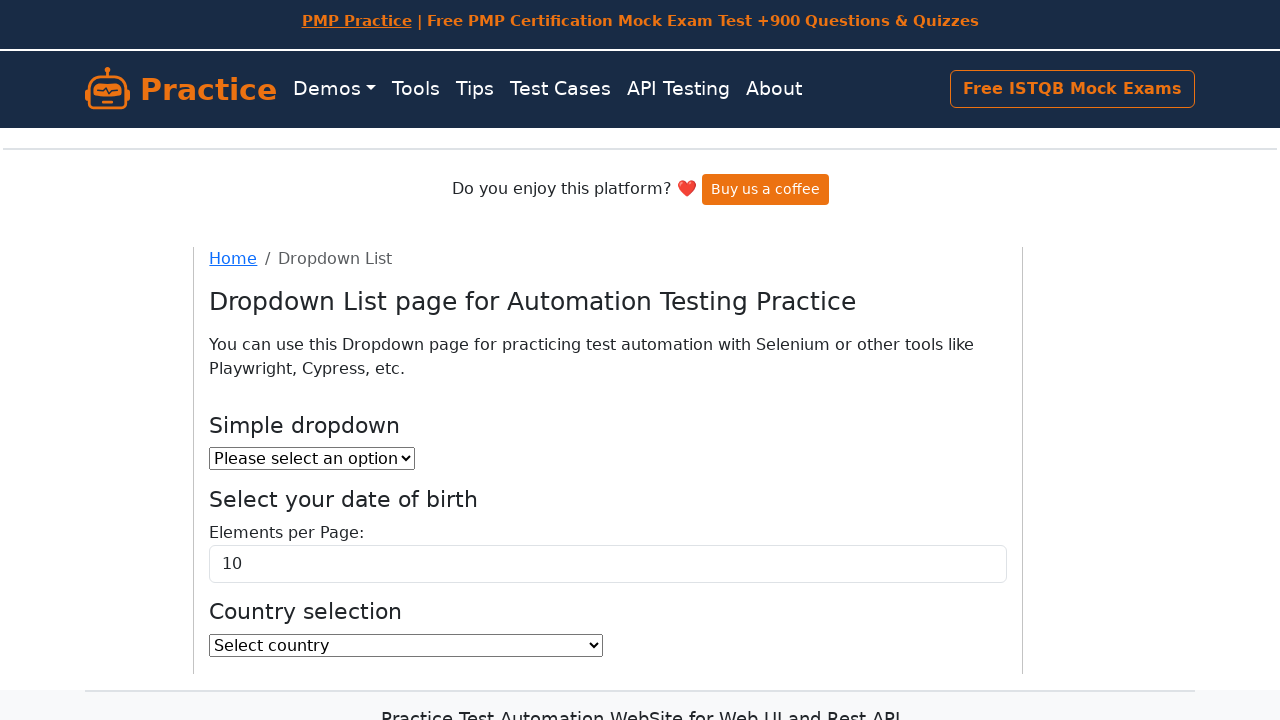

Retrieved option text: Equatorial Guinea
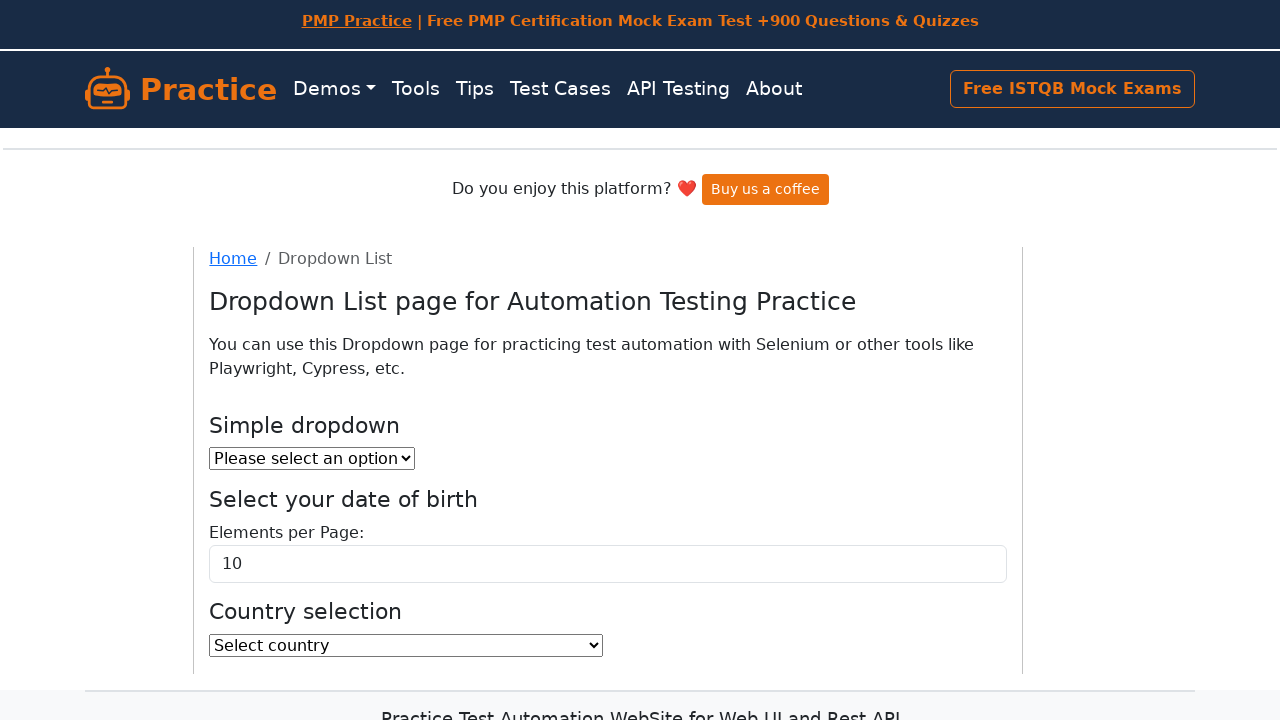

Retrieved option text: Eritrea
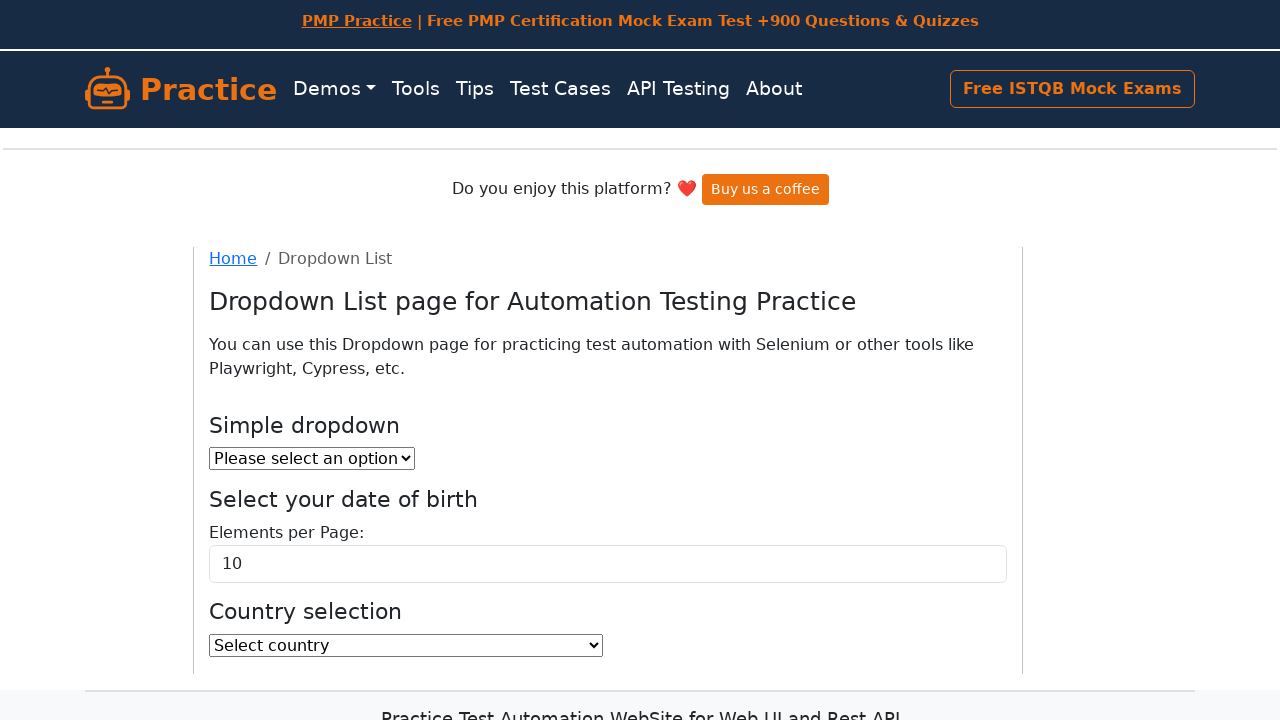

Retrieved option text: Estonia
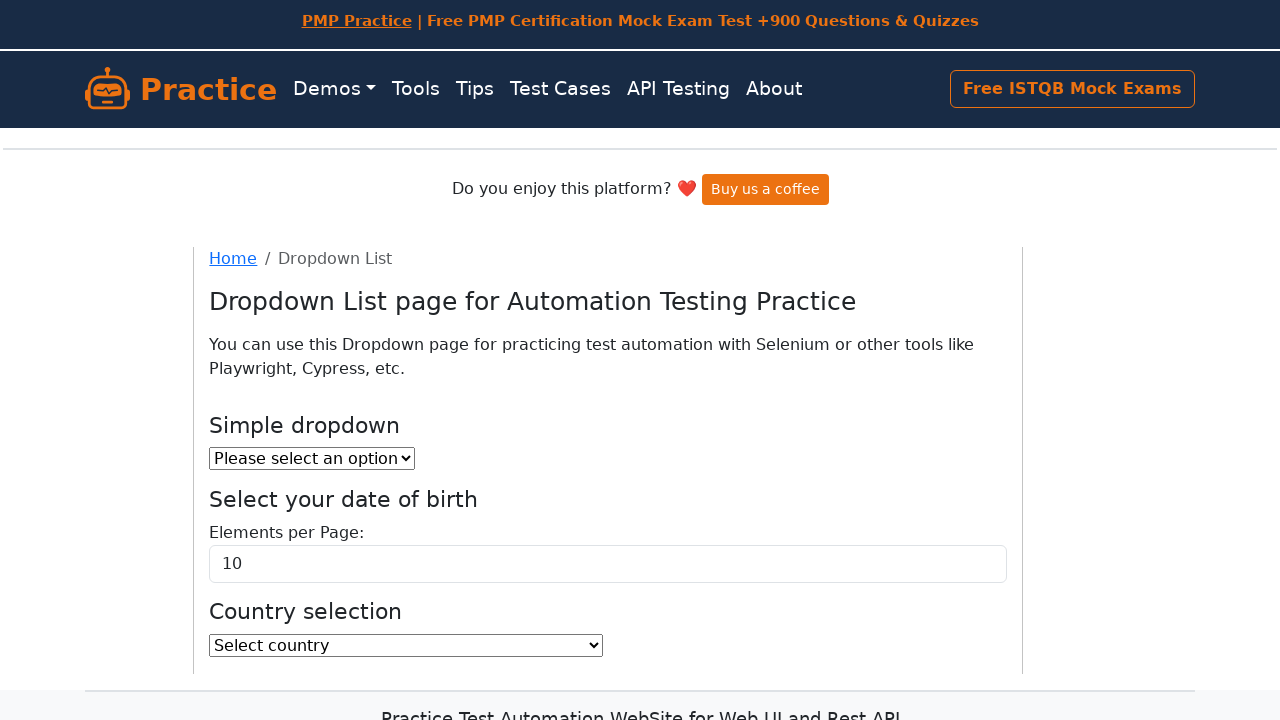

Retrieved option text: Ethiopia
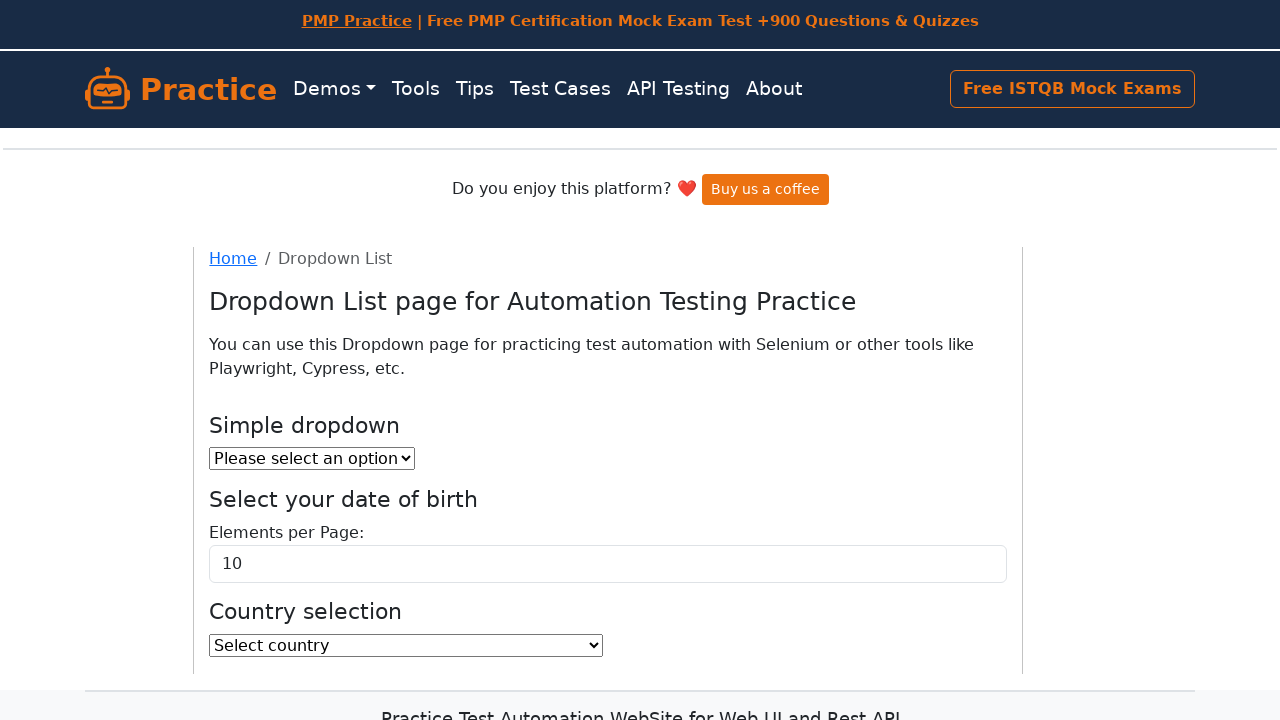

Retrieved option text: Falkland Islands (Malvinas)
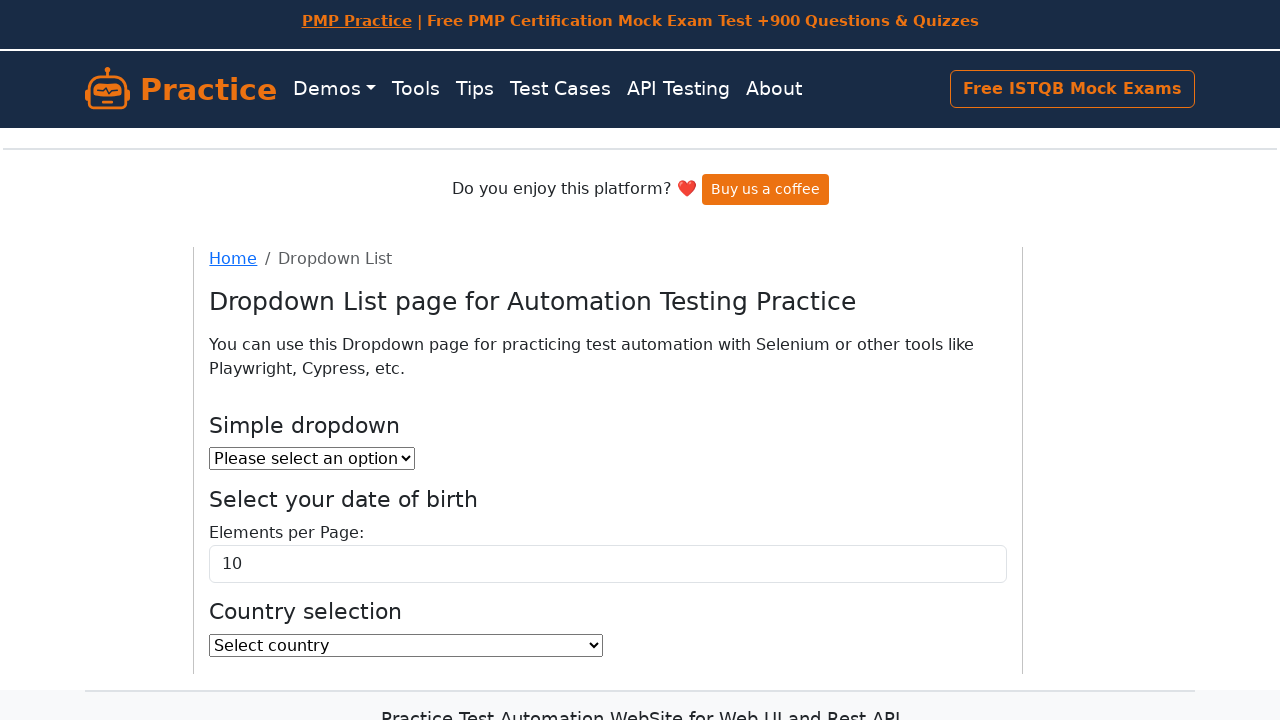

Retrieved option text: Faroe Islands
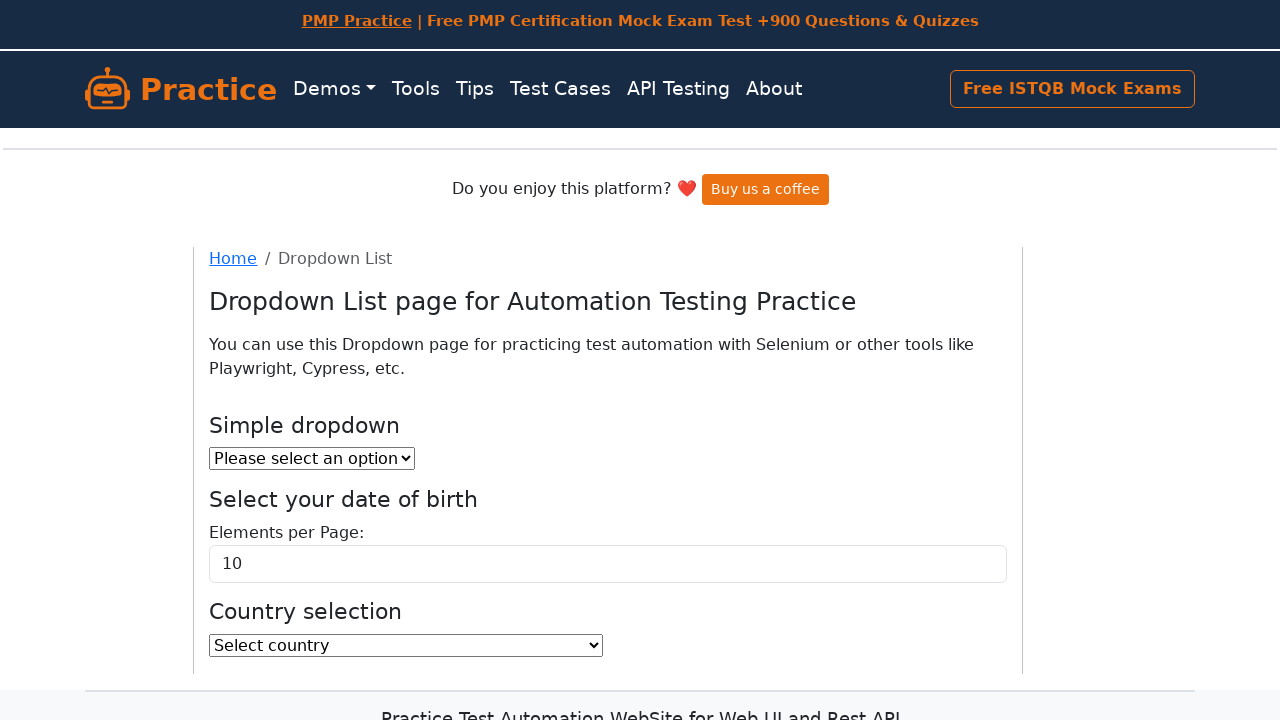

Retrieved option text: Fiji
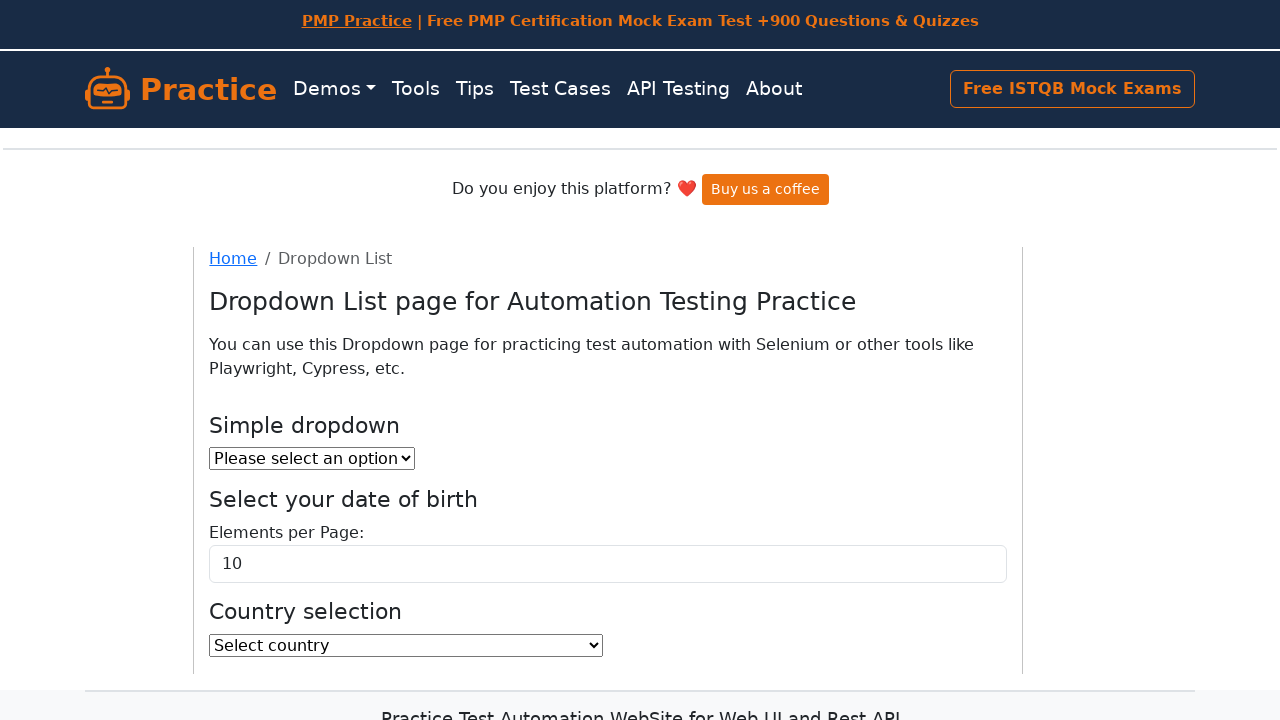

Retrieved option text: Finland
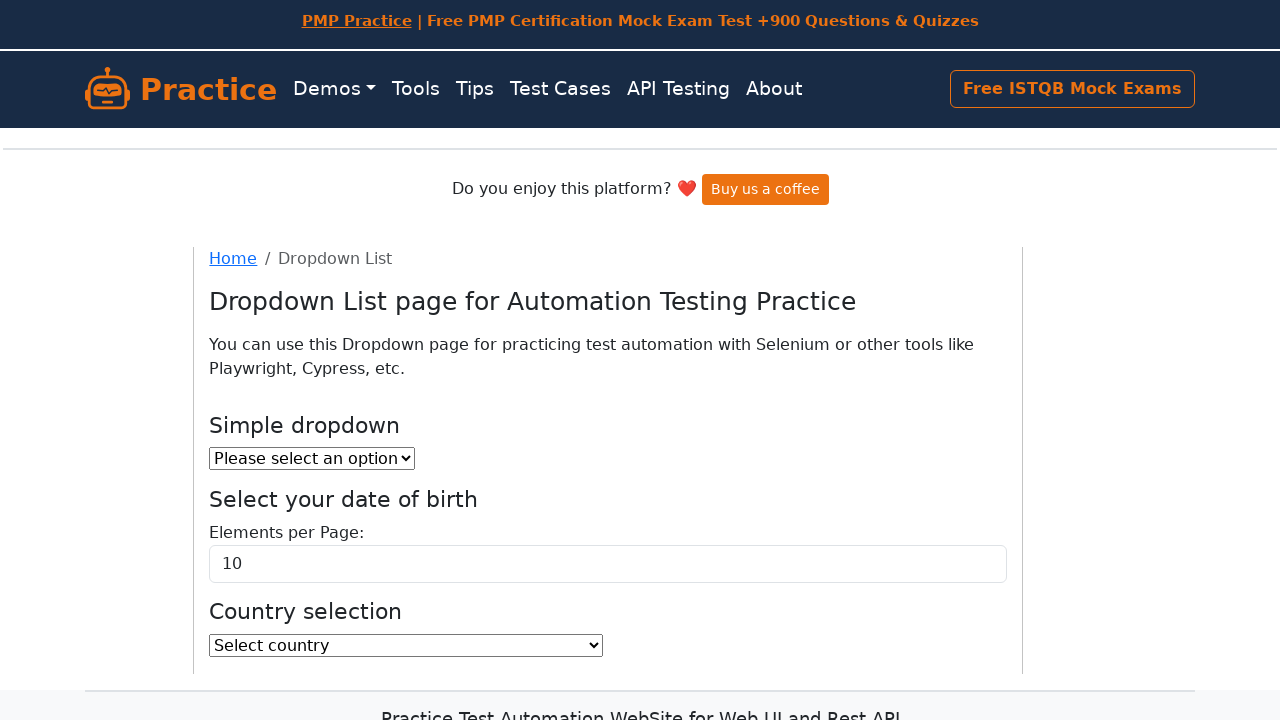

Retrieved option text: France
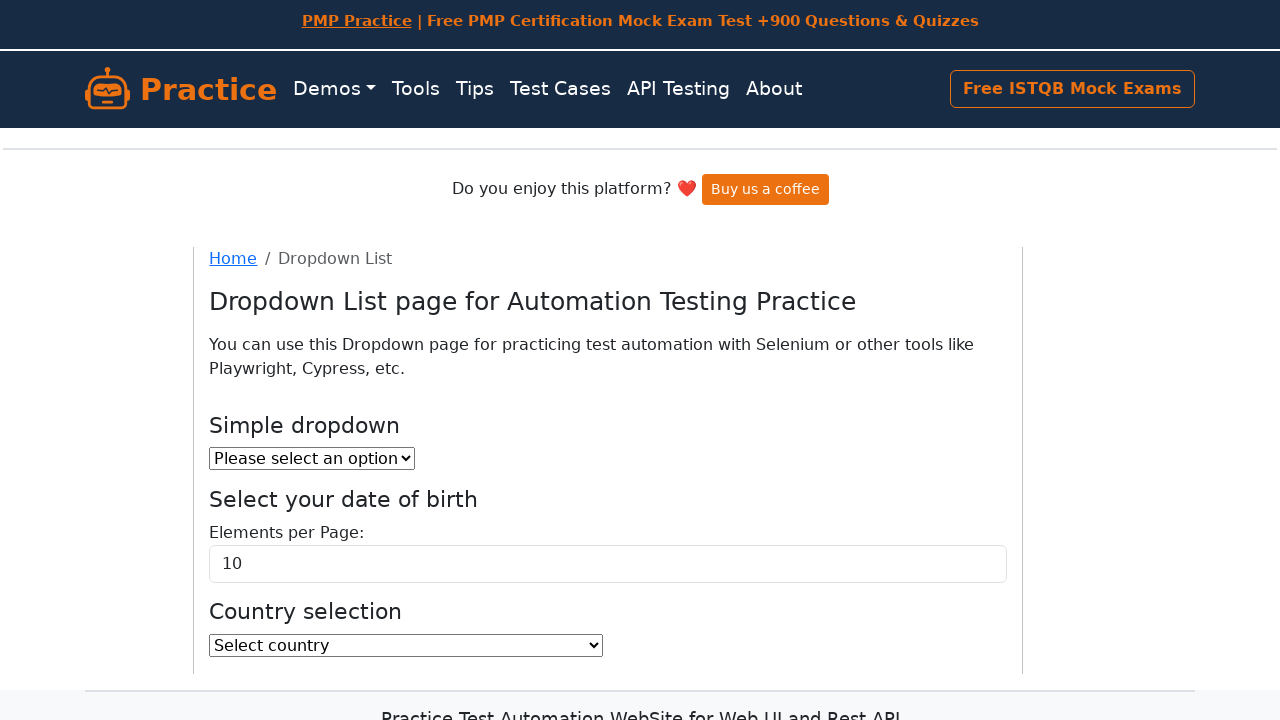

Retrieved option text: French Guiana
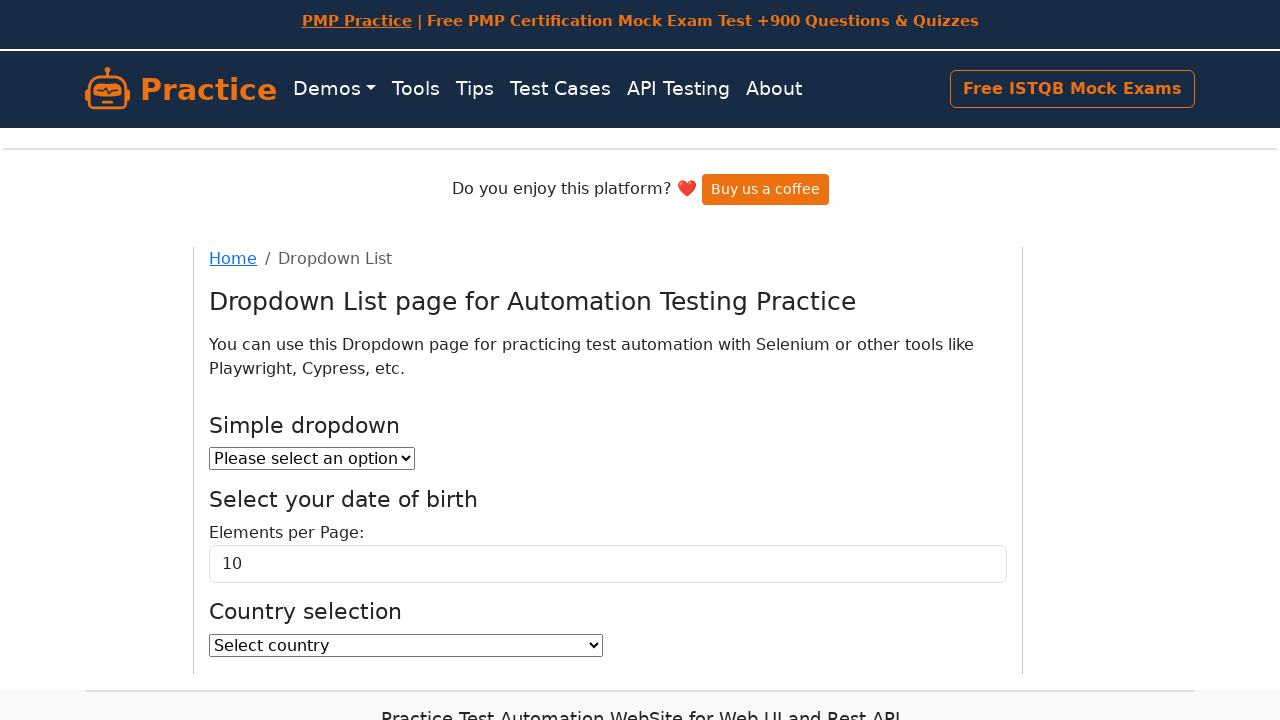

Retrieved option text: French Polynesia
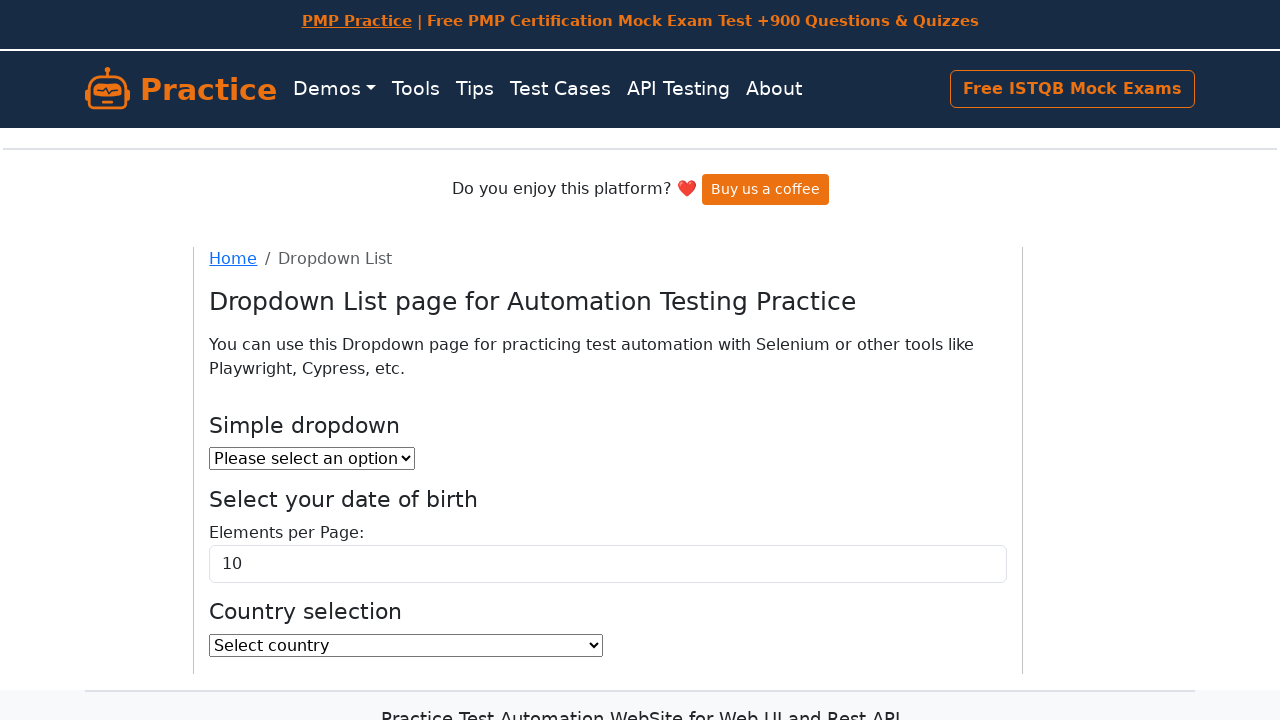

Retrieved option text: French Southern Territories
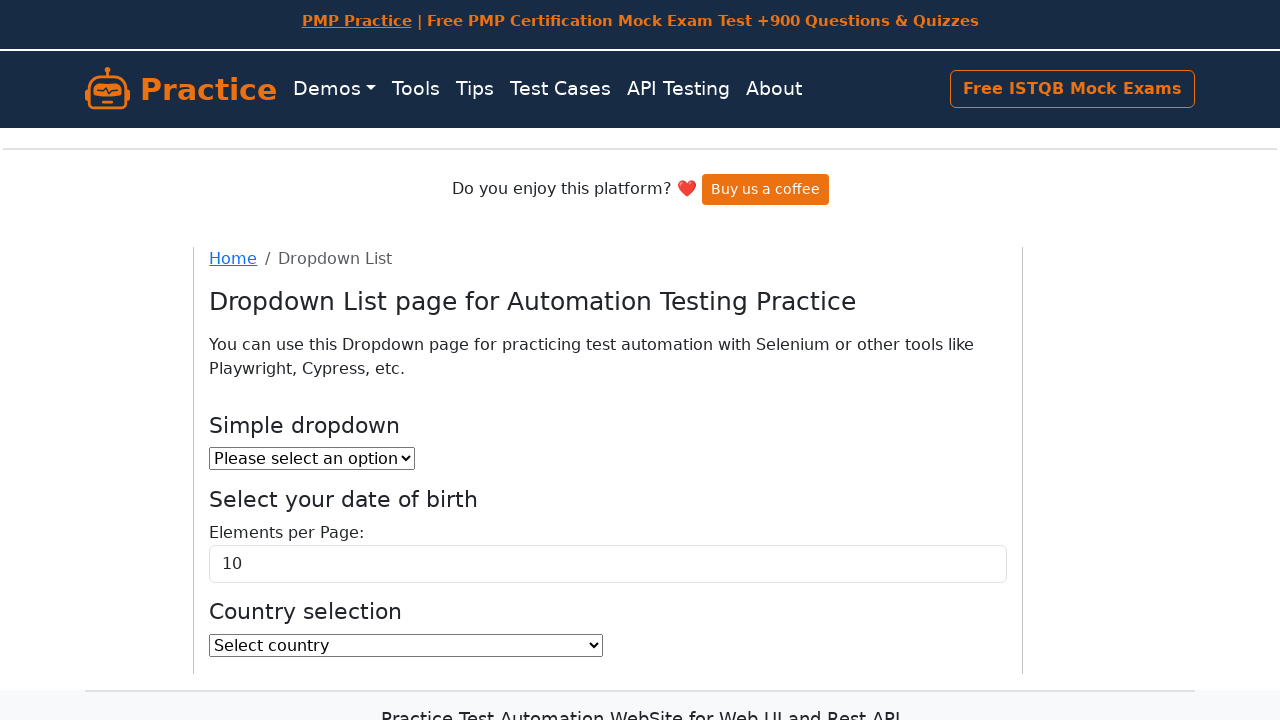

Retrieved option text: Gabon
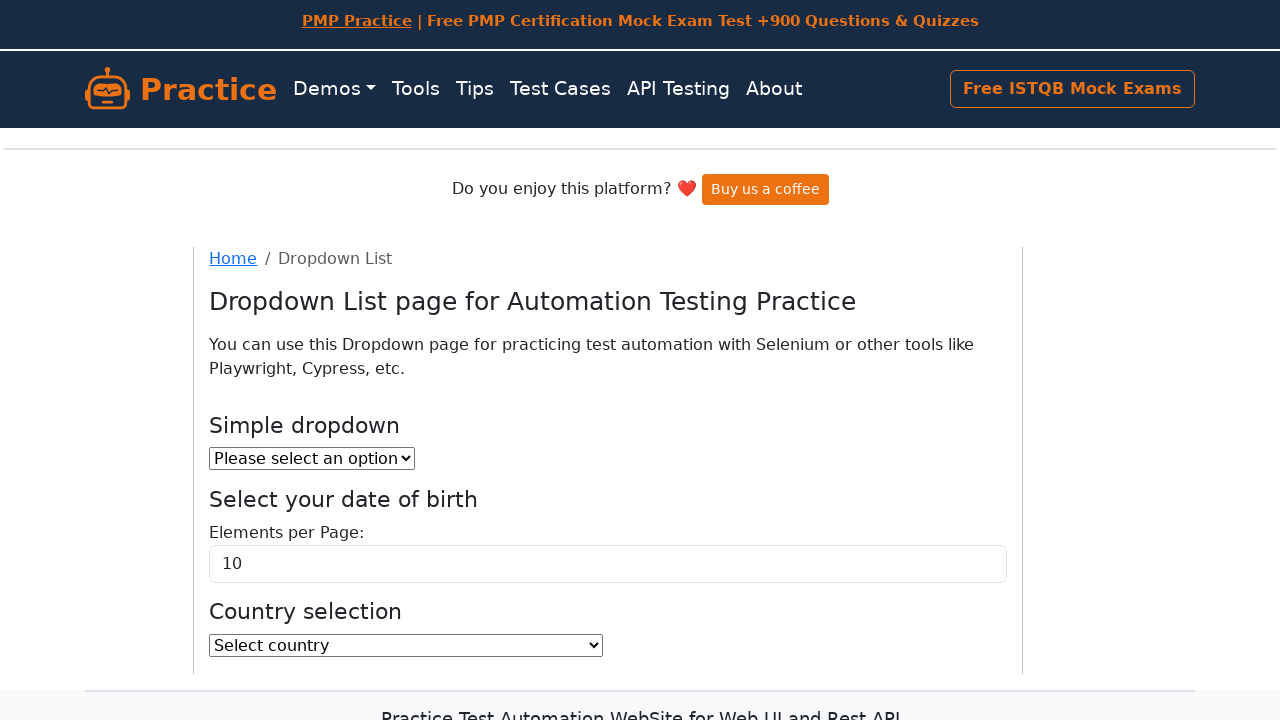

Retrieved option text: Gambia
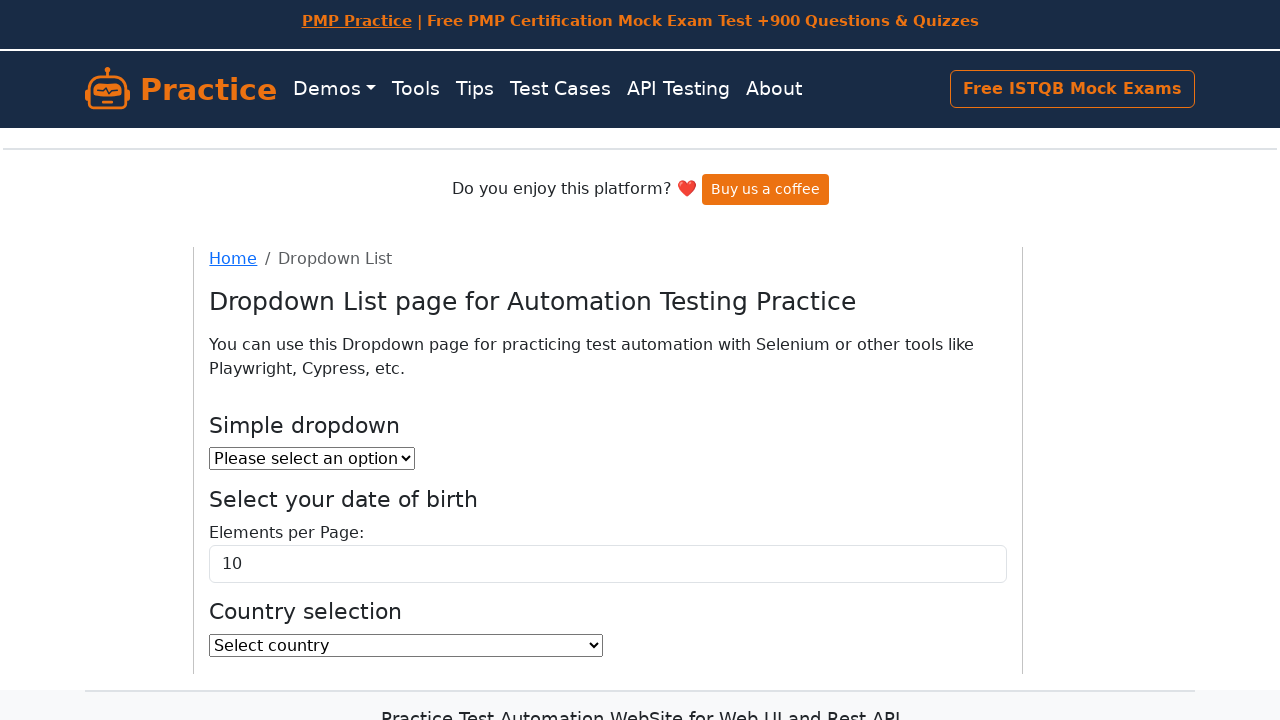

Retrieved option text: Georgia
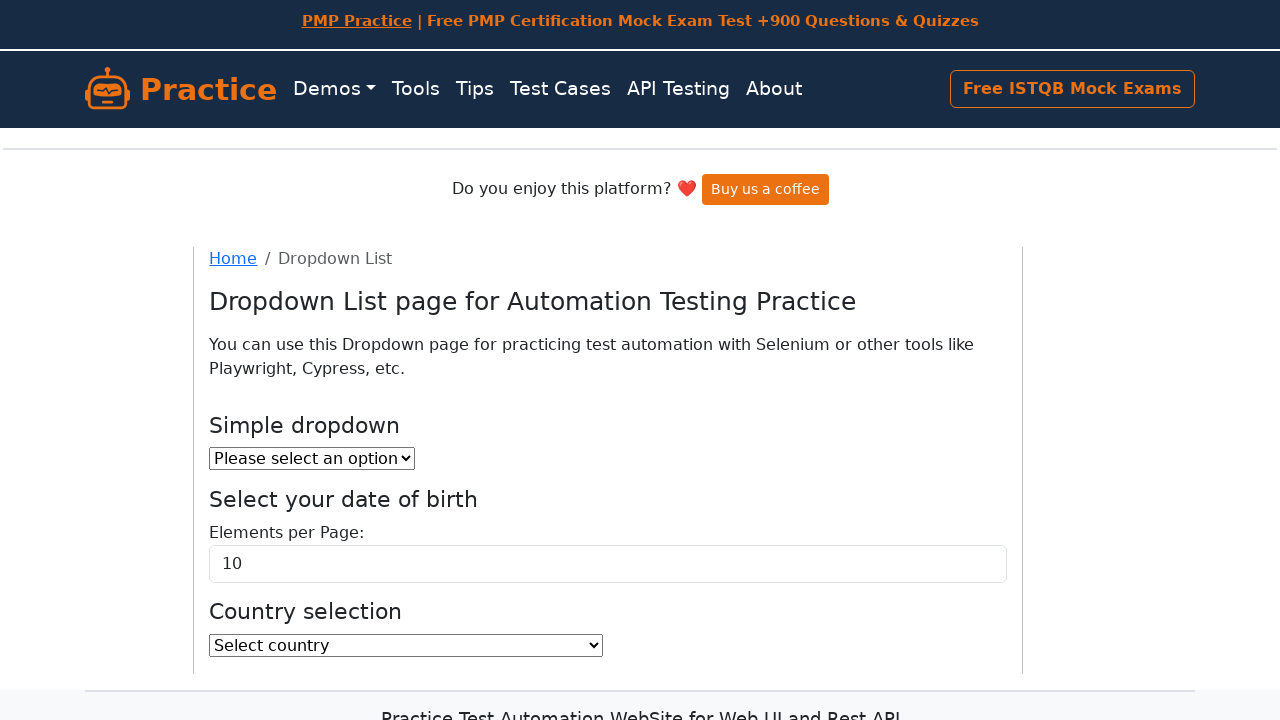

Retrieved option text: Germany
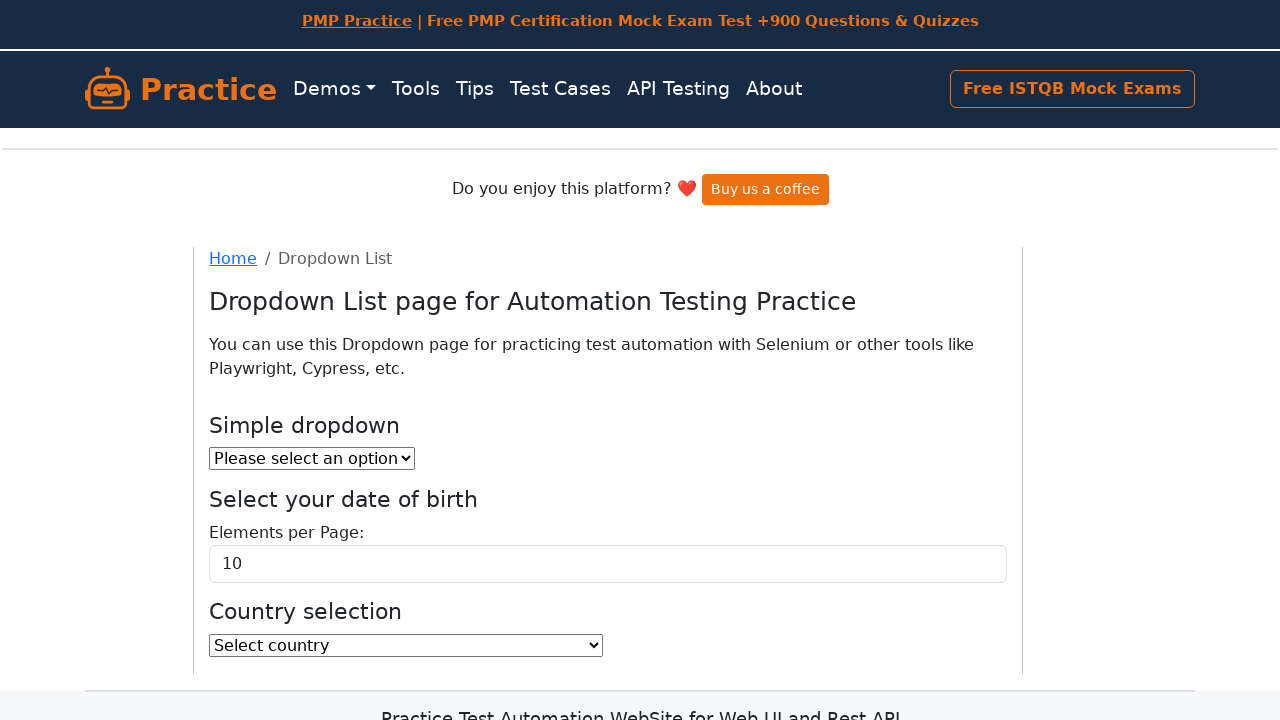

Retrieved option text: Ghana
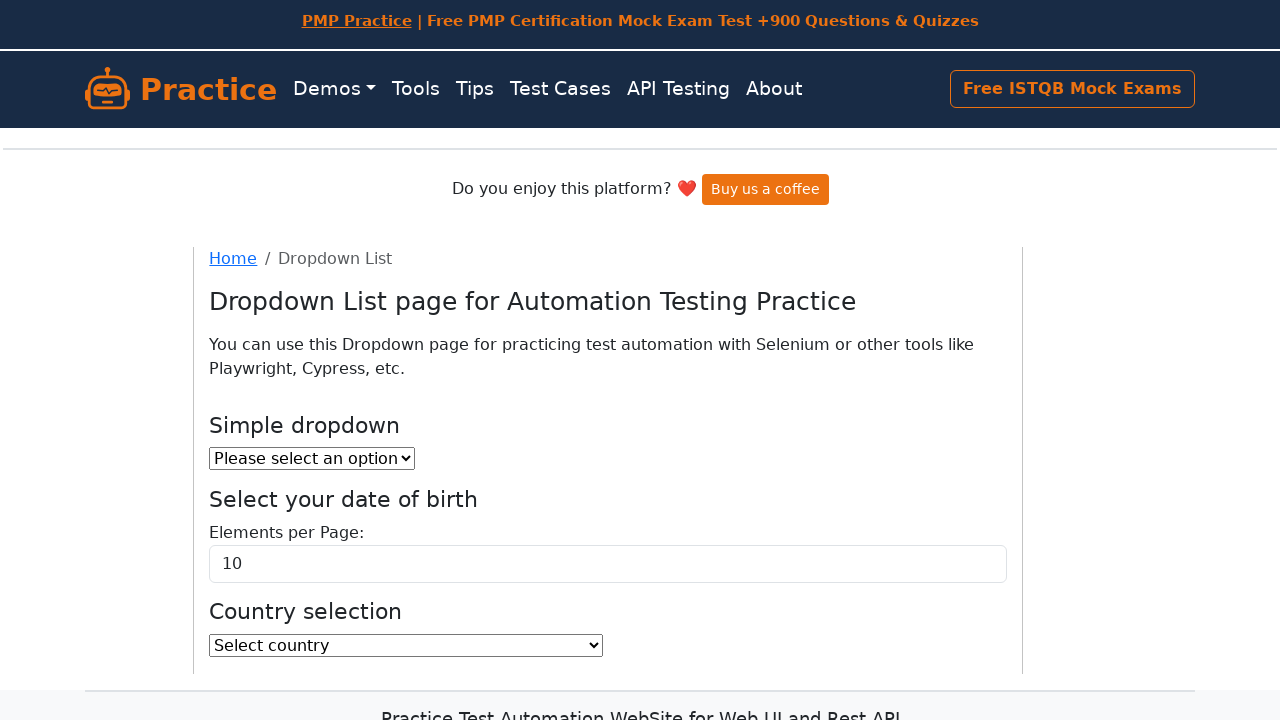

Retrieved option text: Gibraltar
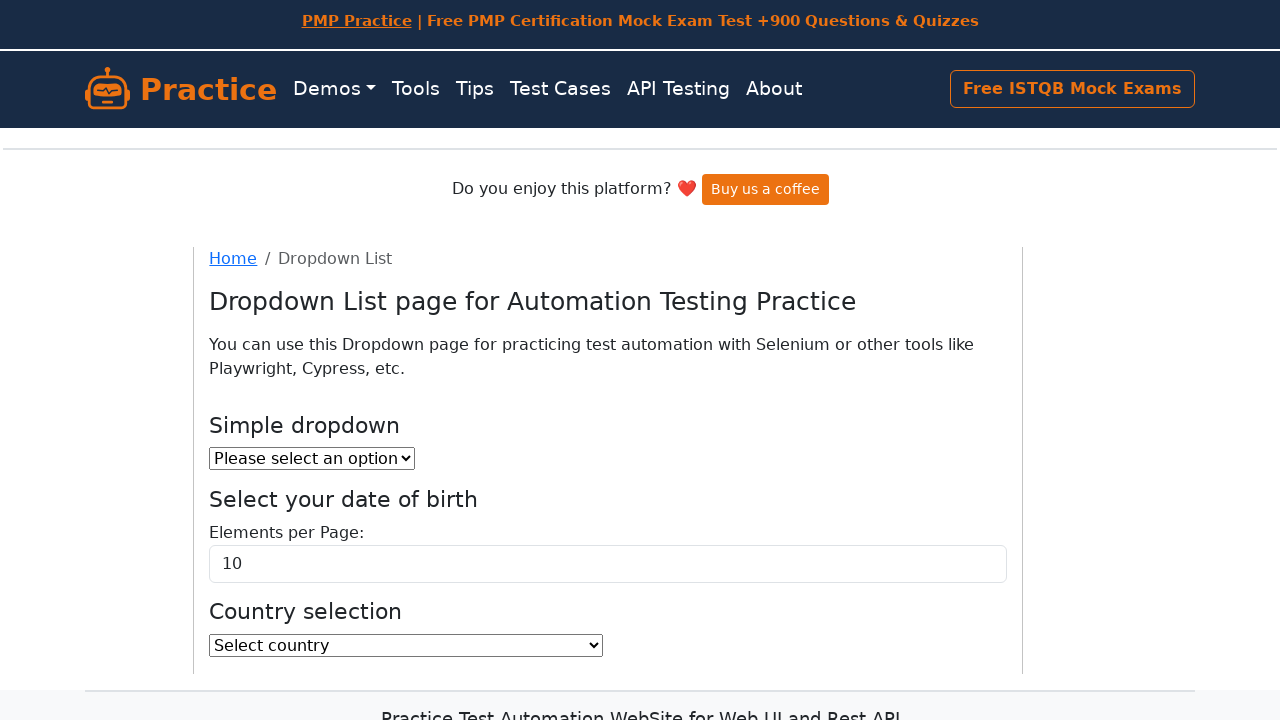

Retrieved option text: Greece
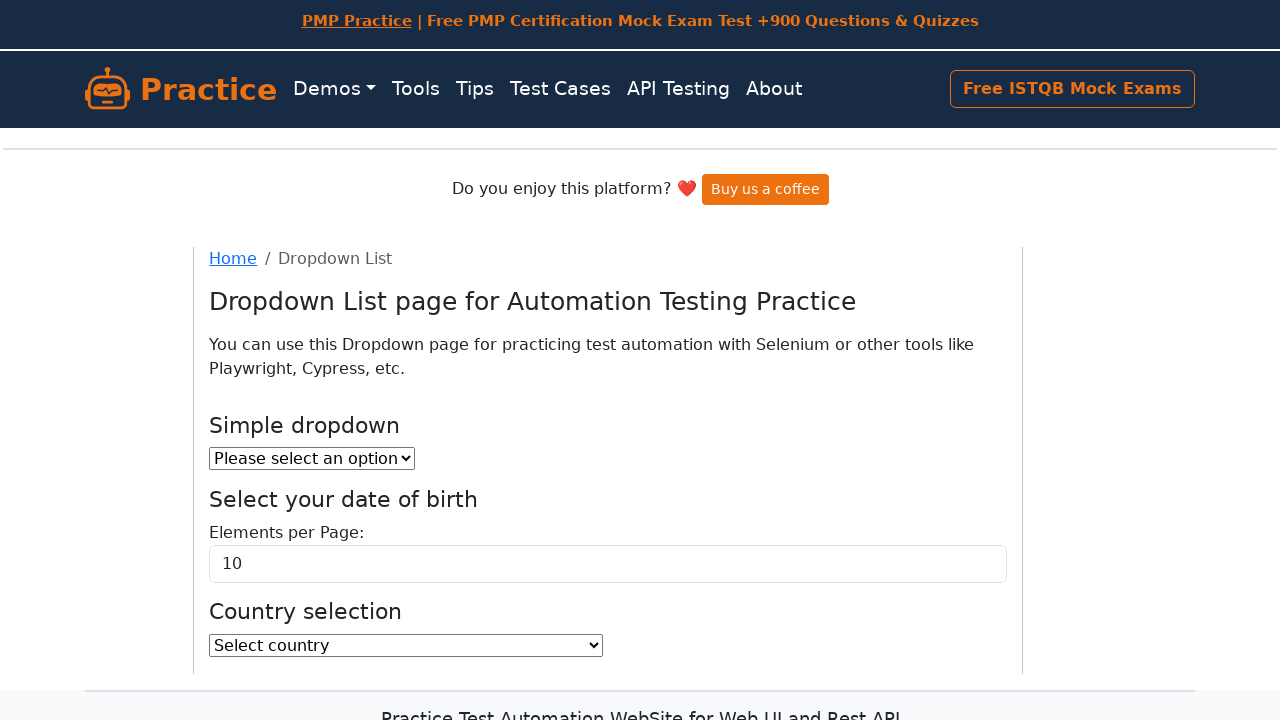

Retrieved option text: Greenland
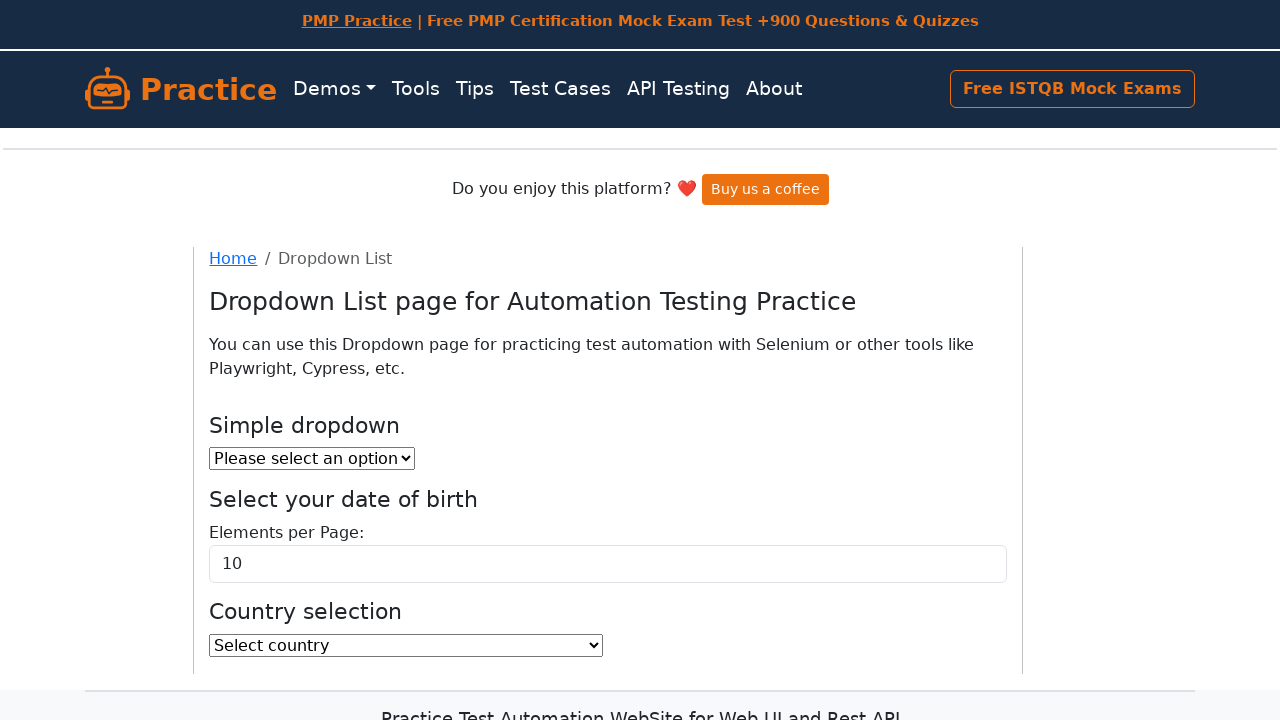

Retrieved option text: Grenada
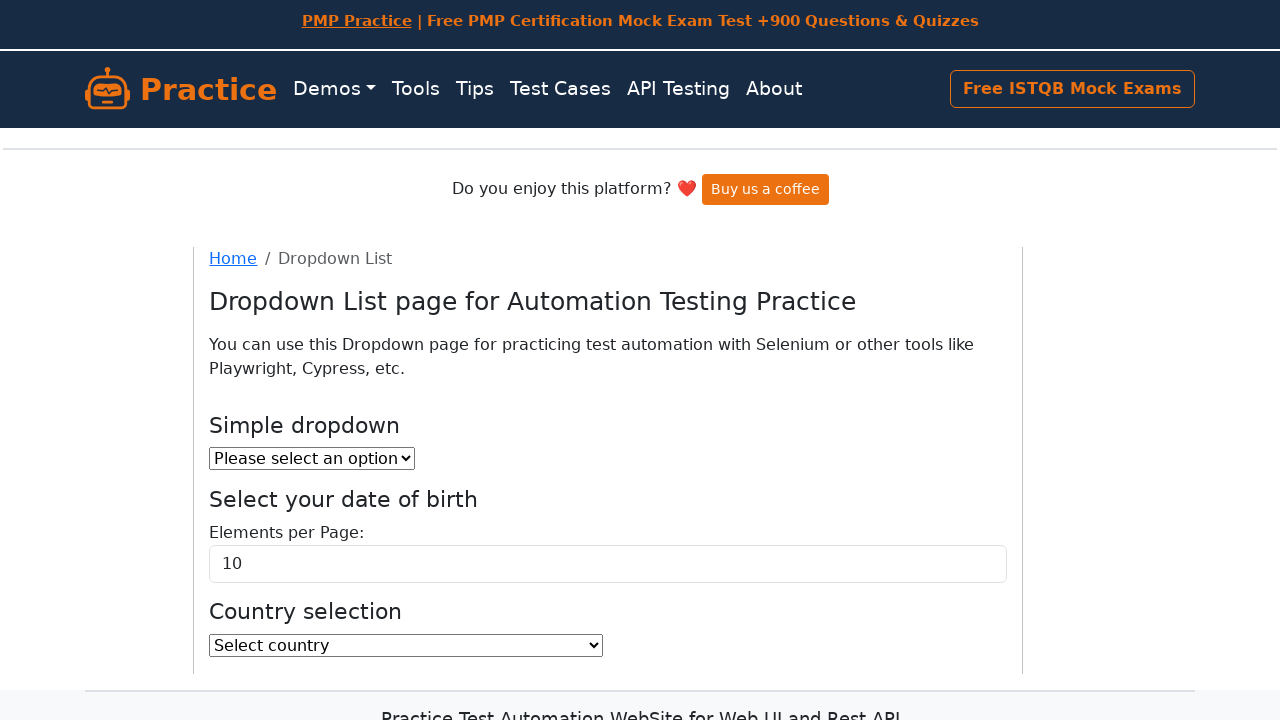

Retrieved option text: Guadeloupe
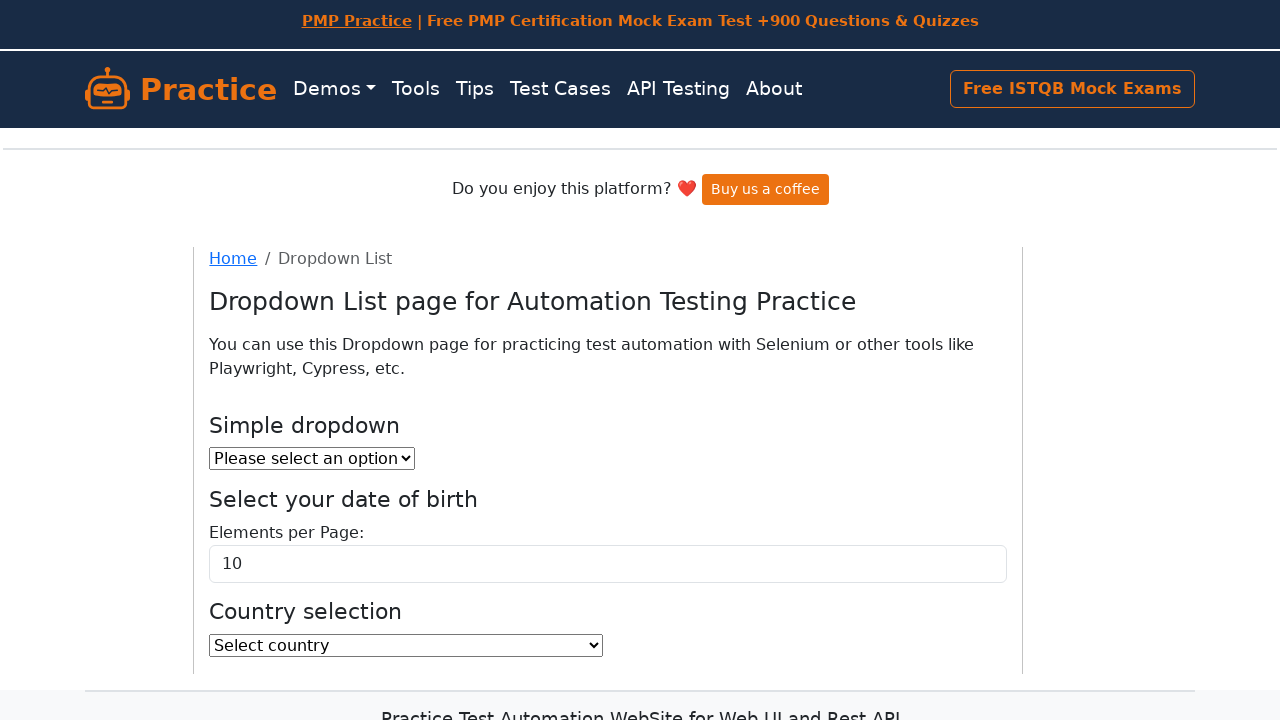

Retrieved option text: Guam
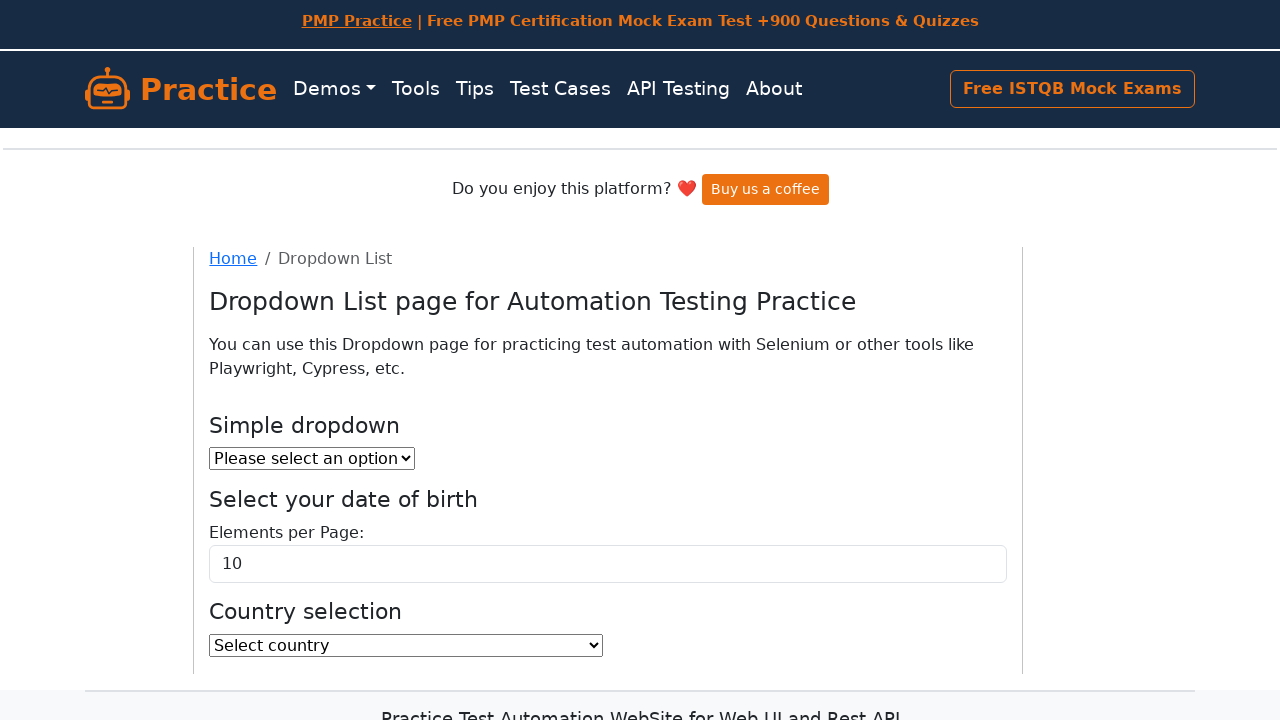

Retrieved option text: Guatemala
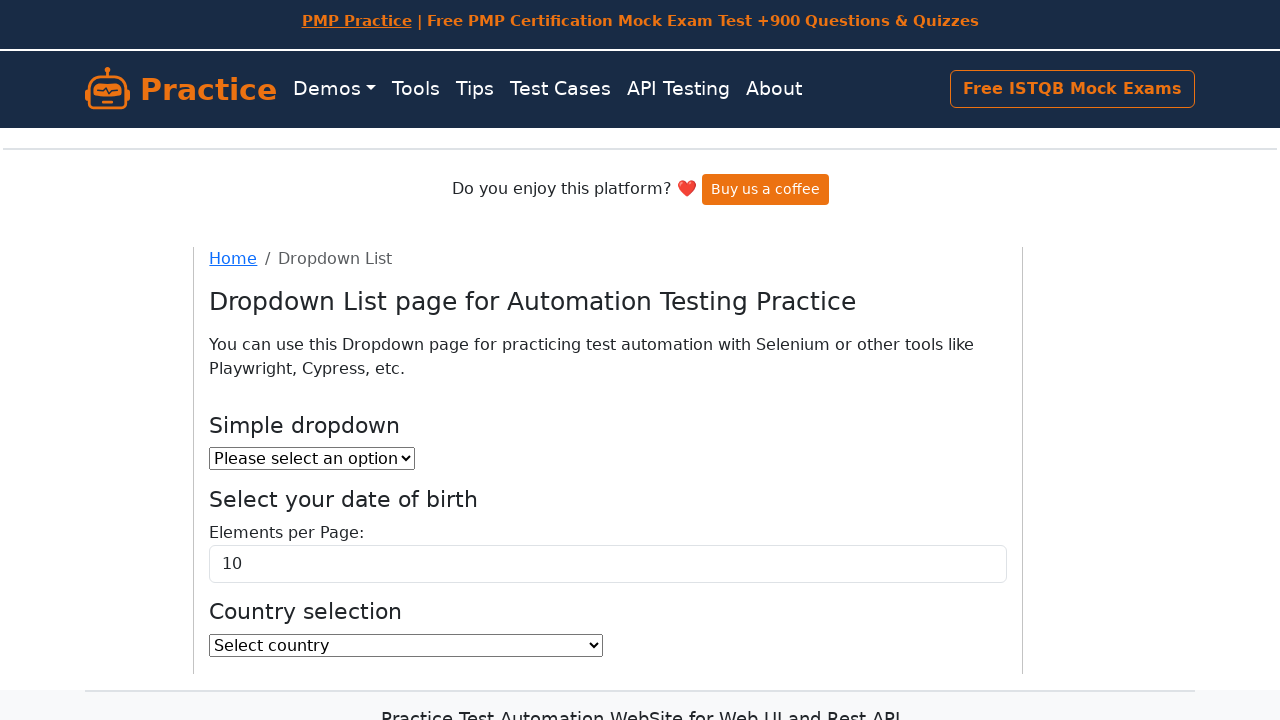

Retrieved option text: Guernsey
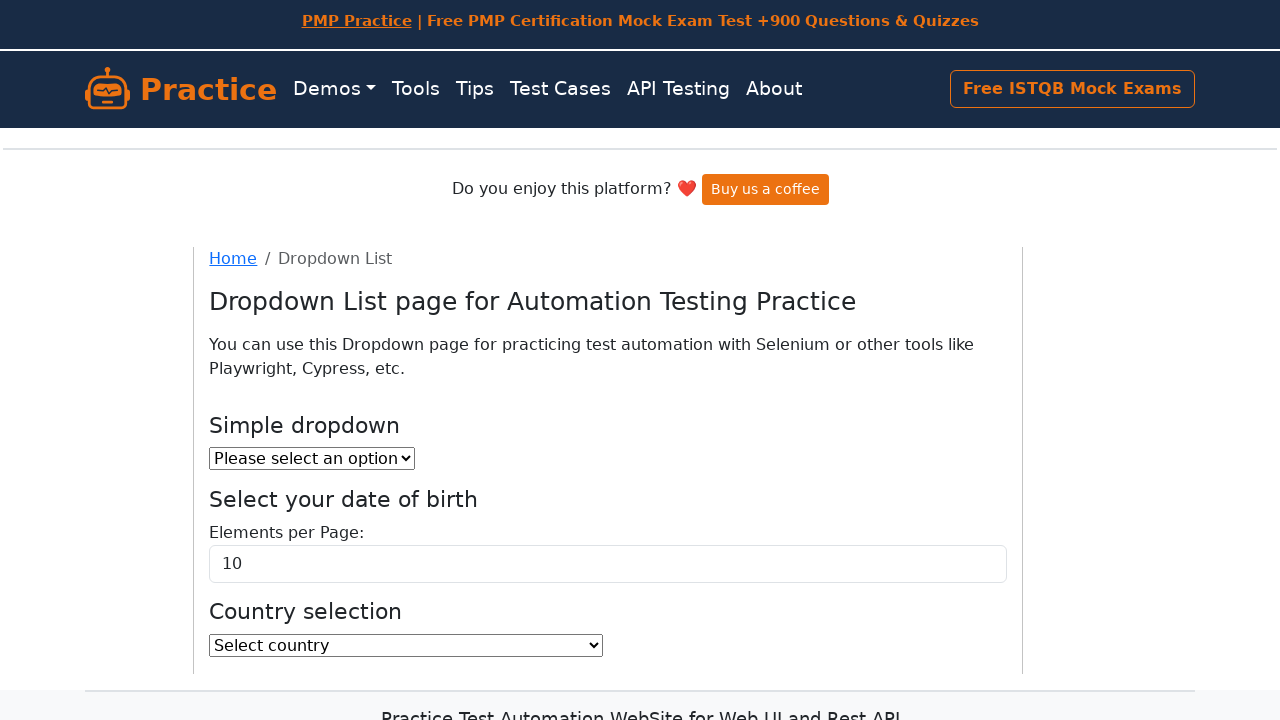

Retrieved option text: Guinea
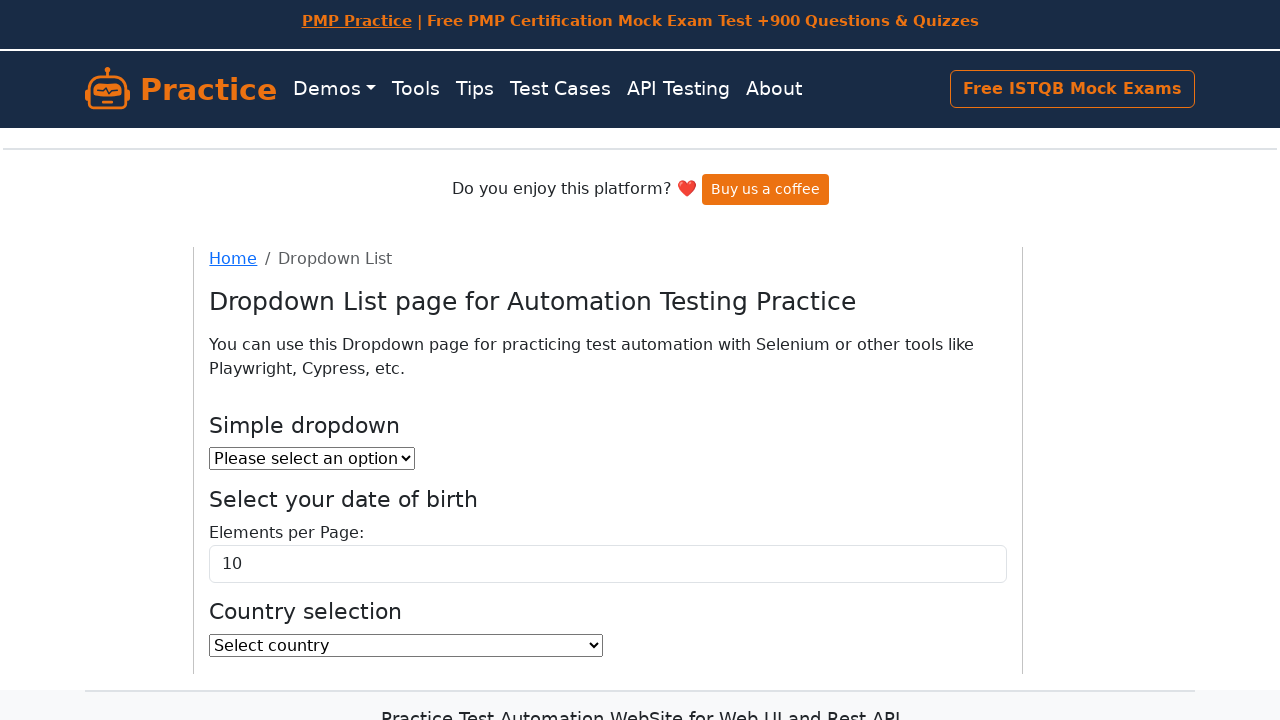

Retrieved option text: Guinea-Bissau
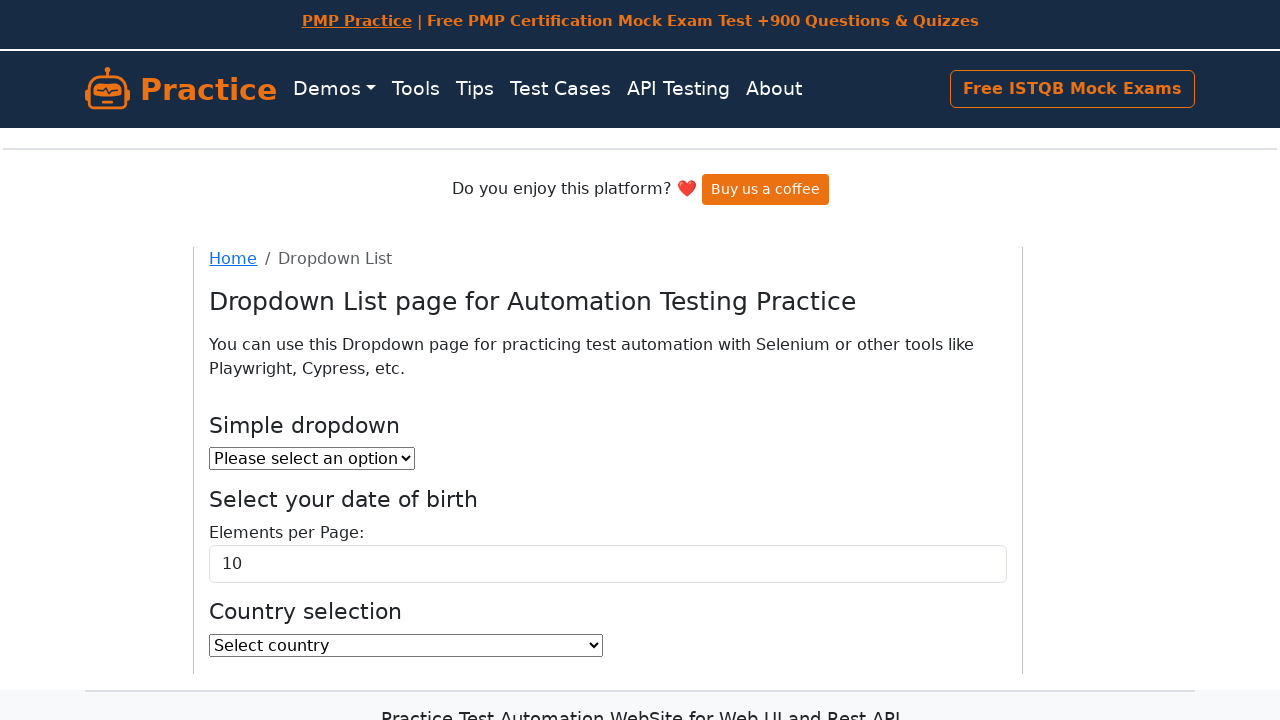

Retrieved option text: Guyana
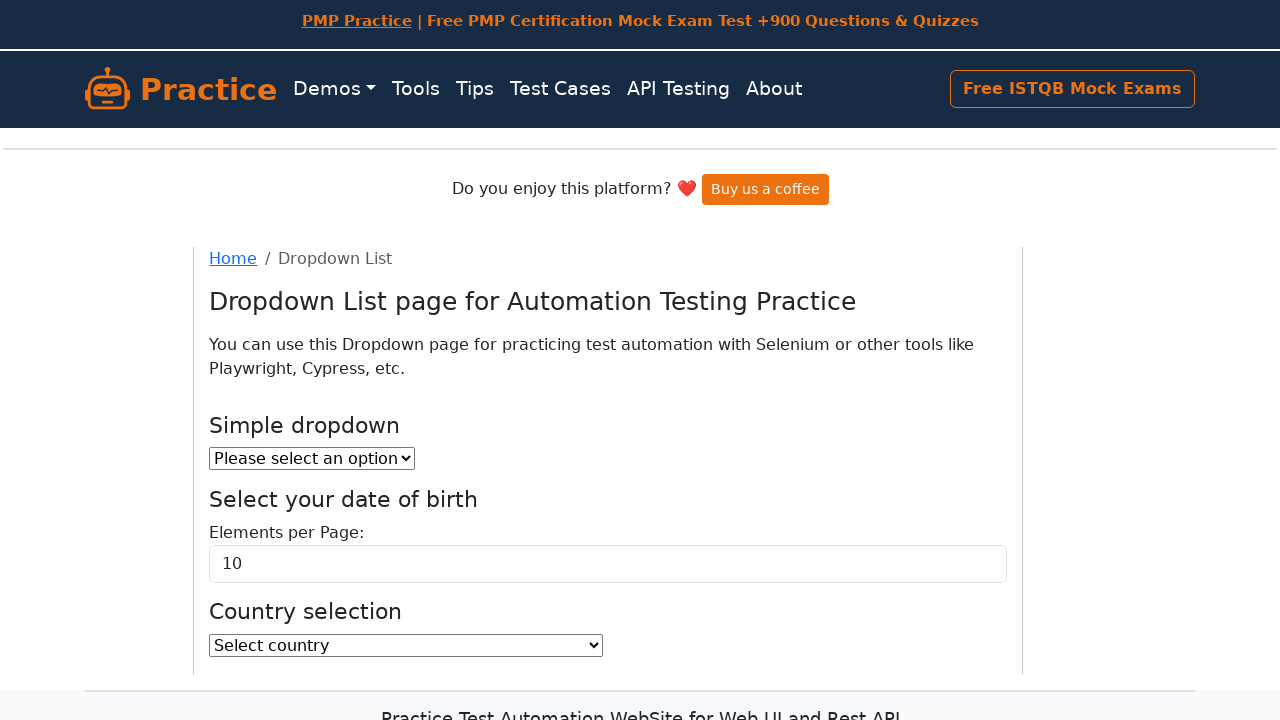

Retrieved option text: Haiti
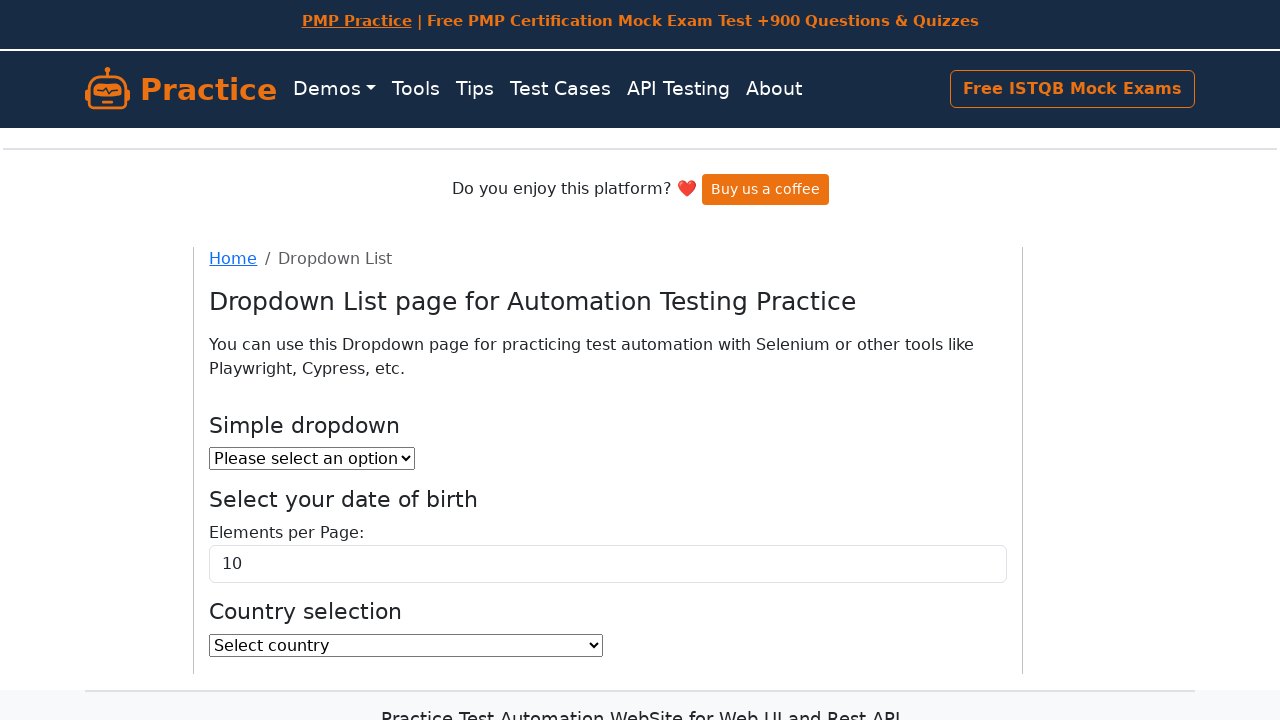

Retrieved option text: Heard Island and Mcdonald Islands
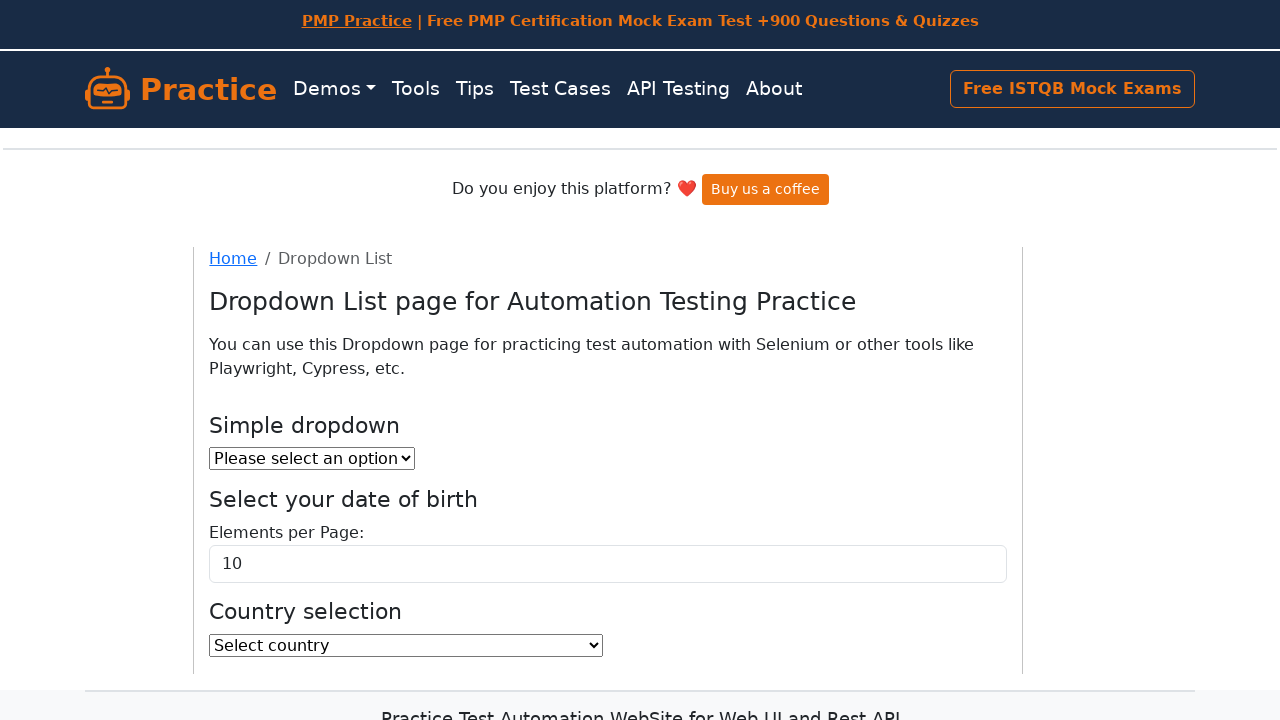

Retrieved option text: Holy See (Vatican City State)
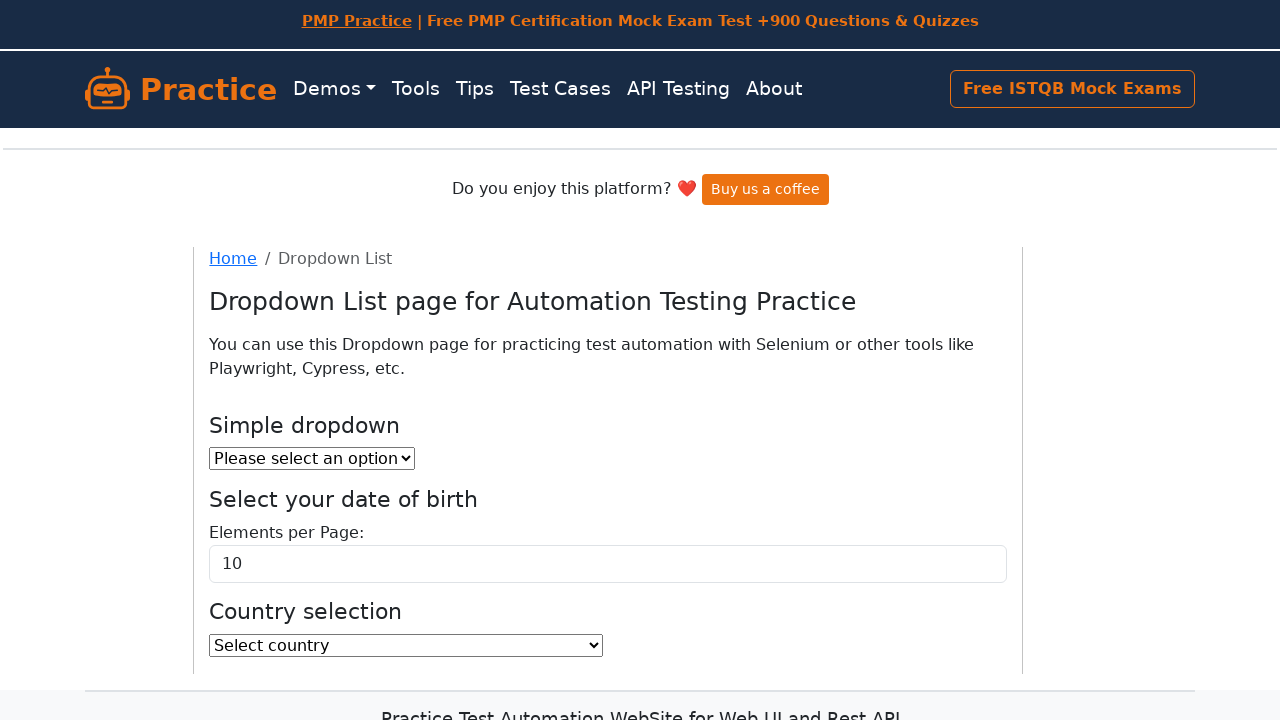

Retrieved option text: Honduras
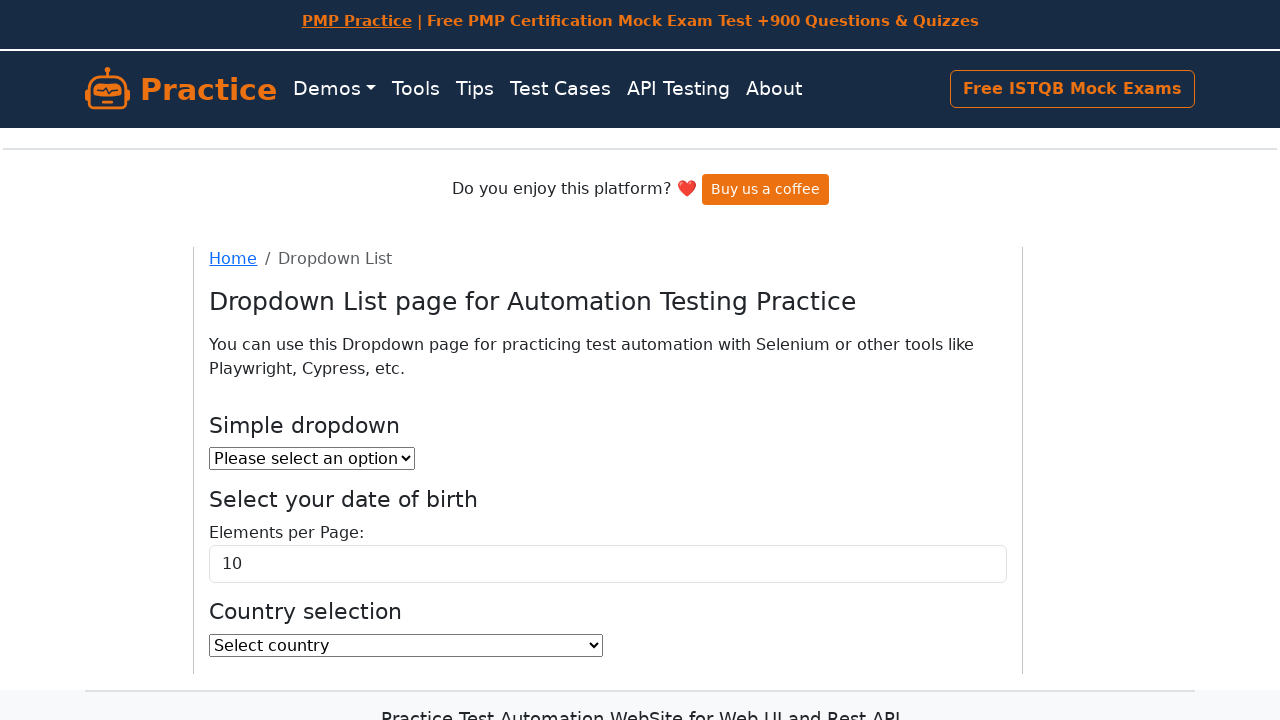

Retrieved option text: Hong Kong
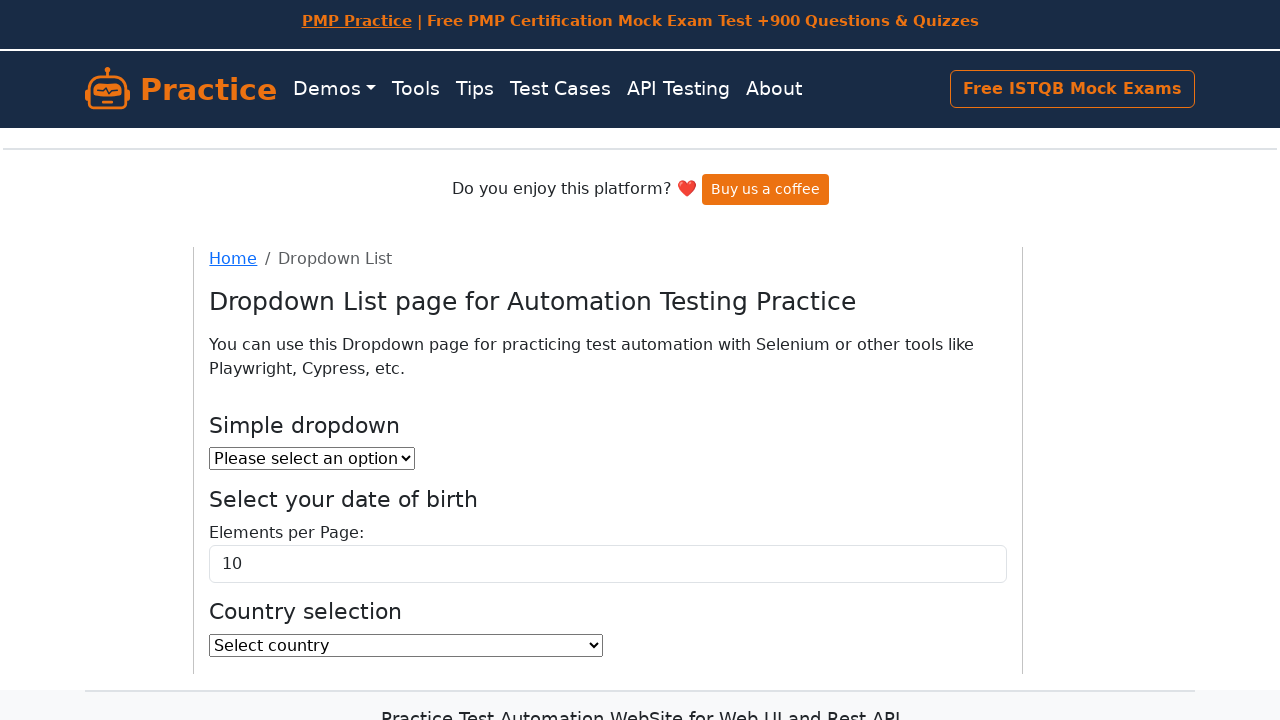

Retrieved option text: Hungary
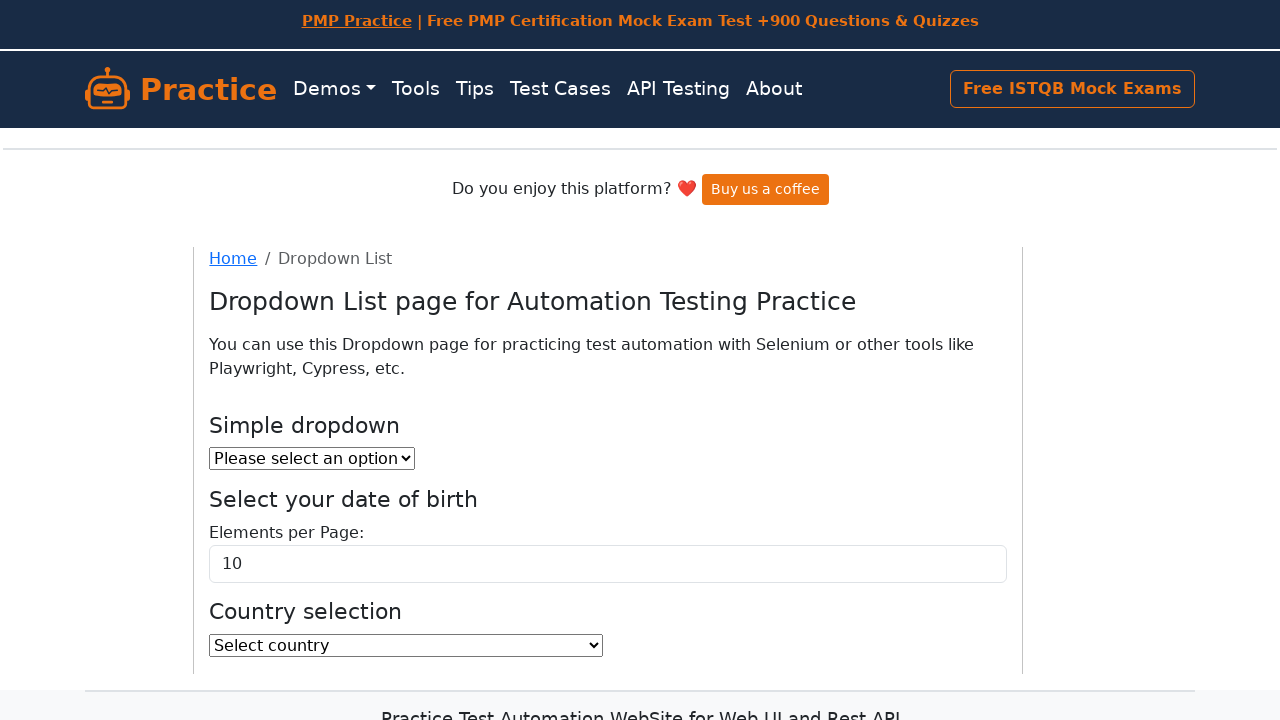

Retrieved option text: Iceland
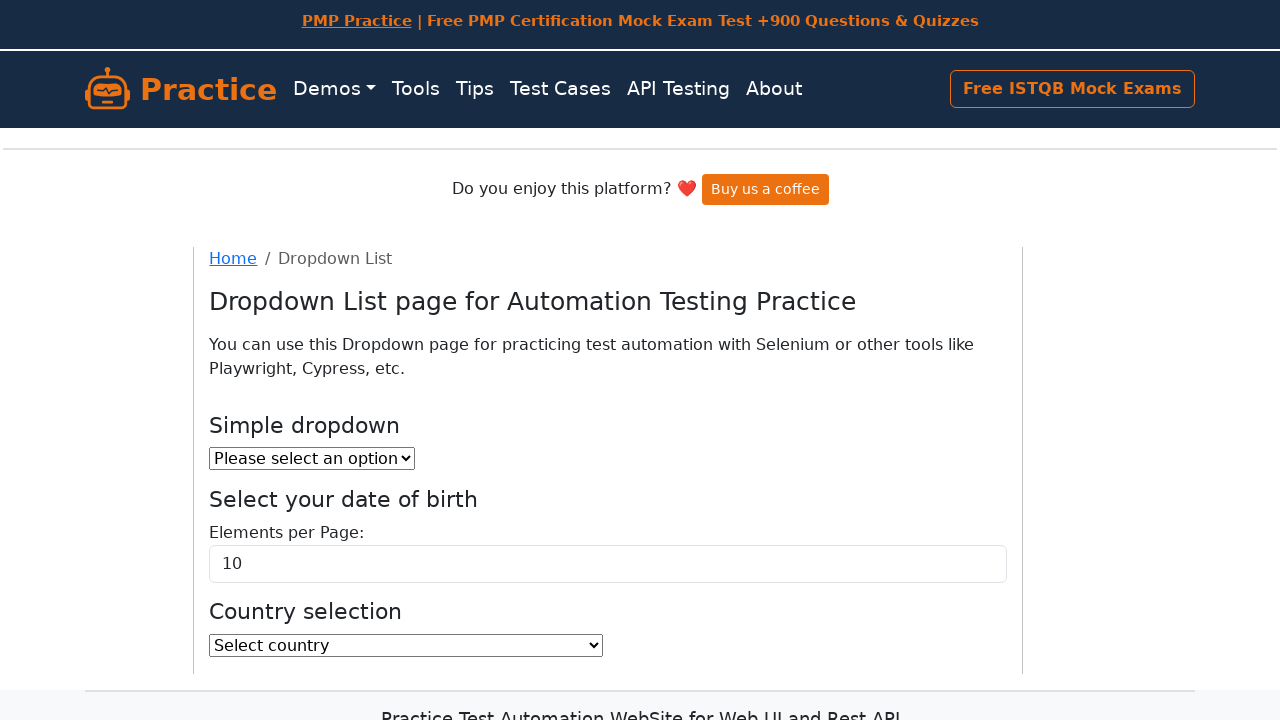

Retrieved option text: India
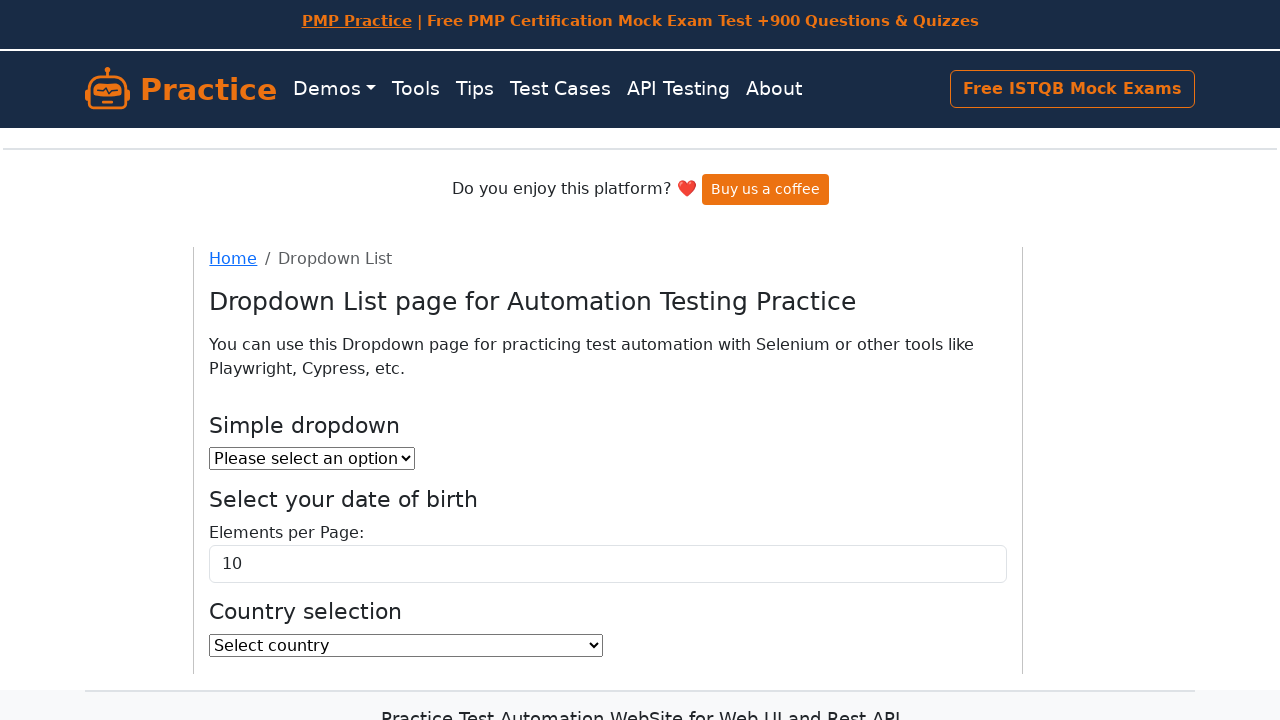

Retrieved option text: Indonesia
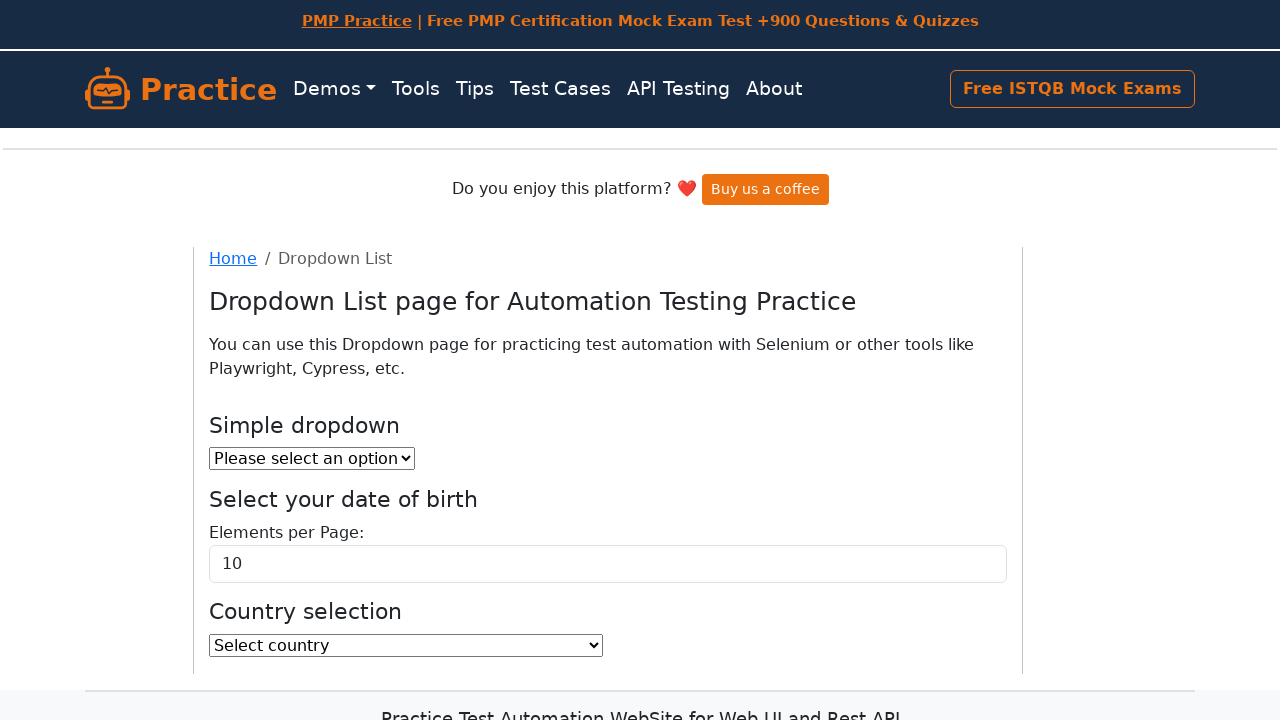

Retrieved option text: Iran, Islamic Republic of
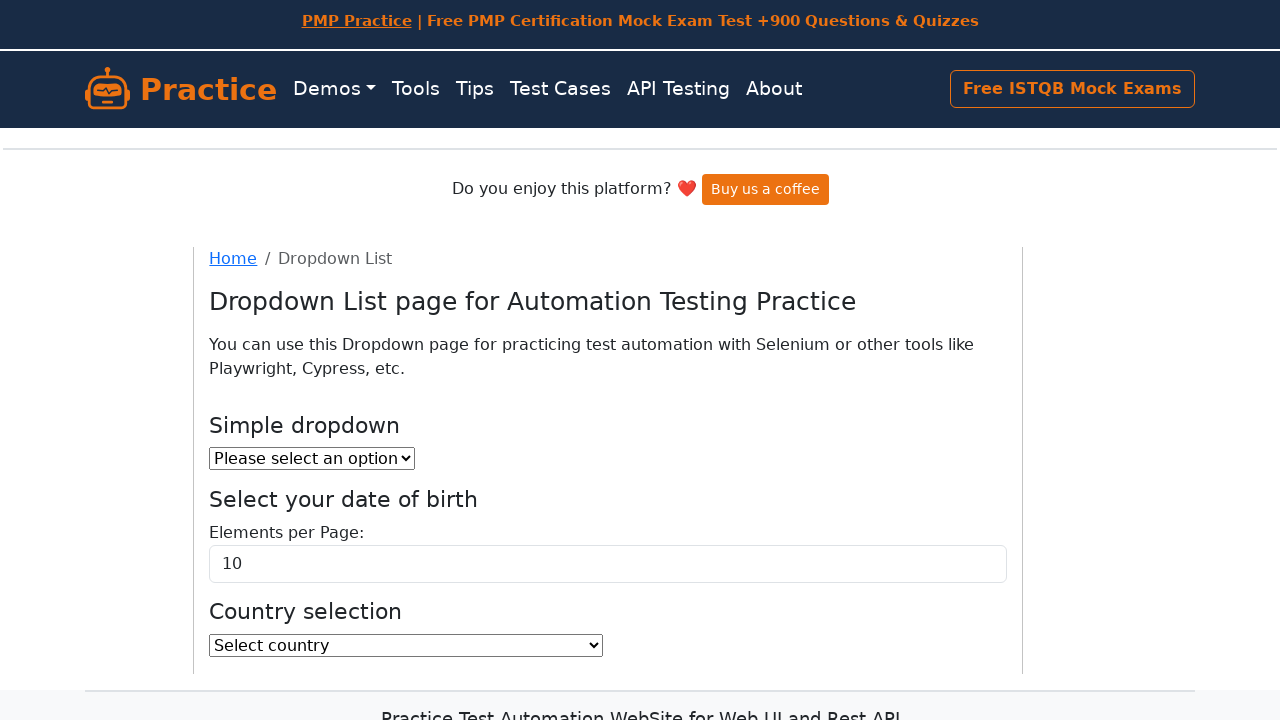

Retrieved option text: Iraq
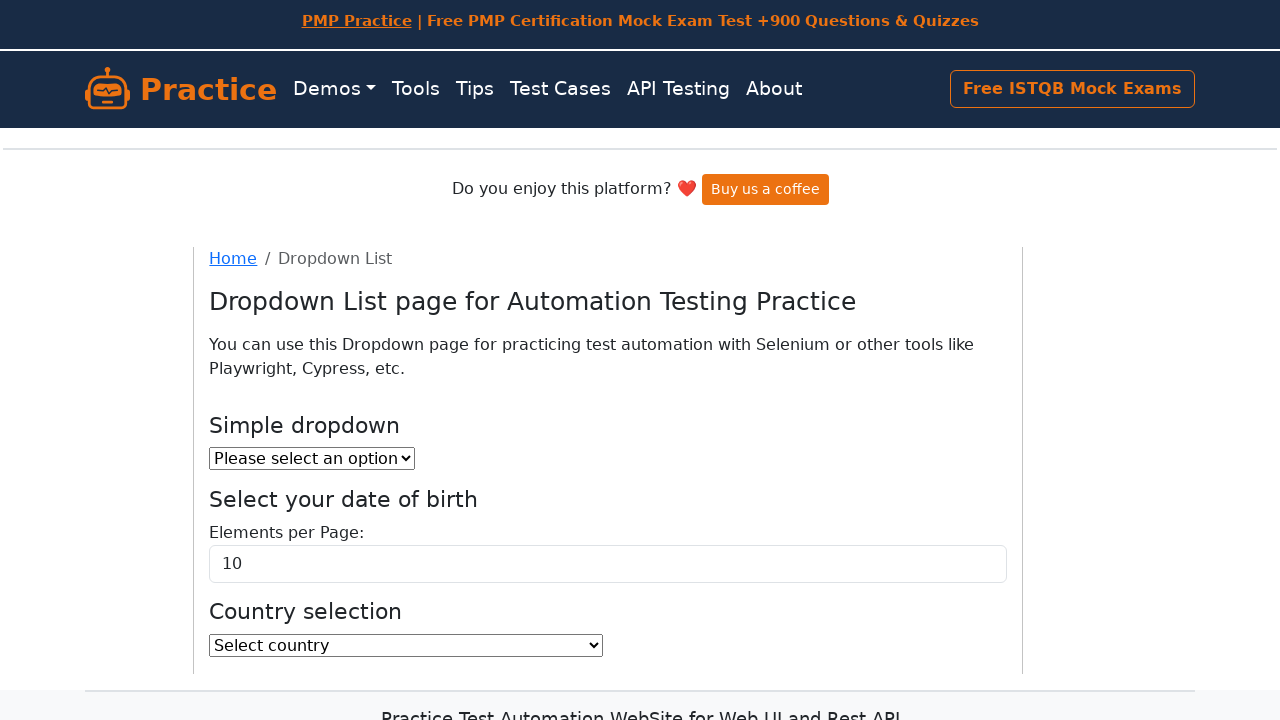

Retrieved option text: Ireland
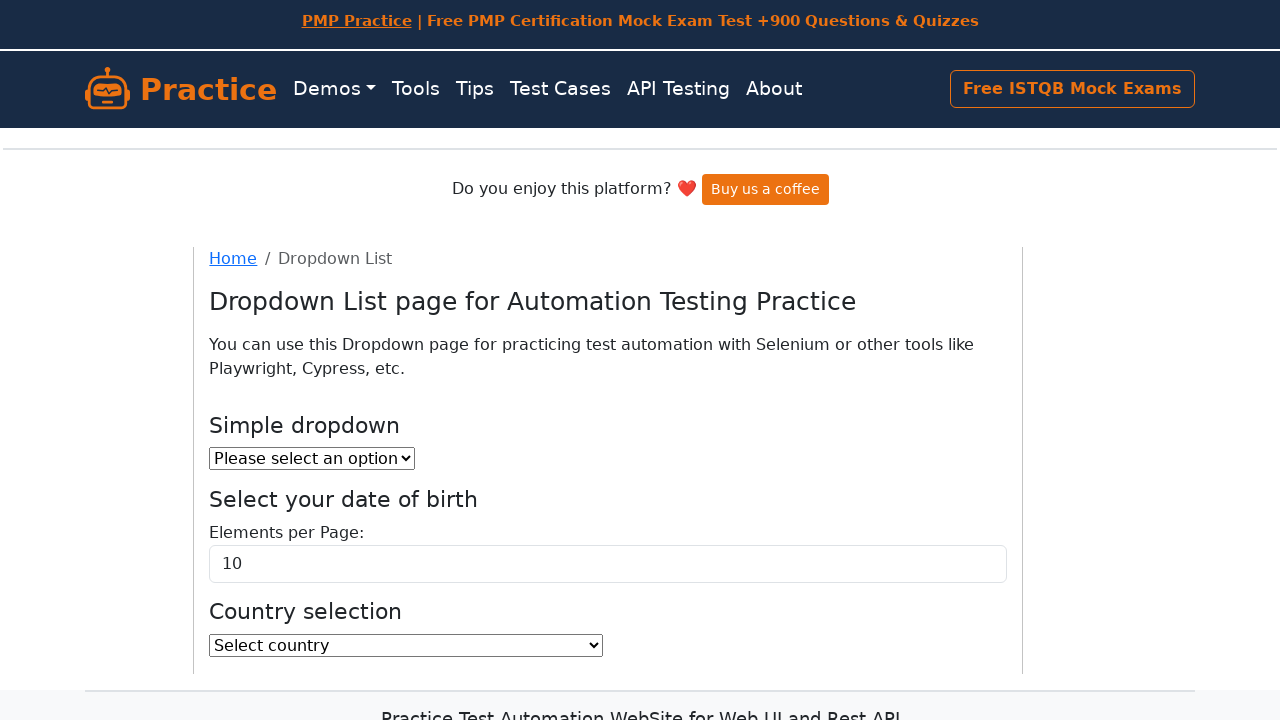

Retrieved option text: Isle of Man
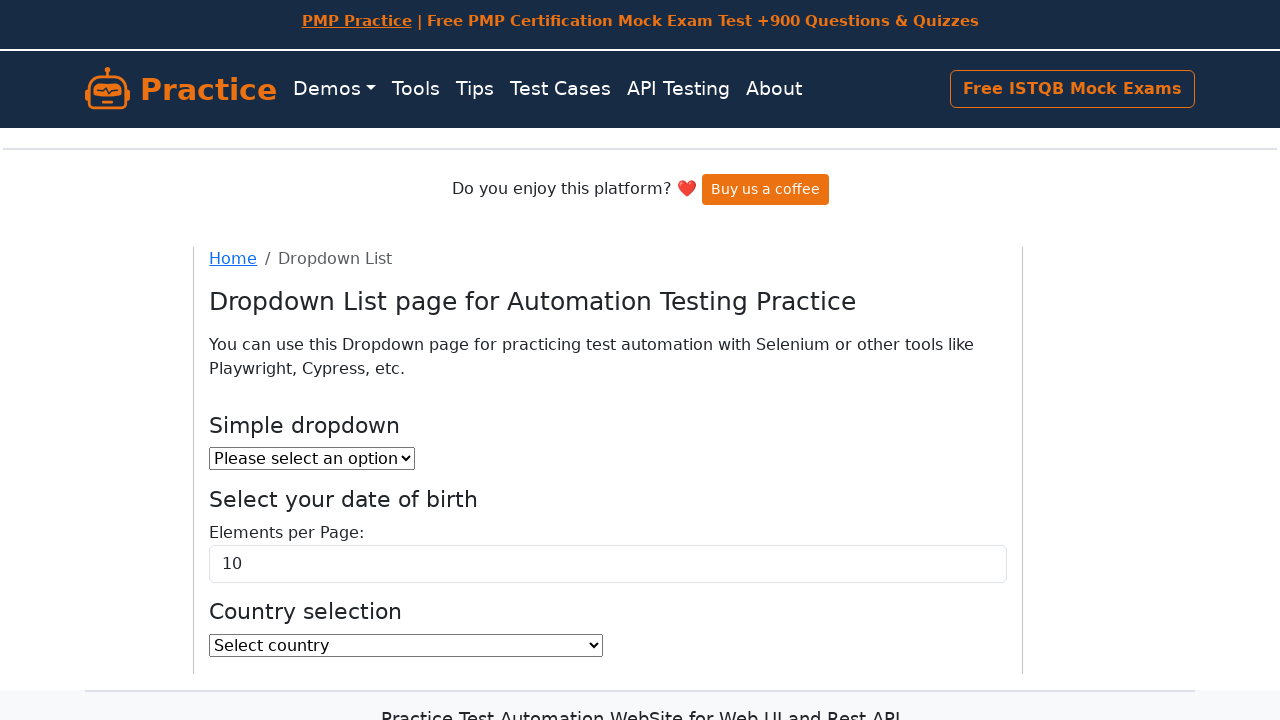

Retrieved option text: Italy
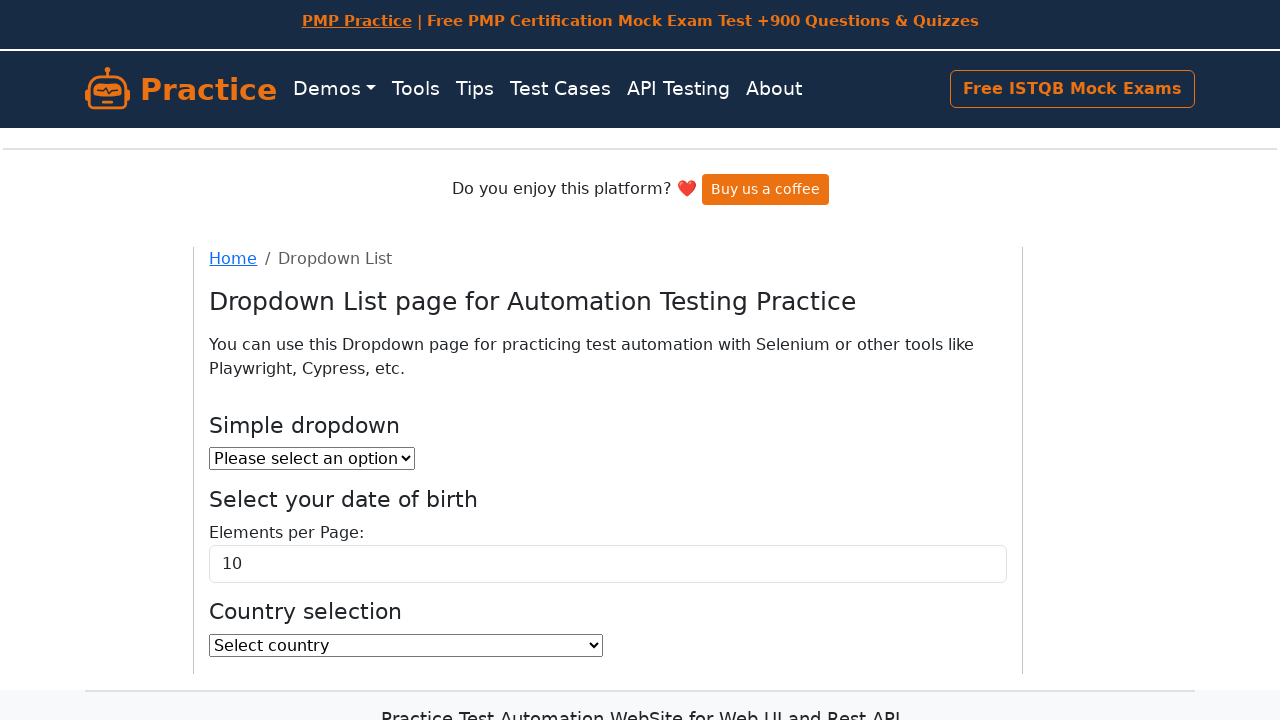

Retrieved option text: Jamaica
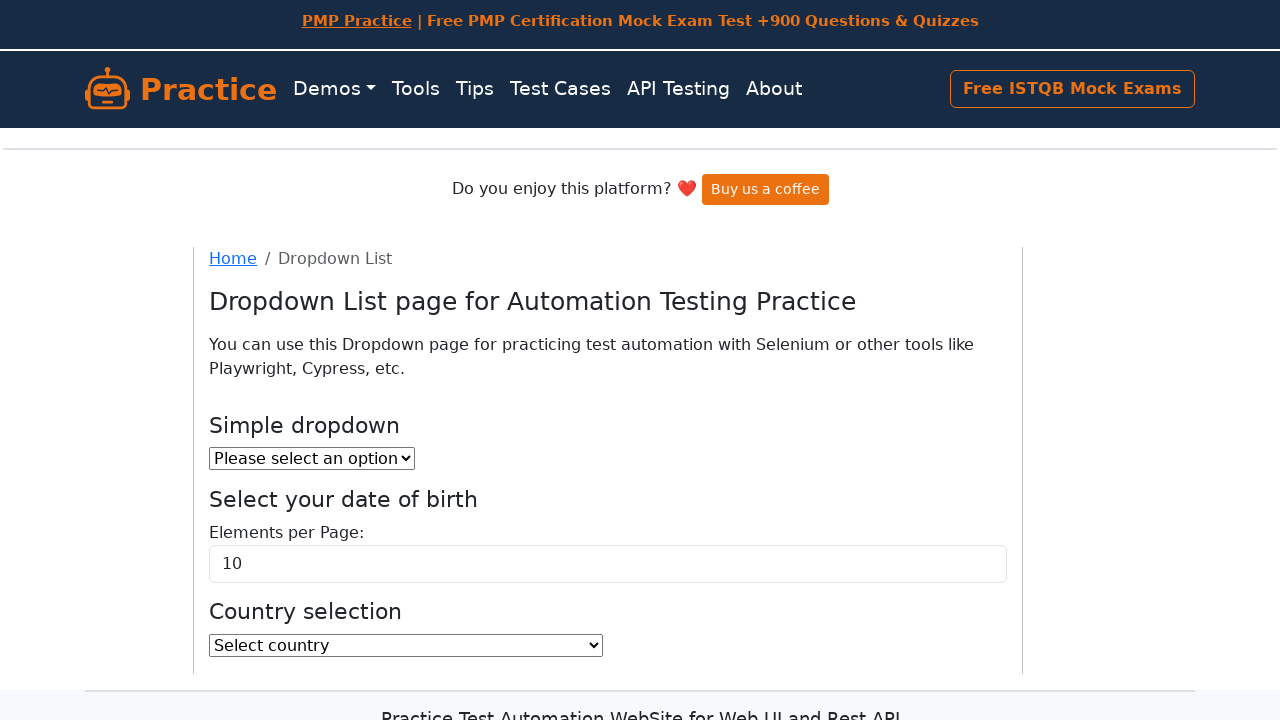

Retrieved option text: Japan
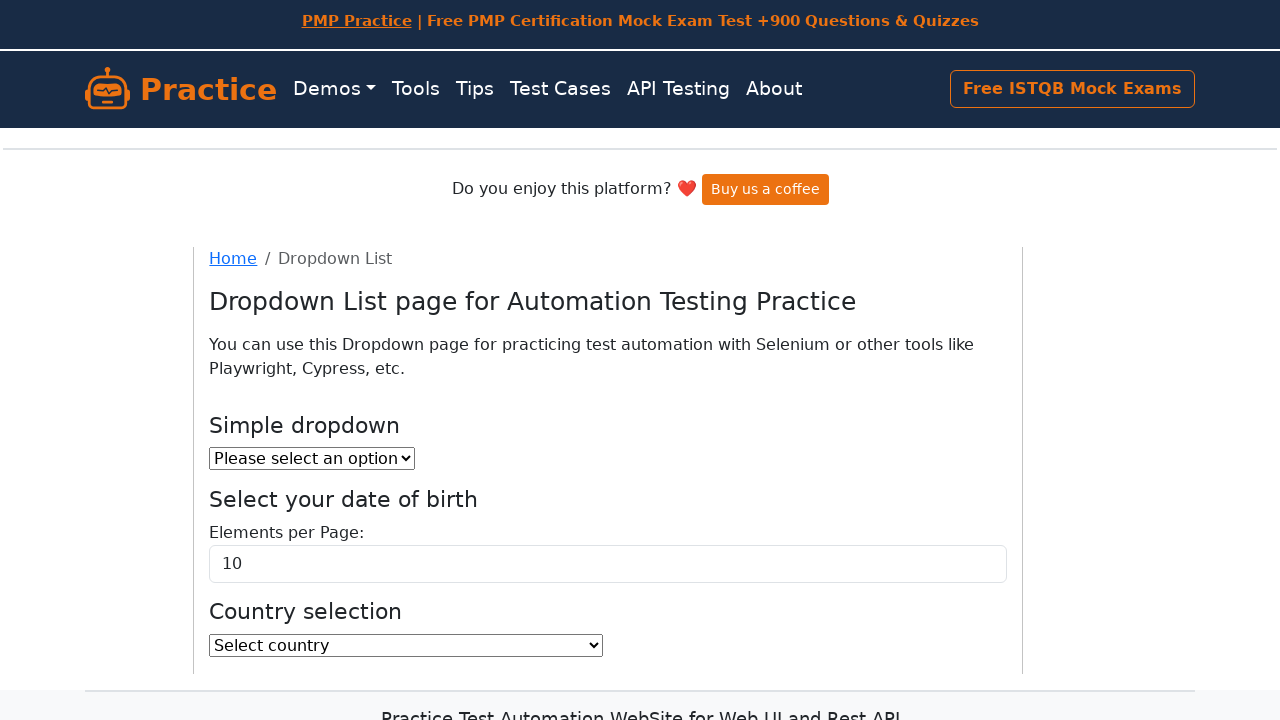

Retrieved option text: Jersey
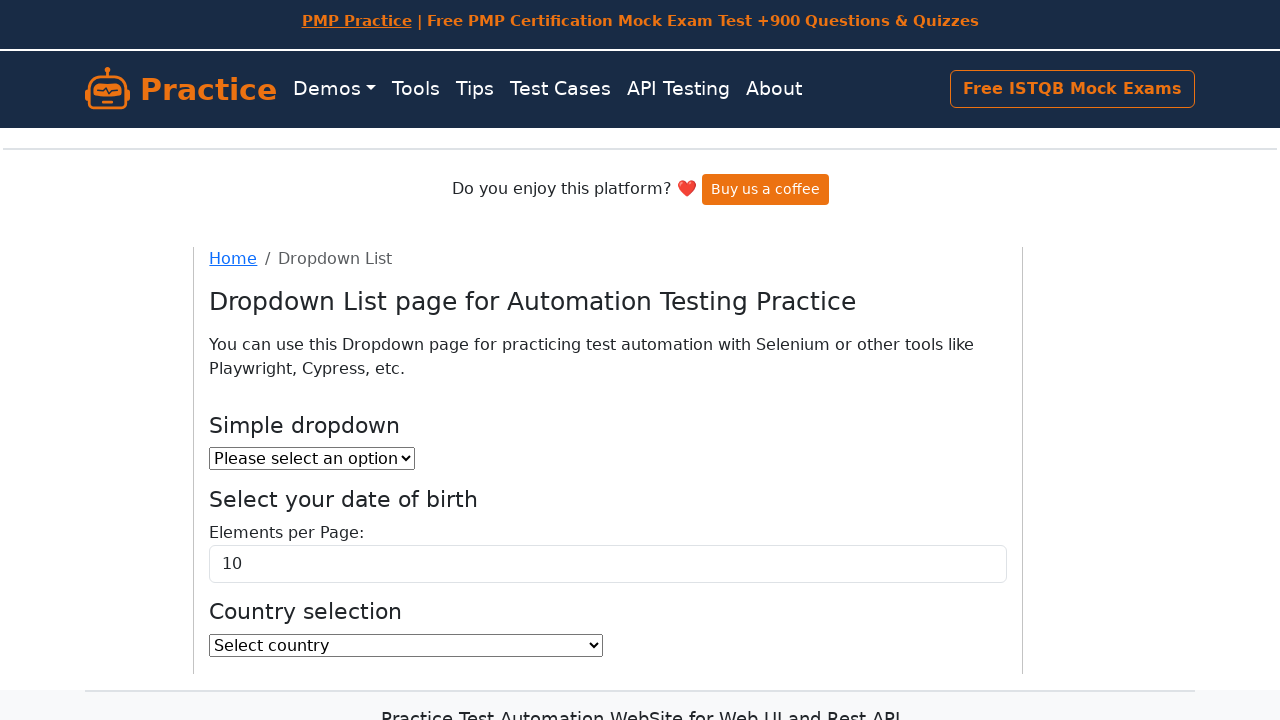

Retrieved option text: Jordan
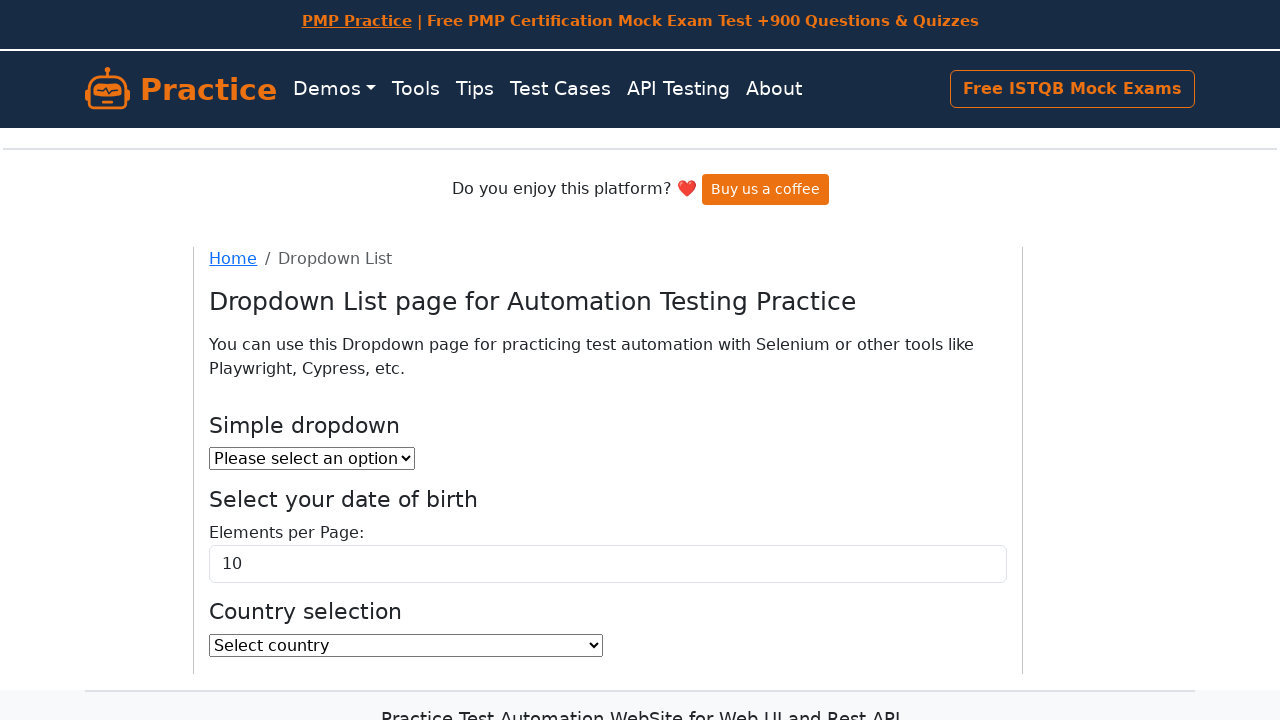

Retrieved option text: Kazakhstan
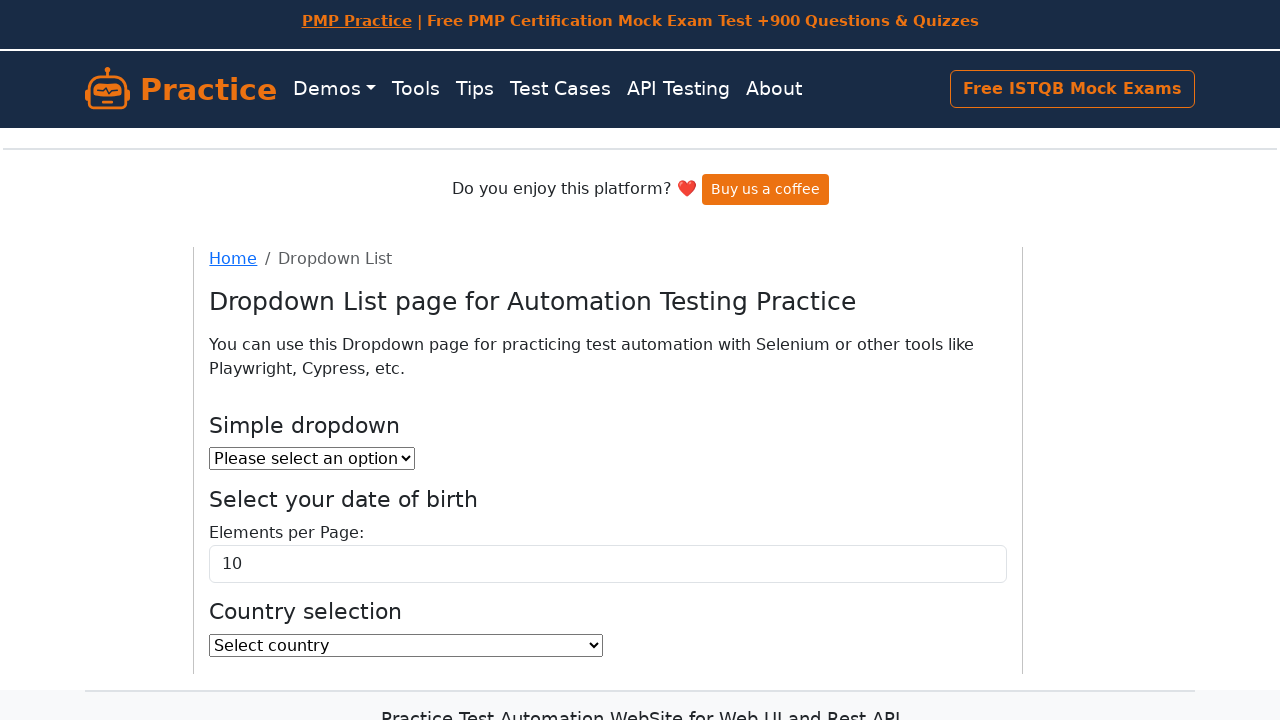

Retrieved option text: Kenya
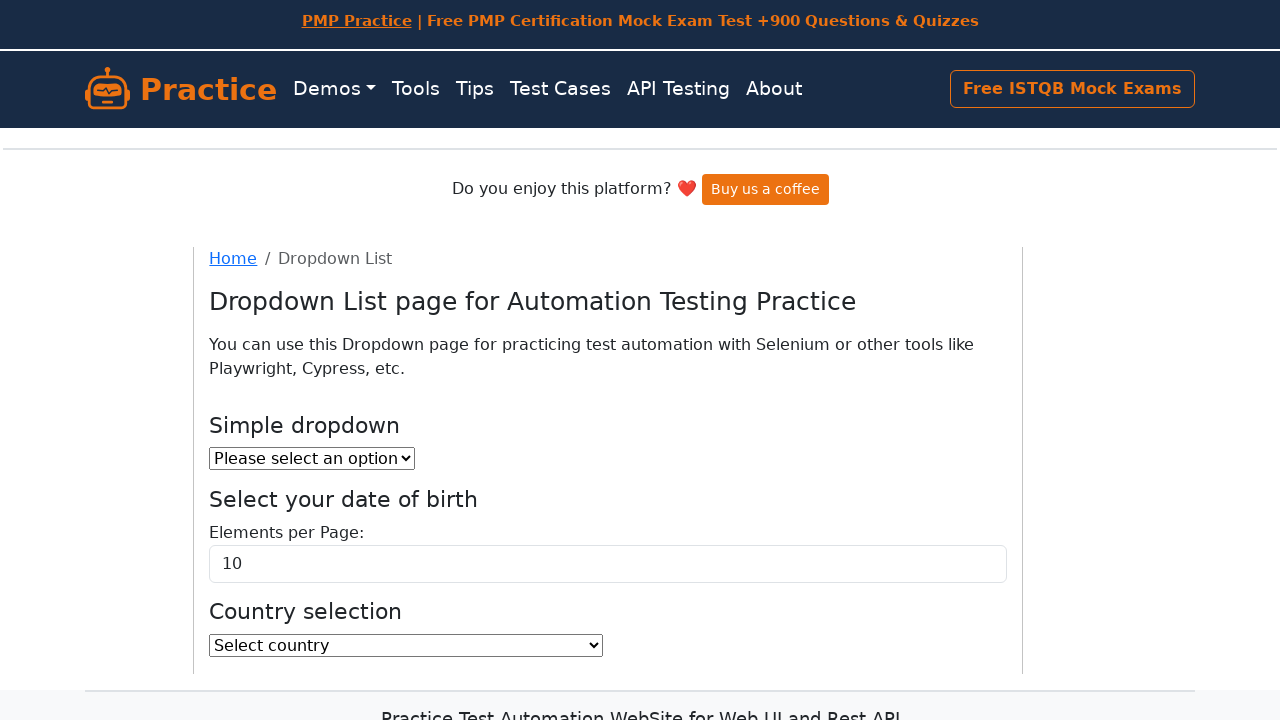

Retrieved option text: Kiribati
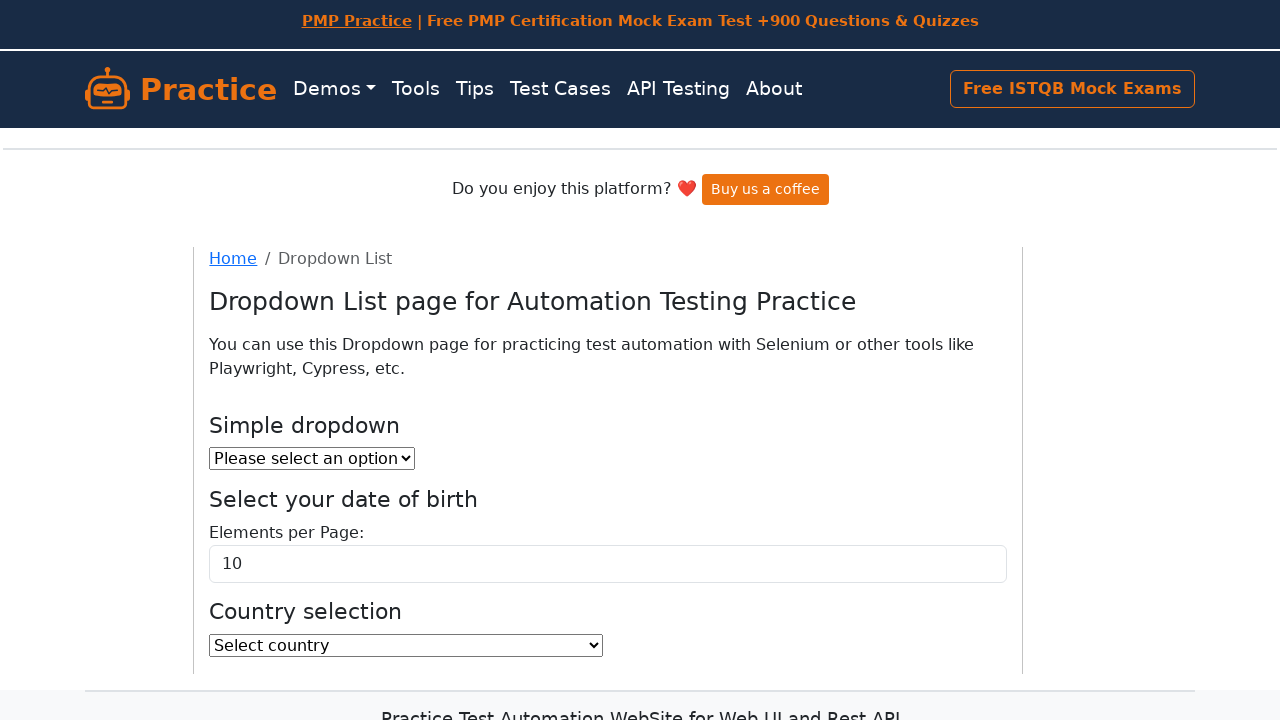

Retrieved option text: Korea, Democratic People's Republic of
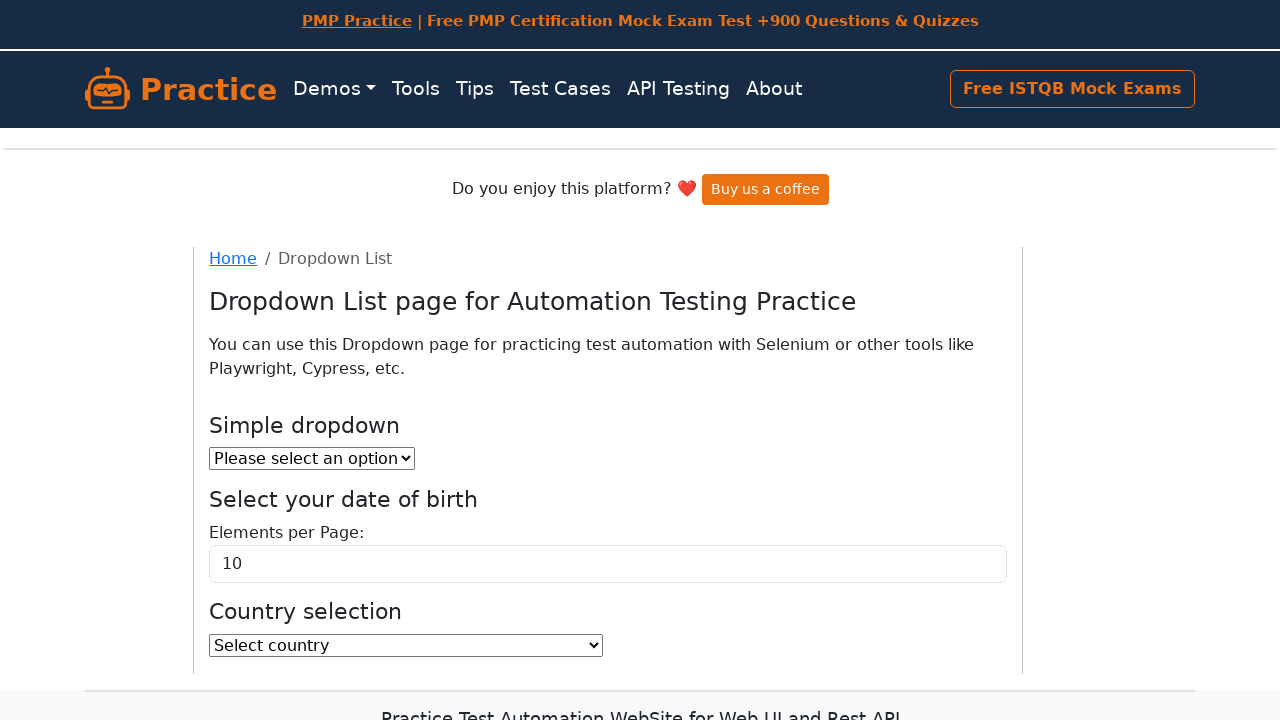

Retrieved option text: Korea, Republic of
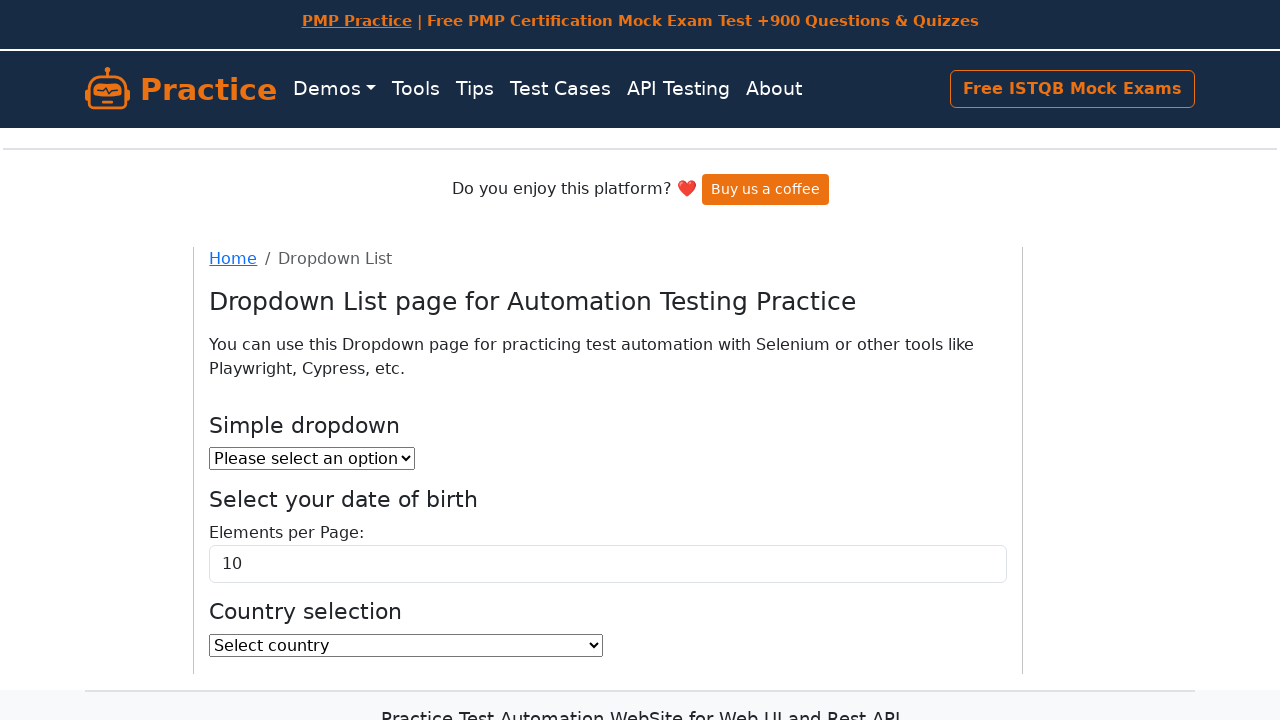

Retrieved option text: Kosovo
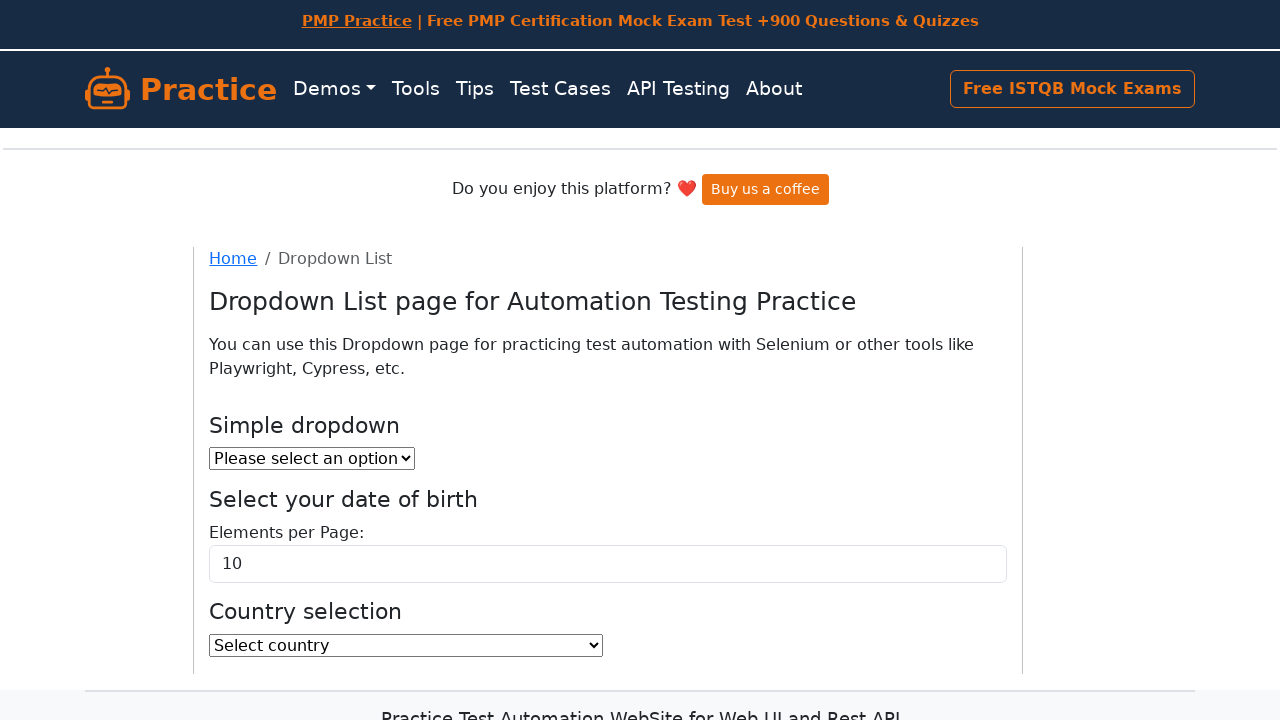

Retrieved option text: Kuwait
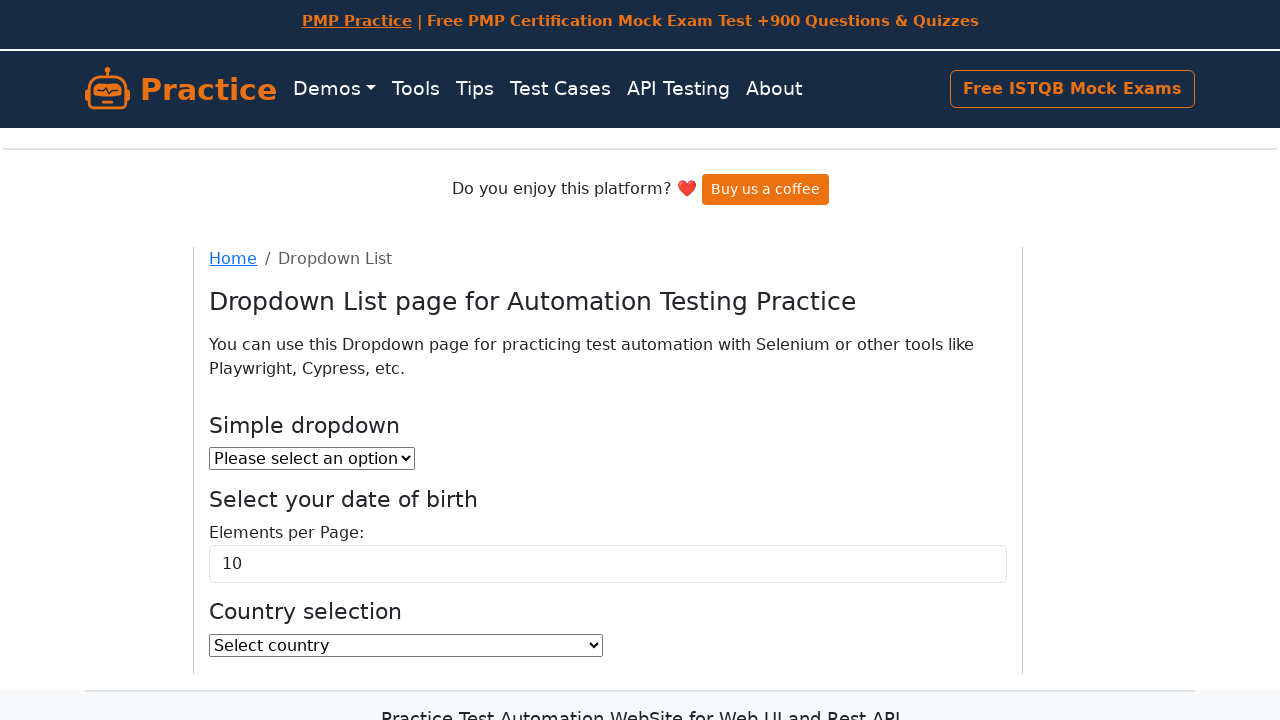

Retrieved option text: Kyrgyzstan
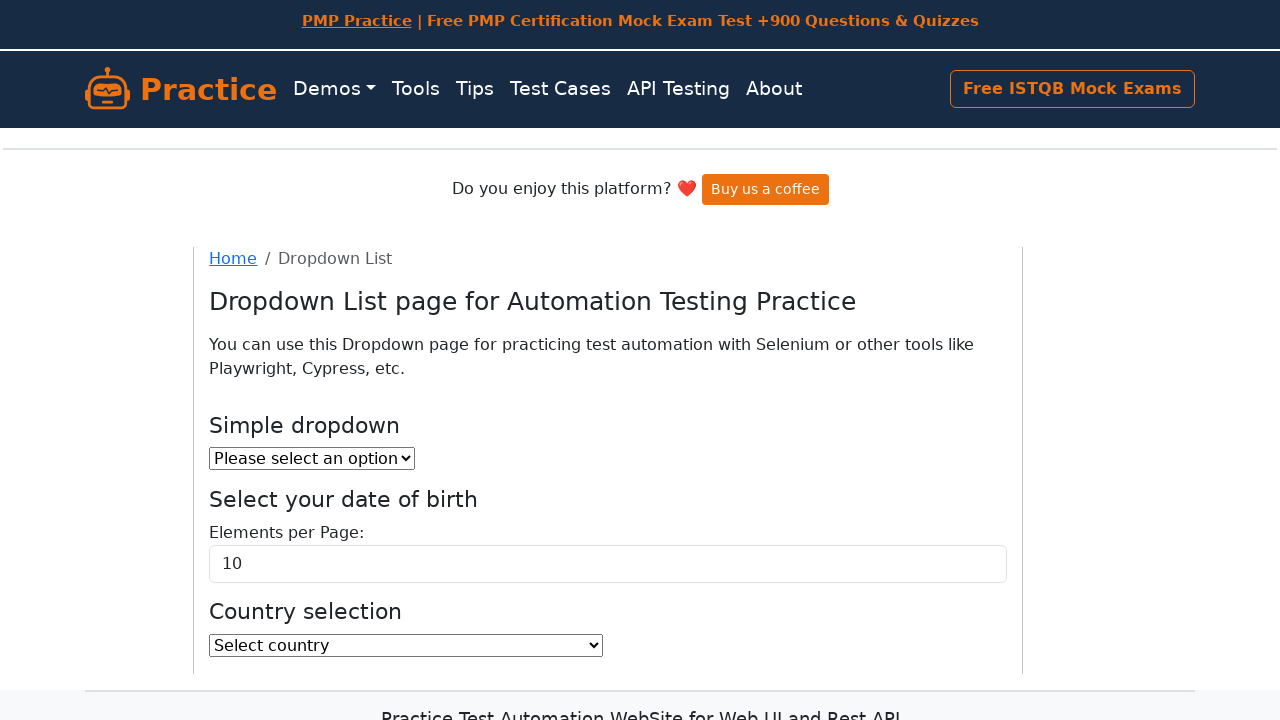

Retrieved option text: Lao People's Democratic Republic
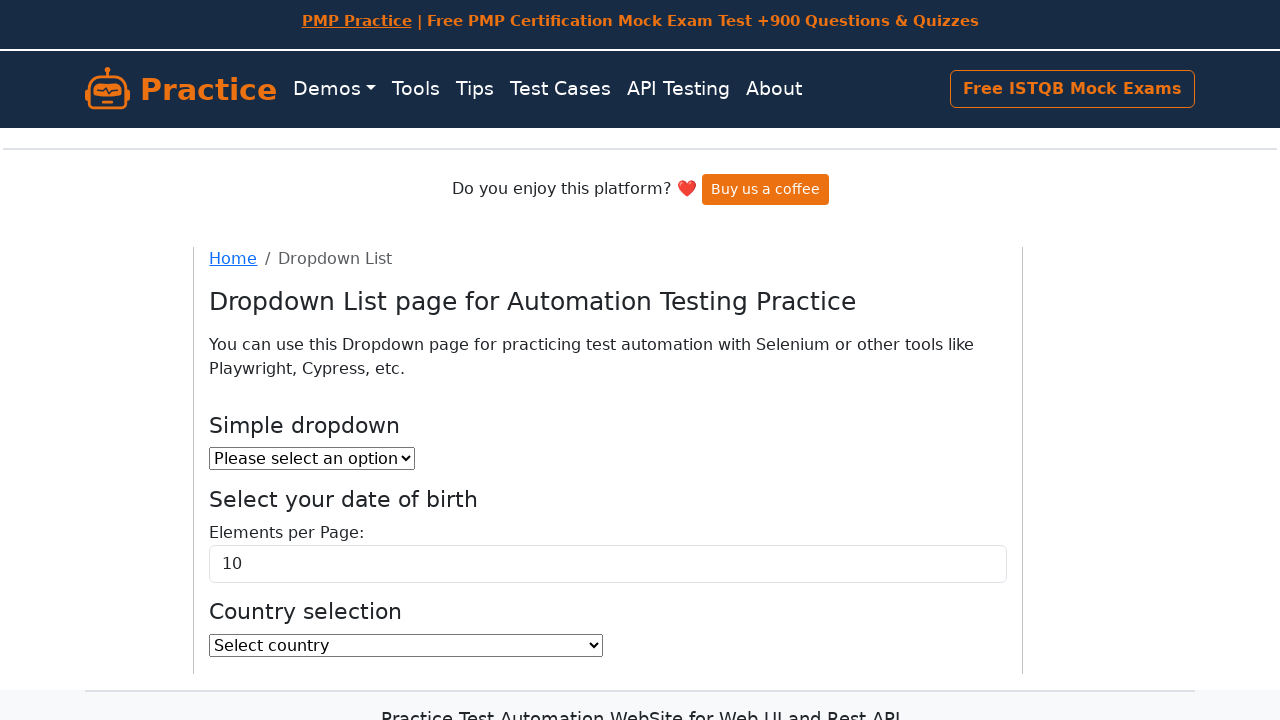

Retrieved option text: Latvia
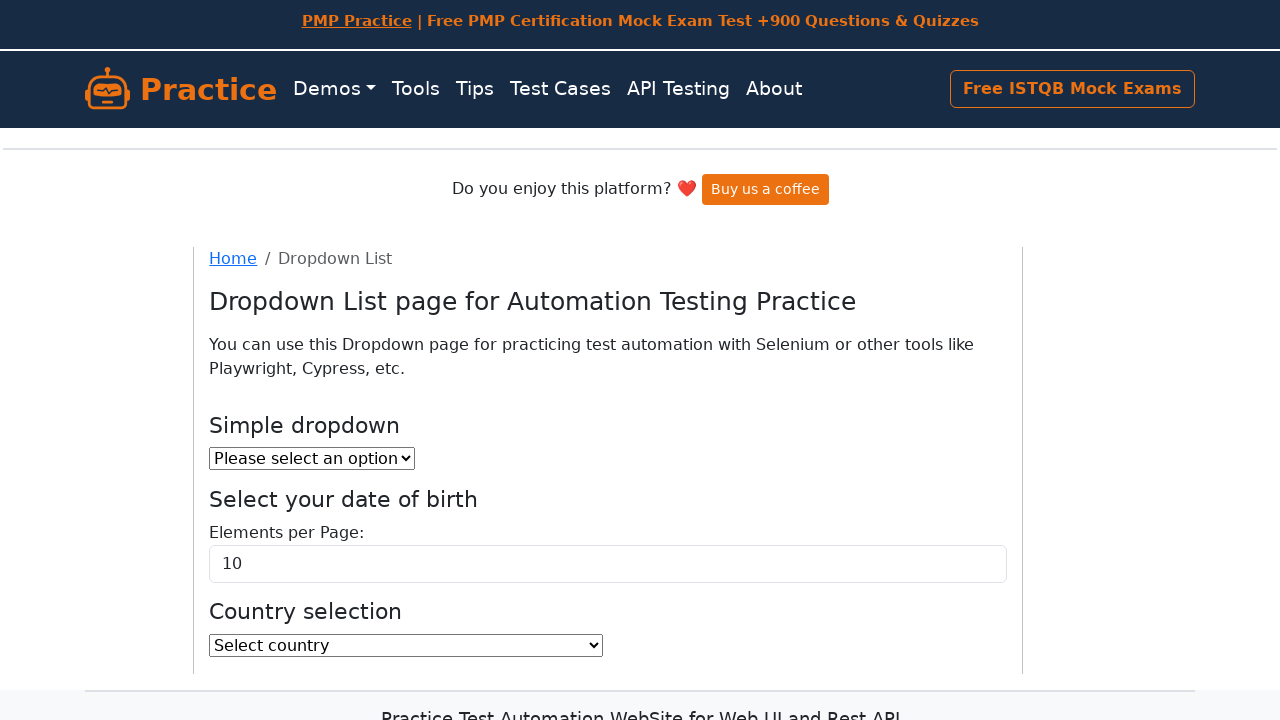

Retrieved option text: Lebanon
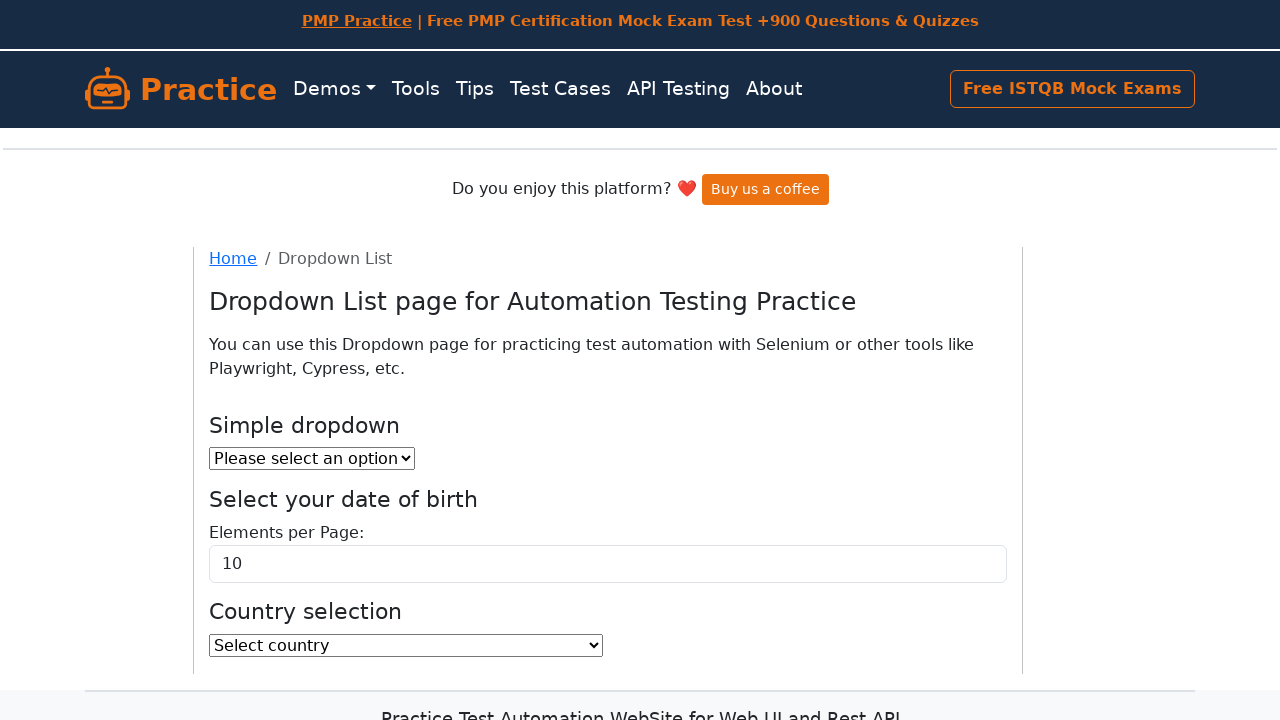

Retrieved option text: Lesotho
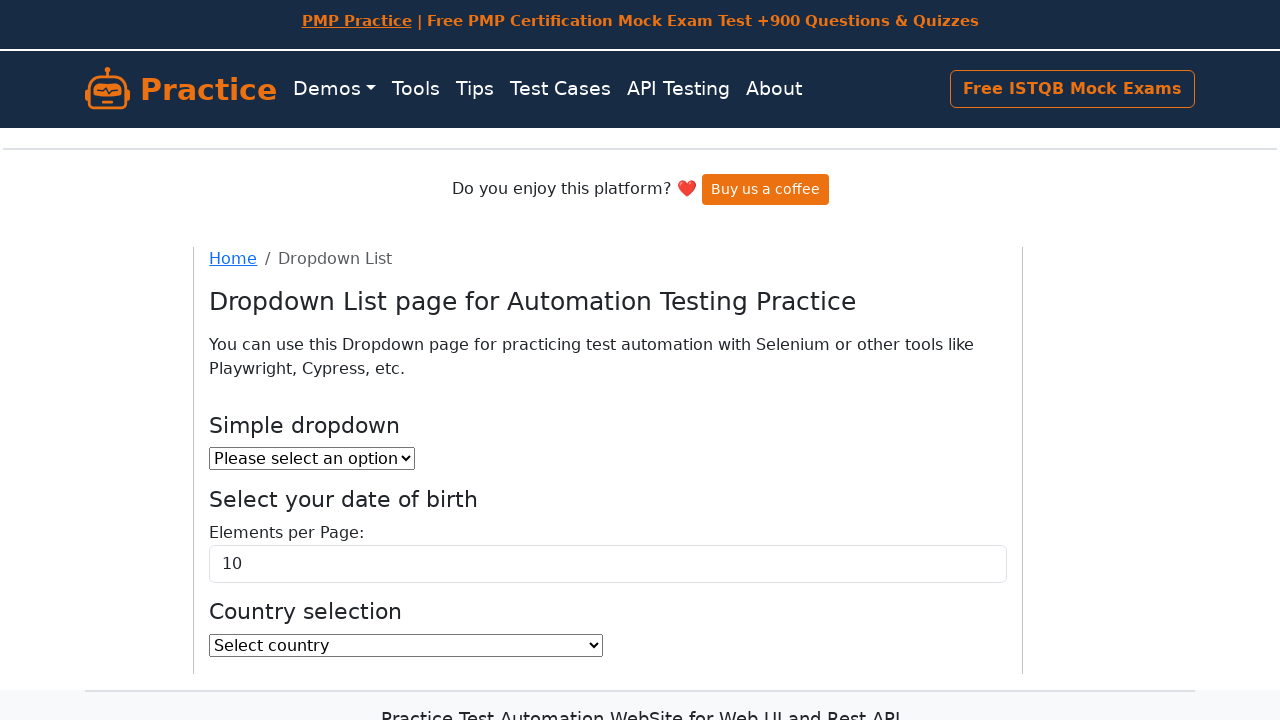

Retrieved option text: Liberia
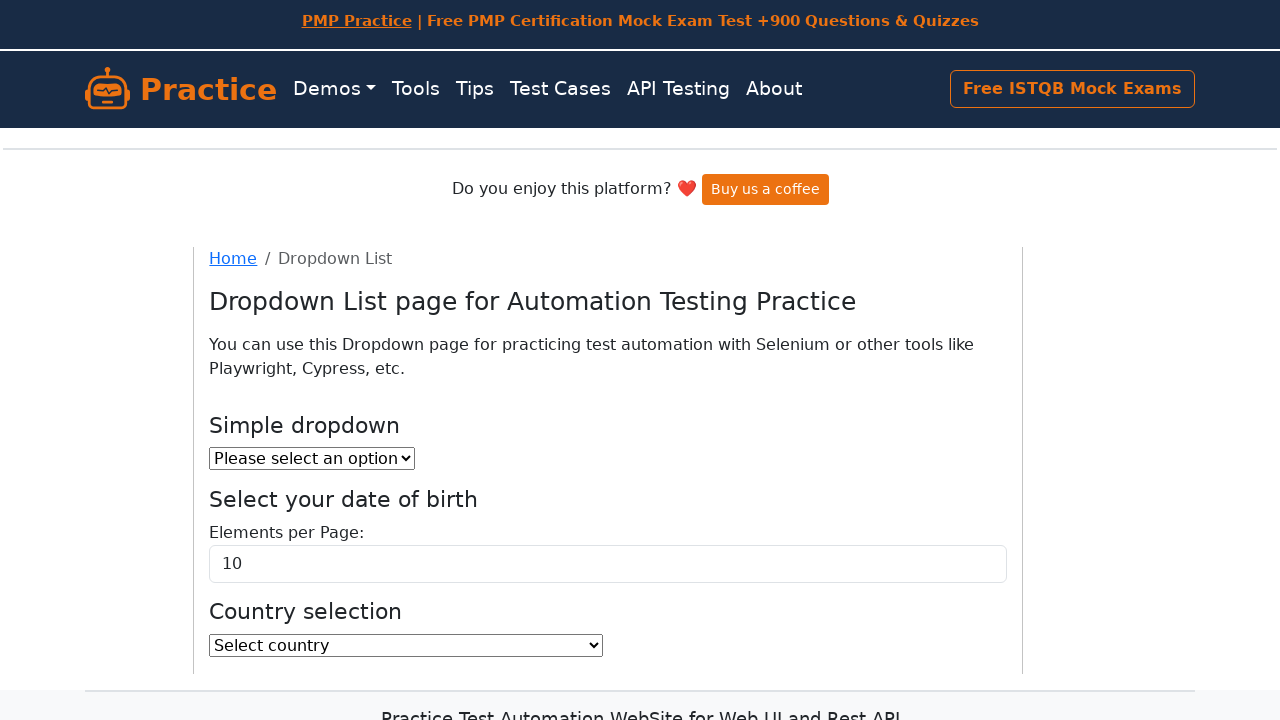

Retrieved option text: Libyan Arab Jamahiriya
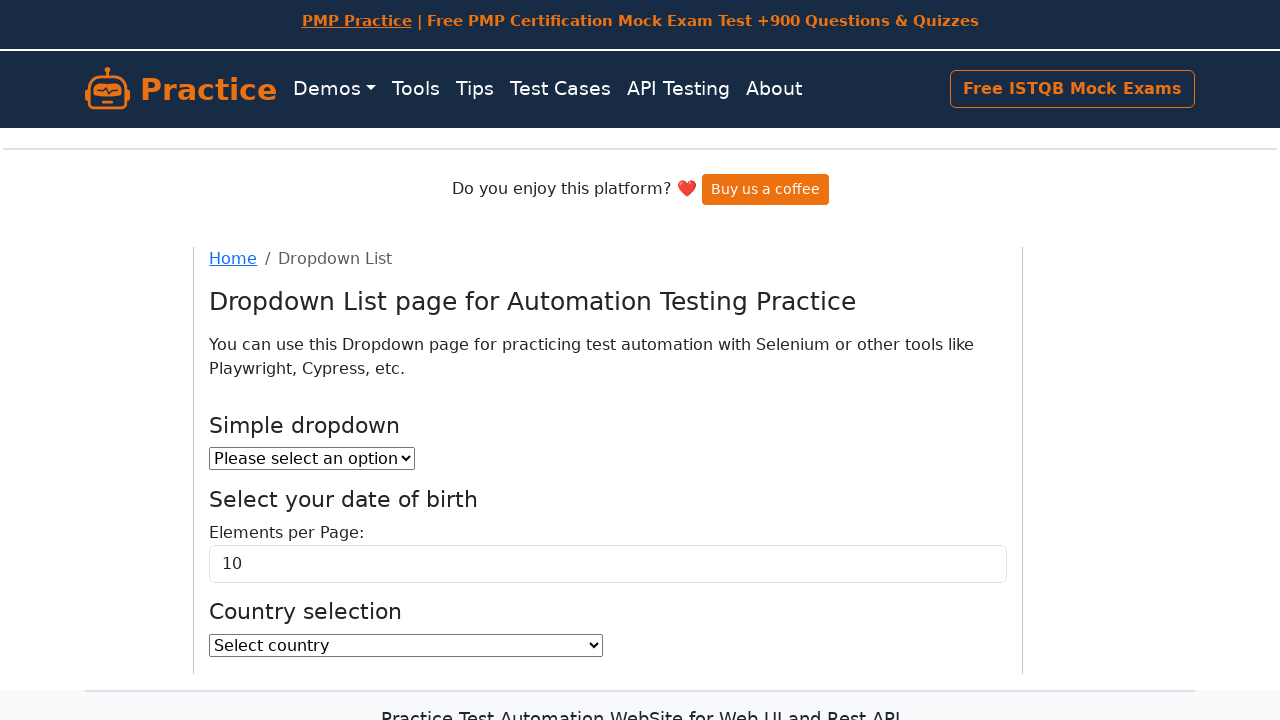

Retrieved option text: Liechtenstein
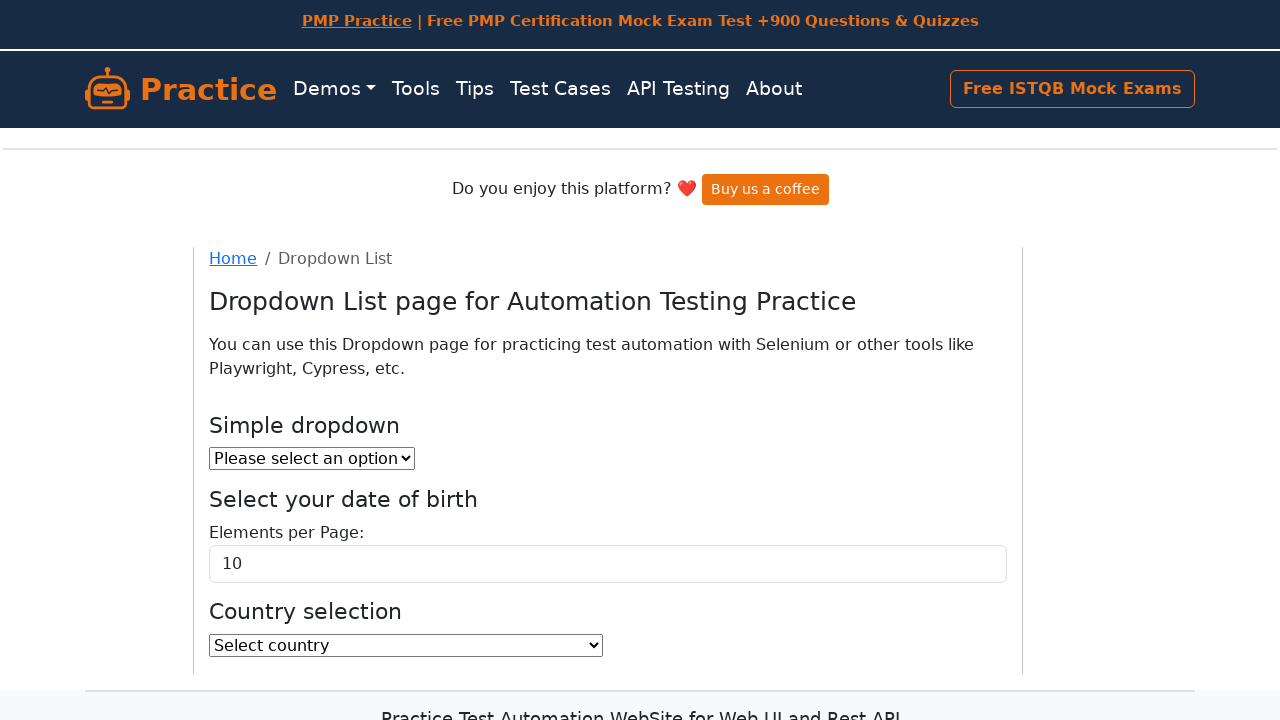

Retrieved option text: Lithuania
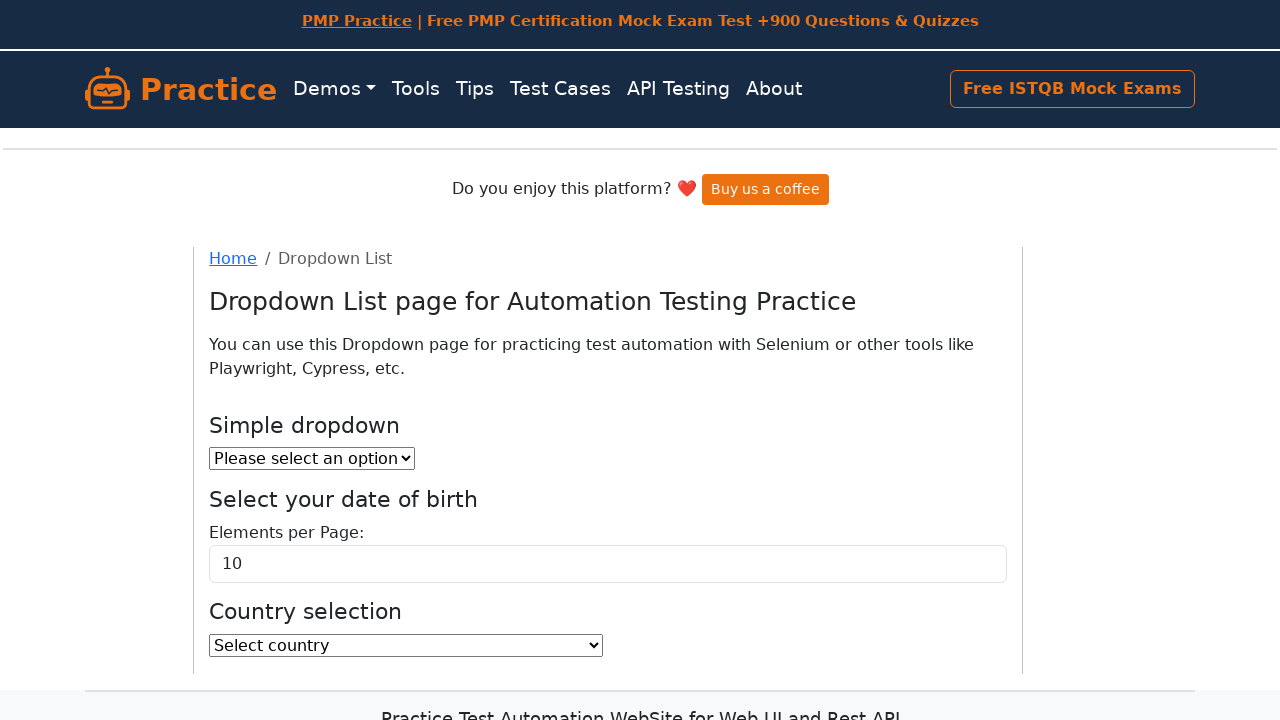

Retrieved option text: Luxembourg
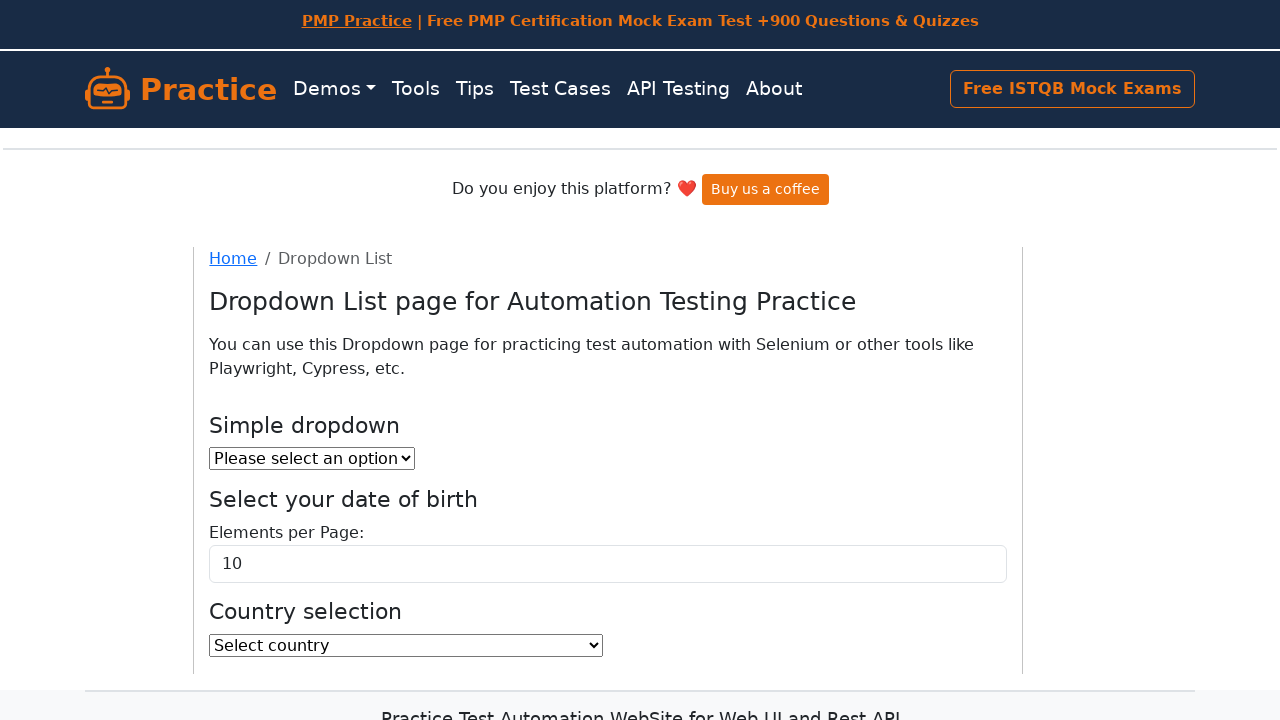

Retrieved option text: Macao
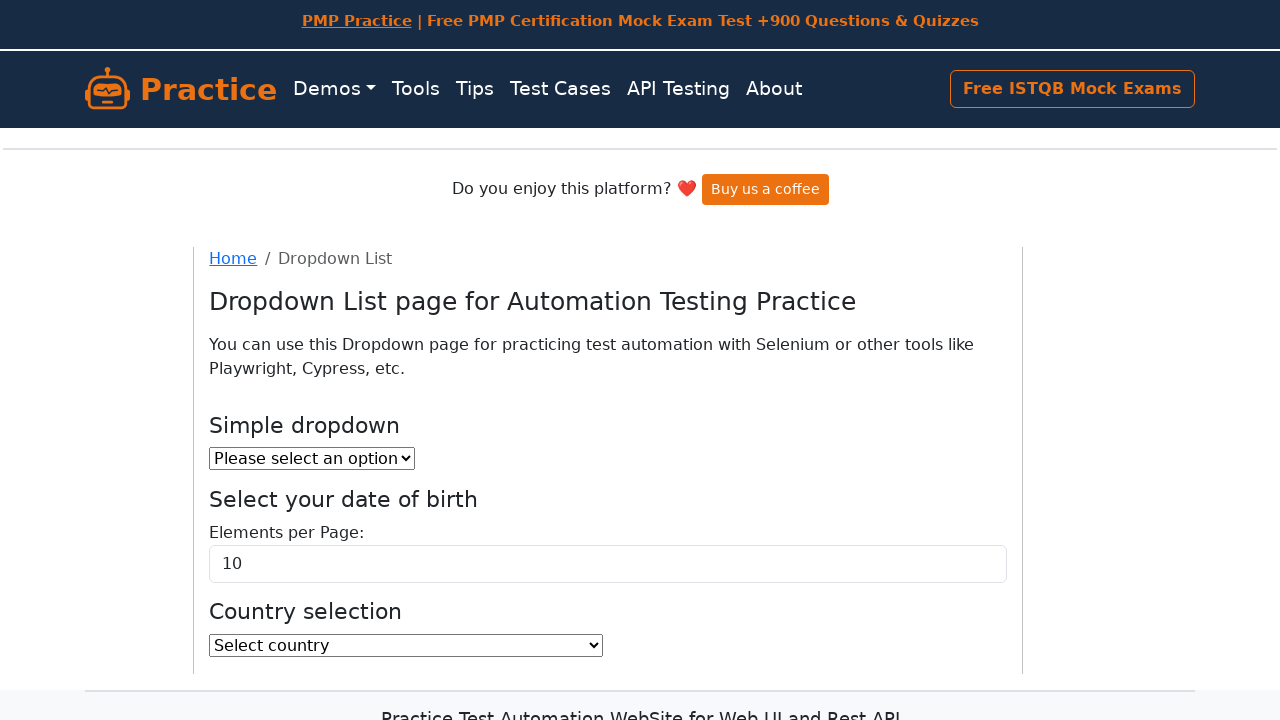

Retrieved option text: Macedonia, the Former Yugoslav Republic of
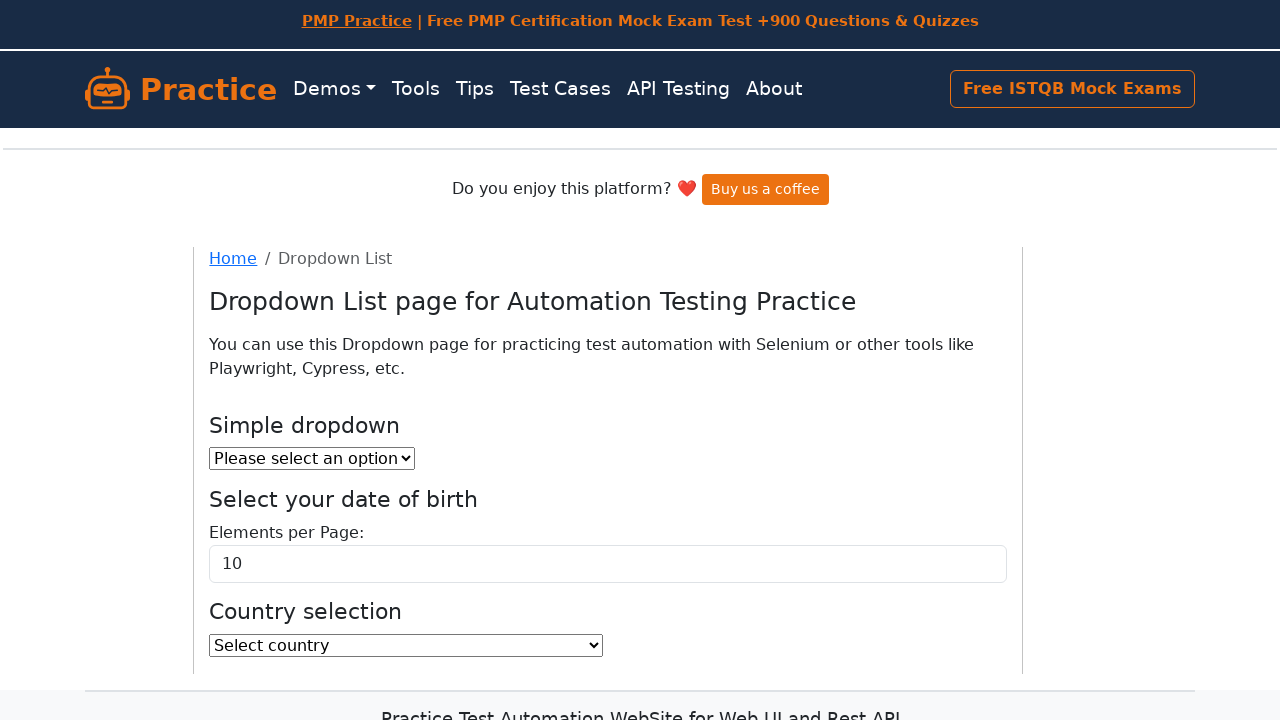

Retrieved option text: Madagascar
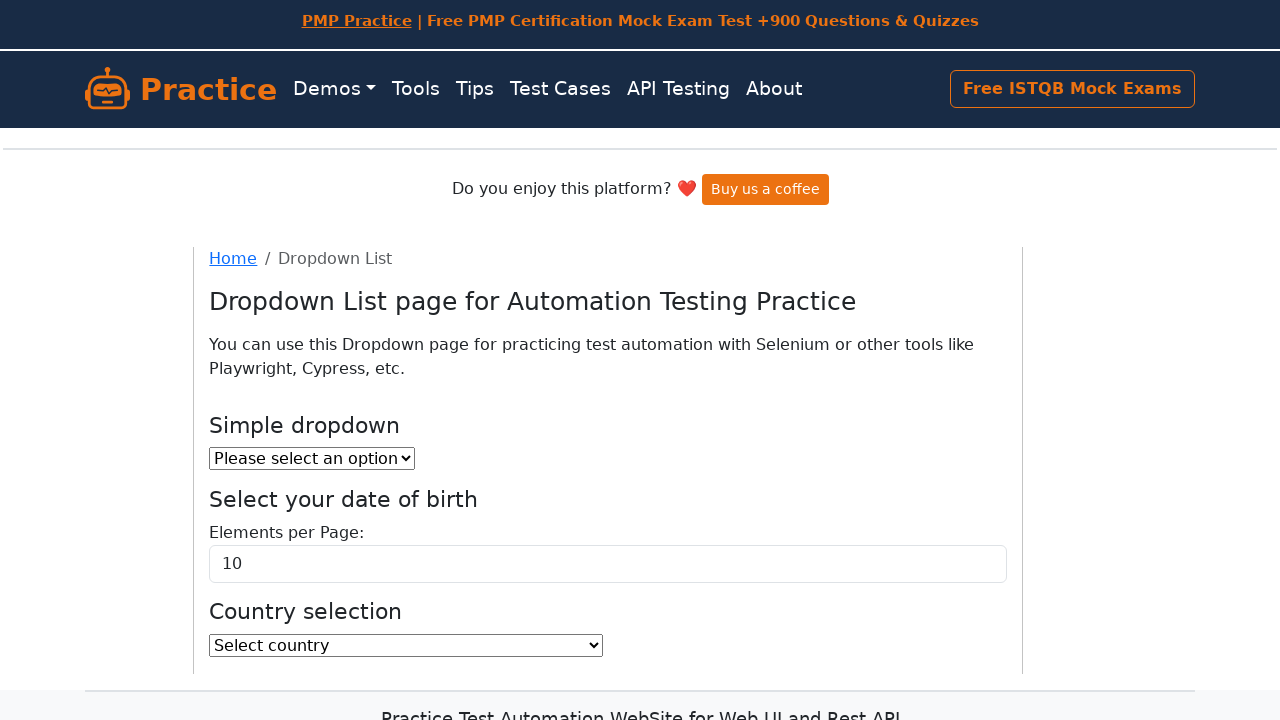

Retrieved option text: Malawi
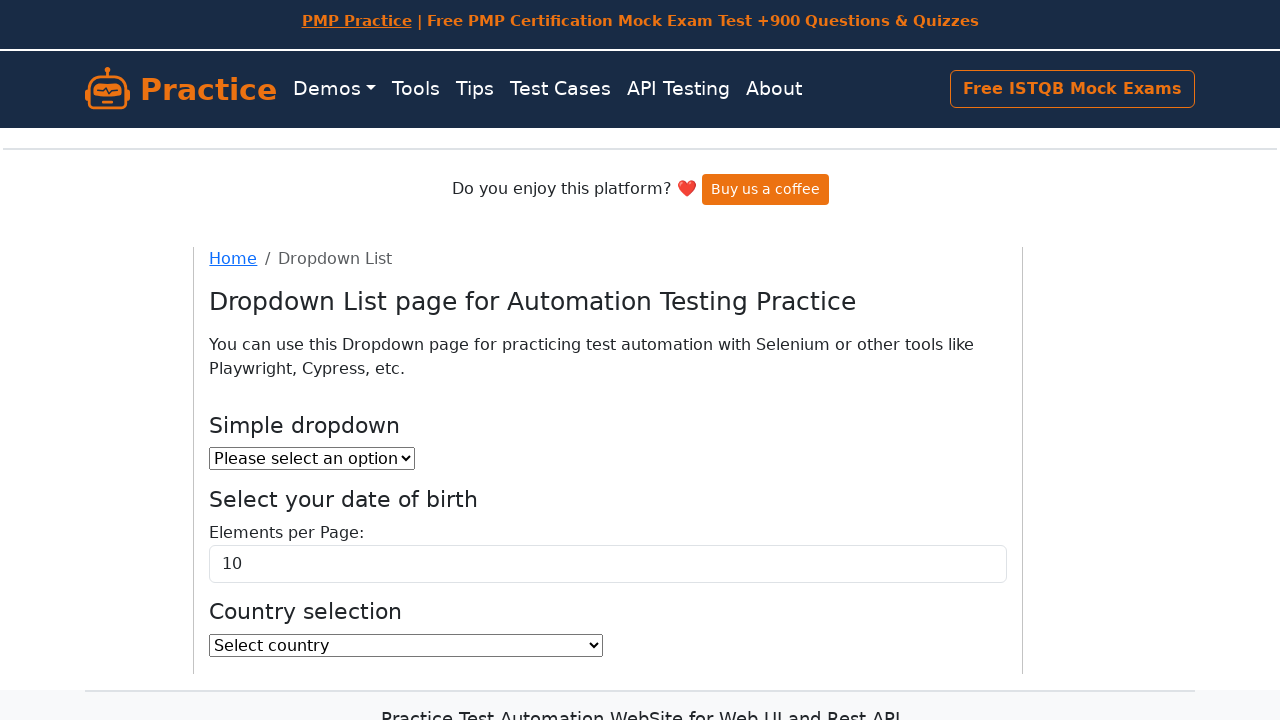

Retrieved option text: Malaysia
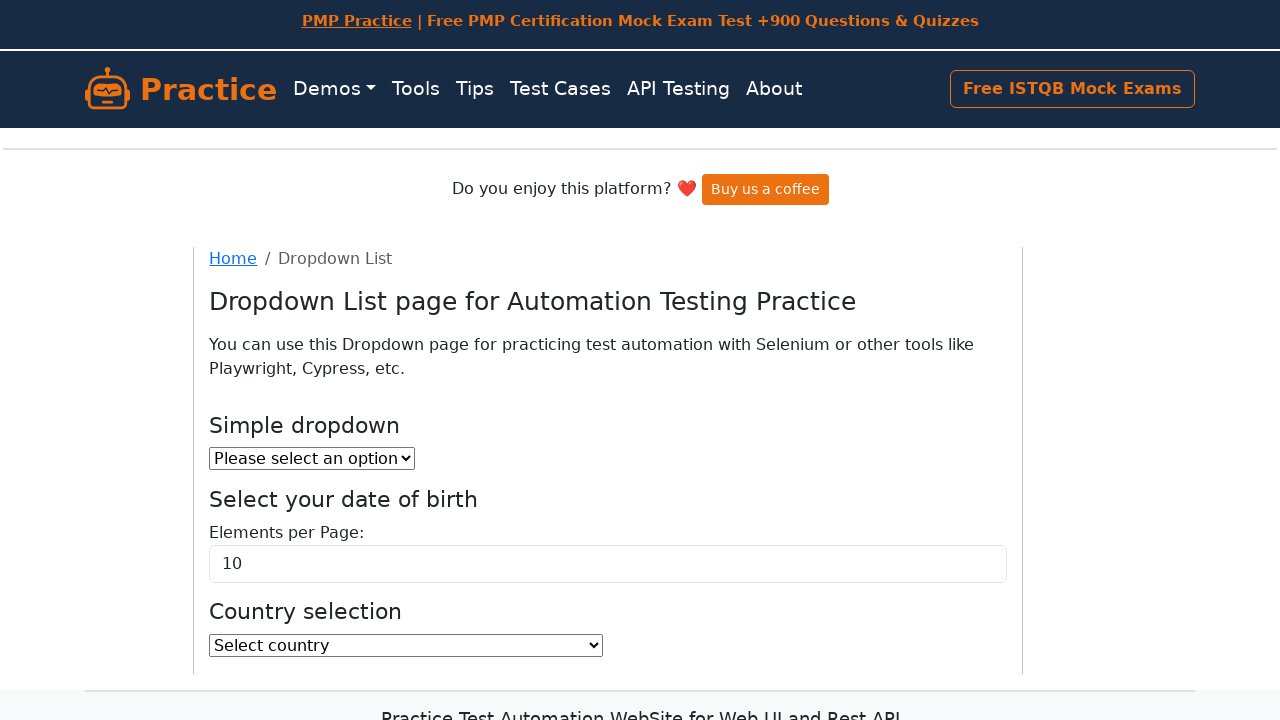

Retrieved option text: Maldives
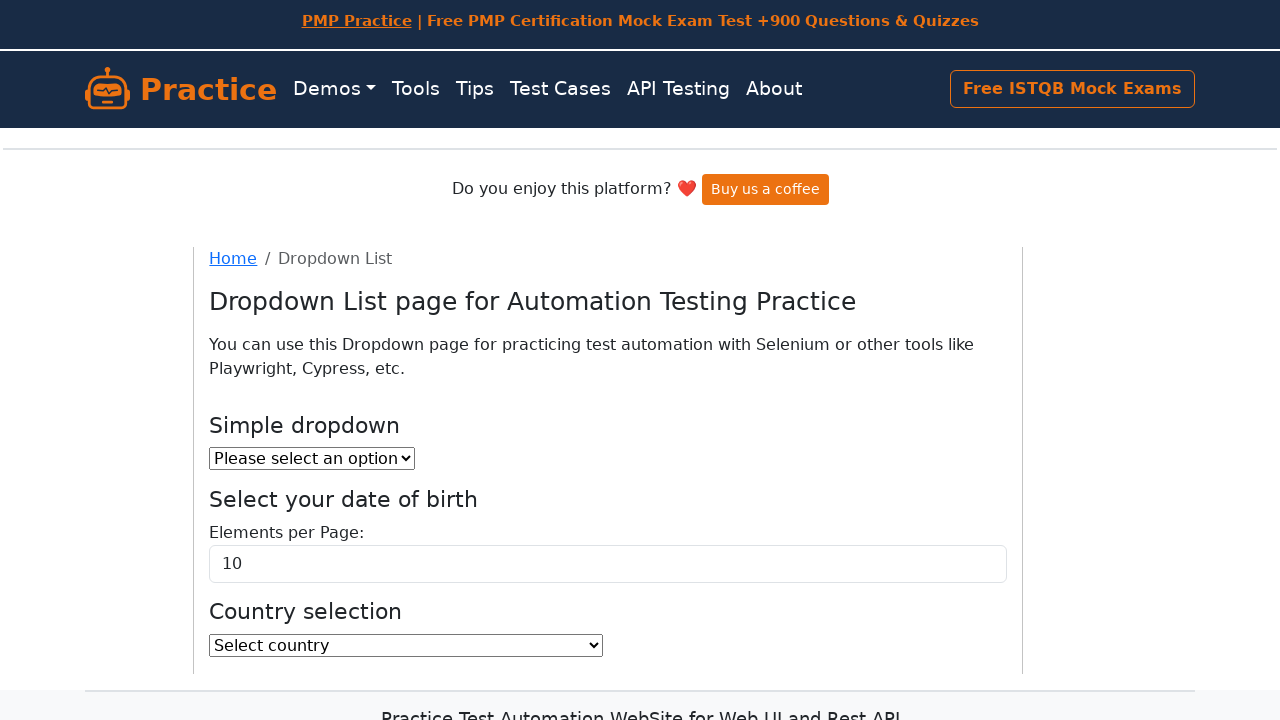

Retrieved option text: Mali
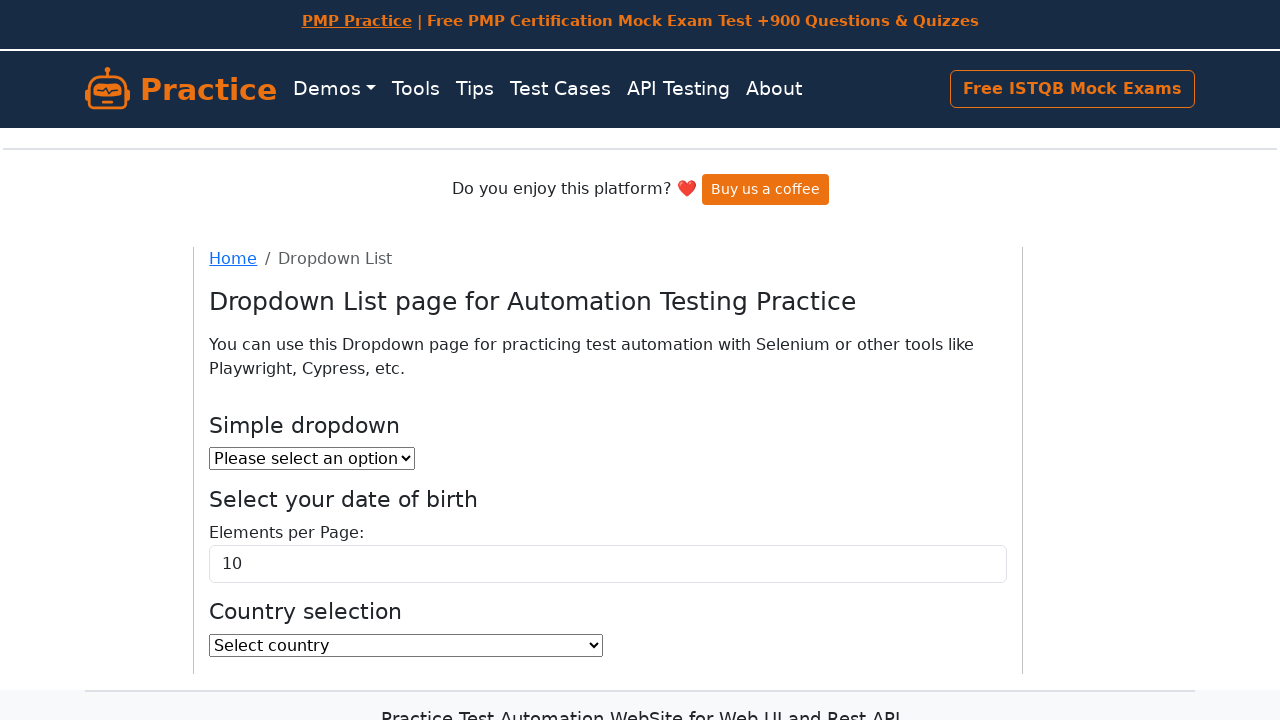

Retrieved option text: Malta
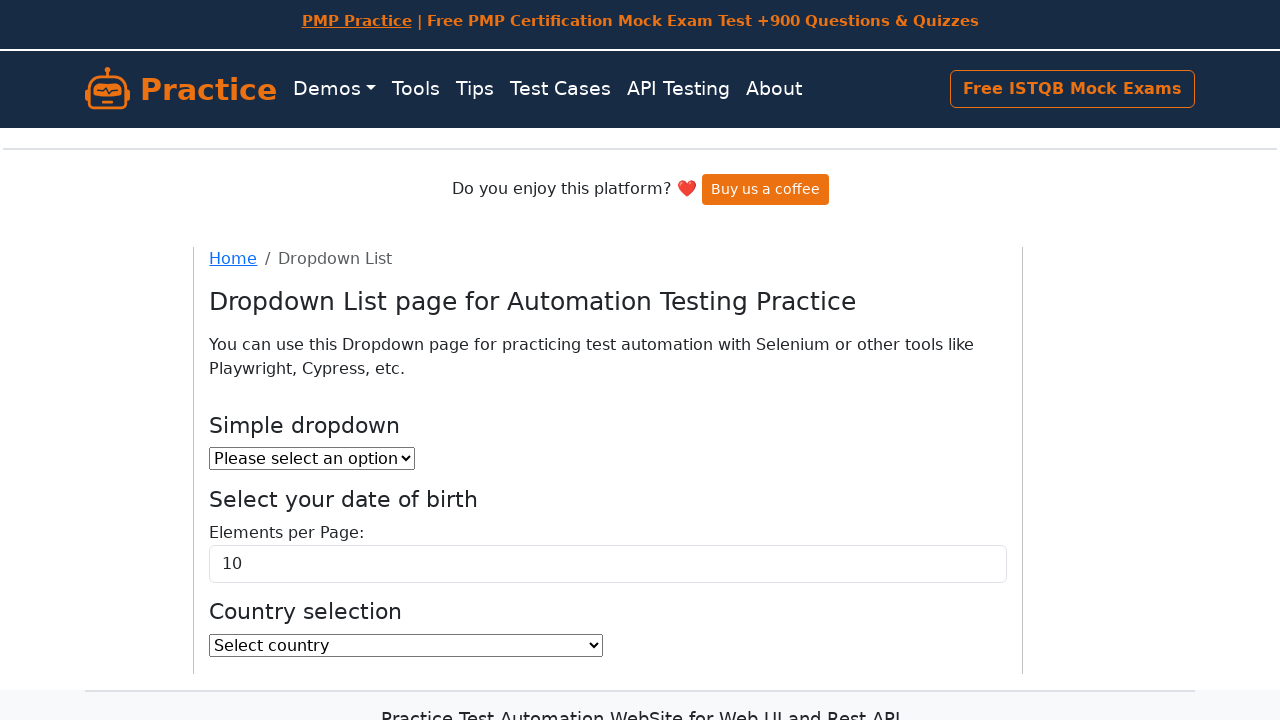

Retrieved option text: Marshall Islands
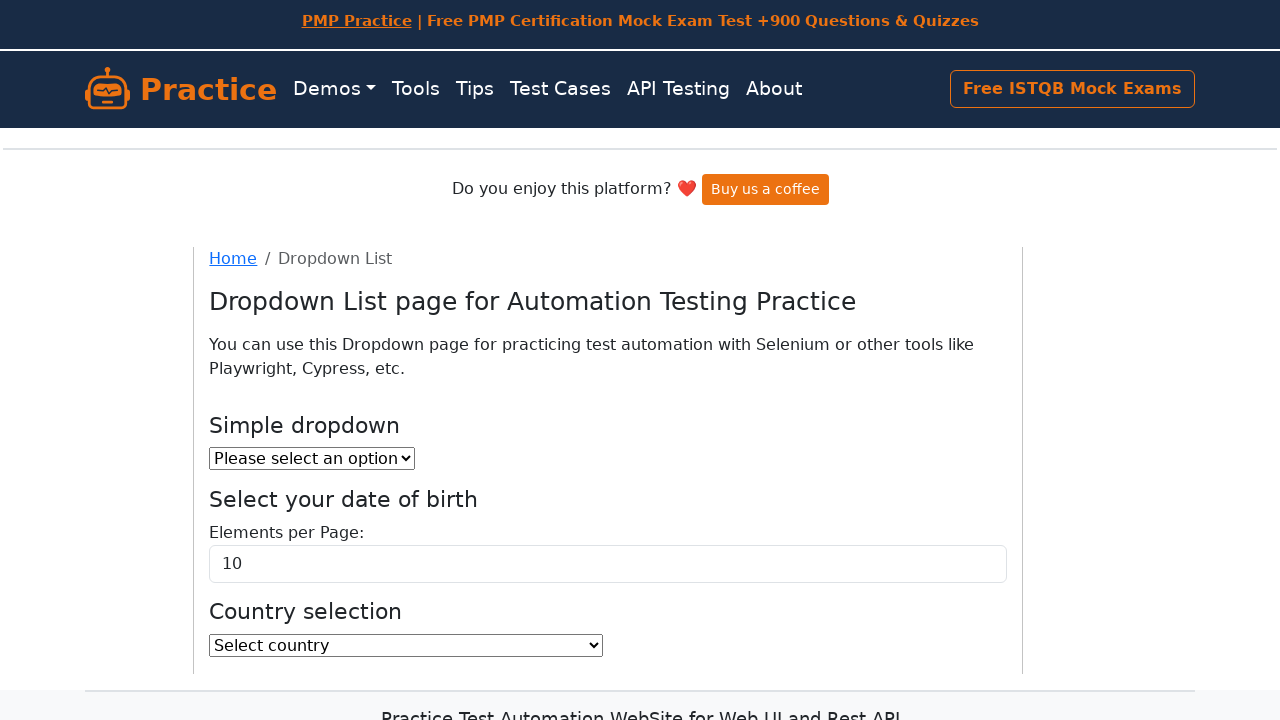

Retrieved option text: Martinique
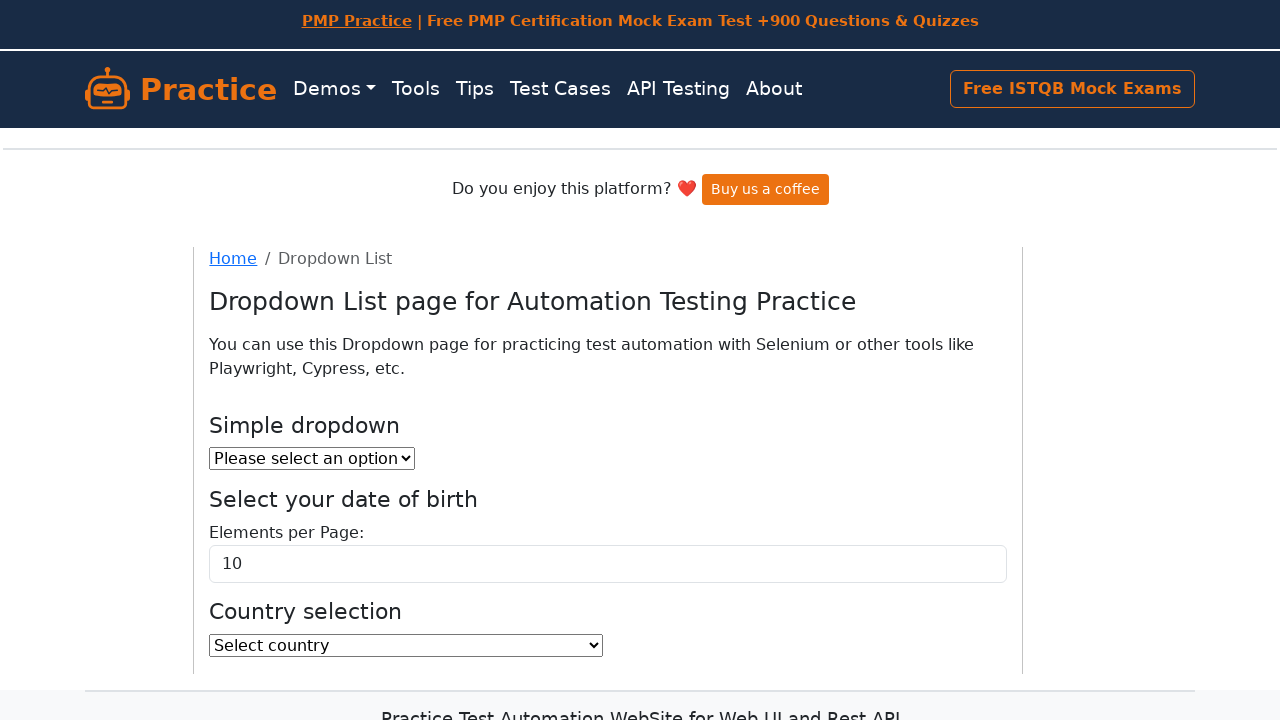

Retrieved option text: Mauritania
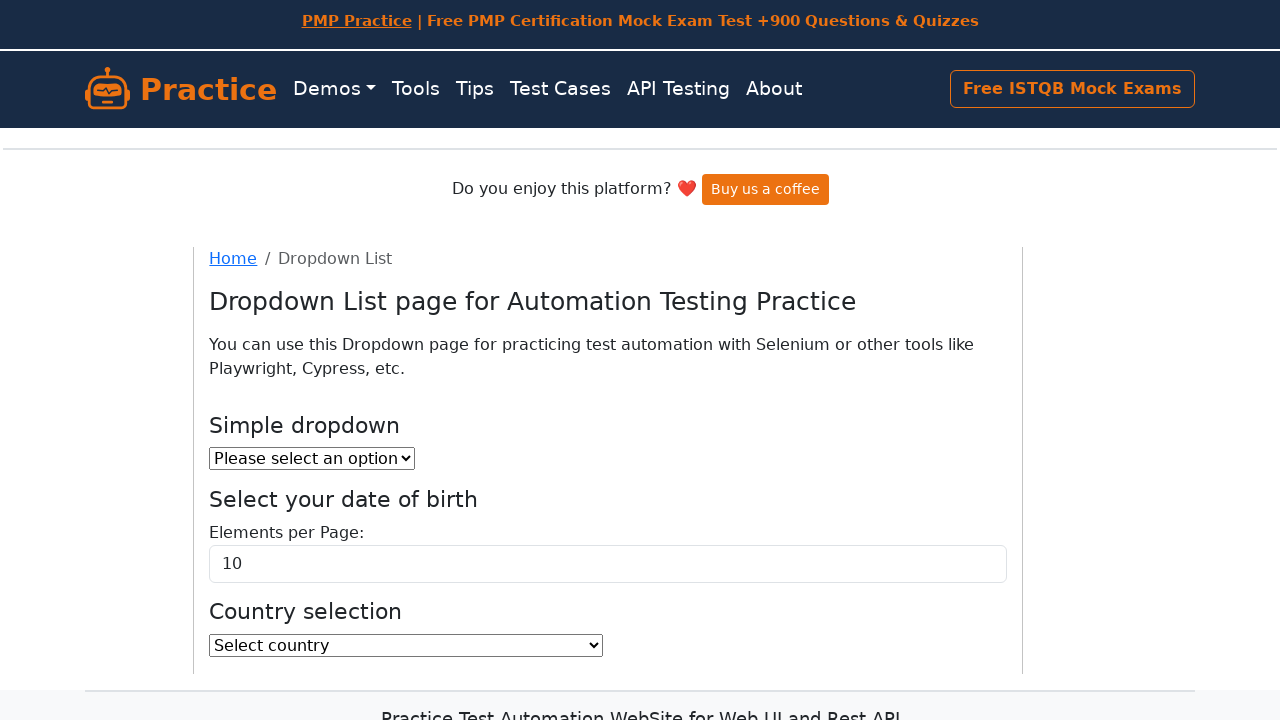

Retrieved option text: Mauritius
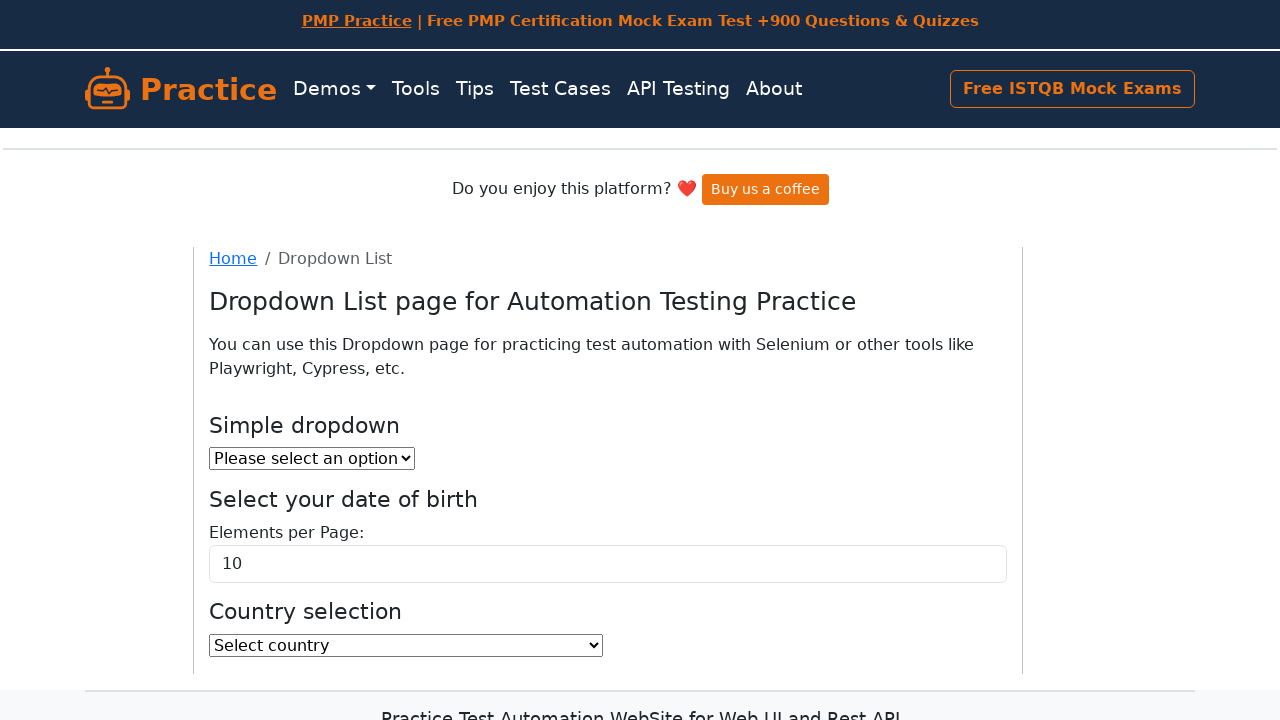

Retrieved option text: Mayotte
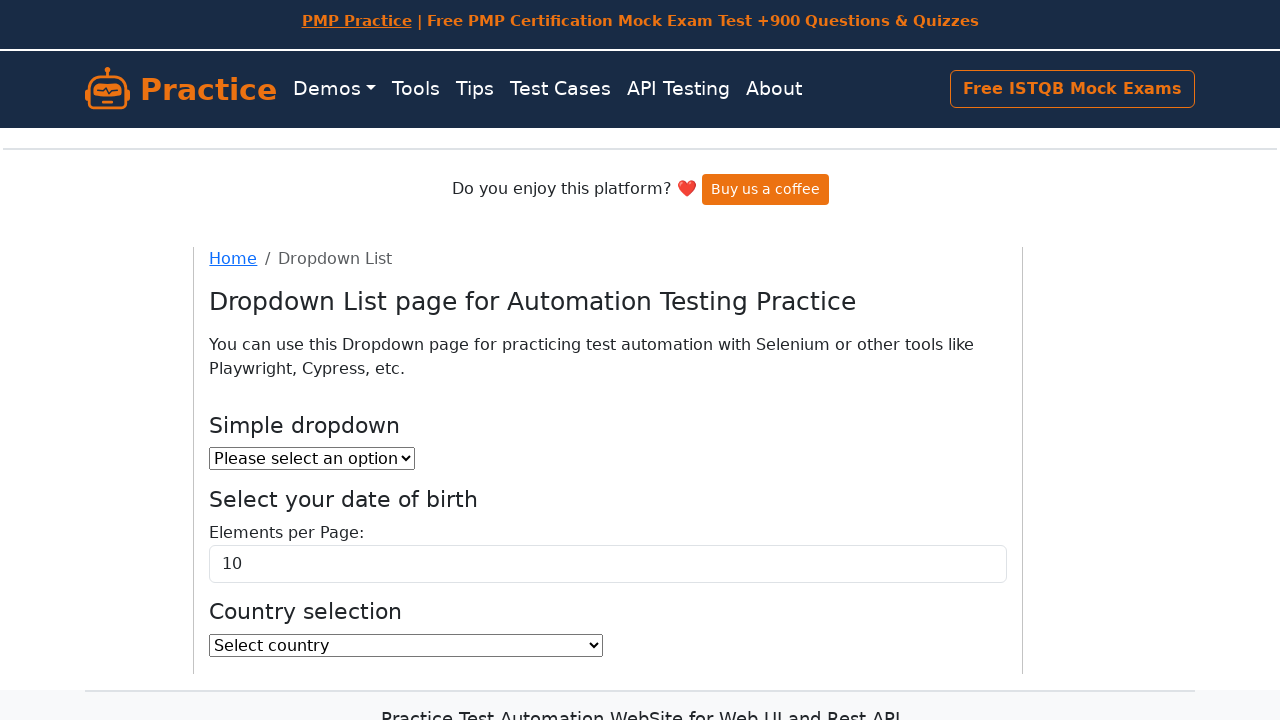

Retrieved option text: Mexico
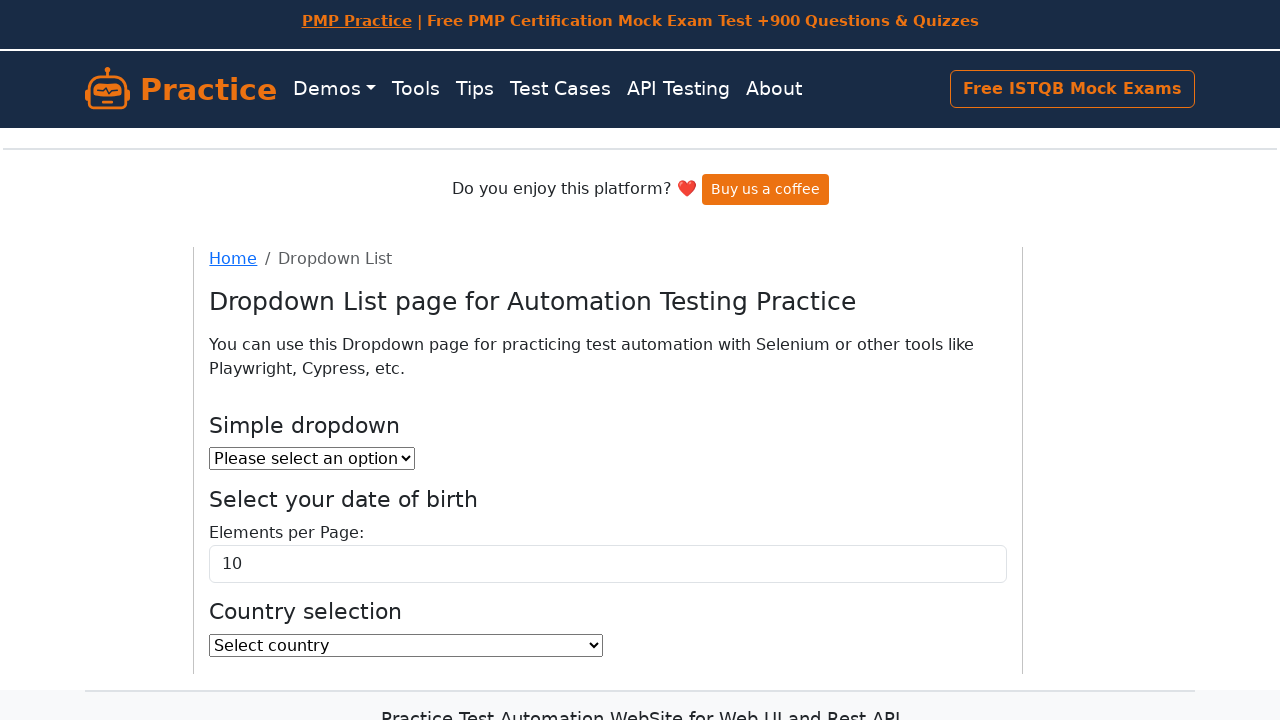

Retrieved option text: Micronesia, Federated States of
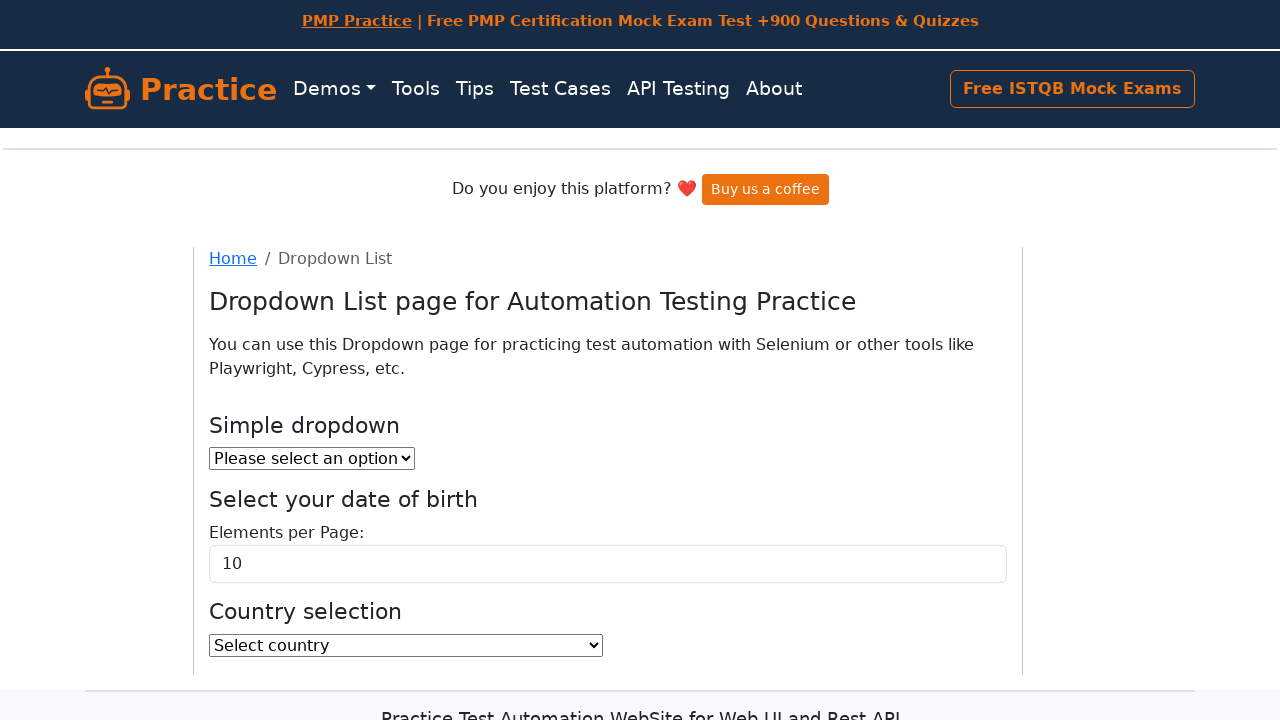

Retrieved option text: Moldova, Republic of
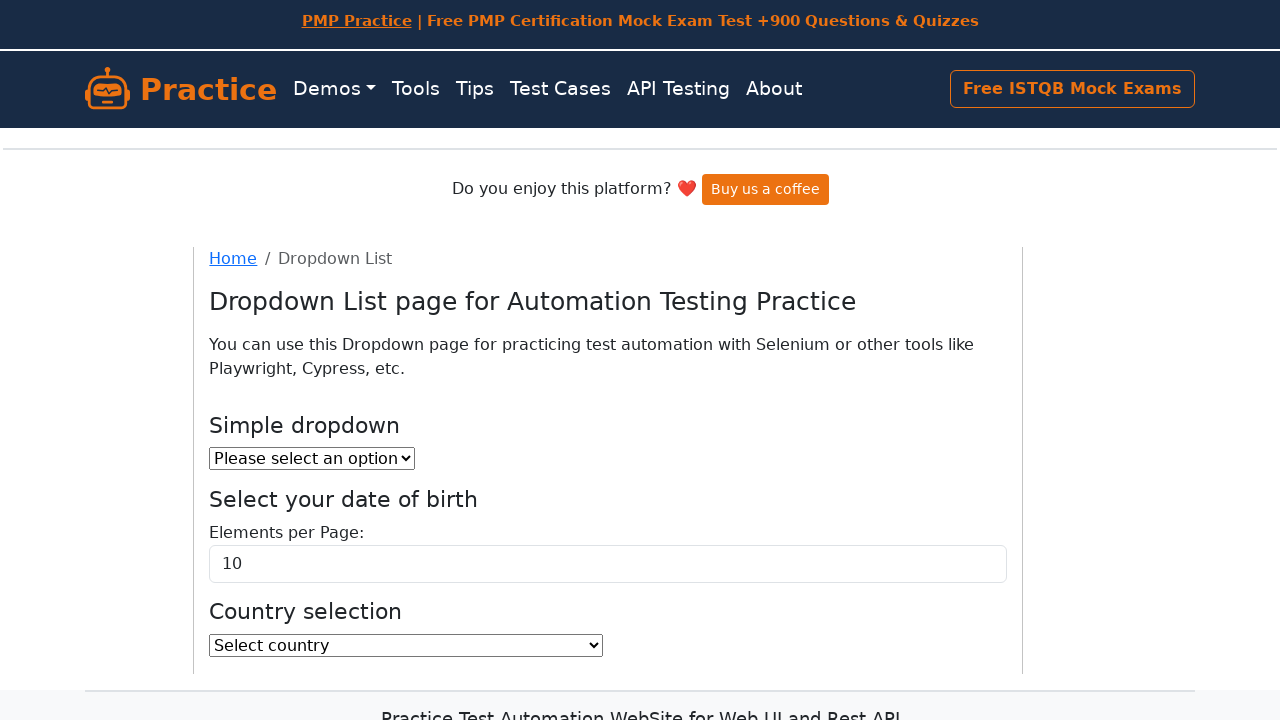

Retrieved option text: Monaco
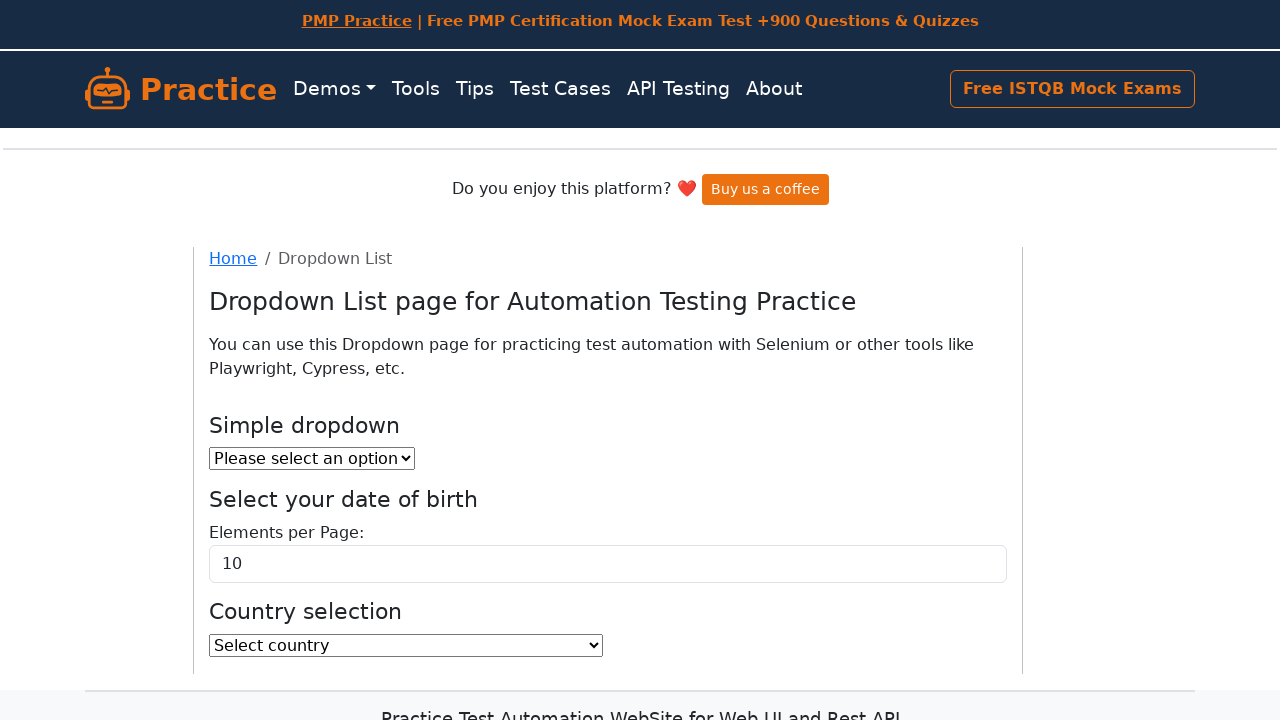

Retrieved option text: Mongolia
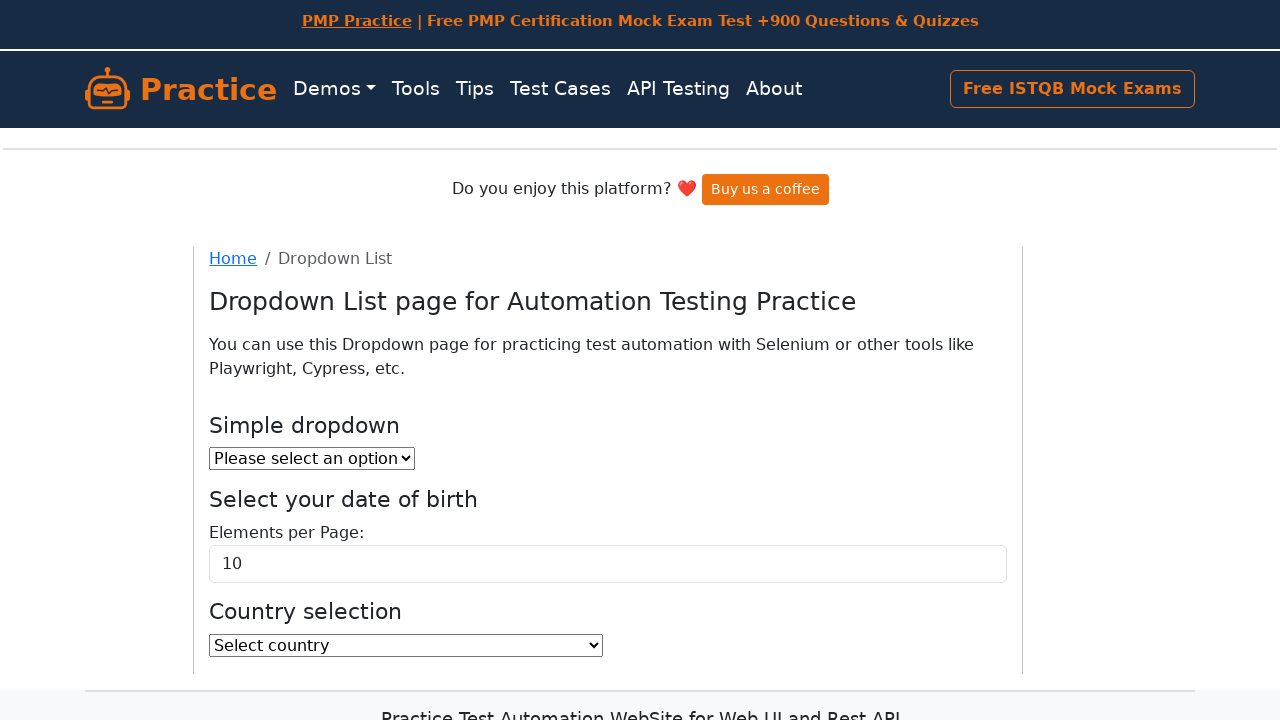

Retrieved option text: Montenegro
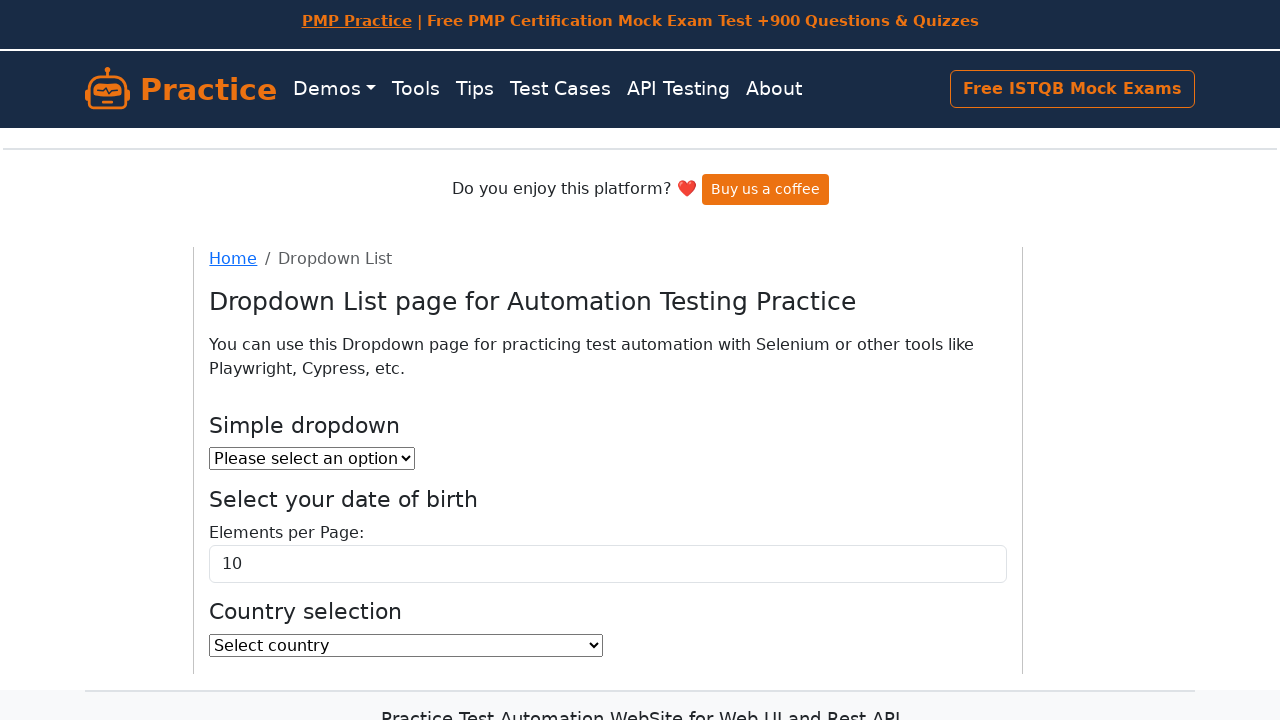

Retrieved option text: Montserrat
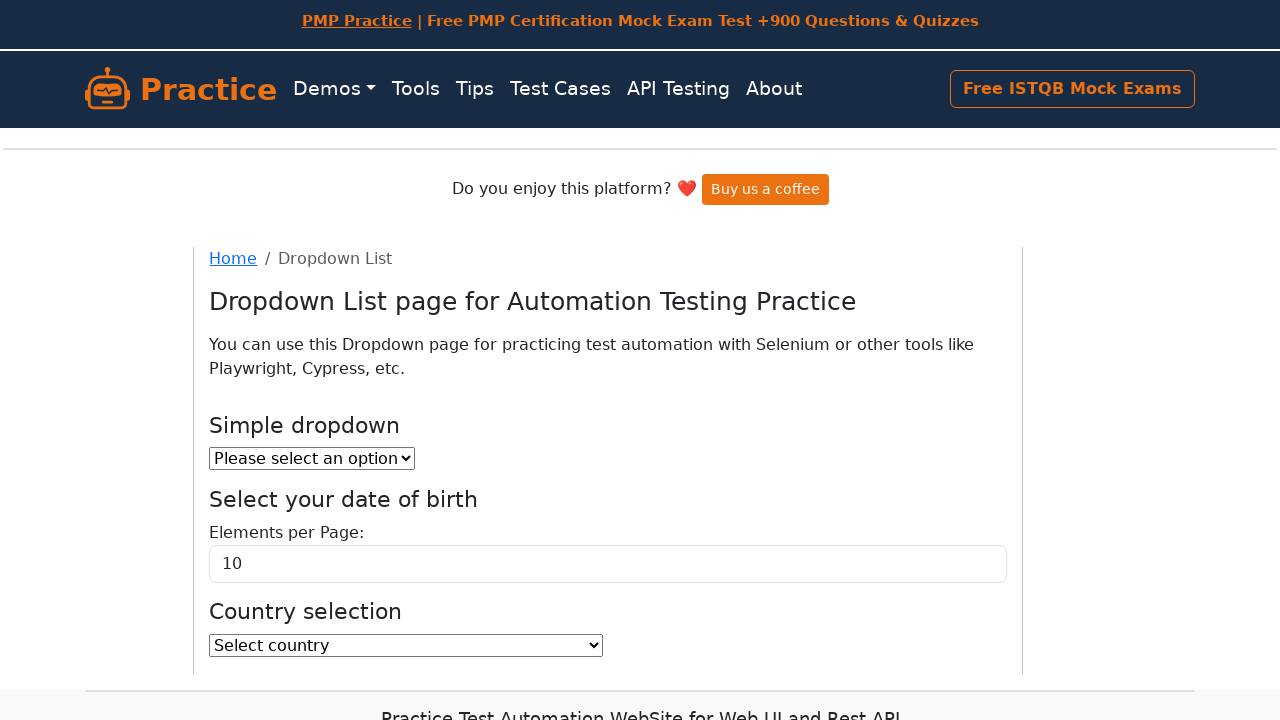

Retrieved option text: Morocco
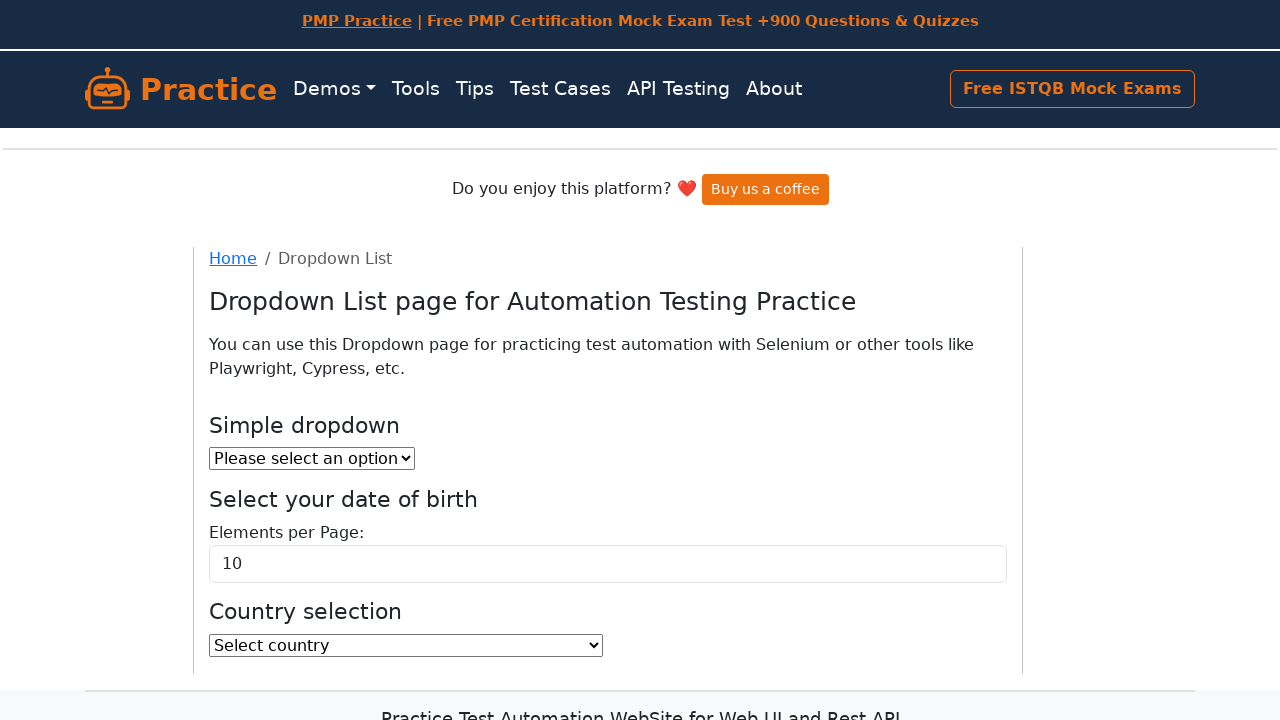

Retrieved option text: Mozambique
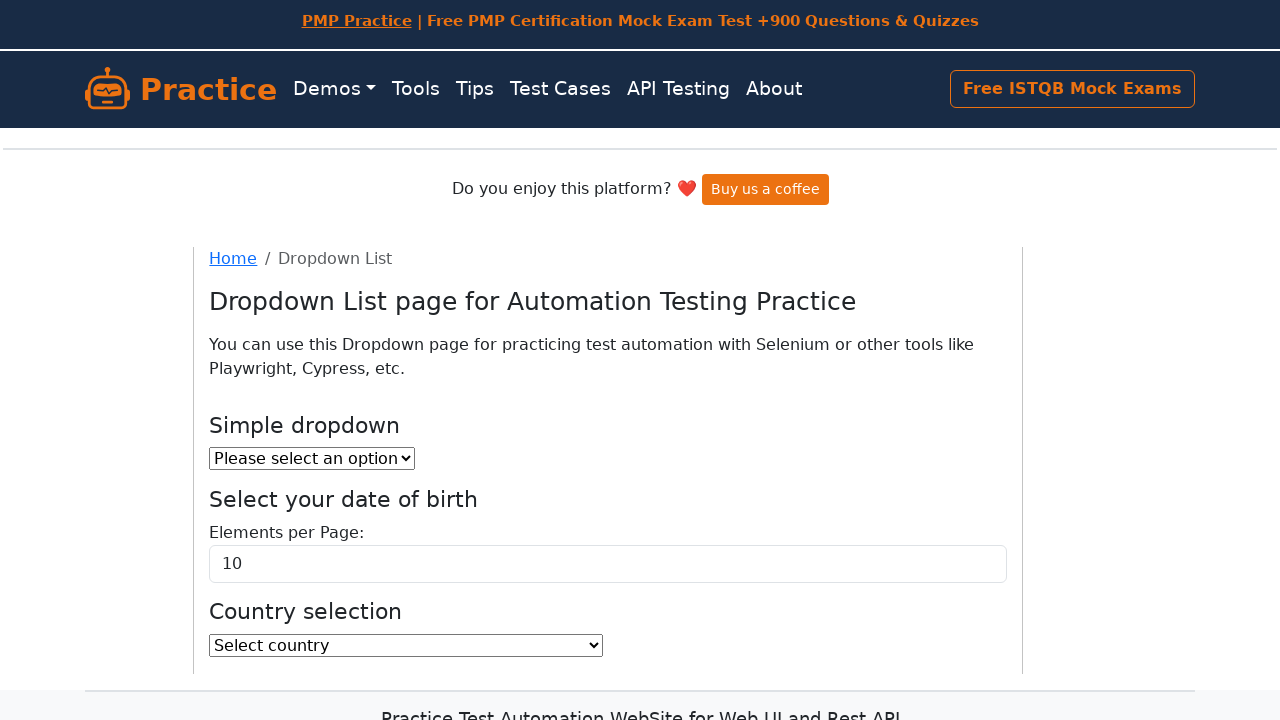

Retrieved option text: Myanmar
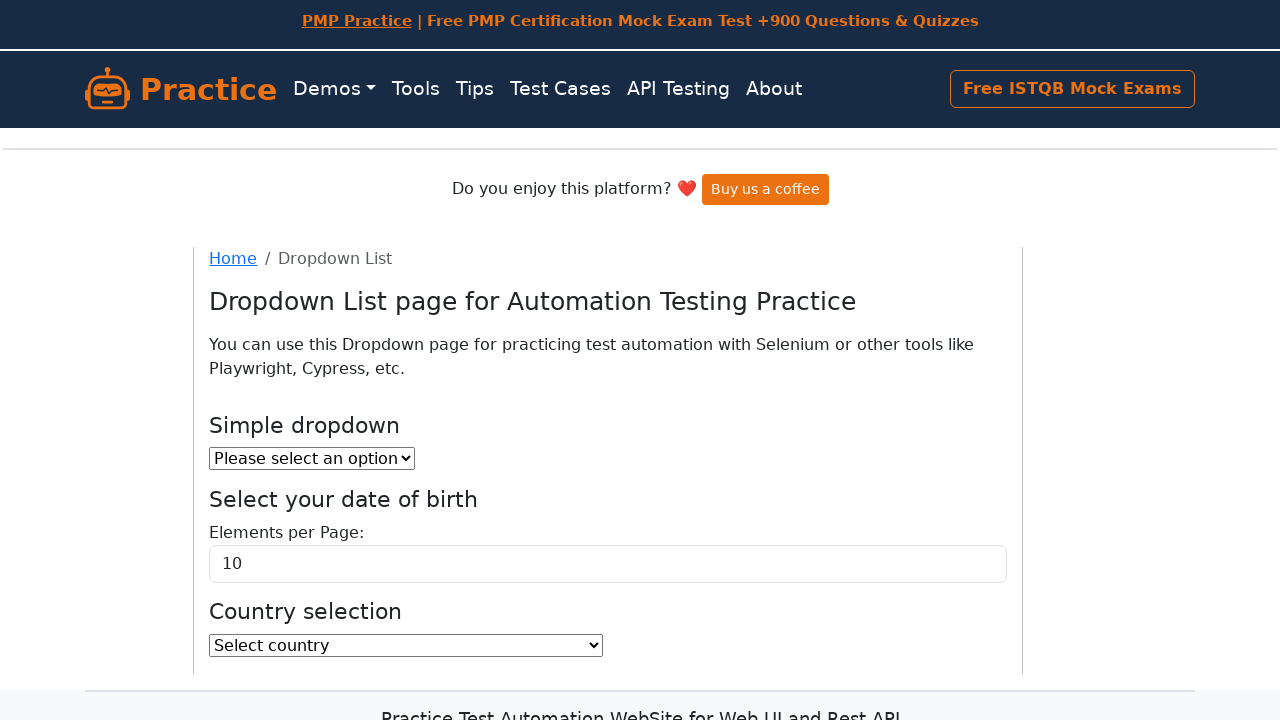

Retrieved option text: Namibia
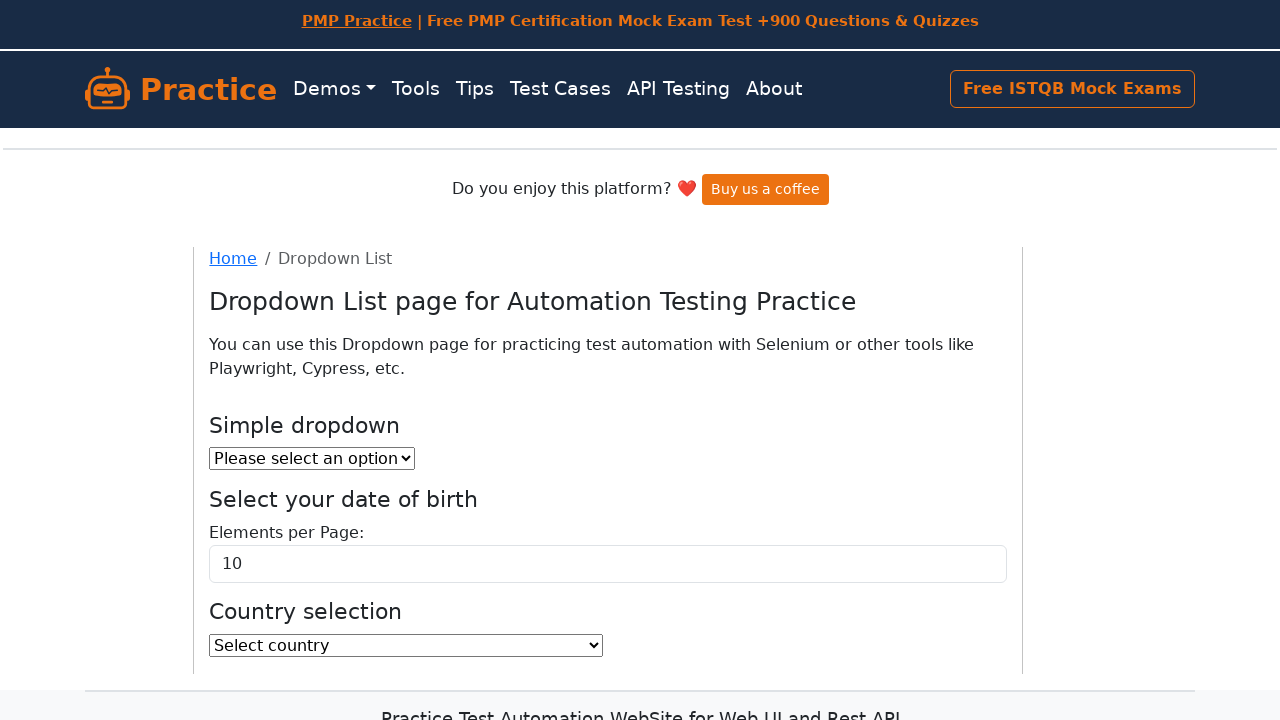

Retrieved option text: Nauru
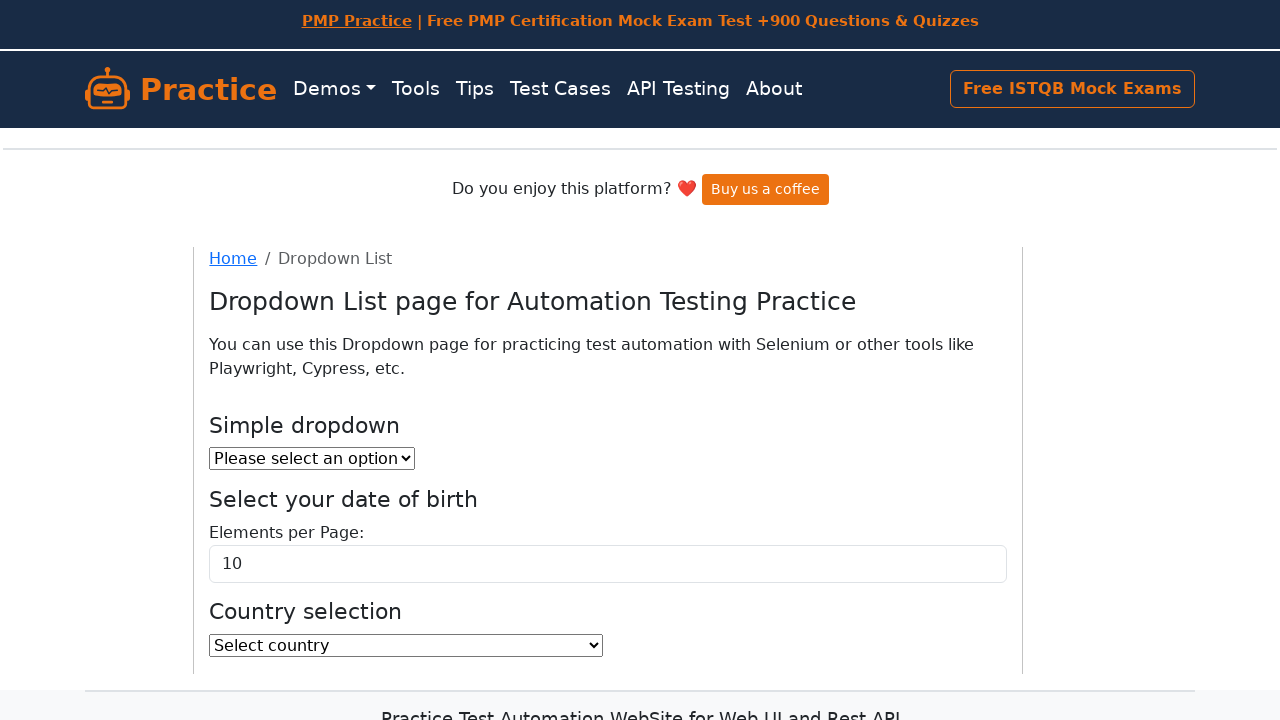

Retrieved option text: Nepal
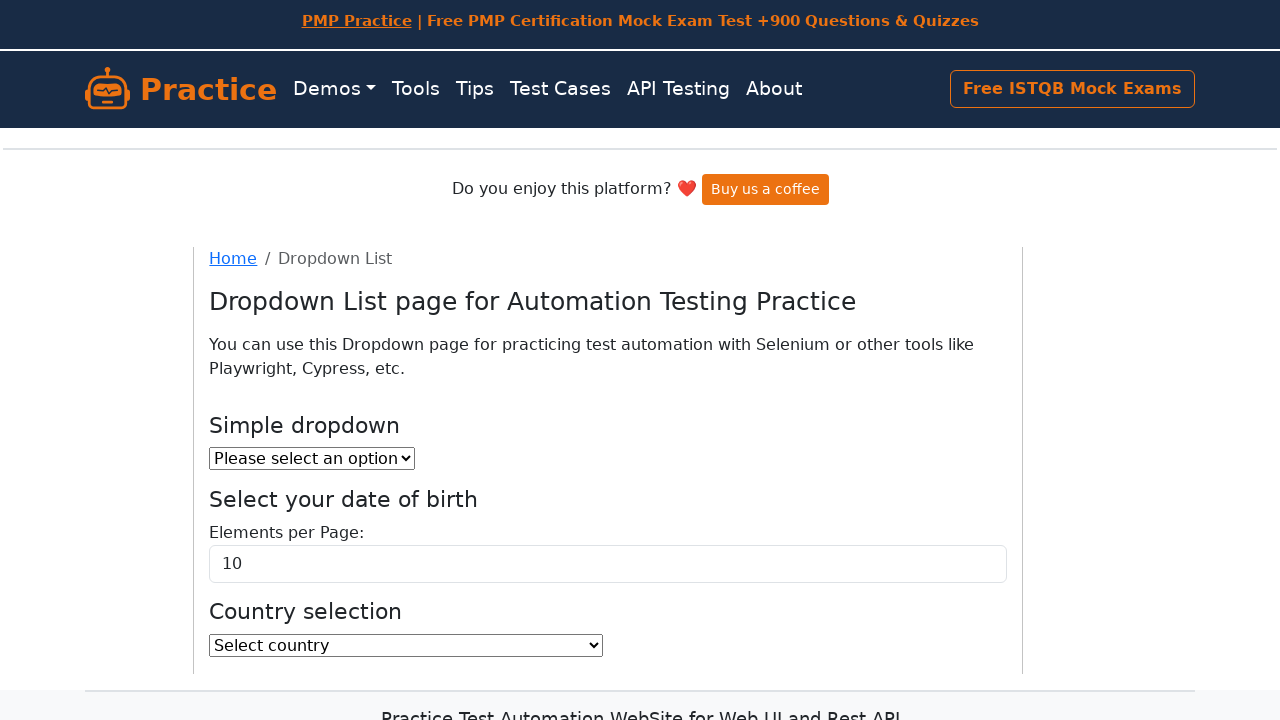

Retrieved option text: Netherlands
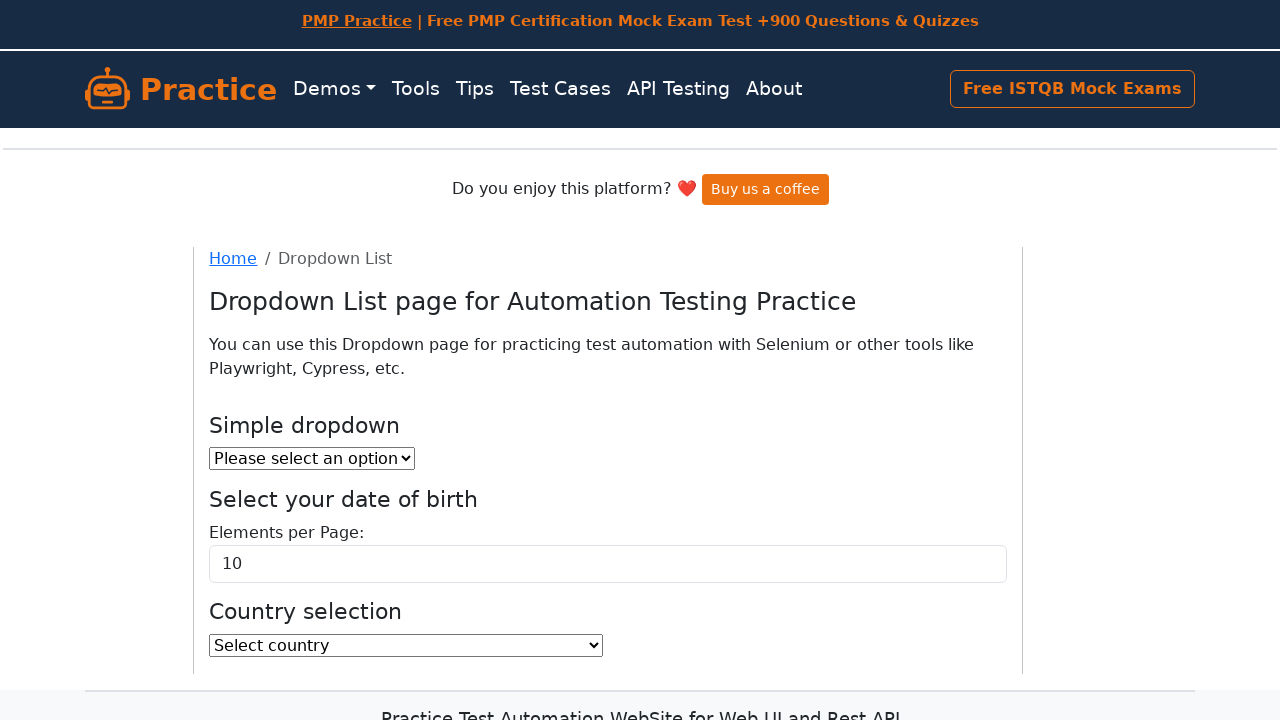

Retrieved option text: Netherlands Antilles
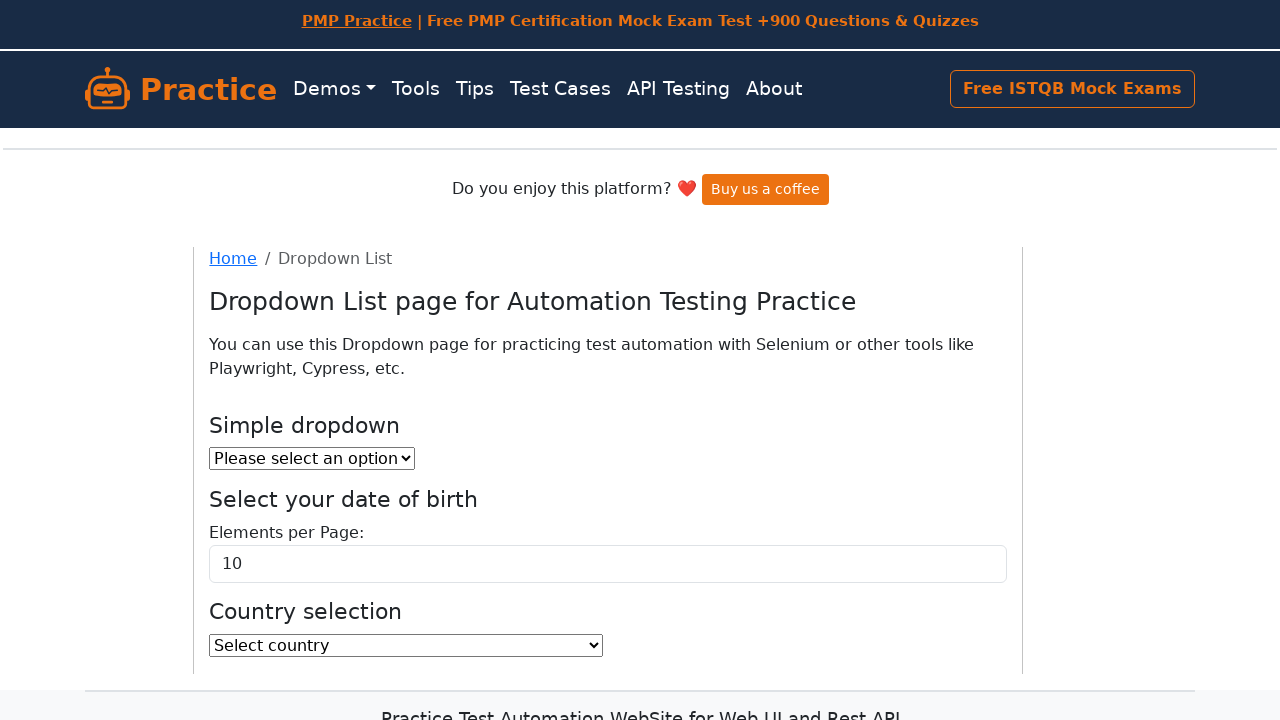

Retrieved option text: New Caledonia
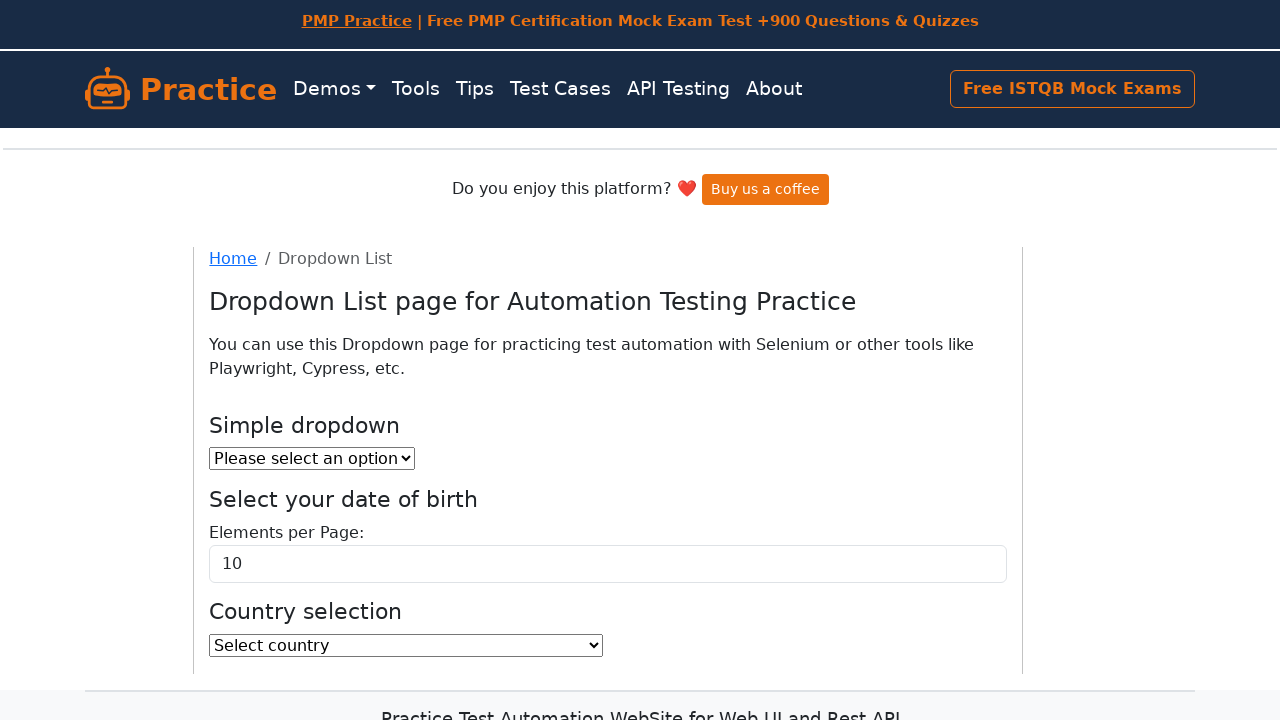

Retrieved option text: New Zealand
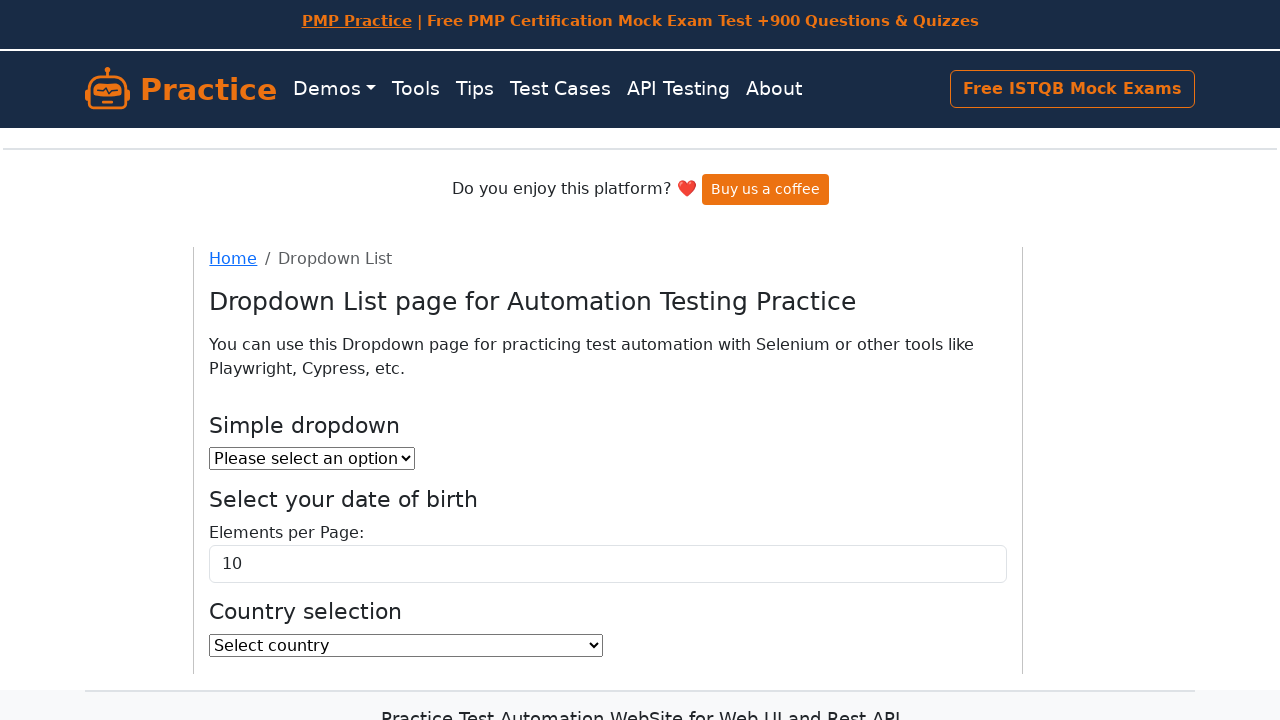

Retrieved option text: Nicaragua
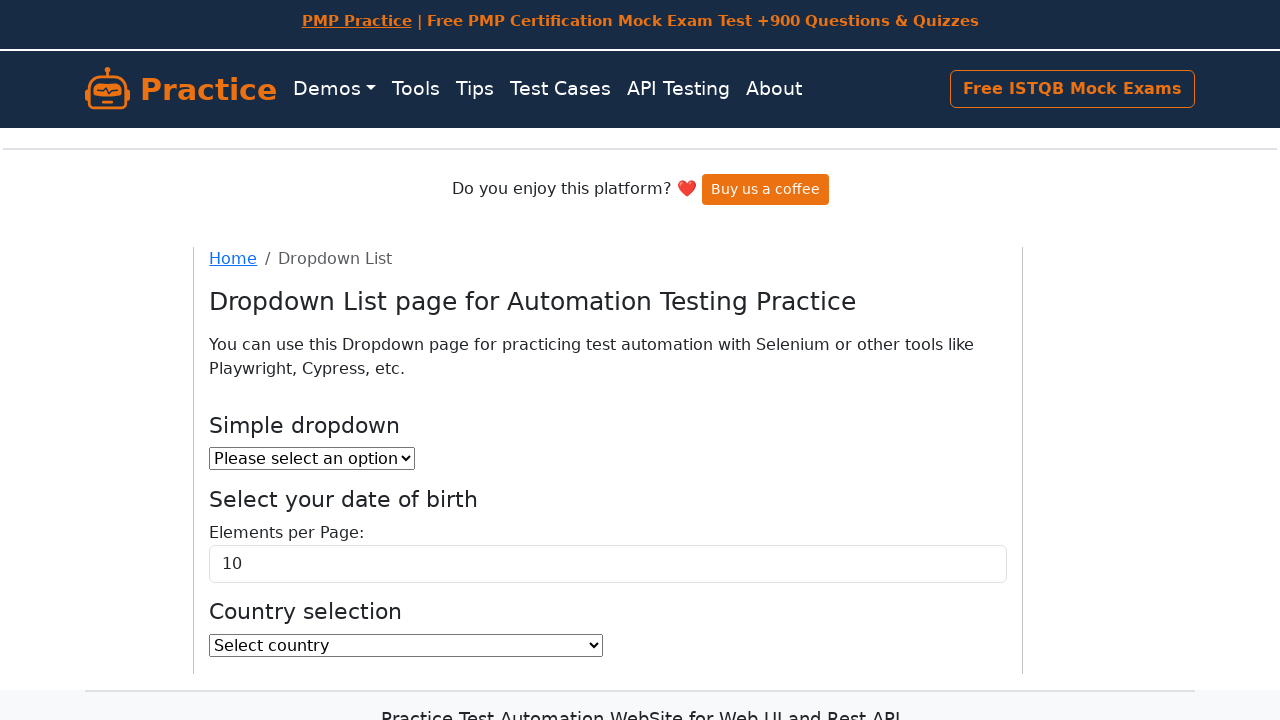

Retrieved option text: Niger
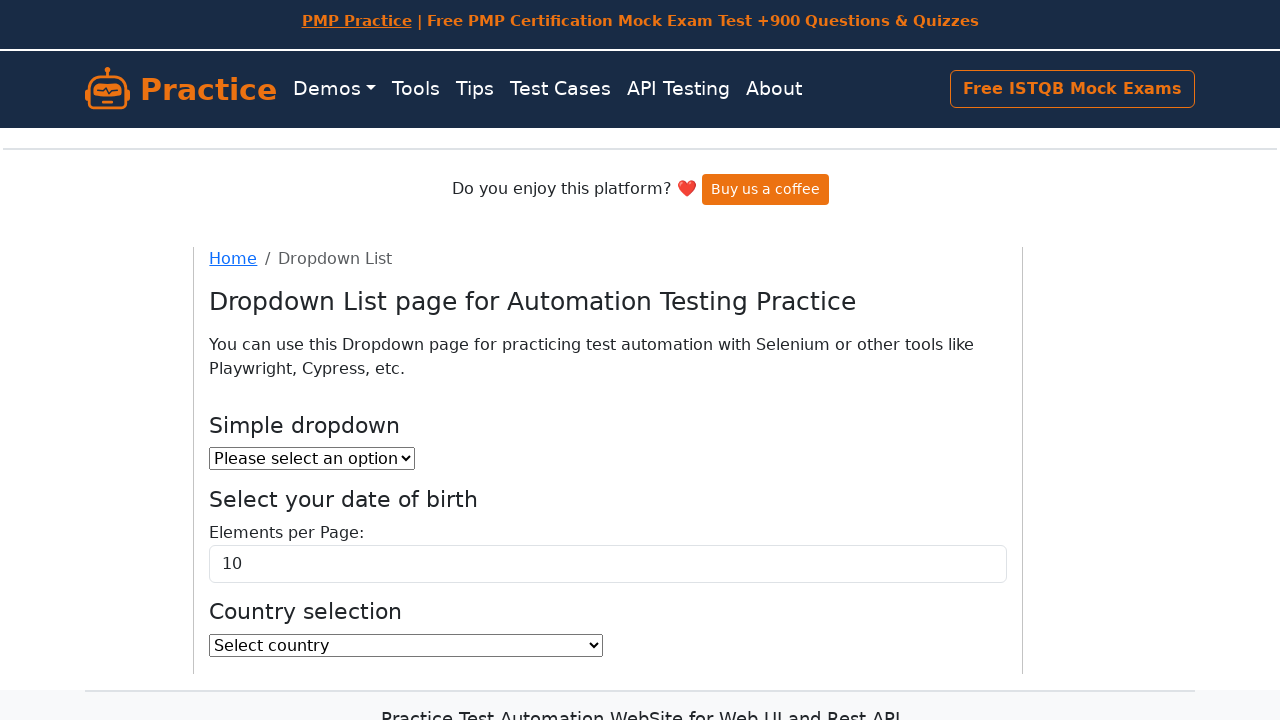

Retrieved option text: Nigeria
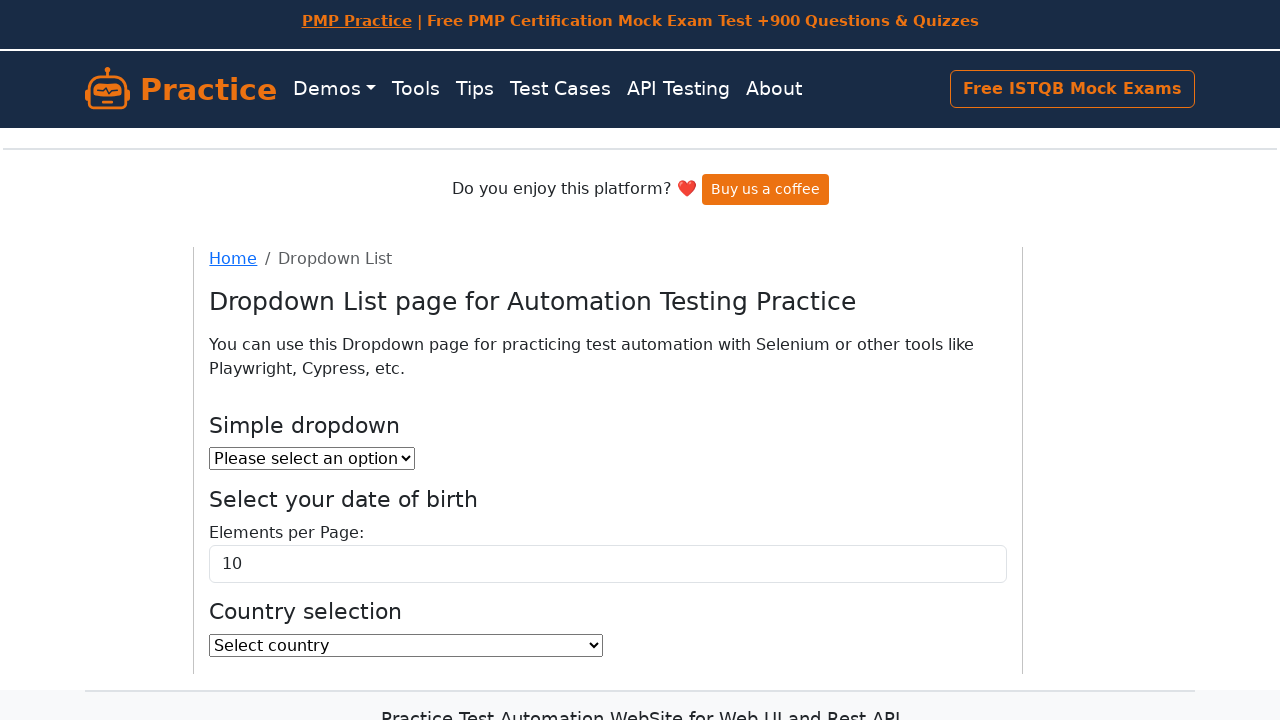

Retrieved option text: Niue
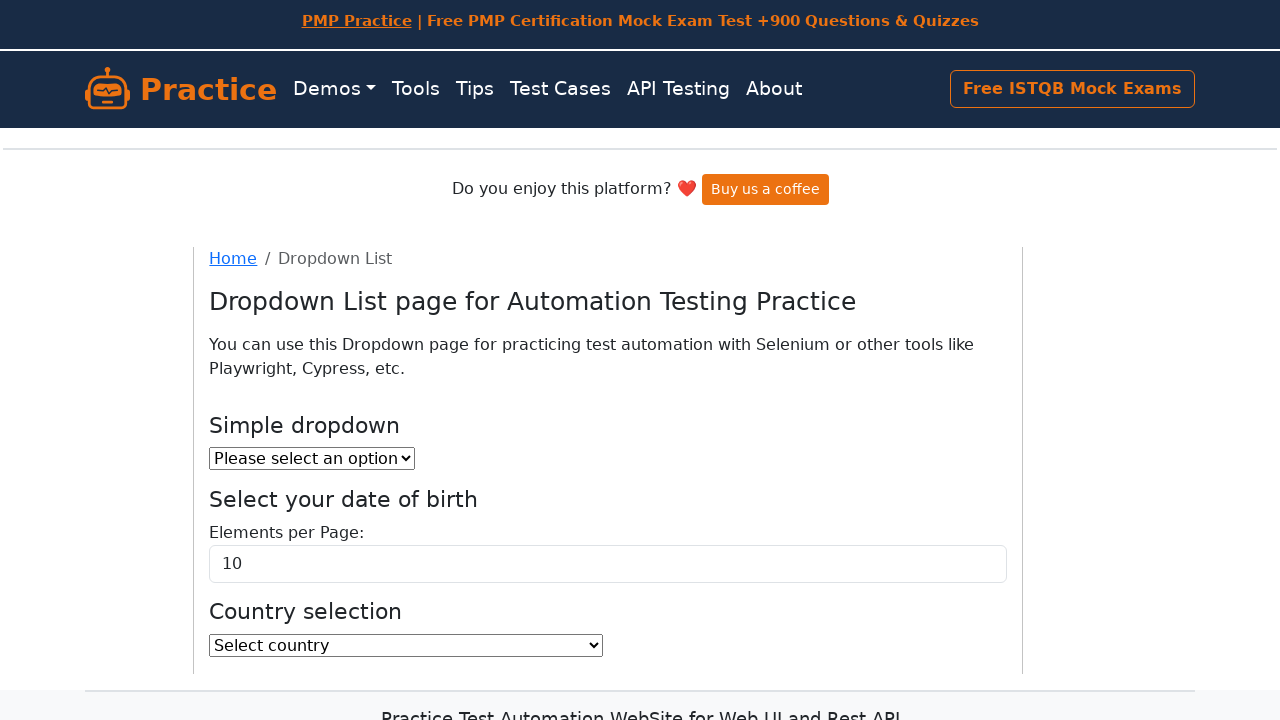

Retrieved option text: Norfolk Island
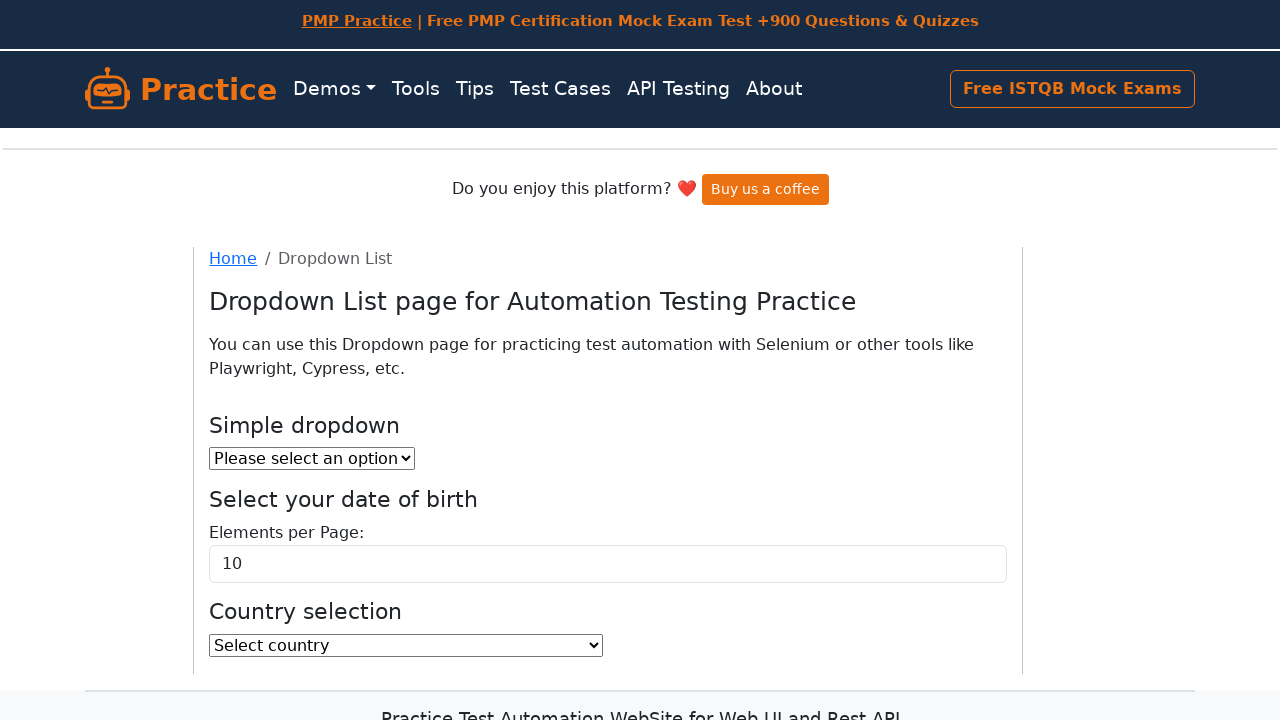

Retrieved option text: Northern Mariana Islands
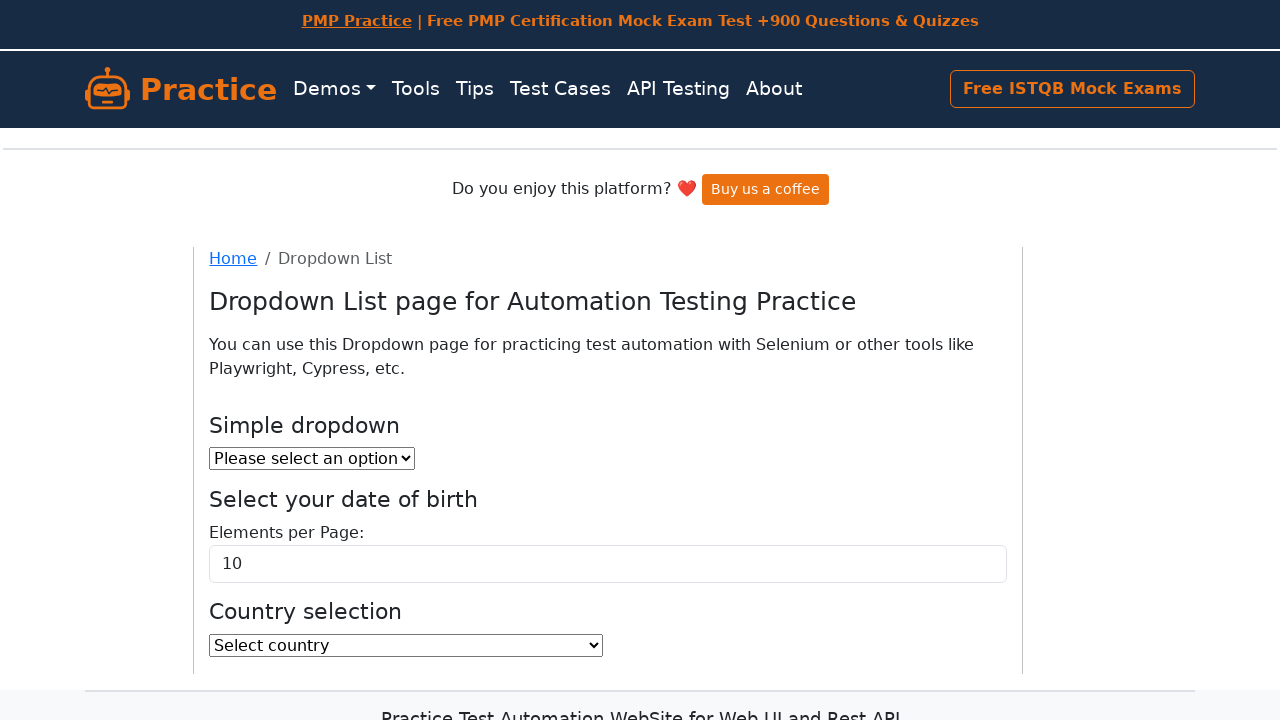

Retrieved option text: Norway
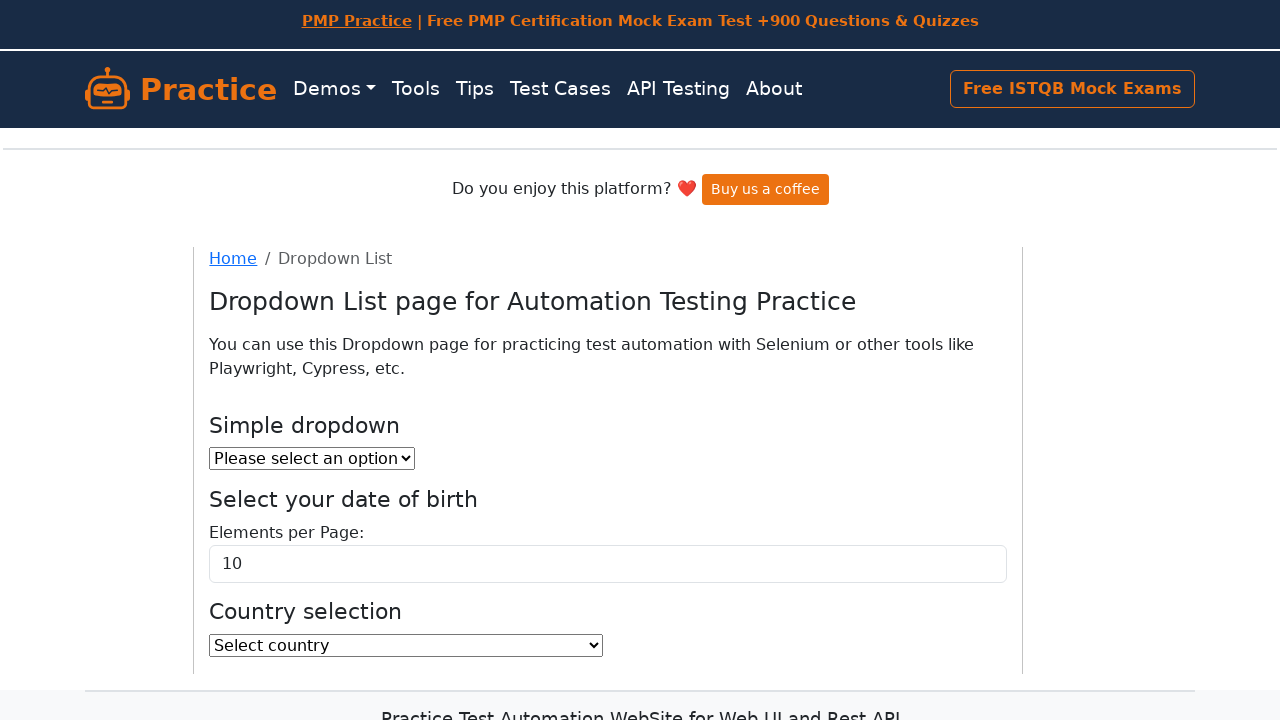

Retrieved option text: Oman
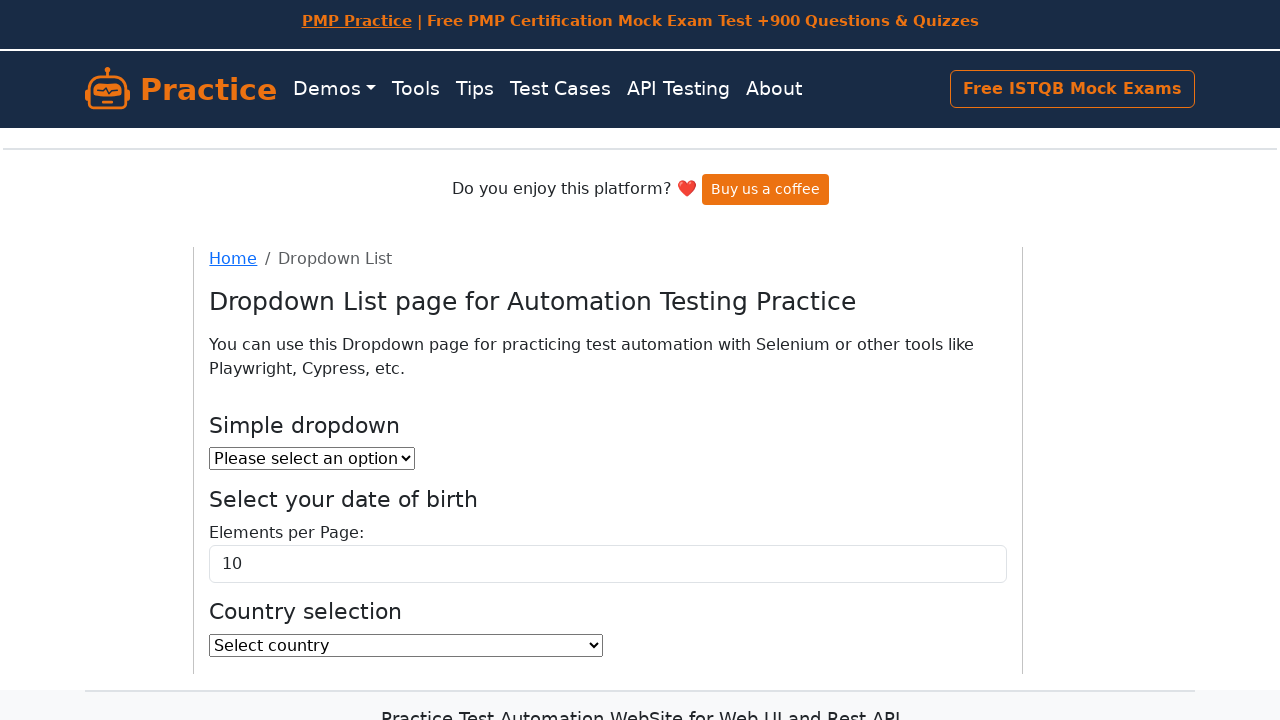

Retrieved option text: Pakistan
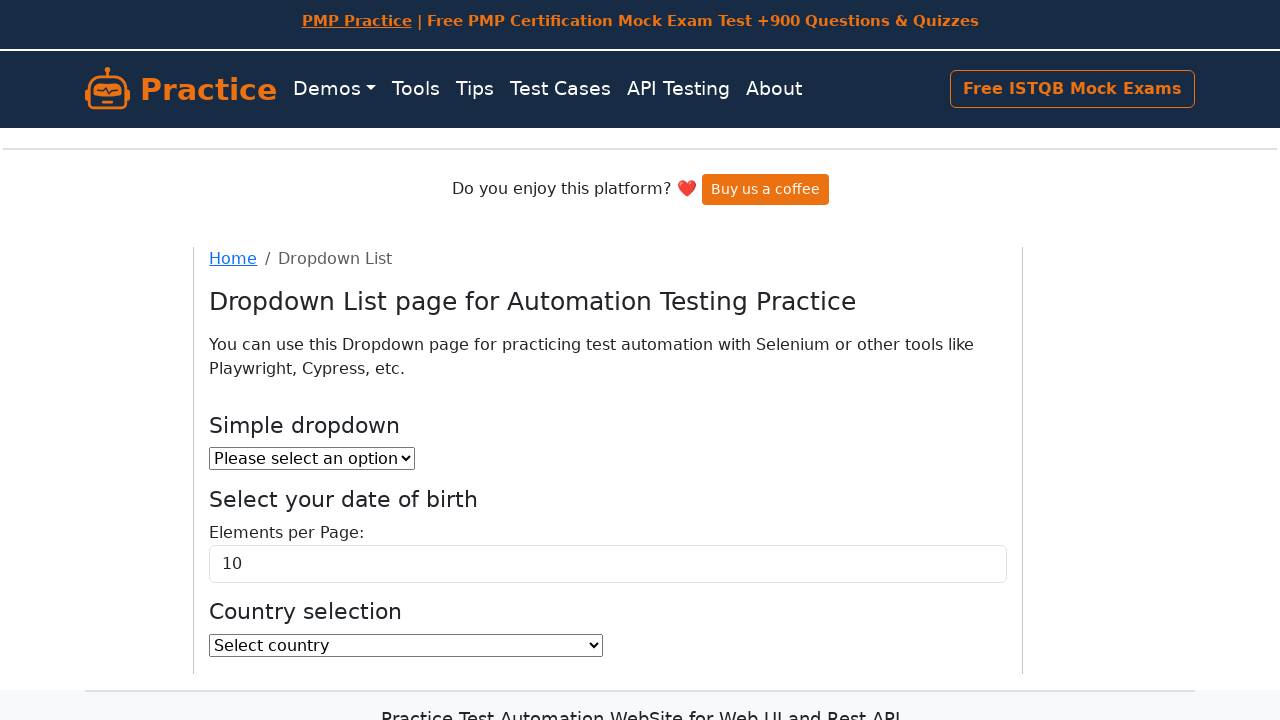

Retrieved option text: Palau
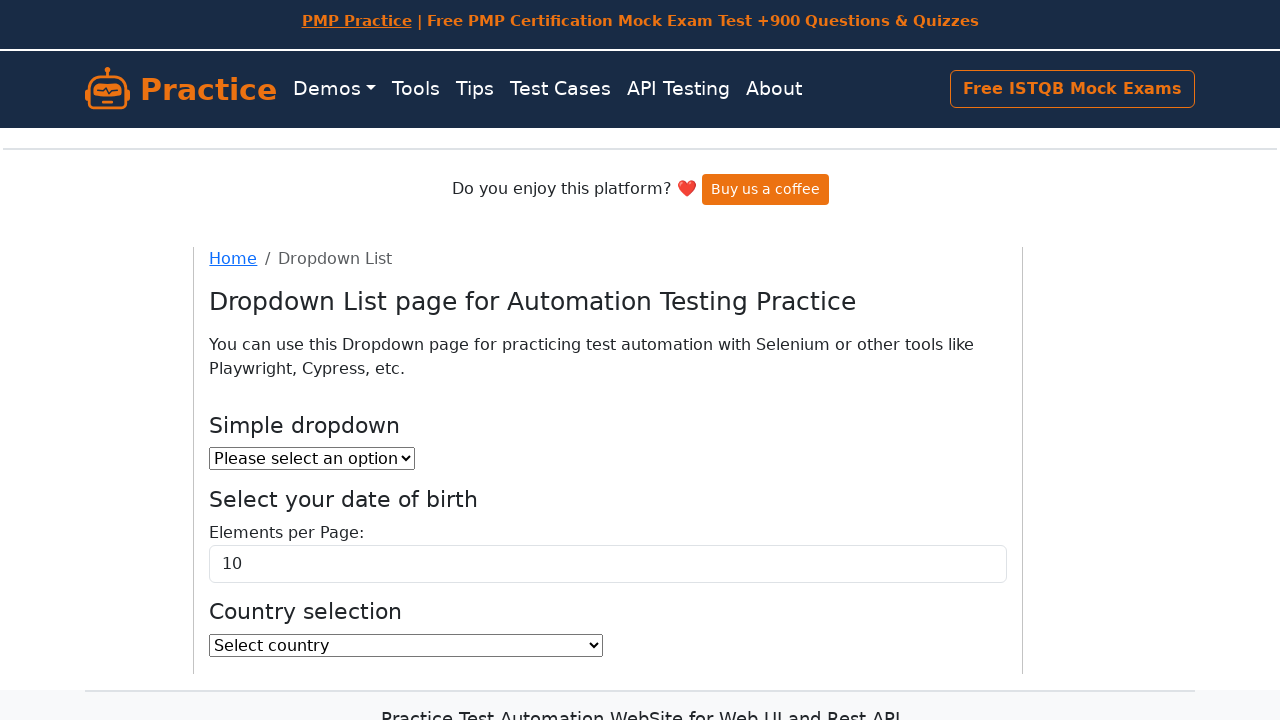

Retrieved option text: Palestinian Territory, Occupied
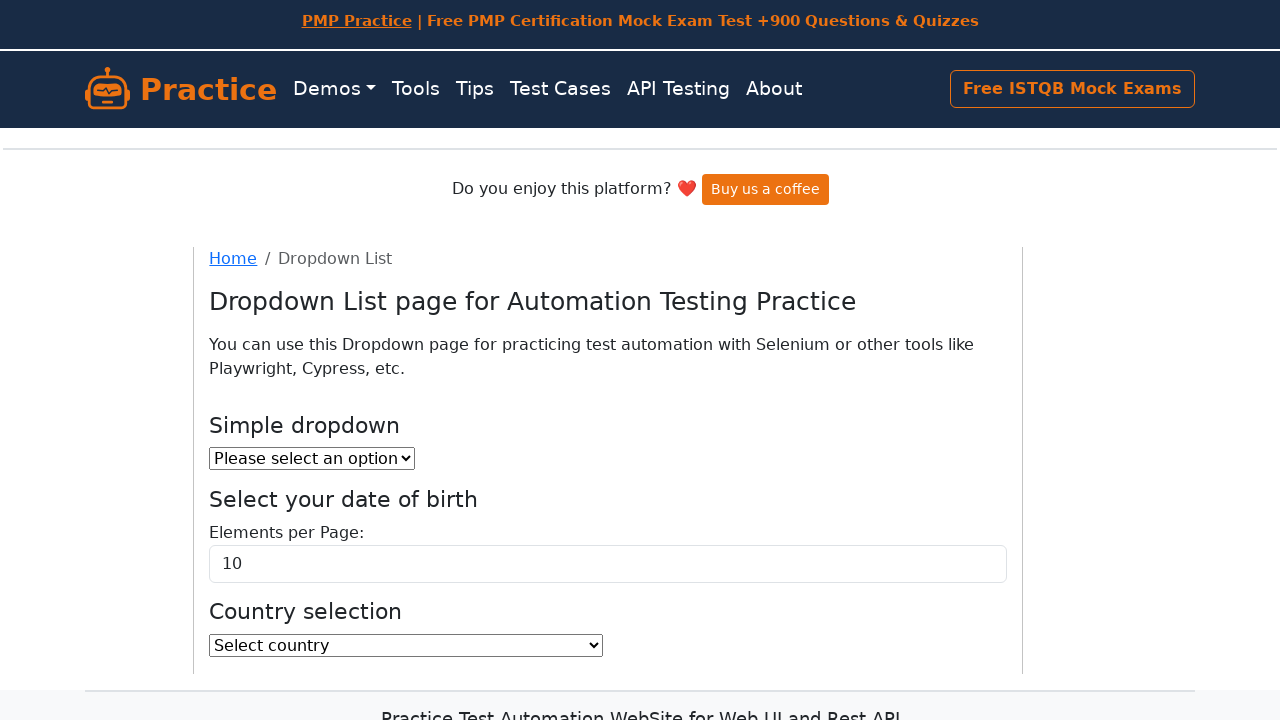

Retrieved option text: Panama
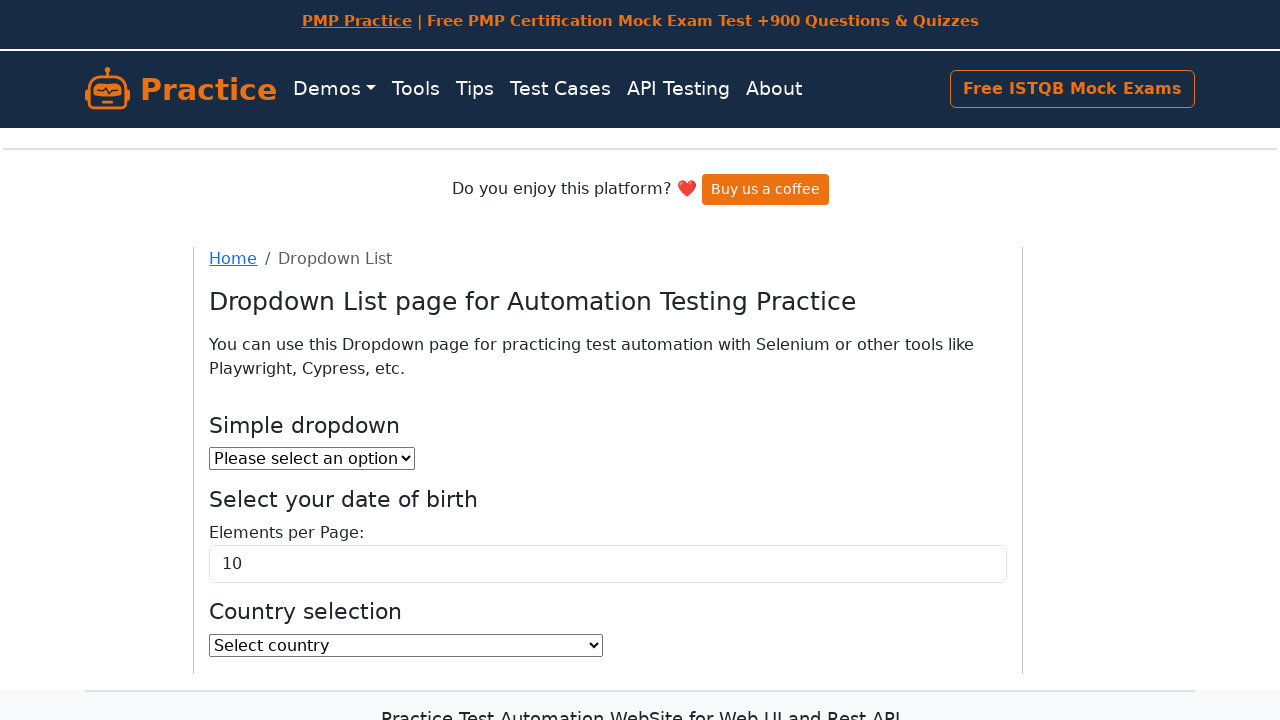

Retrieved option text: Papua New Guinea
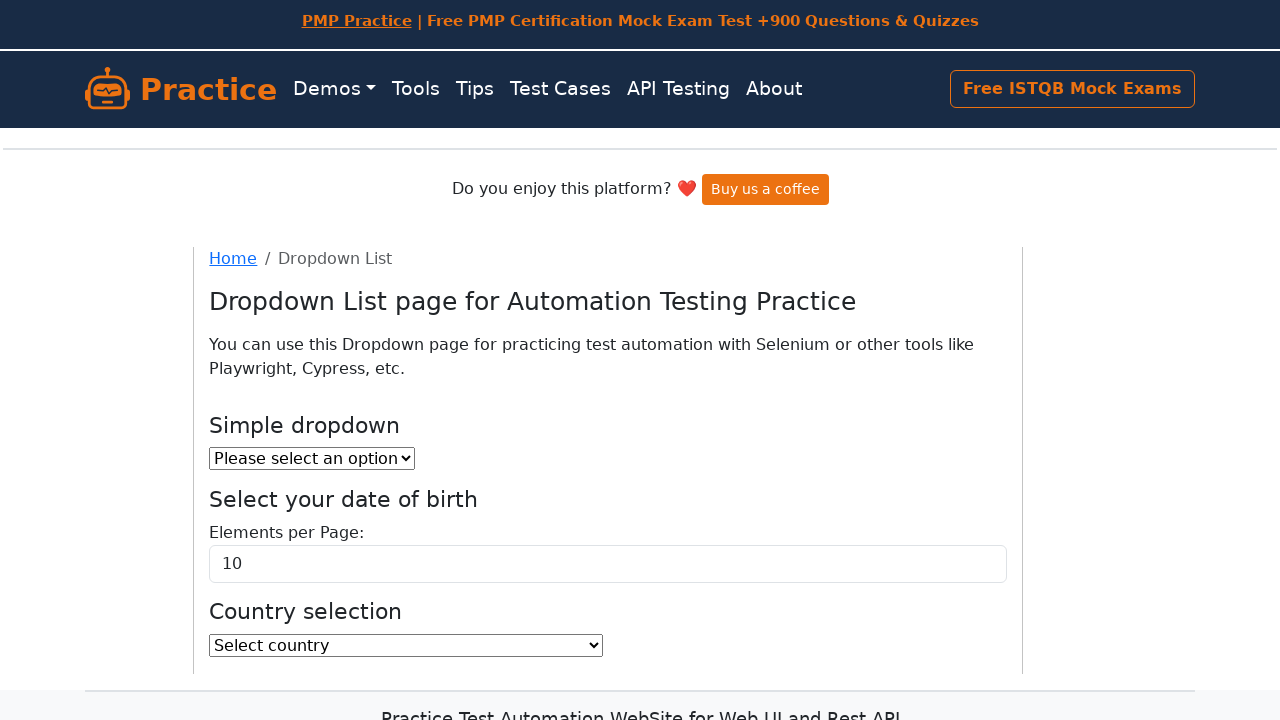

Retrieved option text: Paraguay
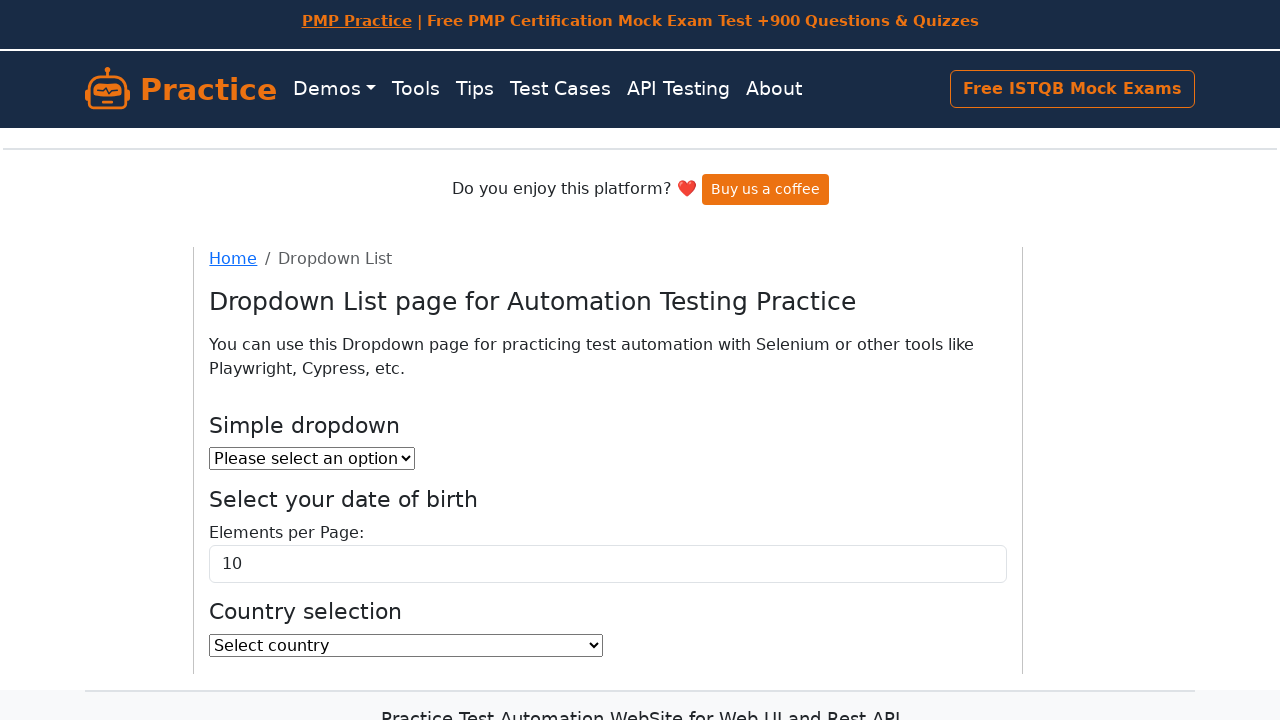

Retrieved option text: Peru
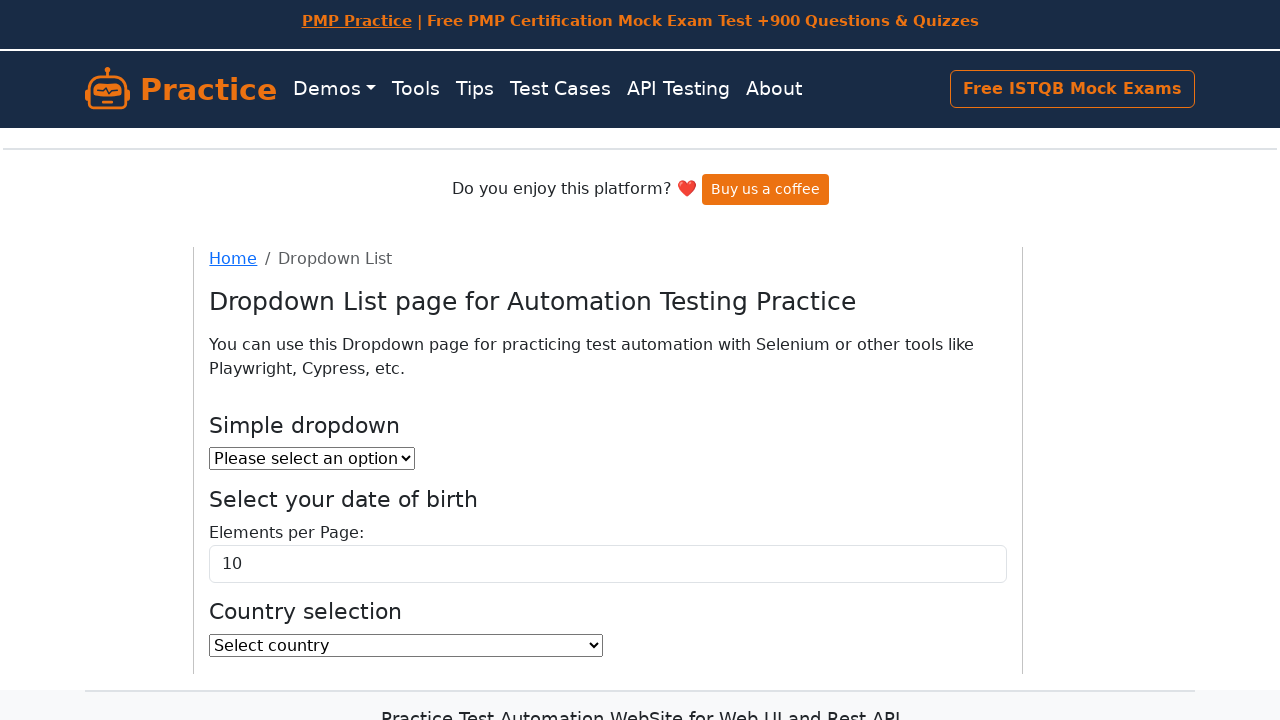

Retrieved option text: Philippines
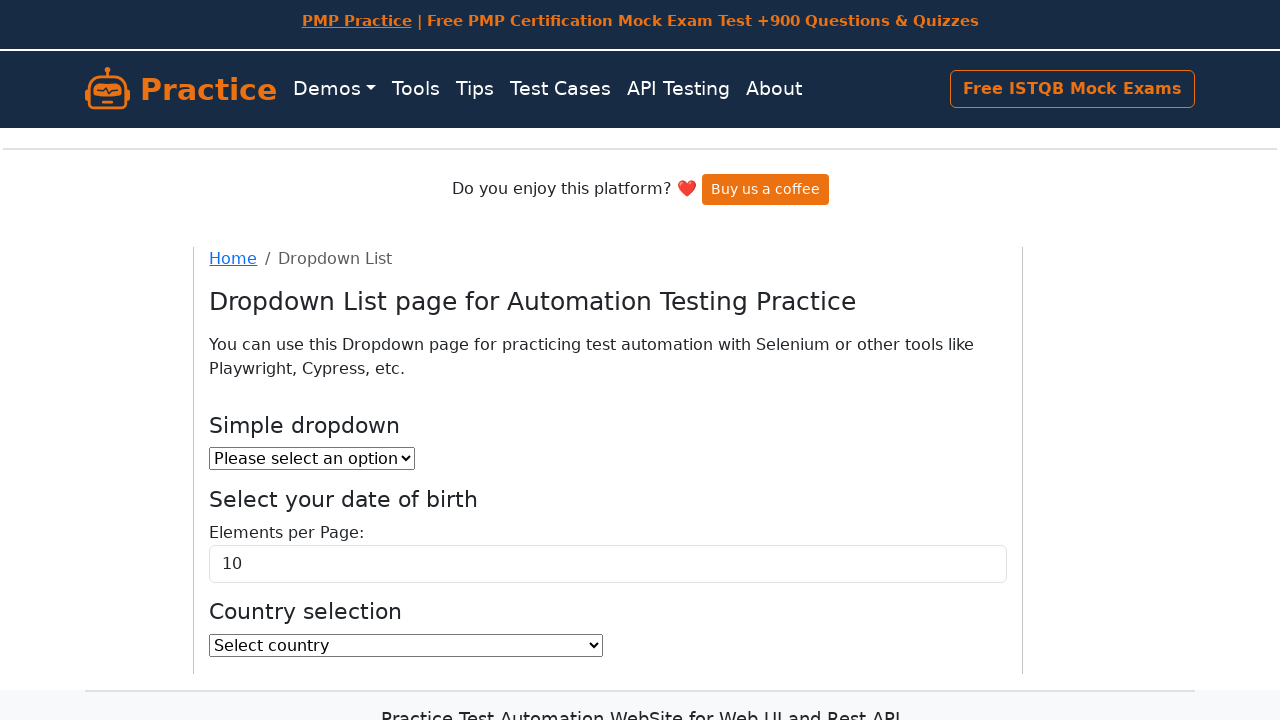

Retrieved option text: Pitcairn
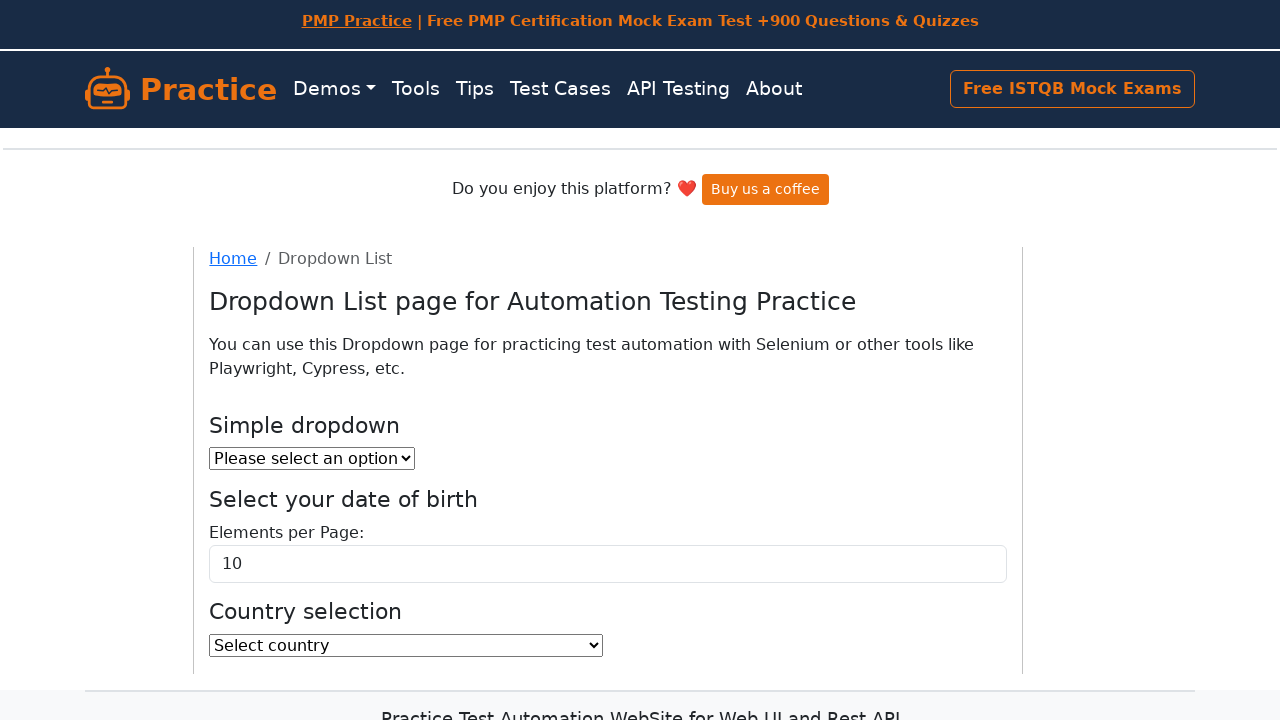

Retrieved option text: Poland
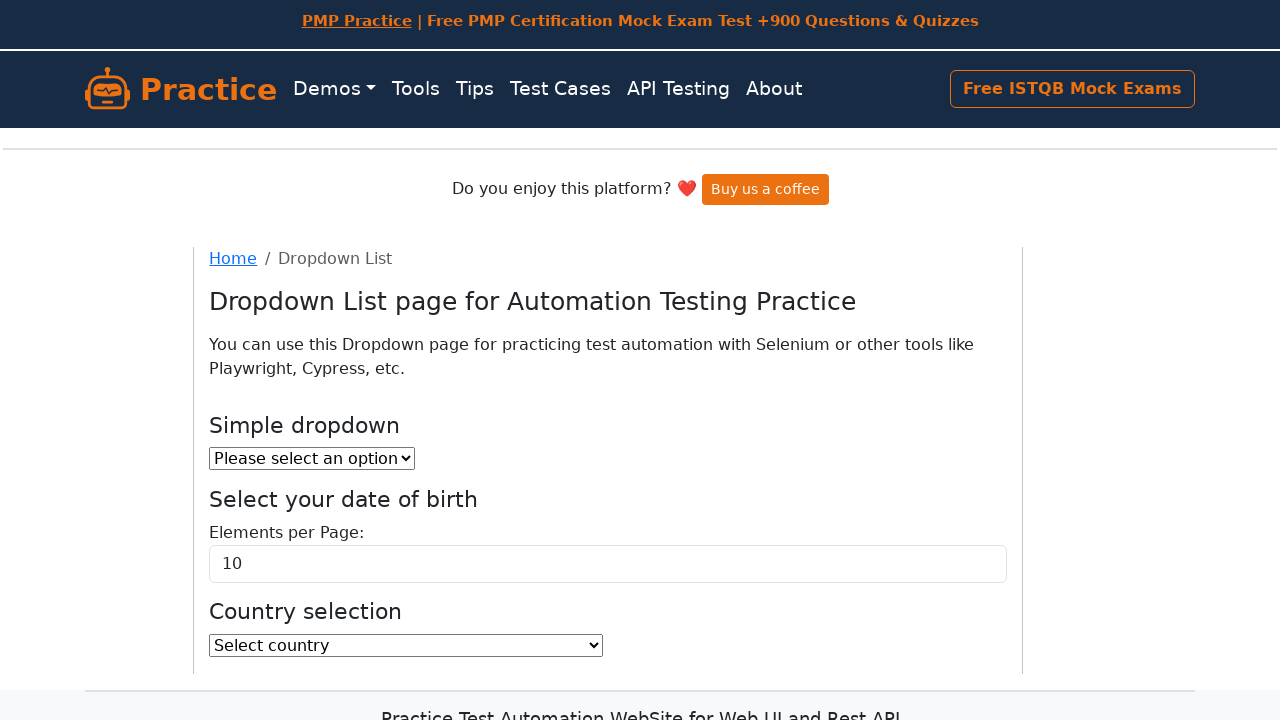

Retrieved option text: Portugal
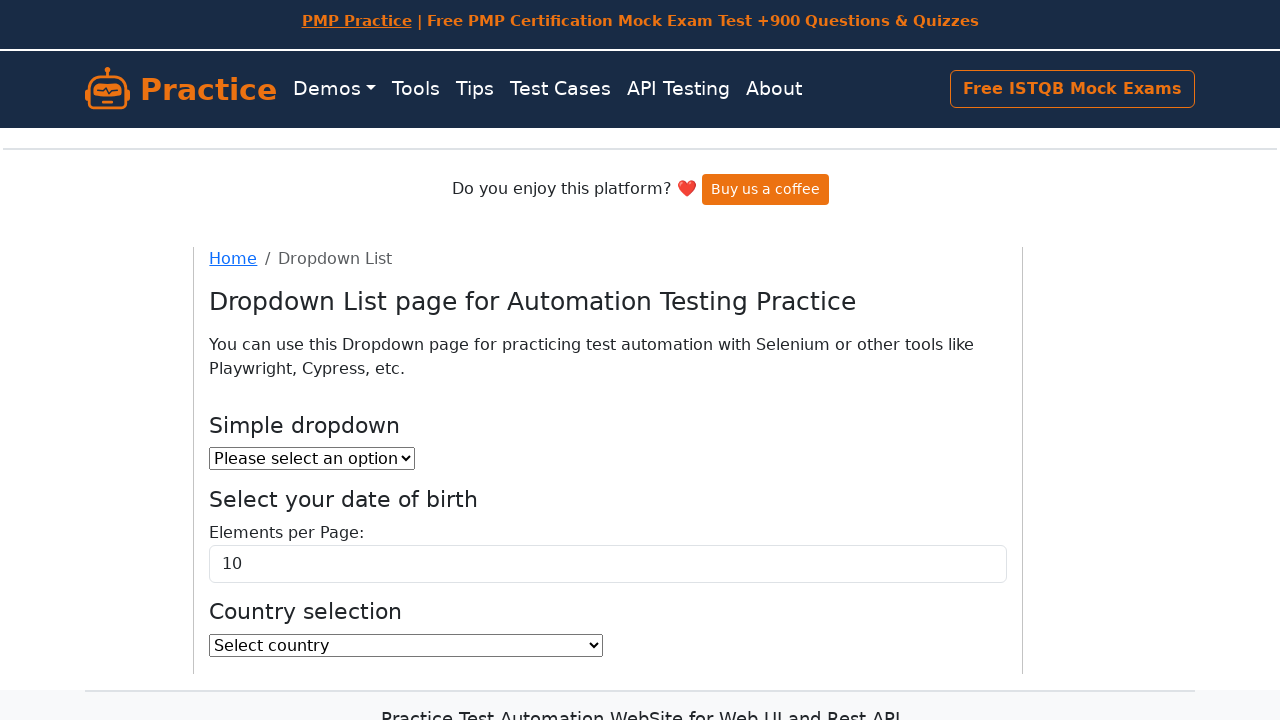

Retrieved option text: Puerto Rico
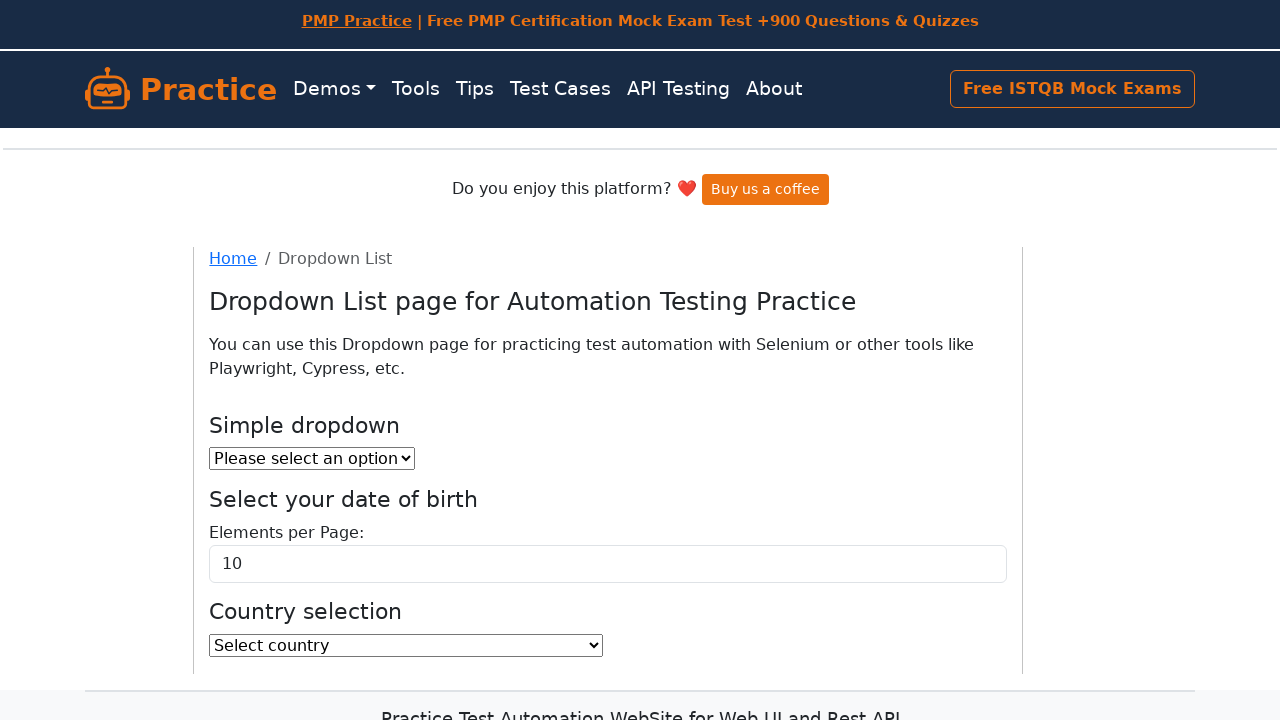

Retrieved option text: Qatar
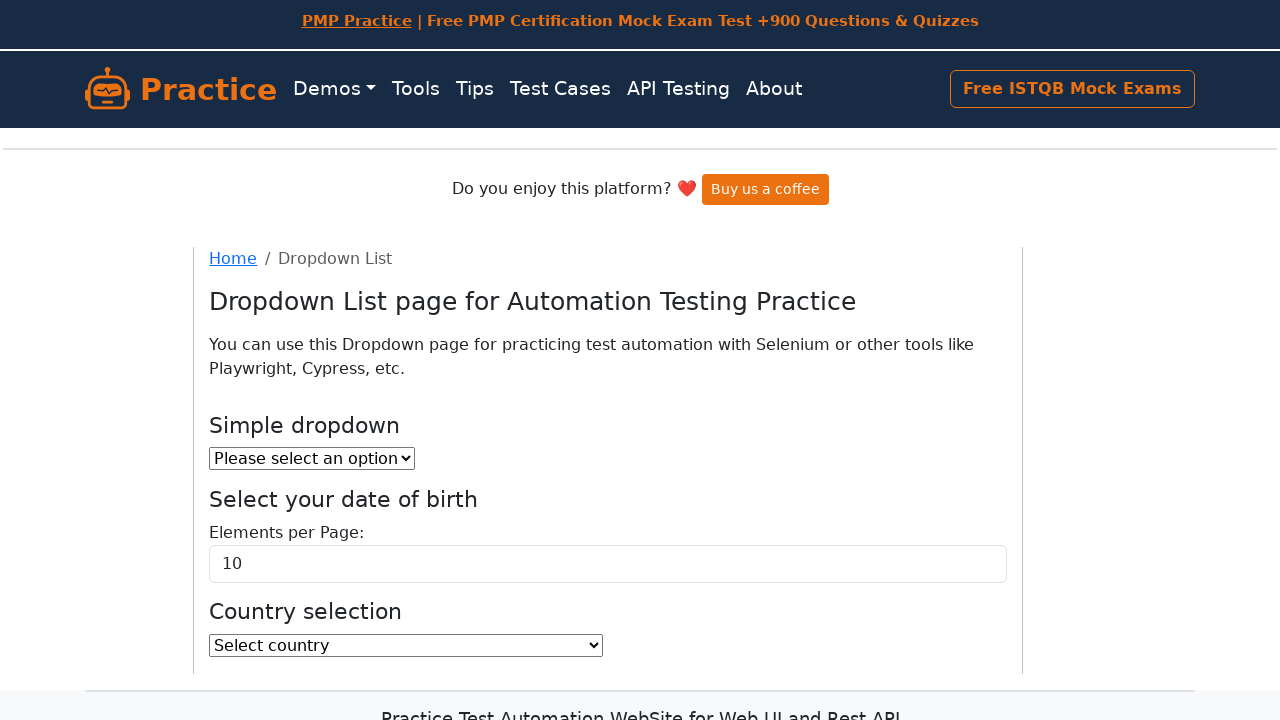

Retrieved option text: Reunion
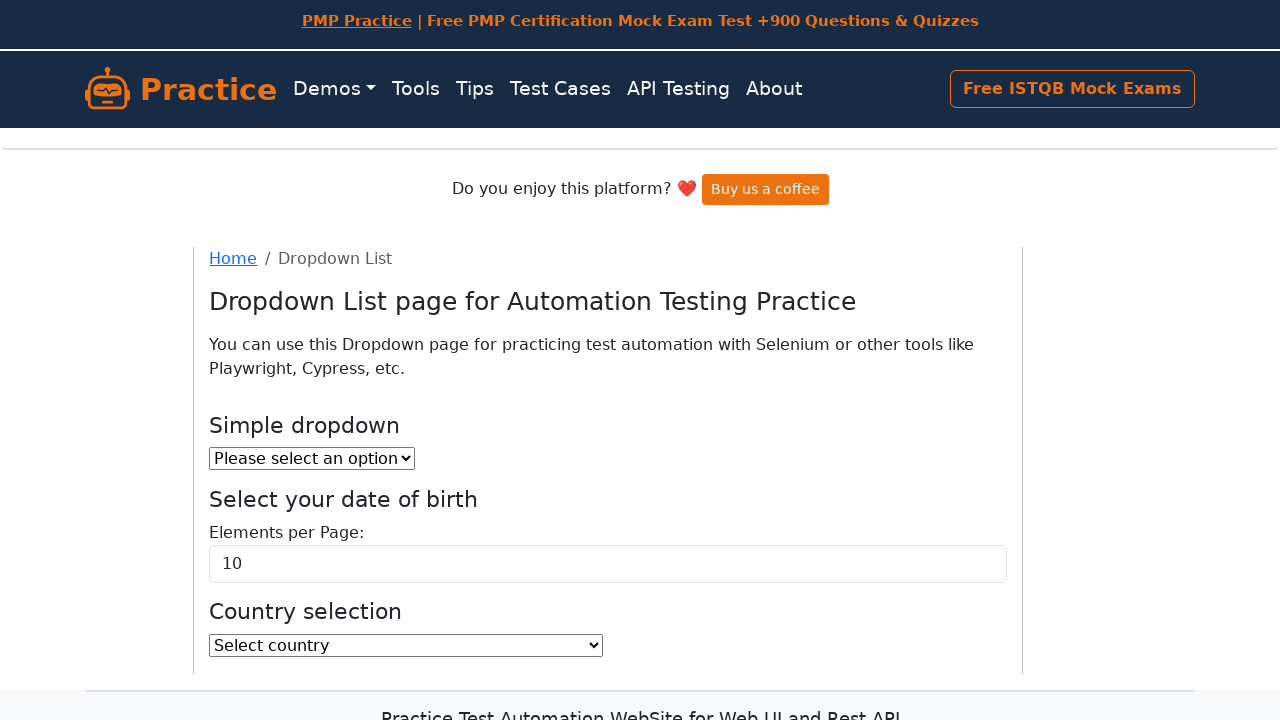

Retrieved option text: Romania
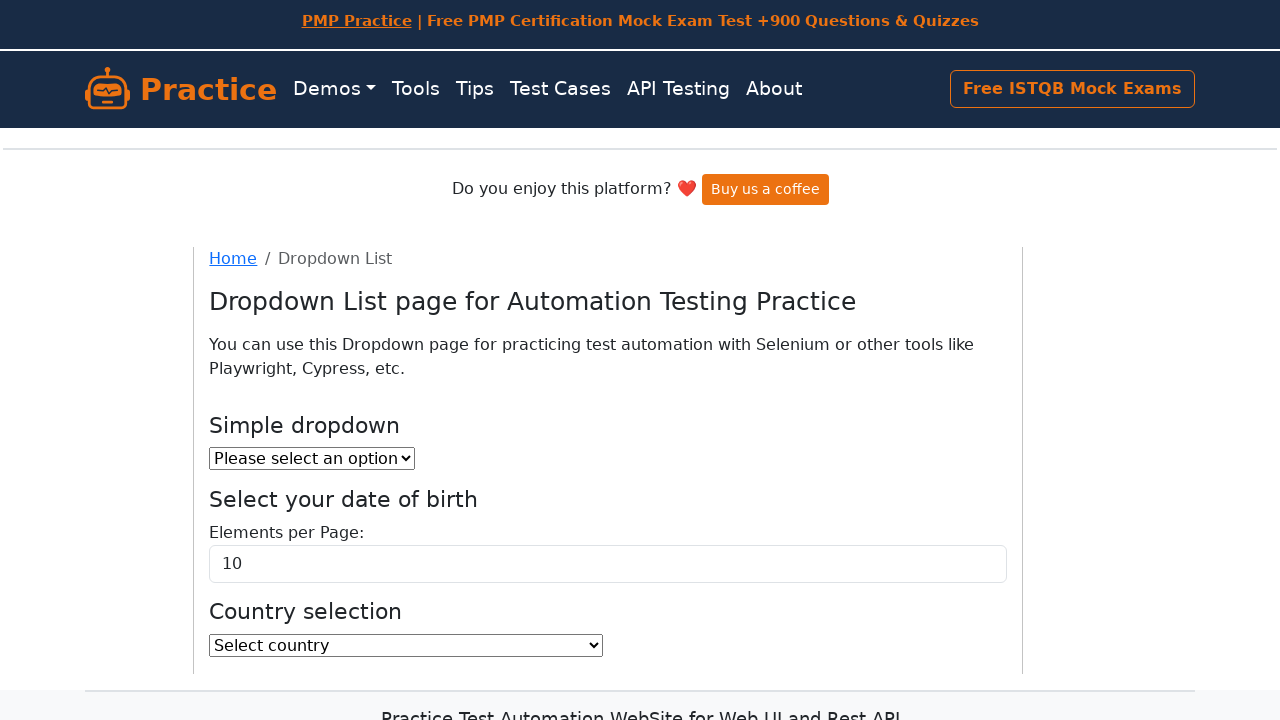

Retrieved option text: Russian Federation
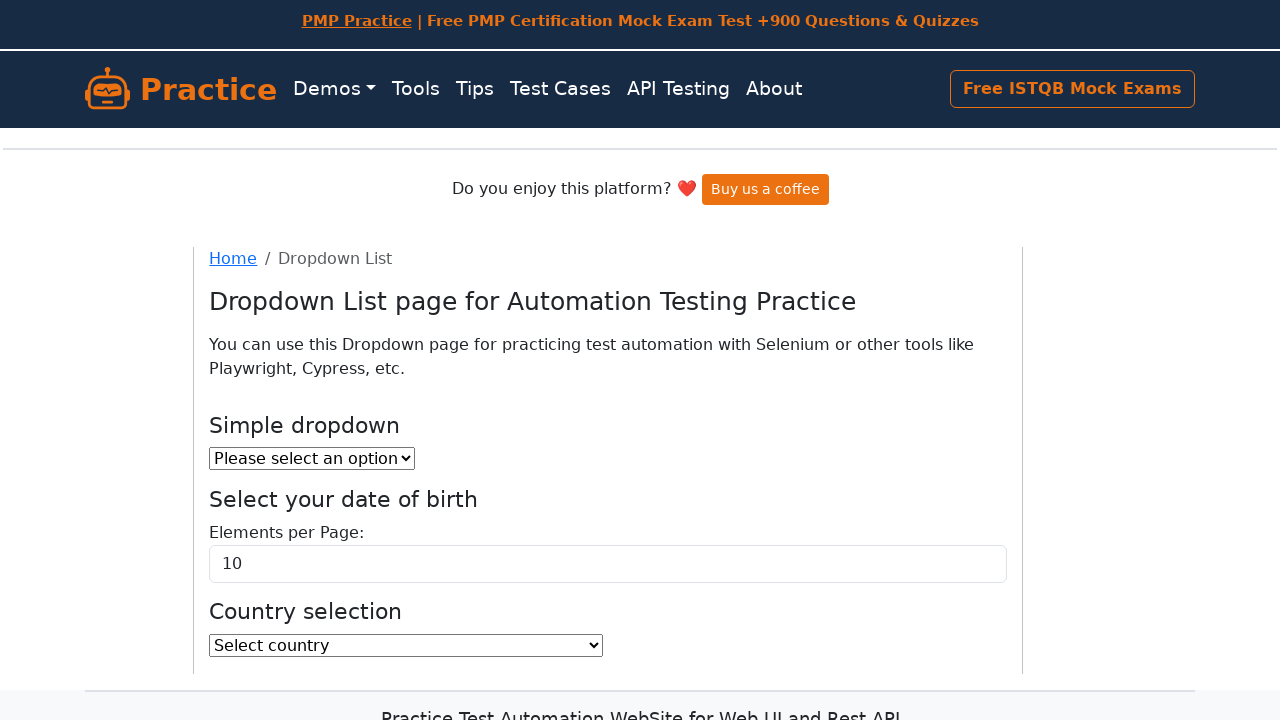

Retrieved option text: Rwanda
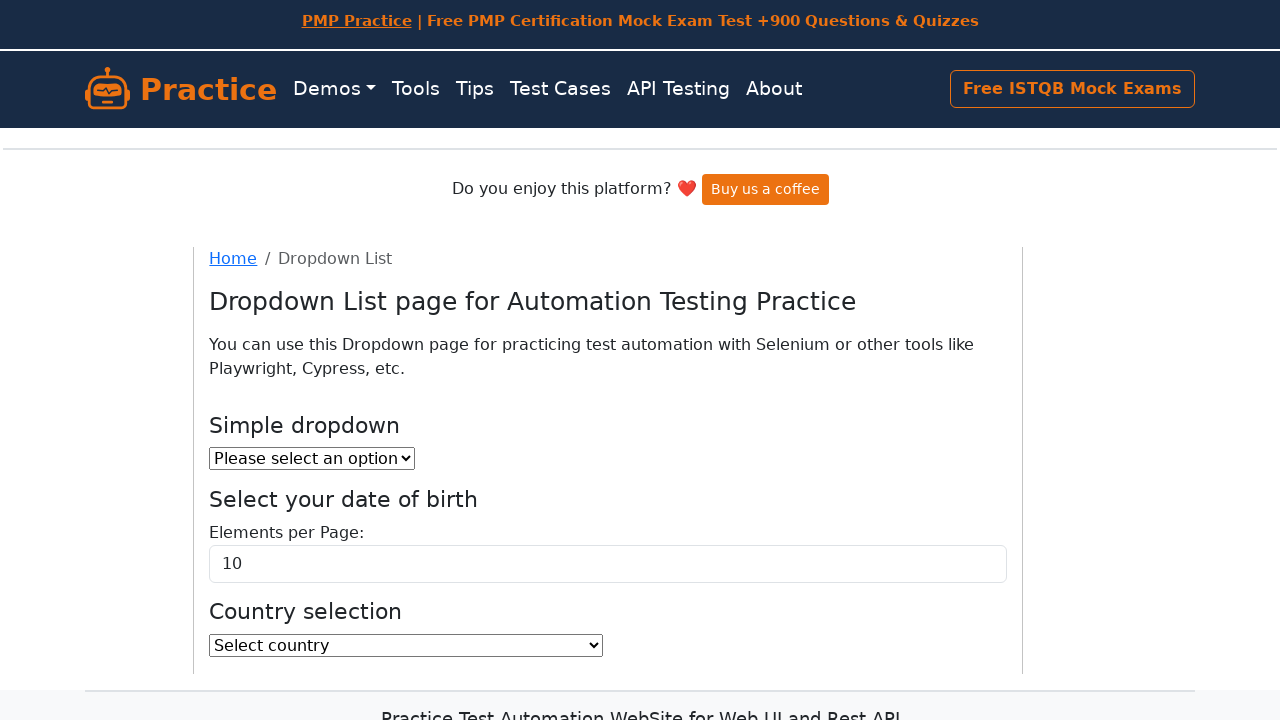

Retrieved option text: Saint Barthelemy
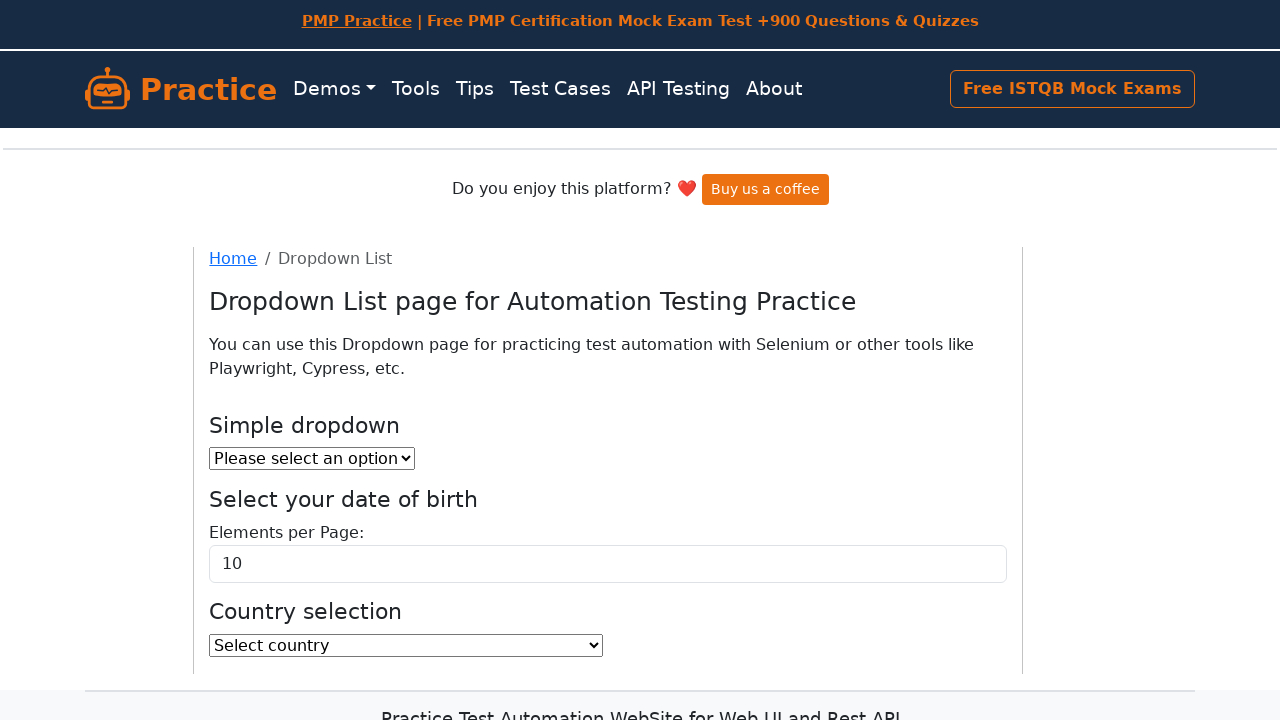

Retrieved option text: Saint Helena
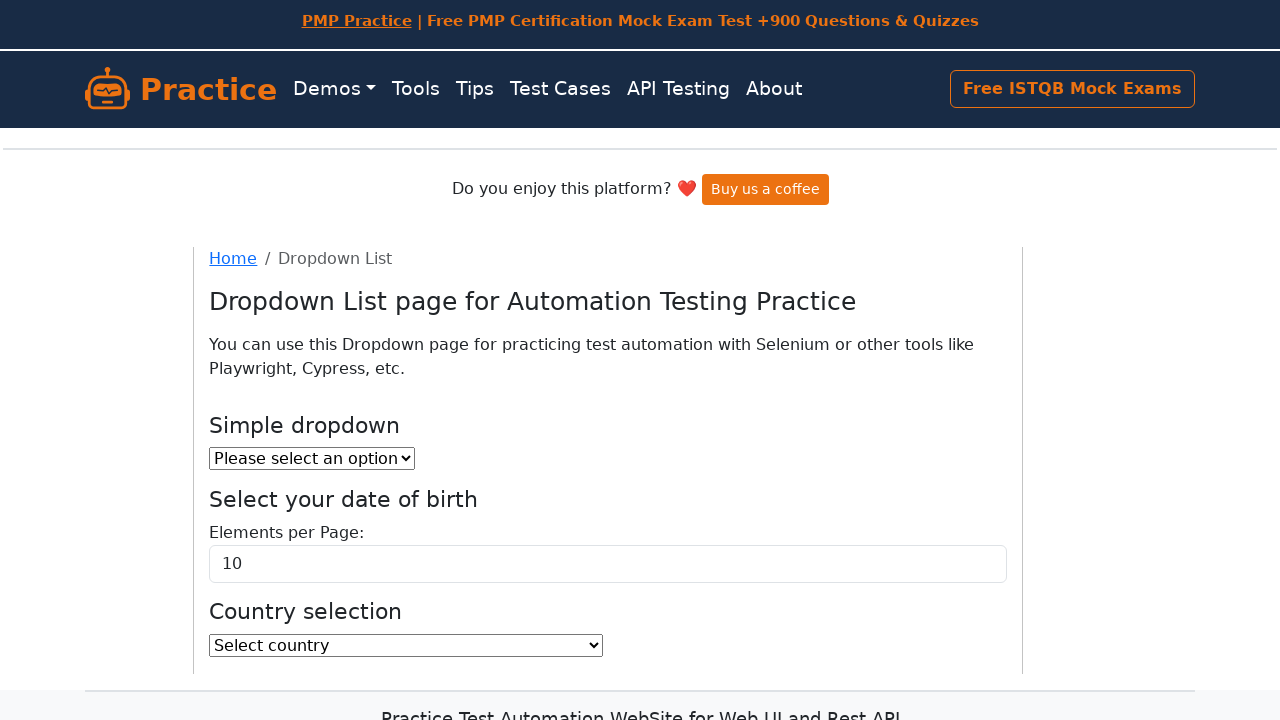

Retrieved option text: Saint Kitts and Nevis
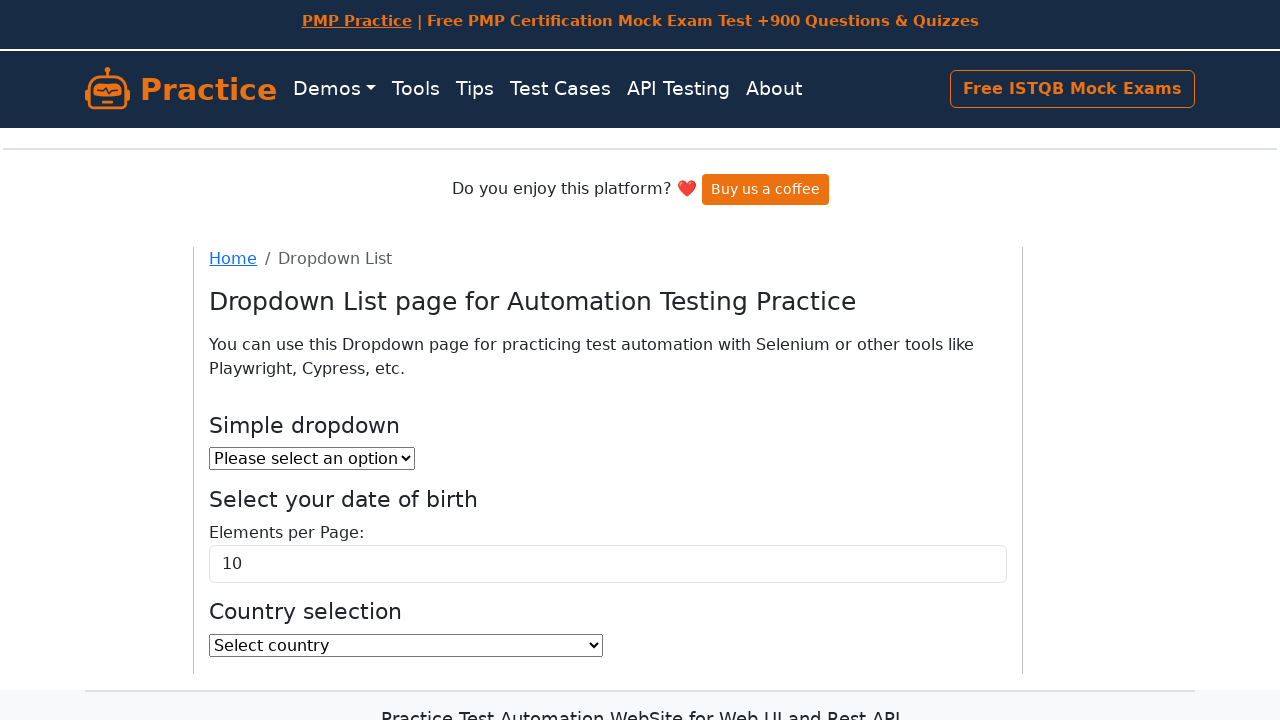

Retrieved option text: Saint Lucia
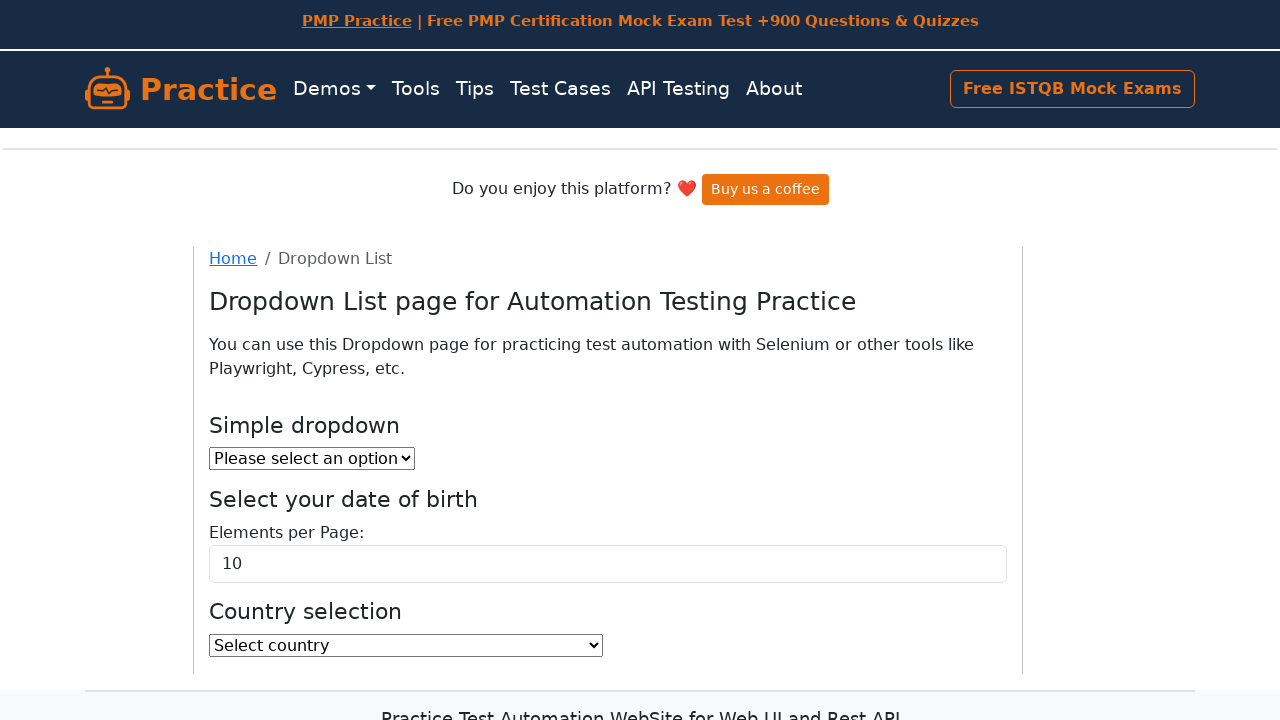

Retrieved option text: Saint Martin
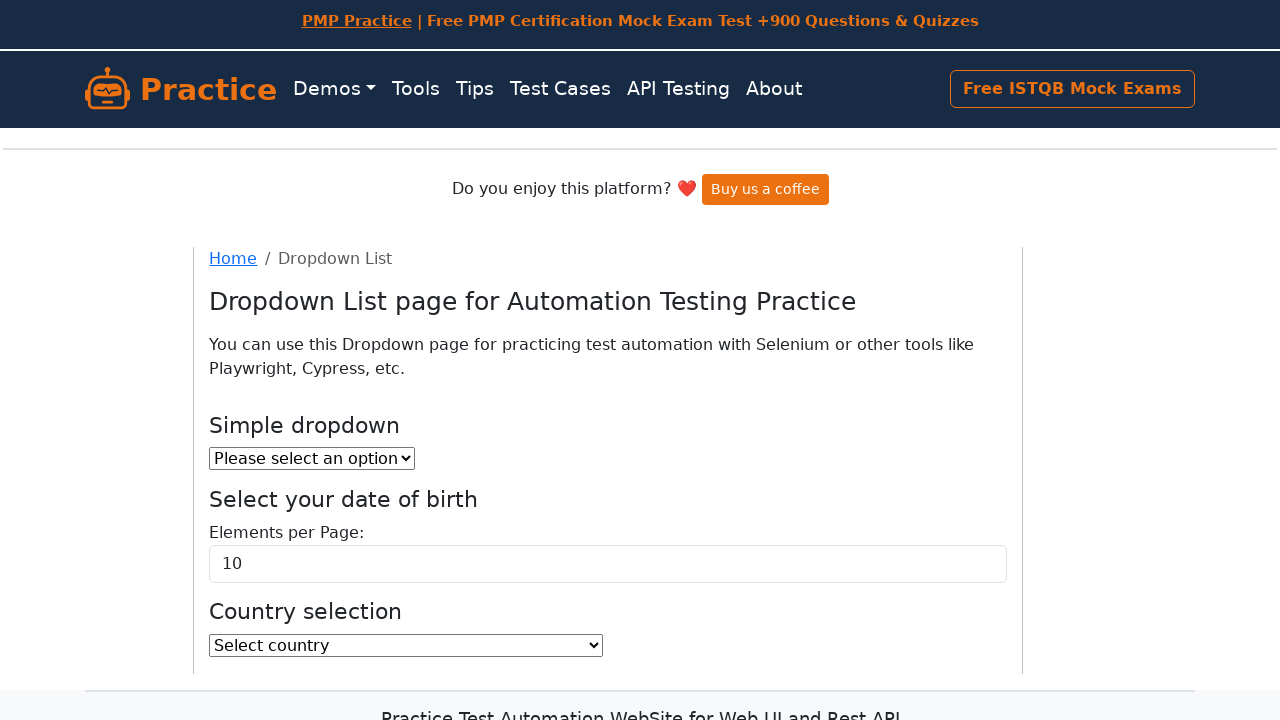

Retrieved option text: Saint Pierre and Miquelon
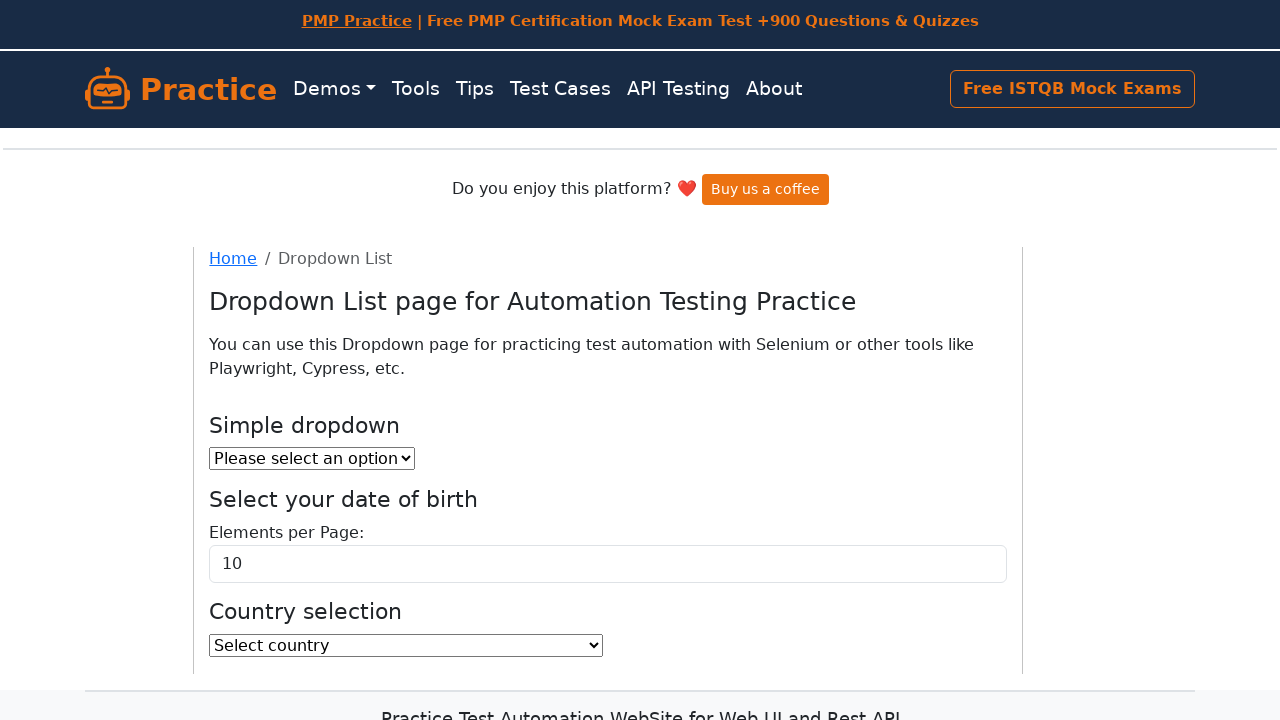

Retrieved option text: Saint Vincent and the Grenadines
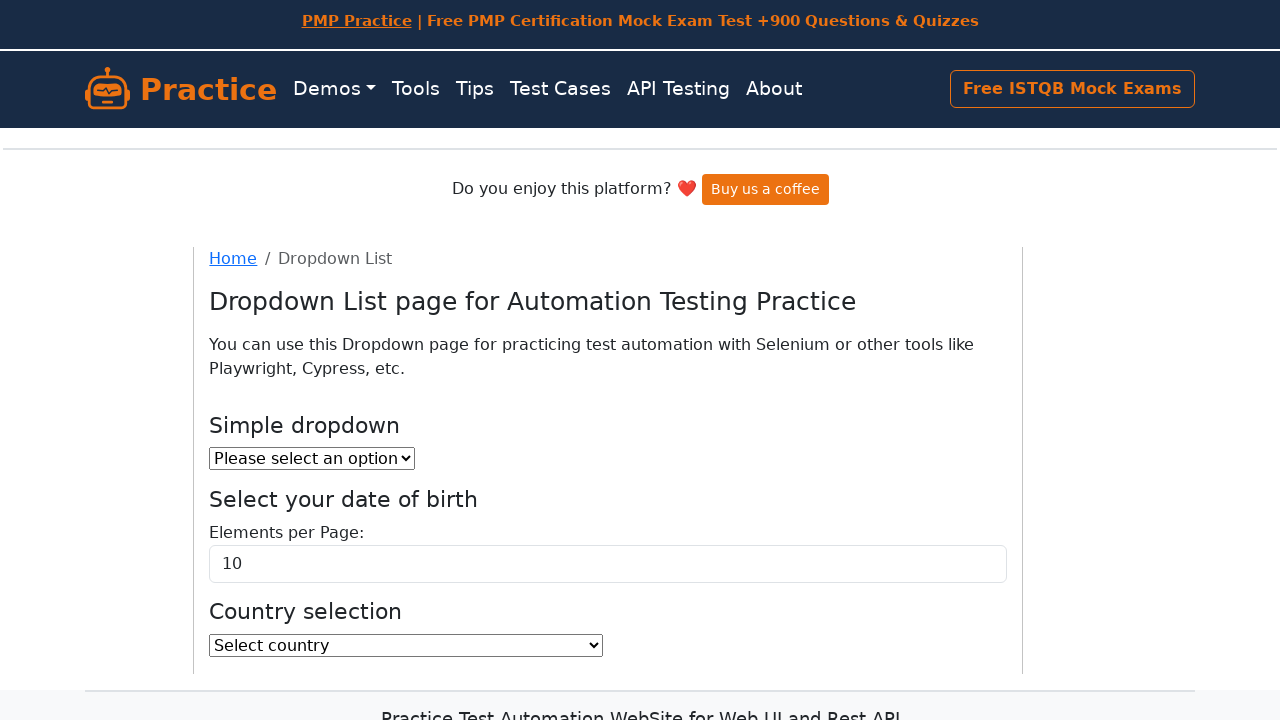

Retrieved option text: Samoa
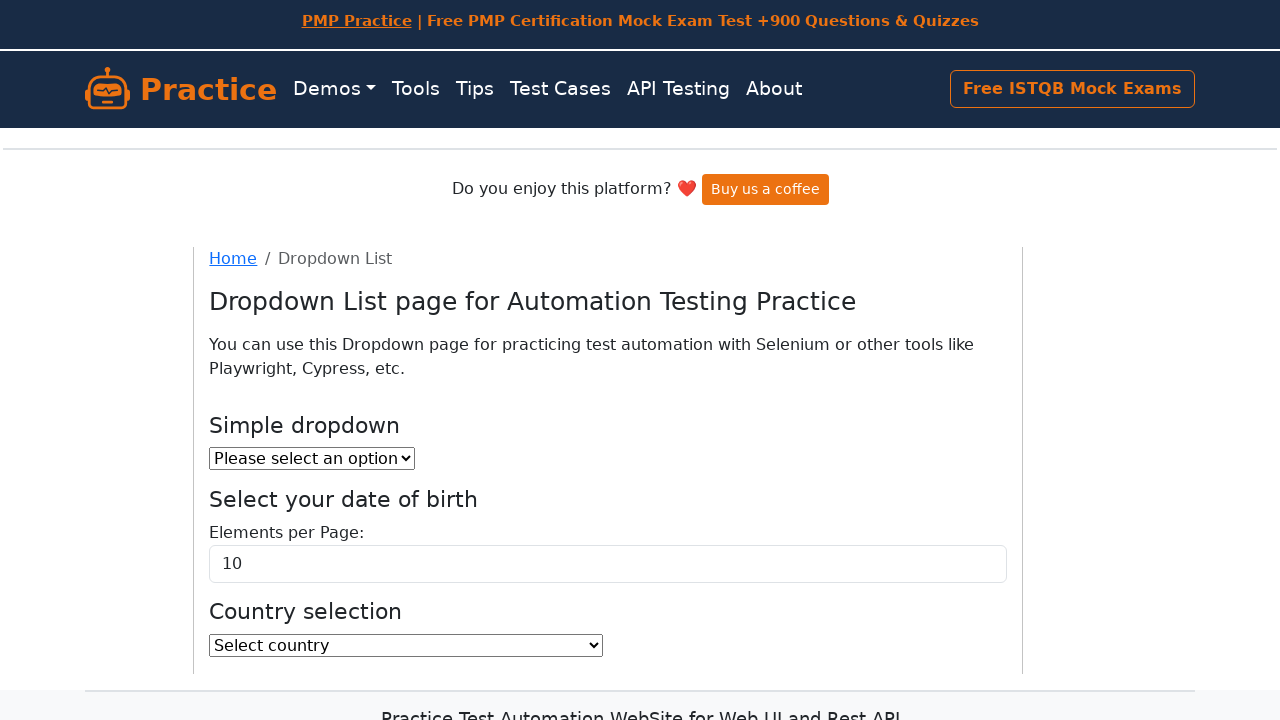

Retrieved option text: San Marino
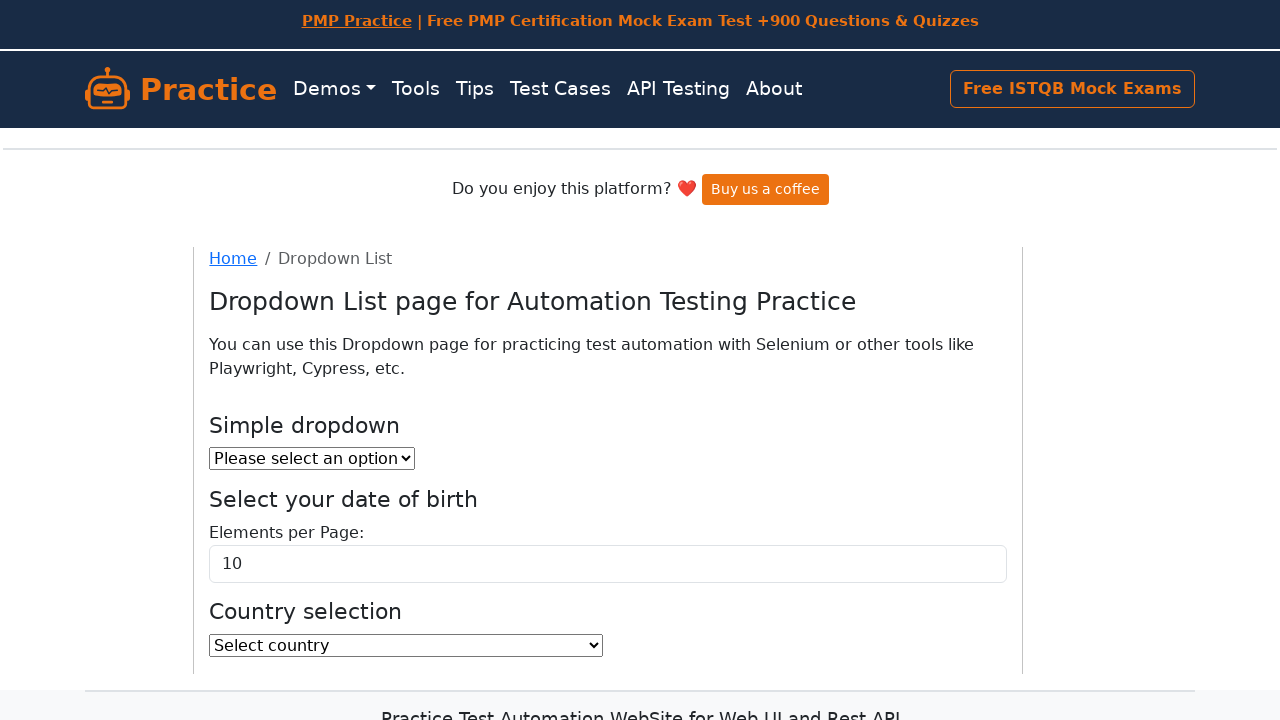

Retrieved option text: Sao Tome and Principe
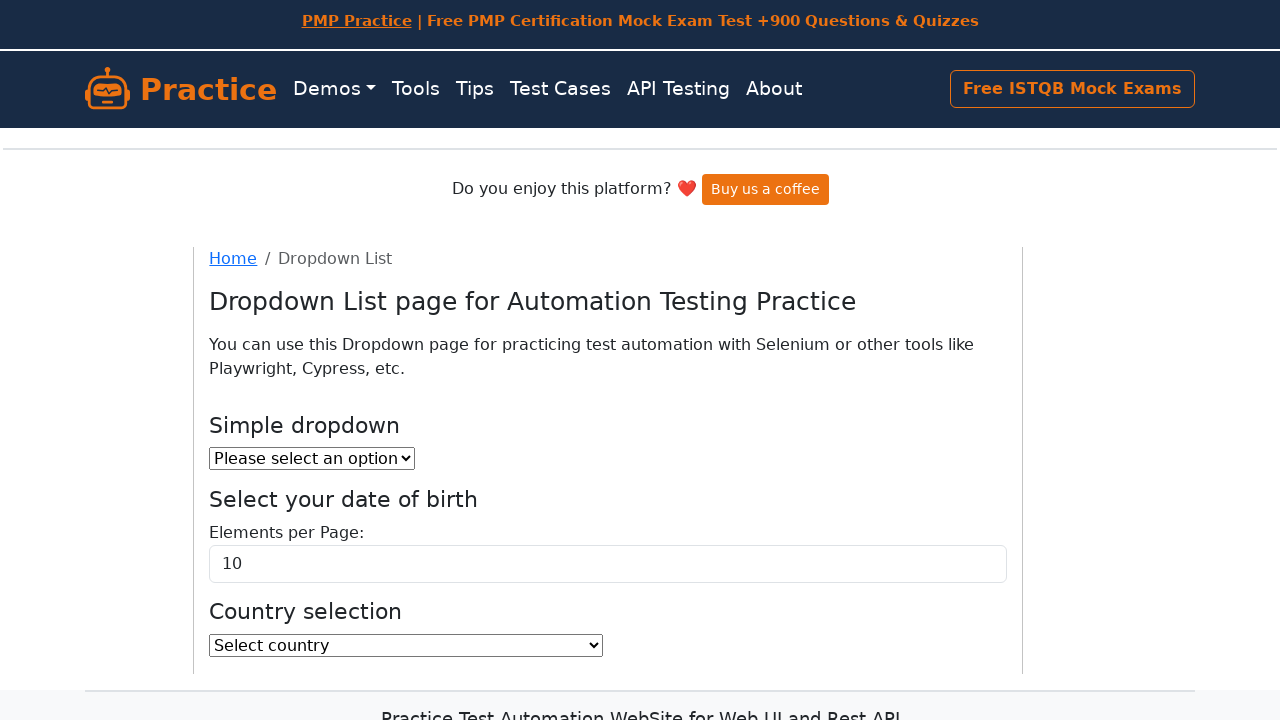

Retrieved option text: Saudi Arabia
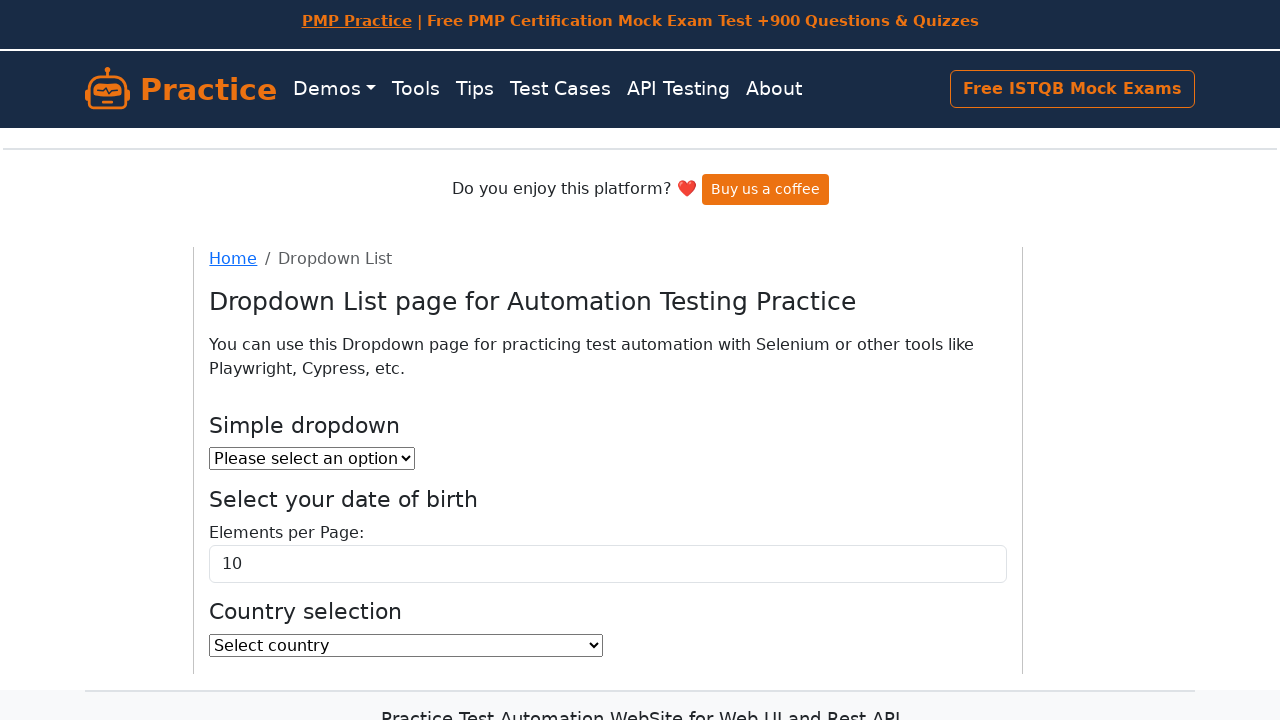

Retrieved option text: Senegal
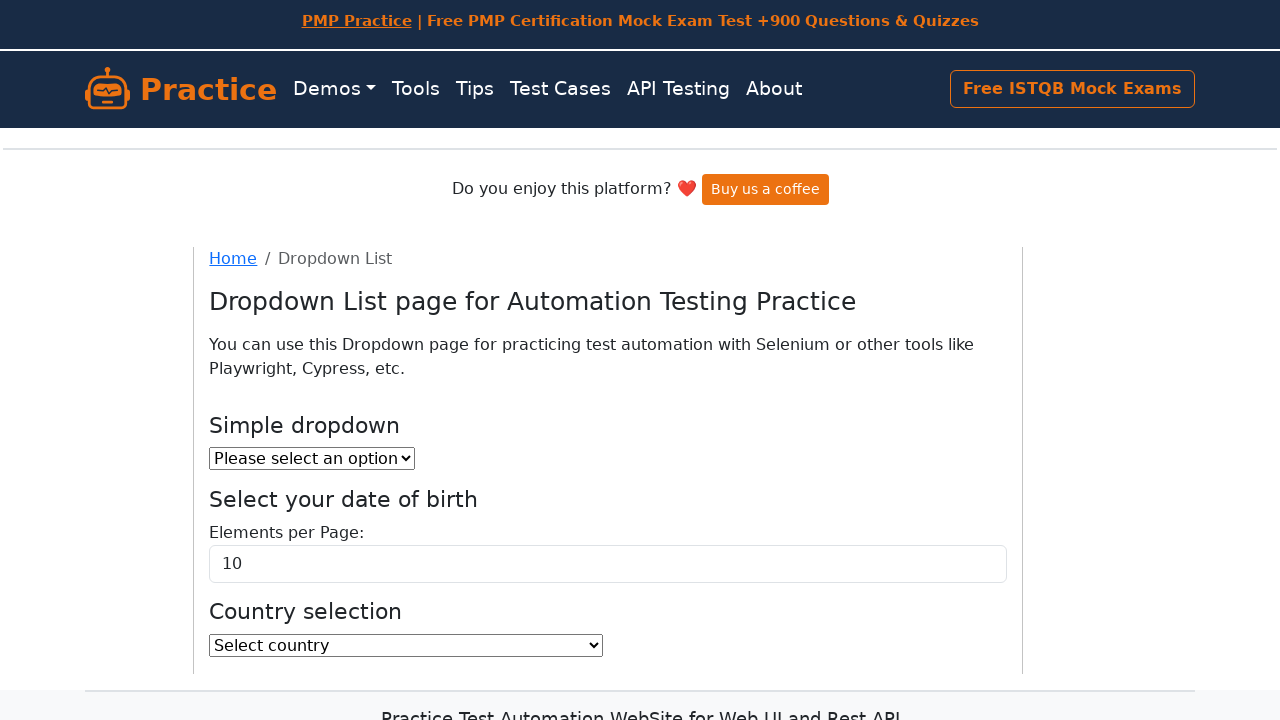

Retrieved option text: Serbia
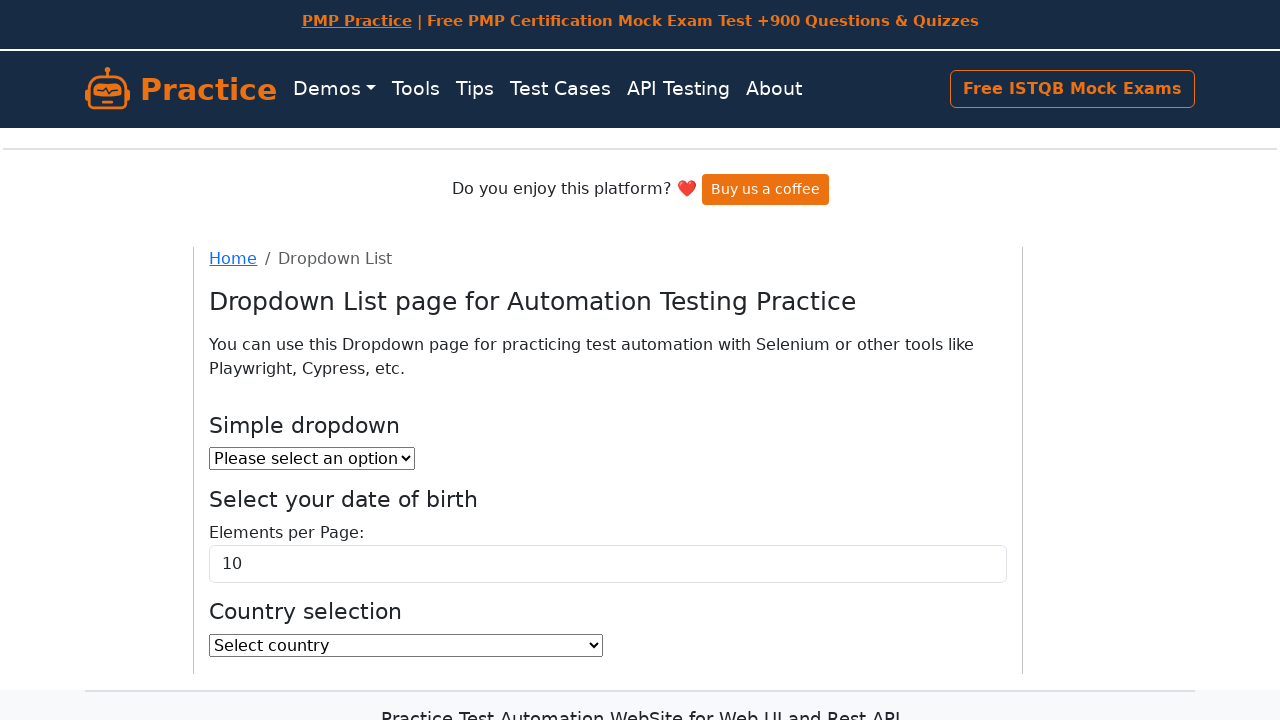

Retrieved option text: Serbia and Montenegro
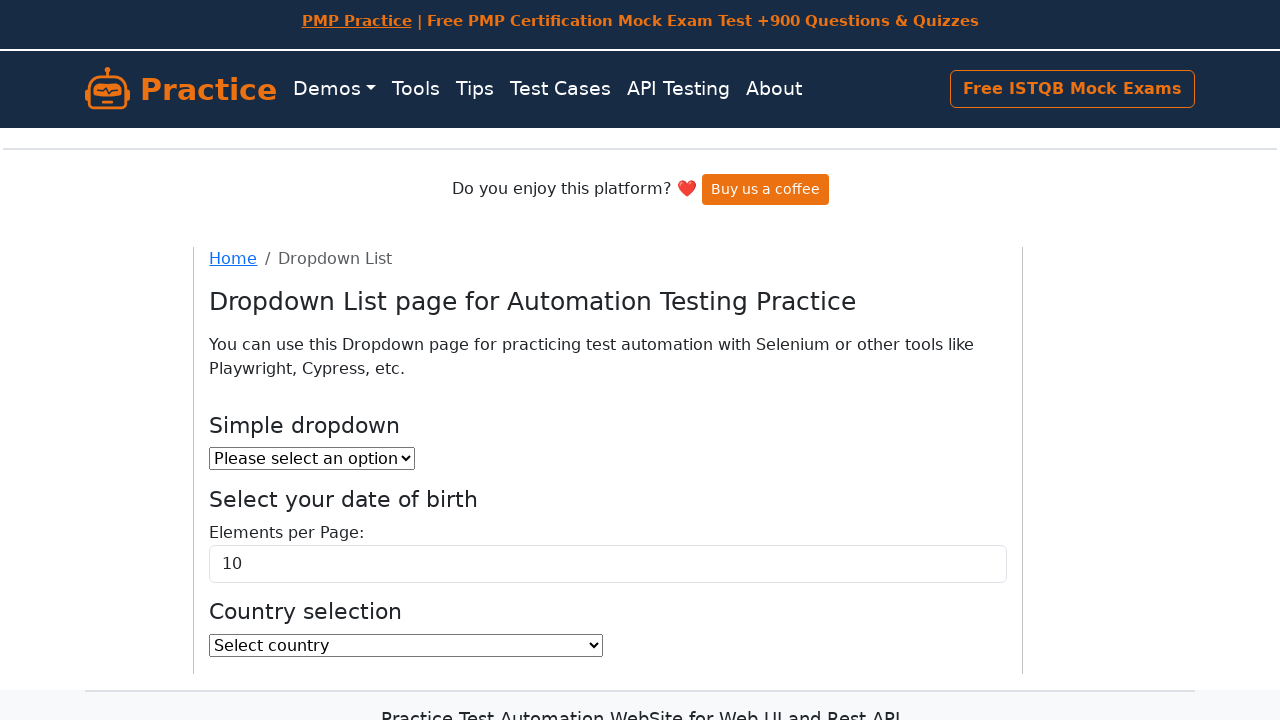

Retrieved option text: Seychelles
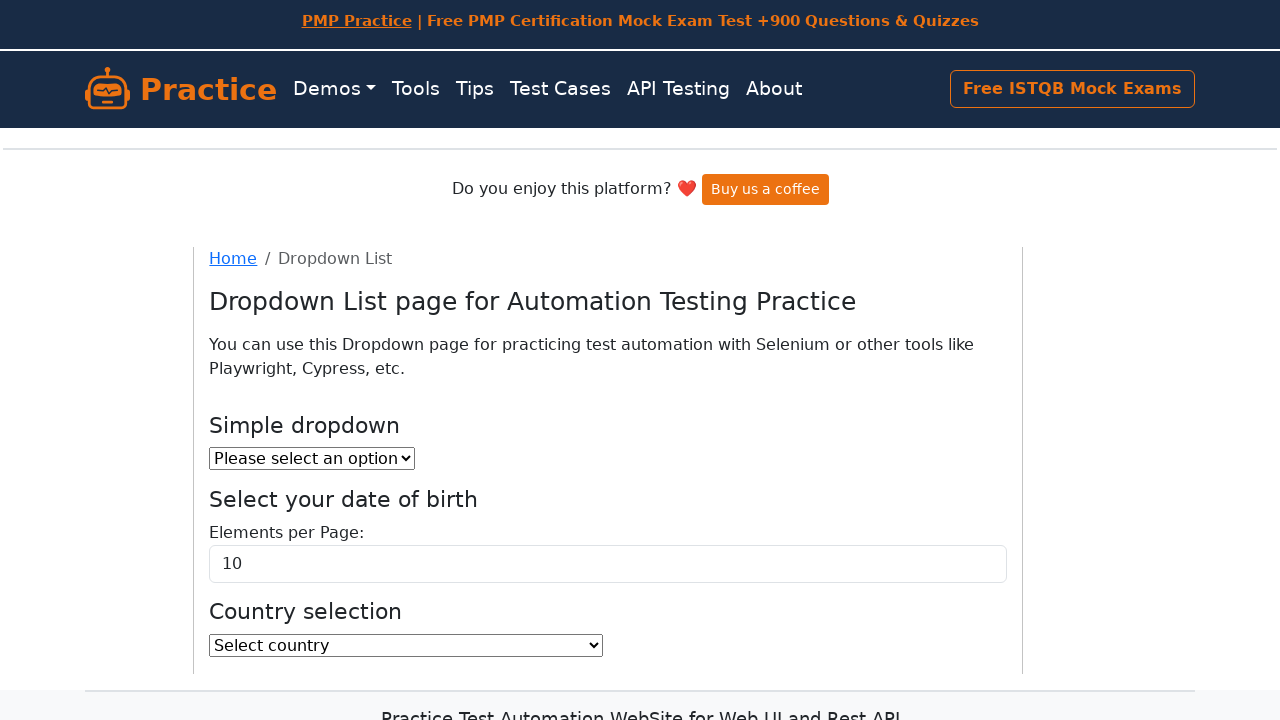

Retrieved option text: Sierra Leone
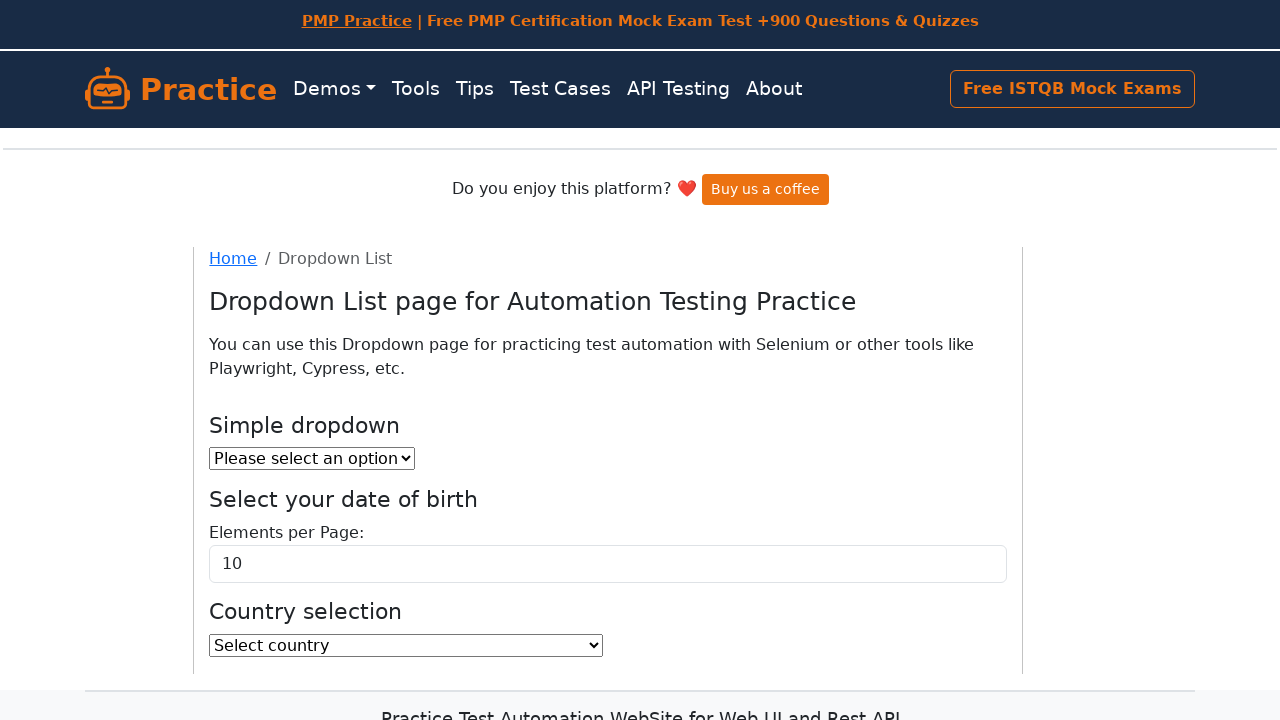

Retrieved option text: Singapore
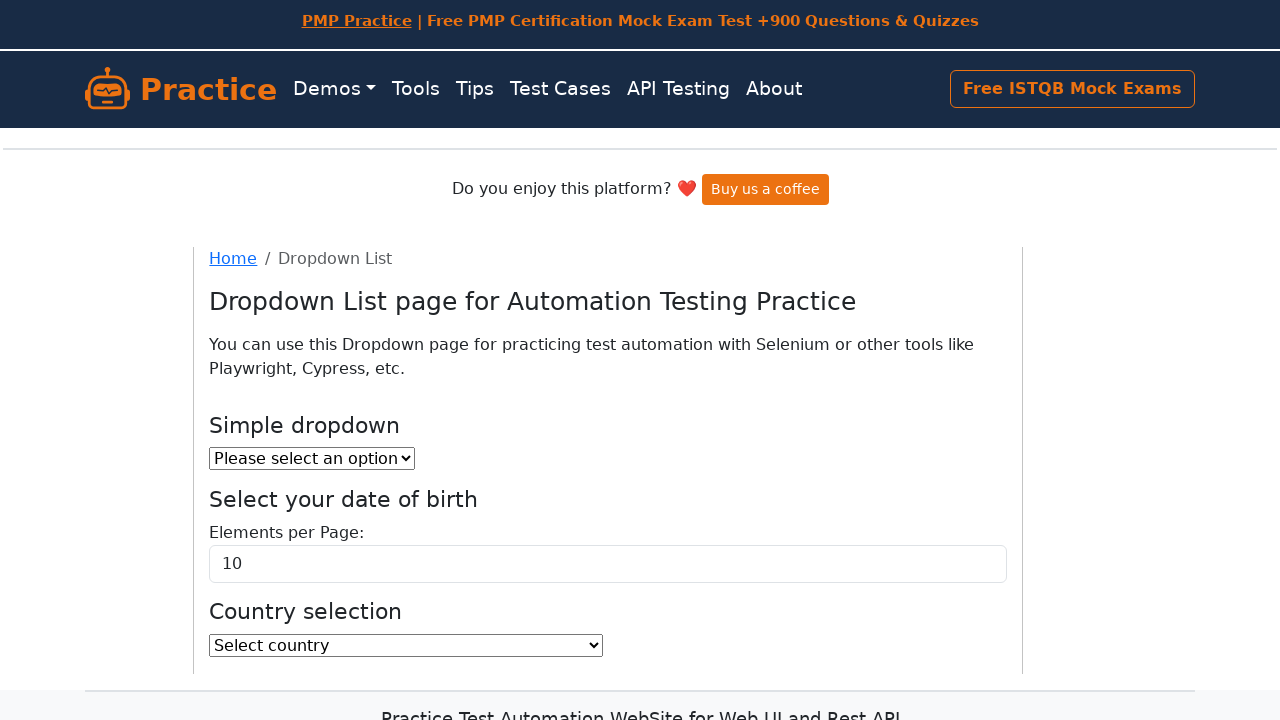

Retrieved option text: Sint Maarten
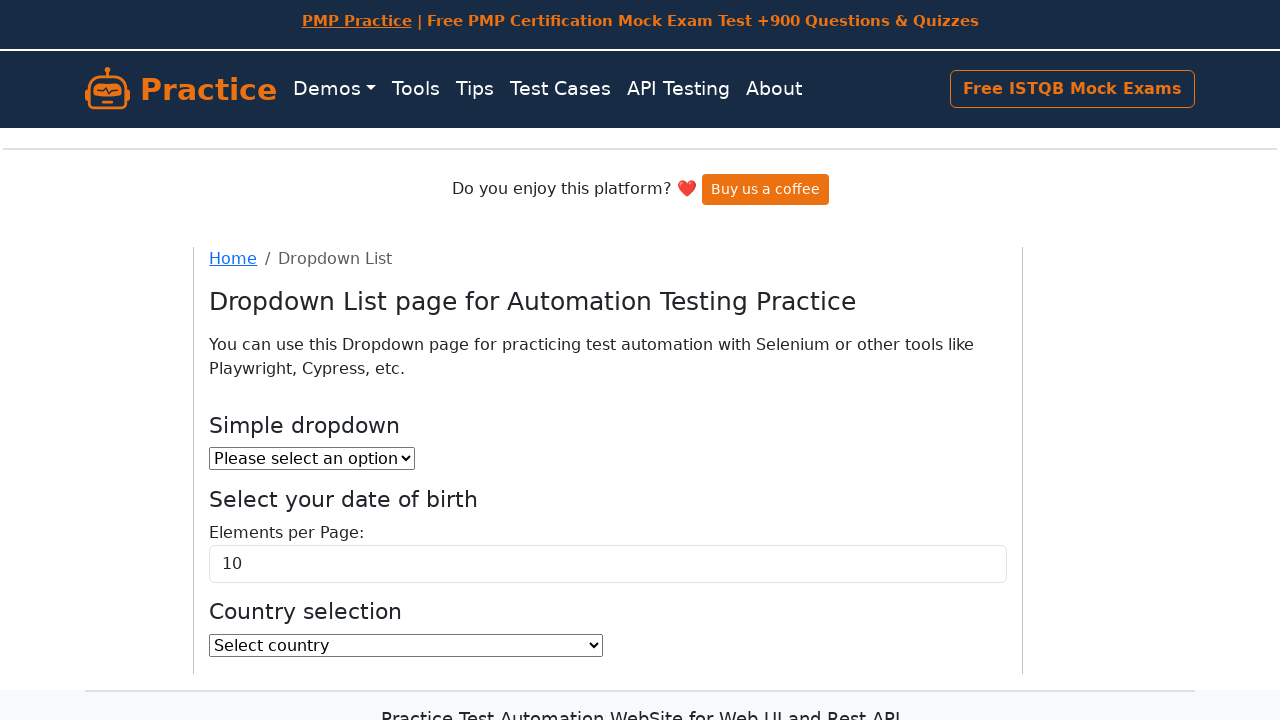

Retrieved option text: Slovakia
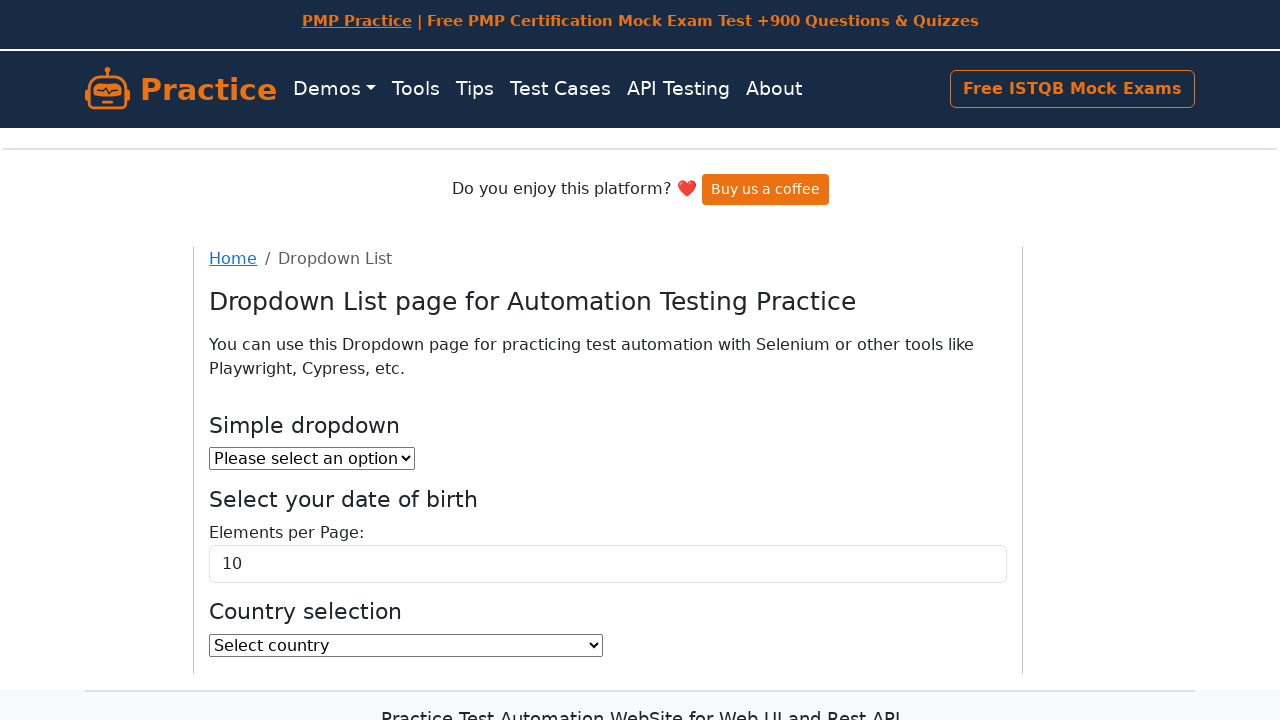

Retrieved option text: Slovenia
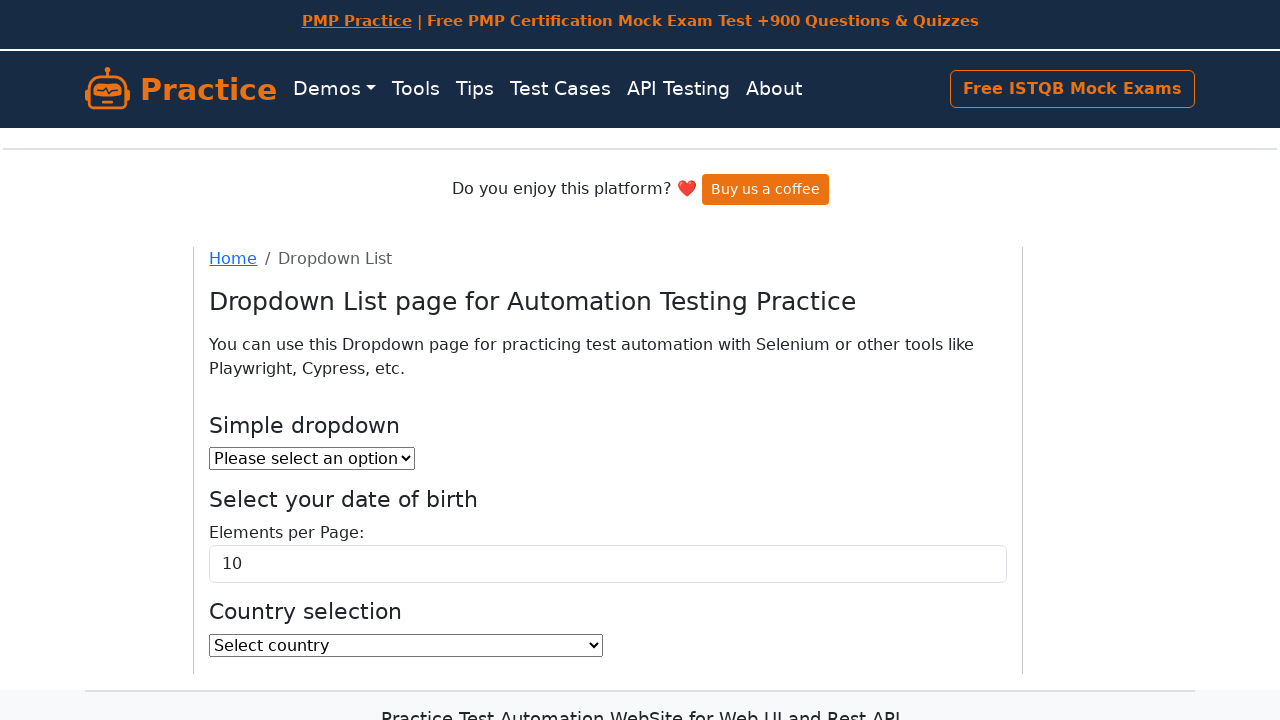

Retrieved option text: Solomon Islands
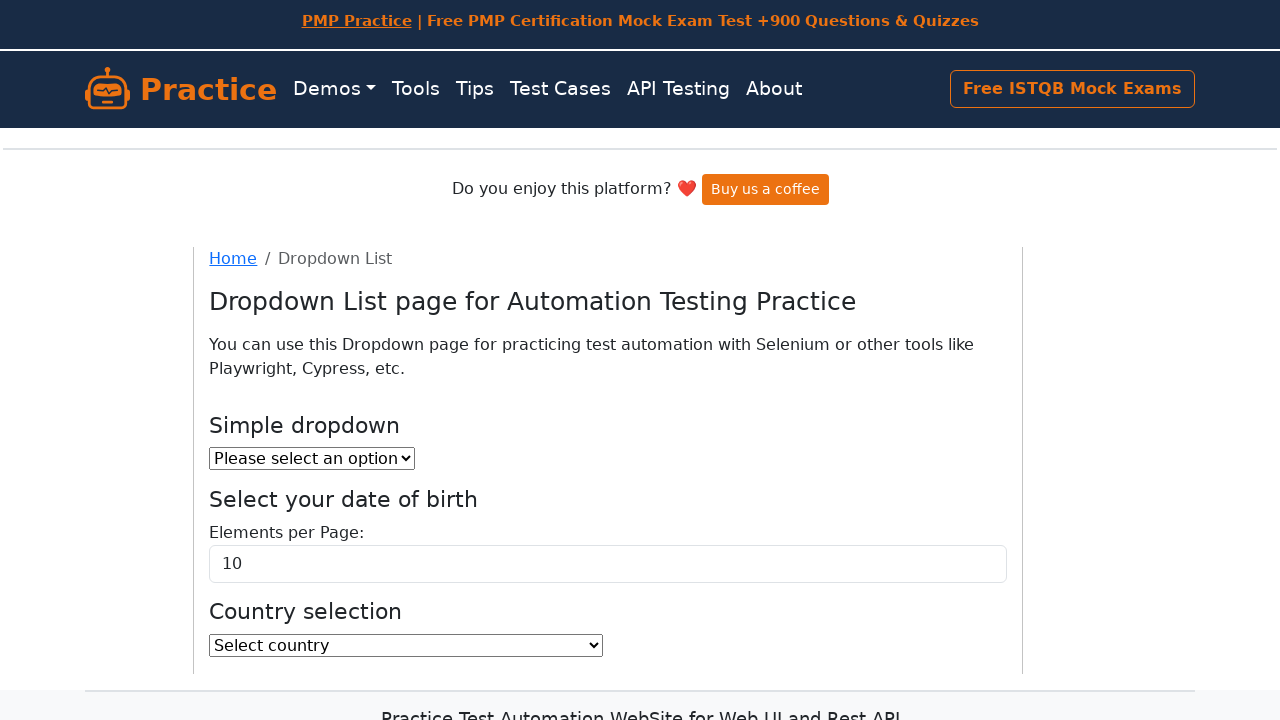

Retrieved option text: Somalia
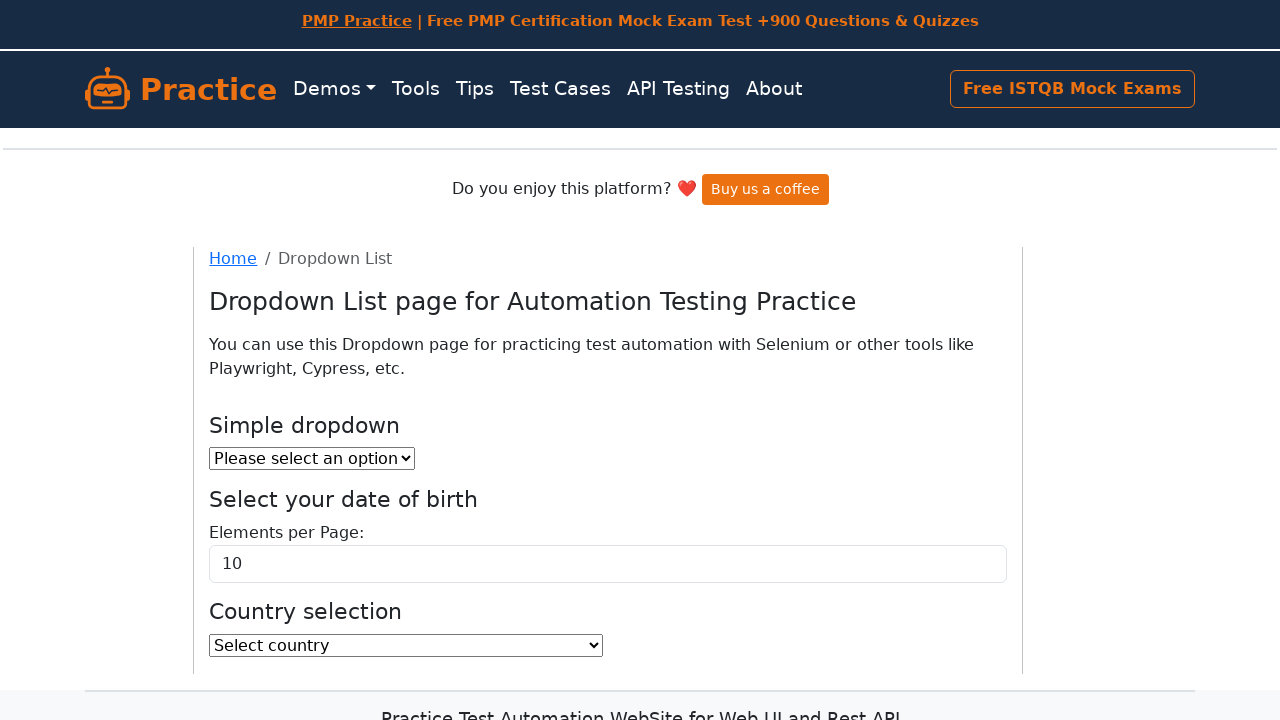

Retrieved option text: South Africa
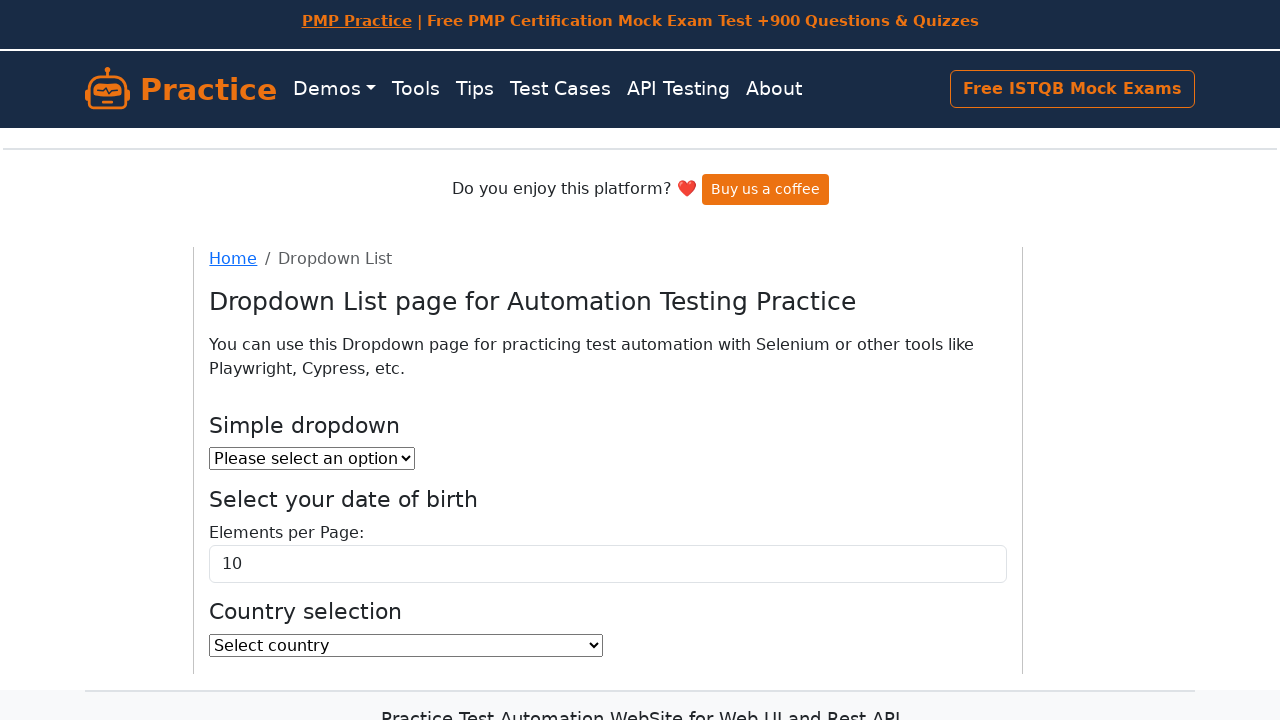

Retrieved option text: South Georgia and the South Sandwich Islands
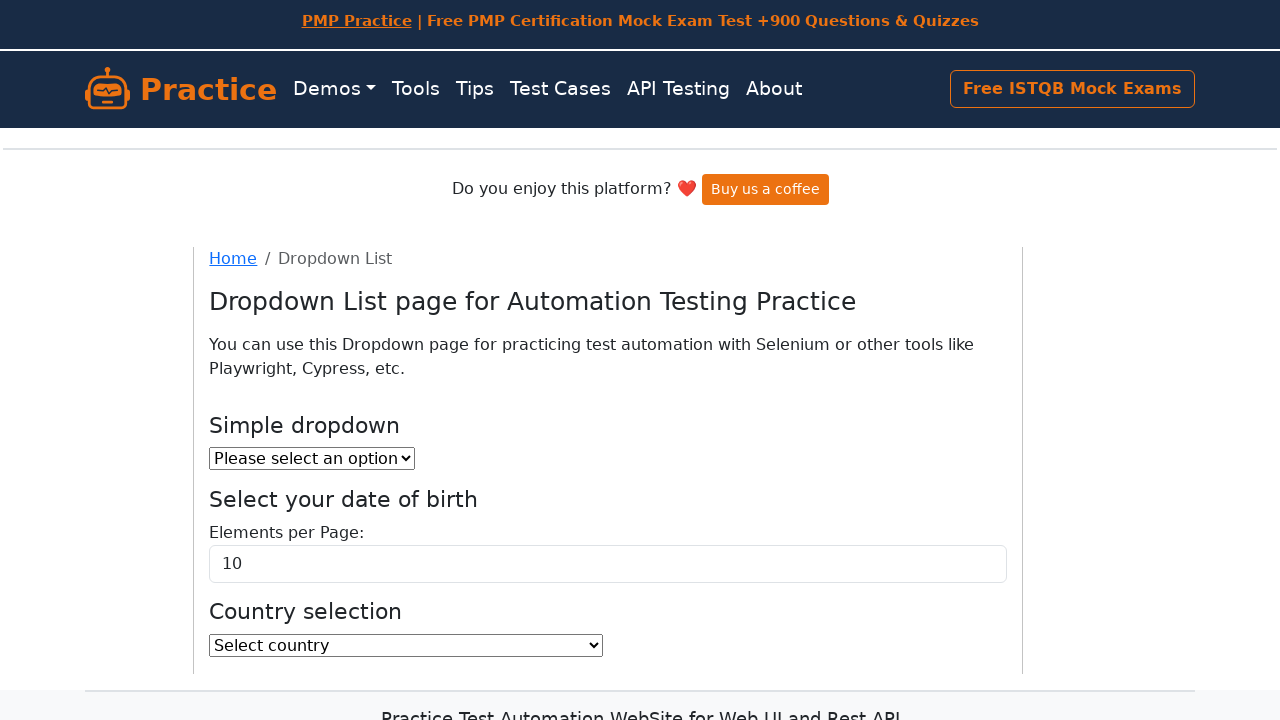

Retrieved option text: South Sudan
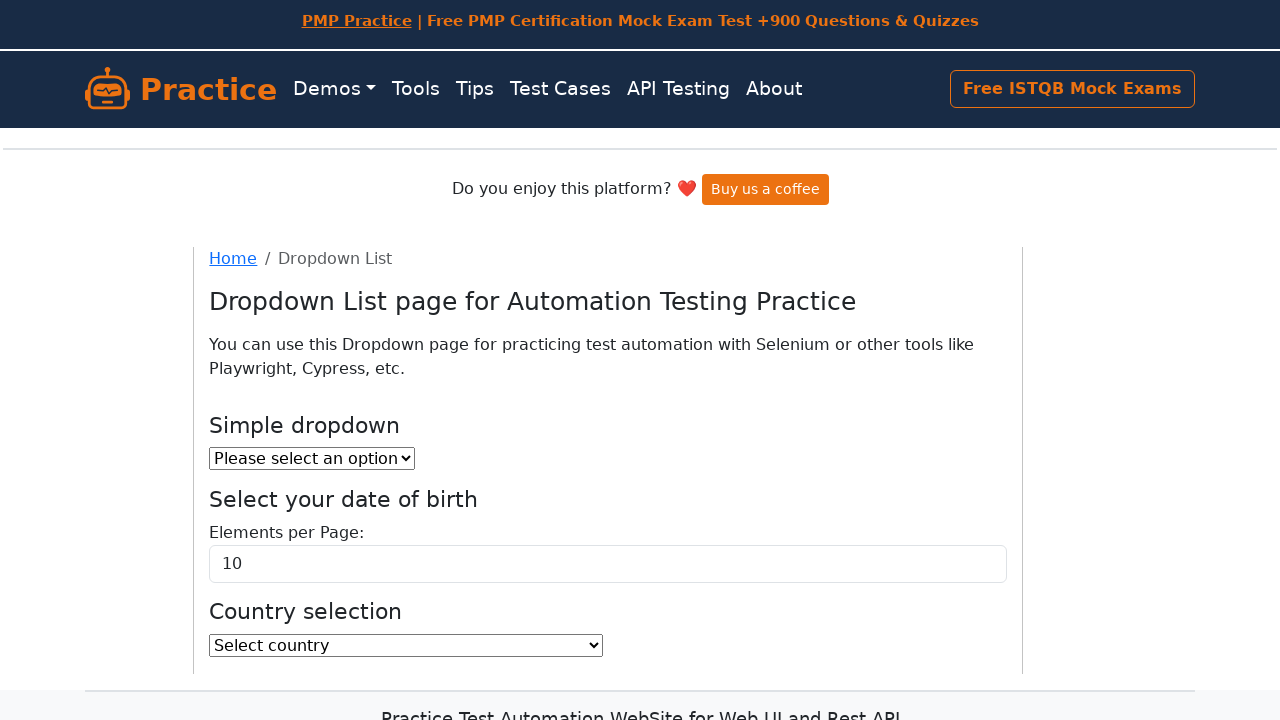

Retrieved option text: Spain
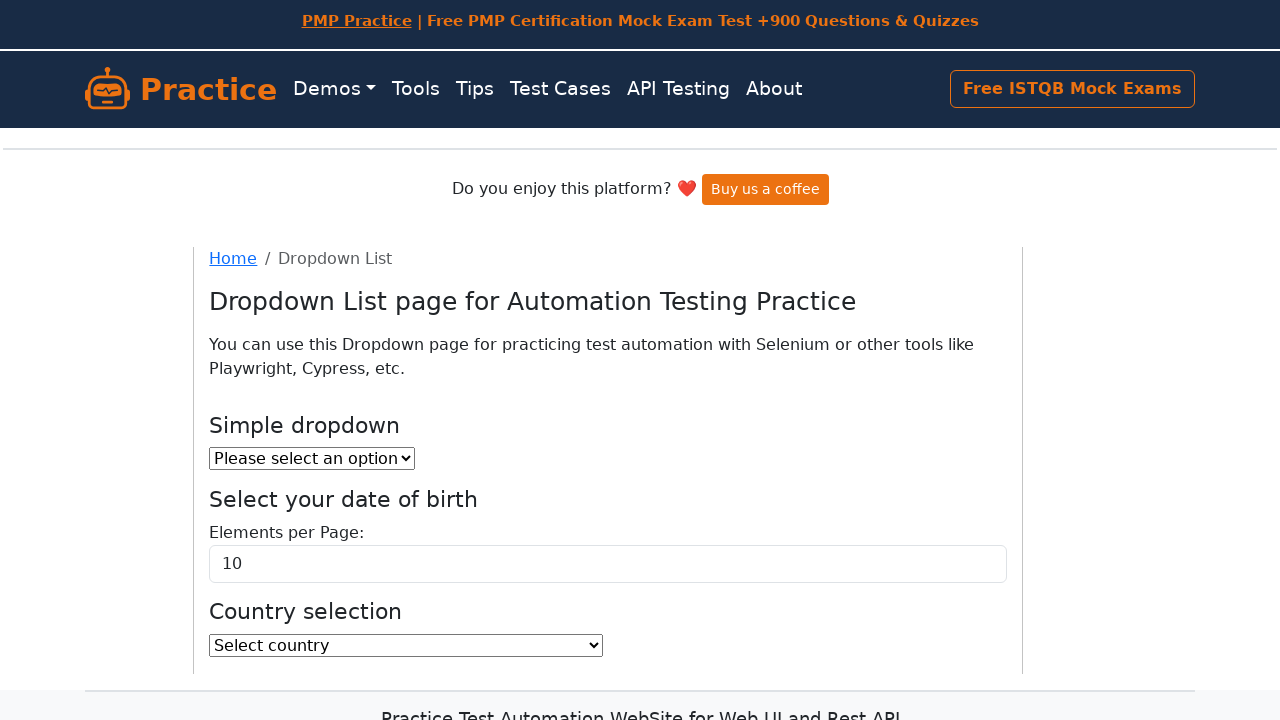

Retrieved option text: Sri Lanka
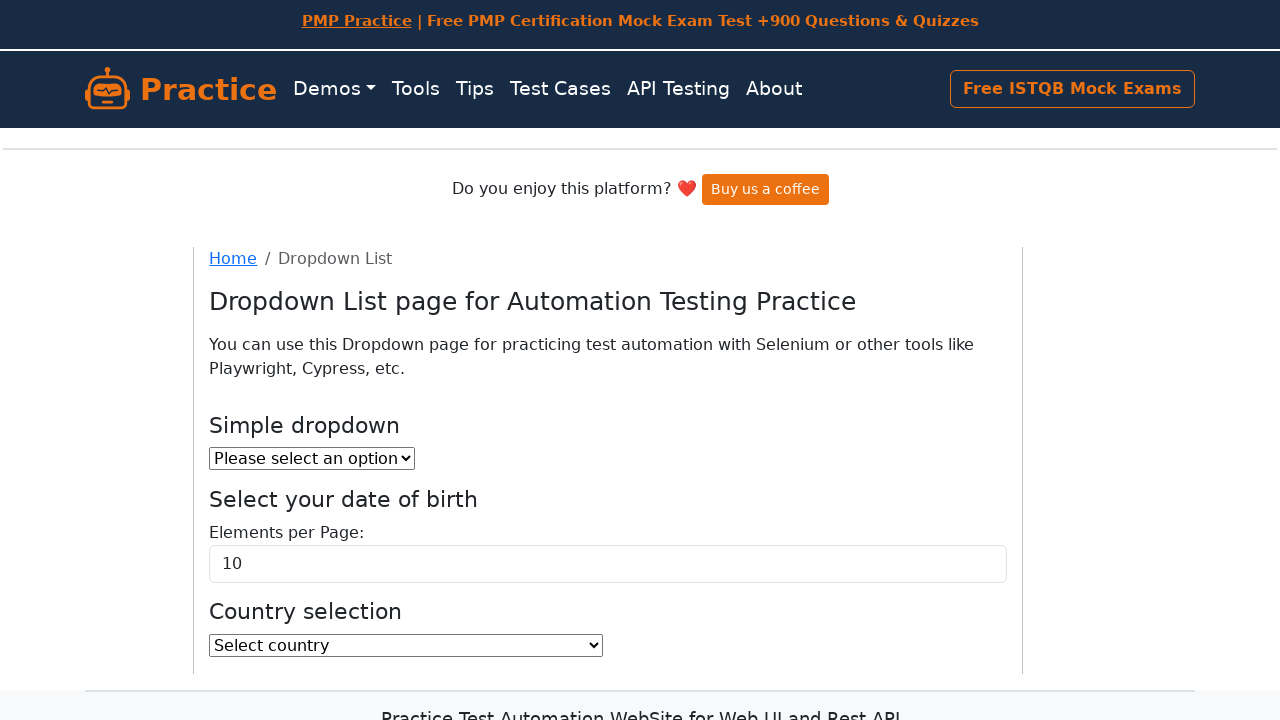

Retrieved option text: Sudan
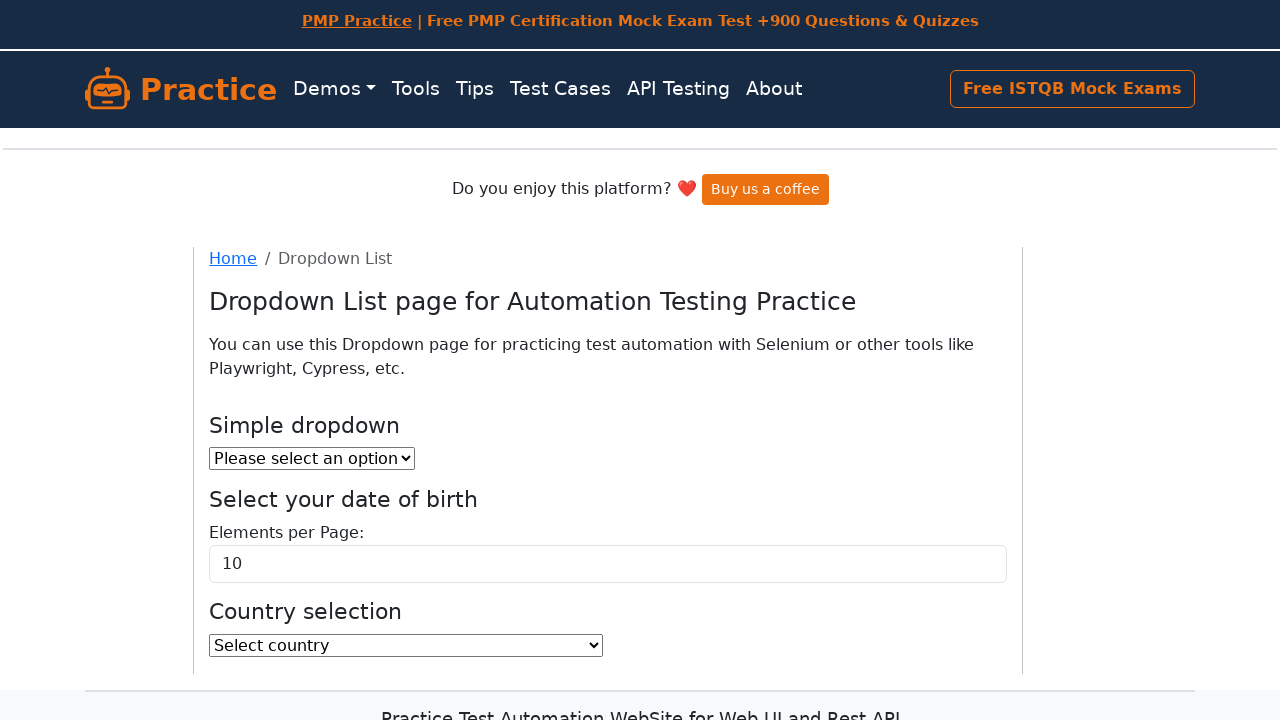

Retrieved option text: Suriname
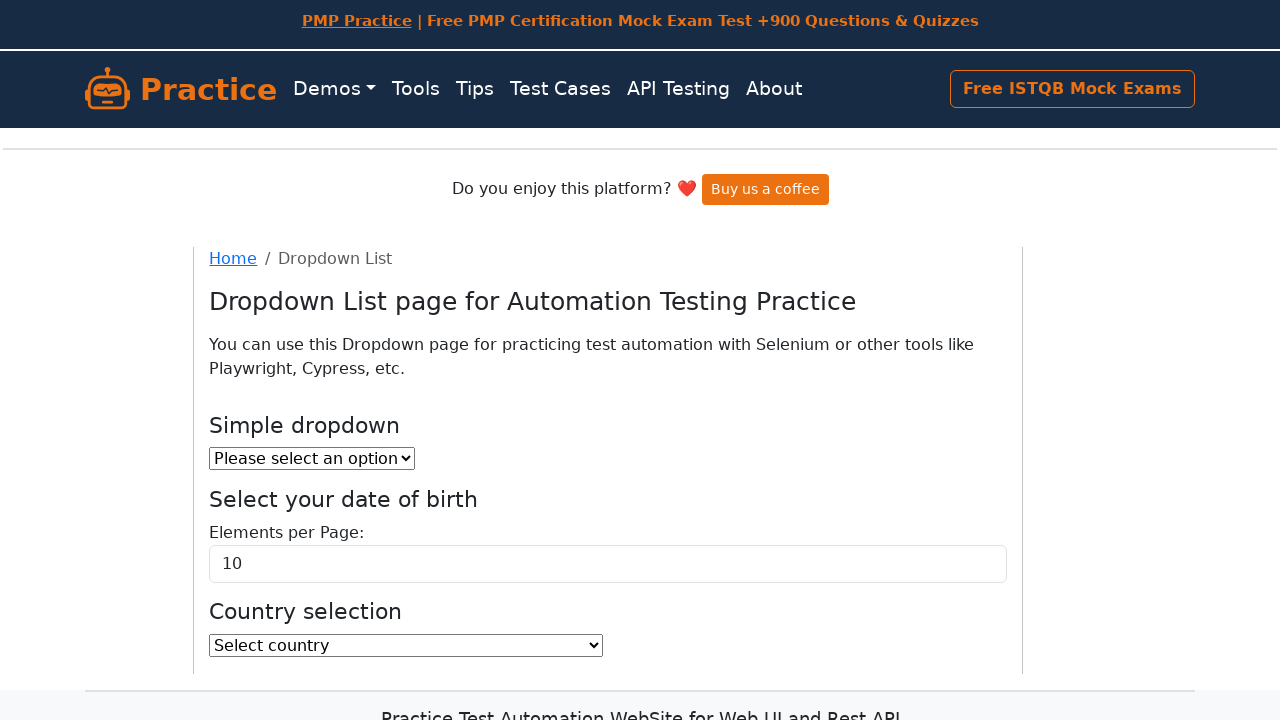

Retrieved option text: Svalbard and Jan Mayen
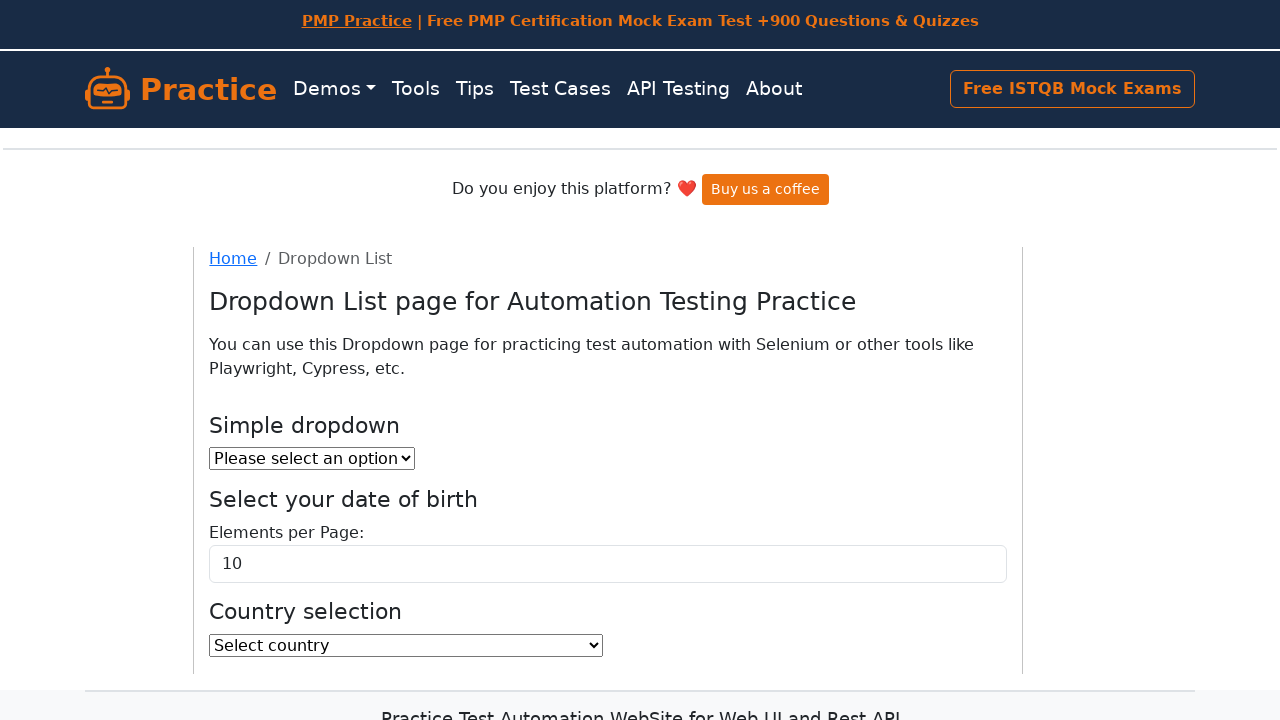

Retrieved option text: Swaziland
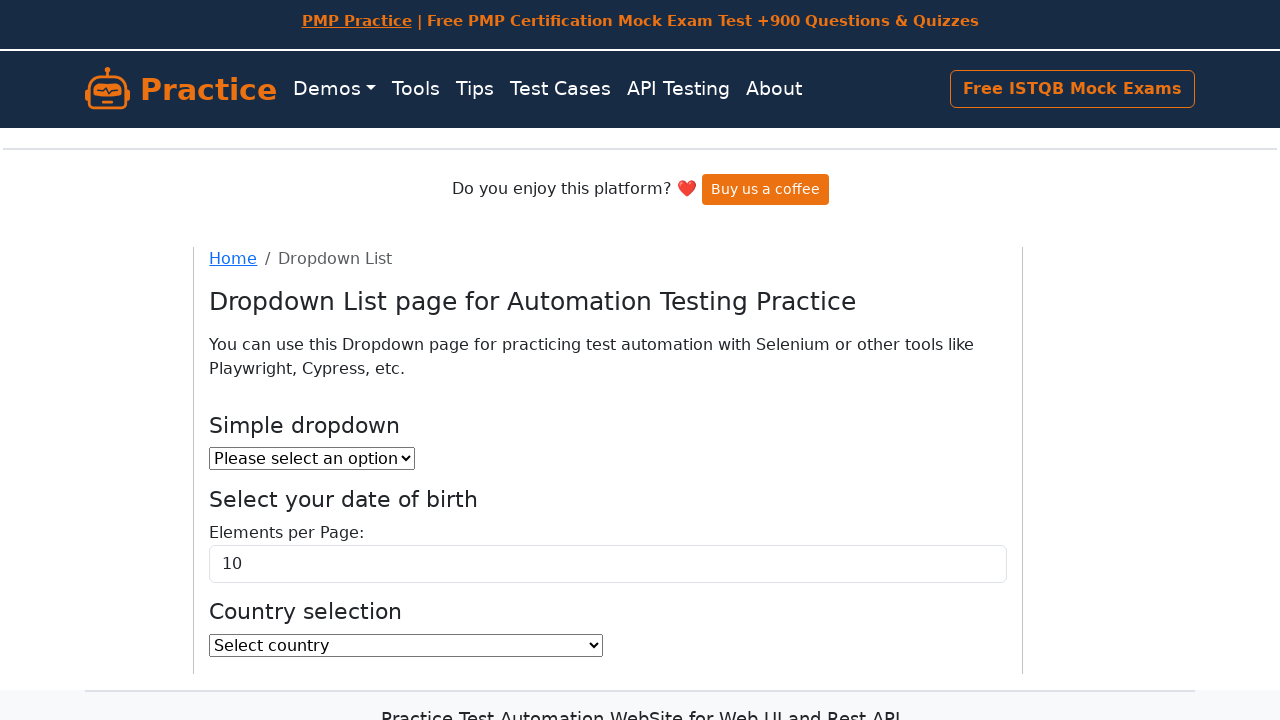

Retrieved option text: Sweden
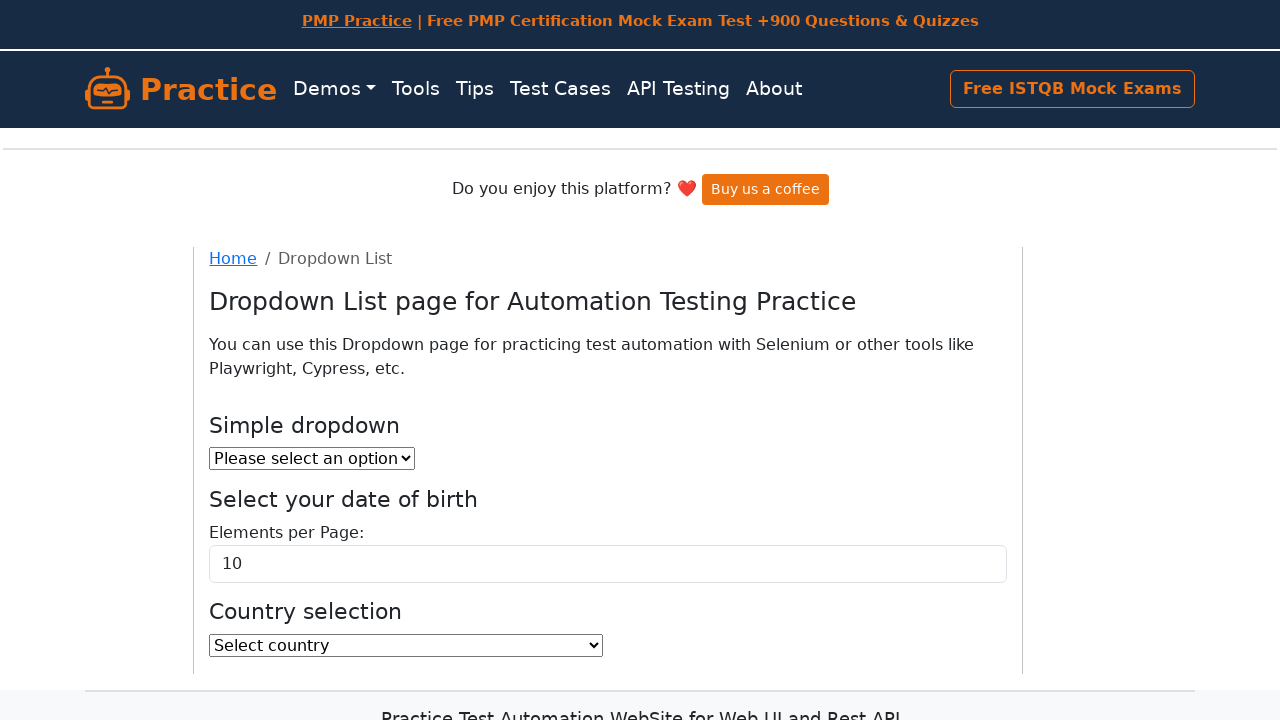

Retrieved option text: Switzerland
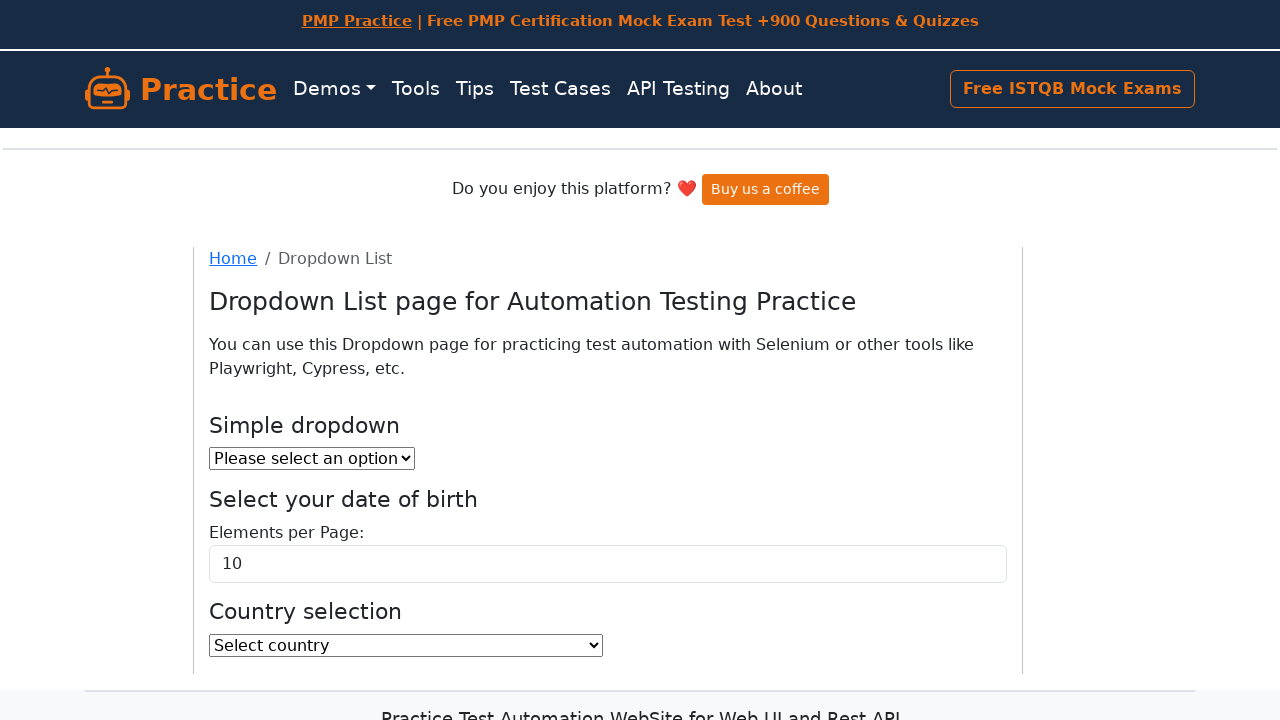

Retrieved option text: Syrian Arab Republic
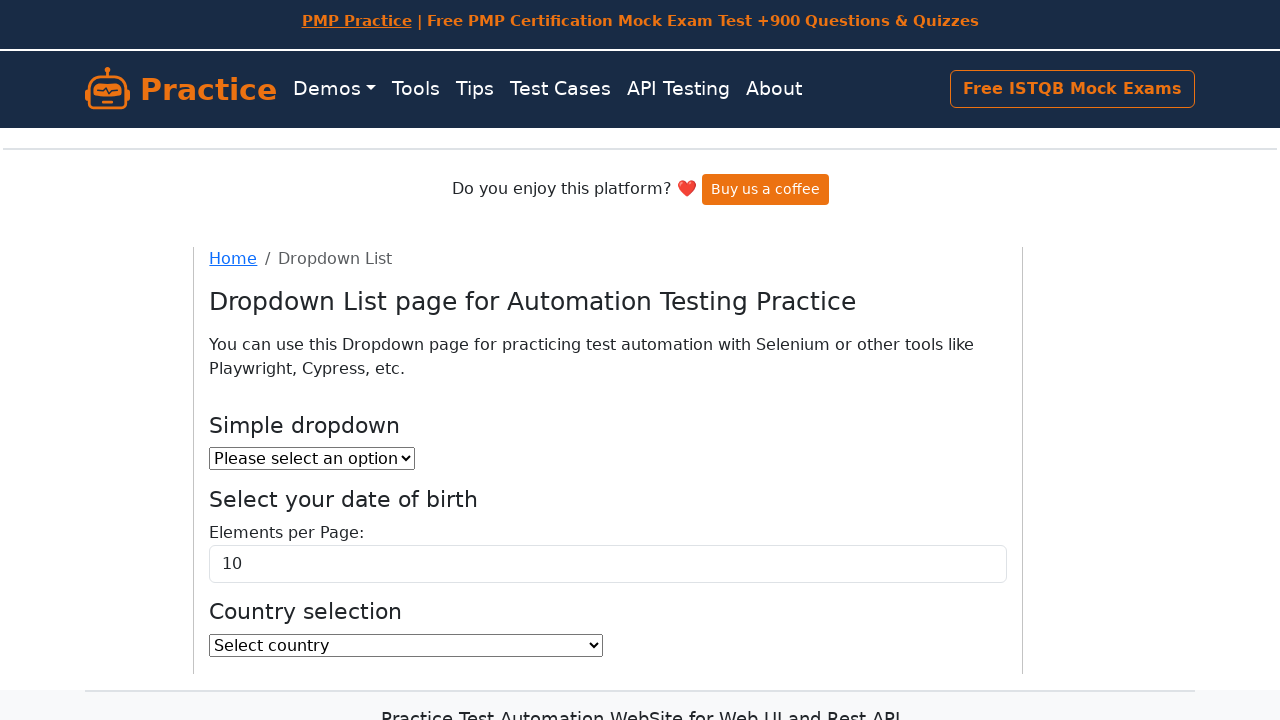

Retrieved option text: Taiwan, Province of China
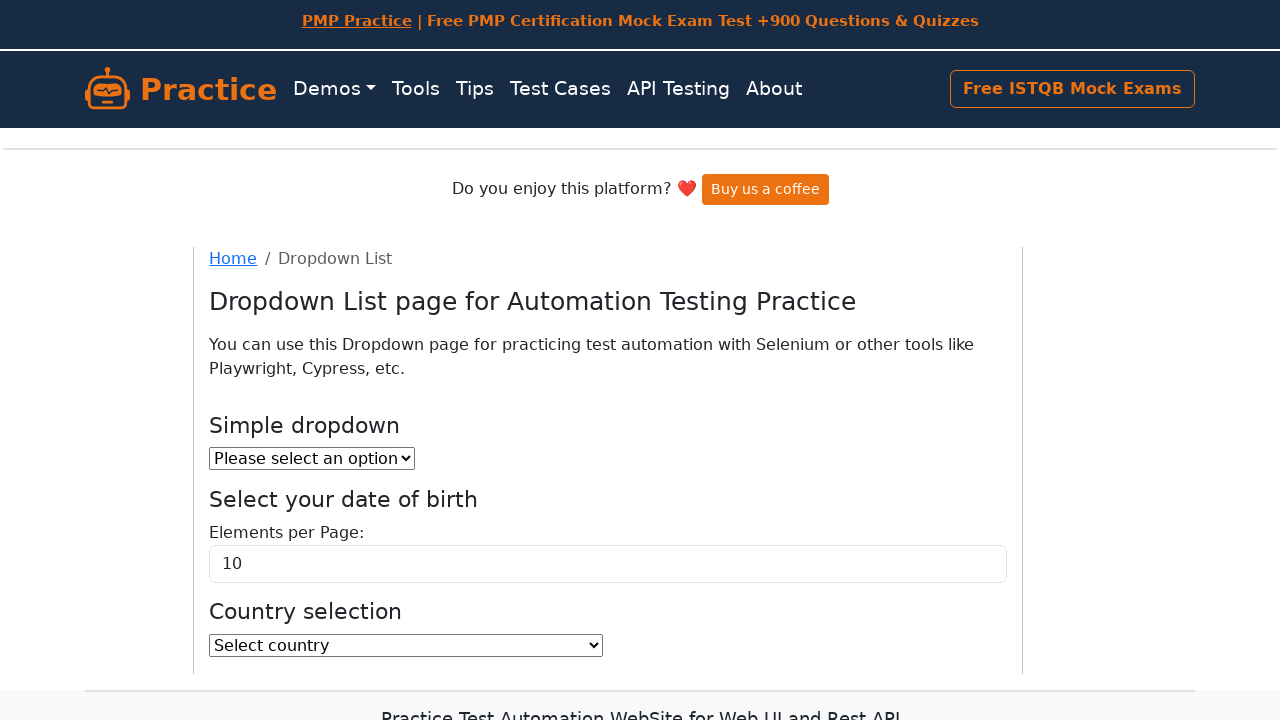

Retrieved option text: Tajikistan
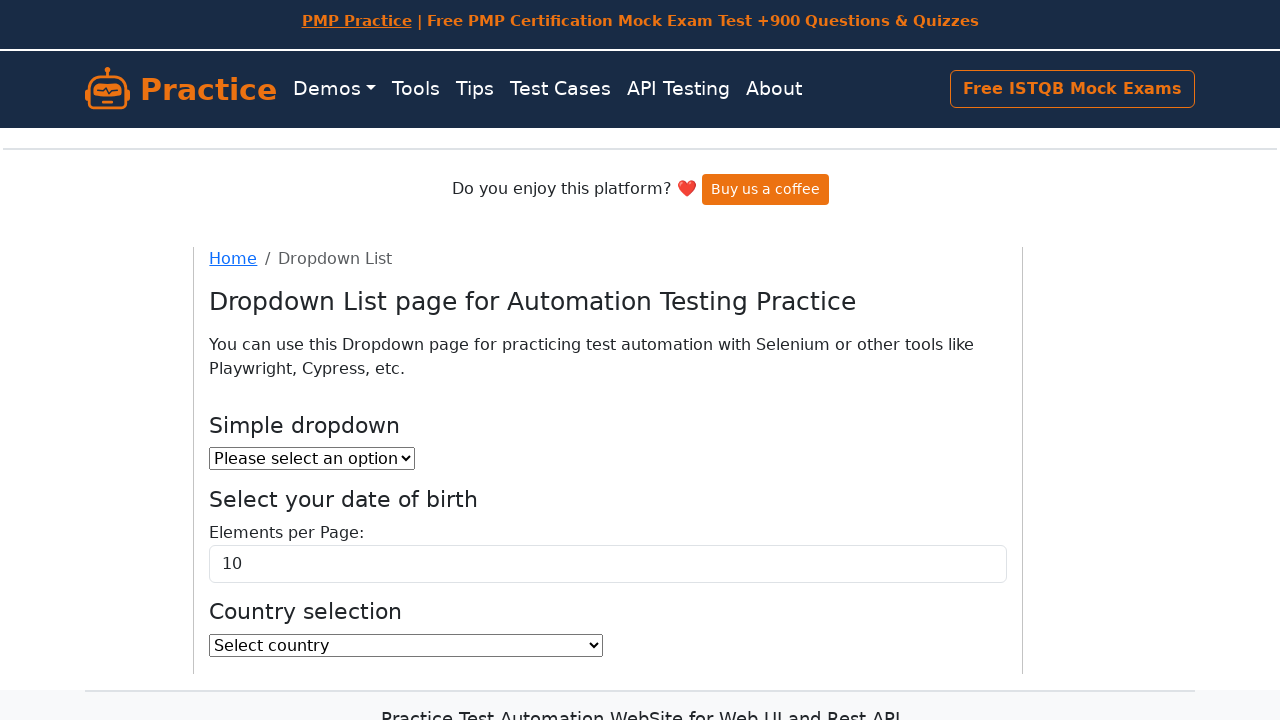

Retrieved option text: Tanzania, United Republic of
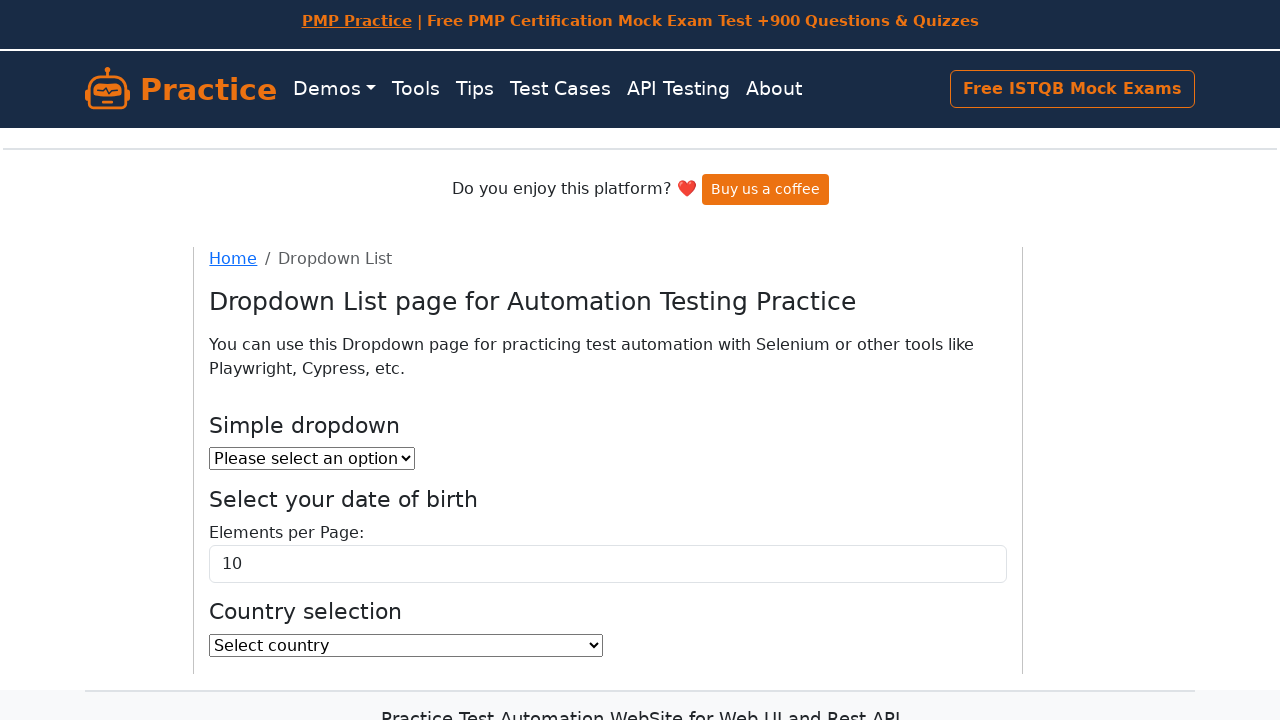

Retrieved option text: Thailand
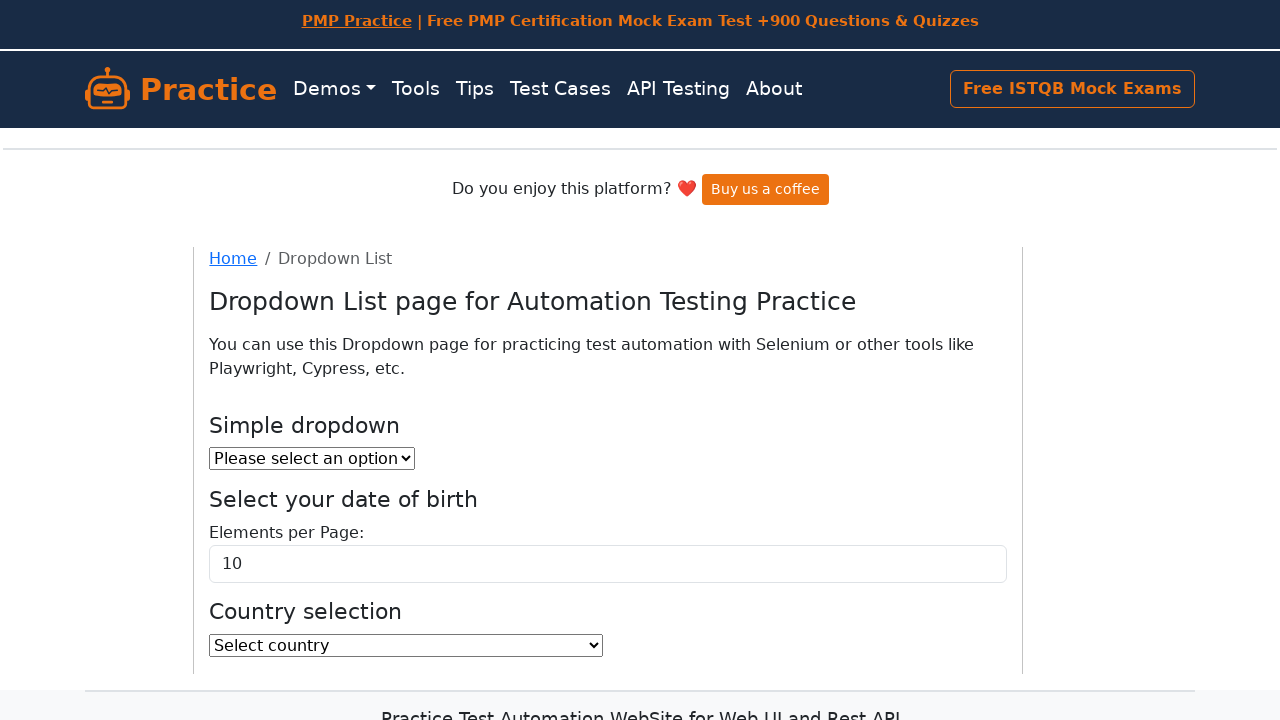

Retrieved option text: Timor-Leste
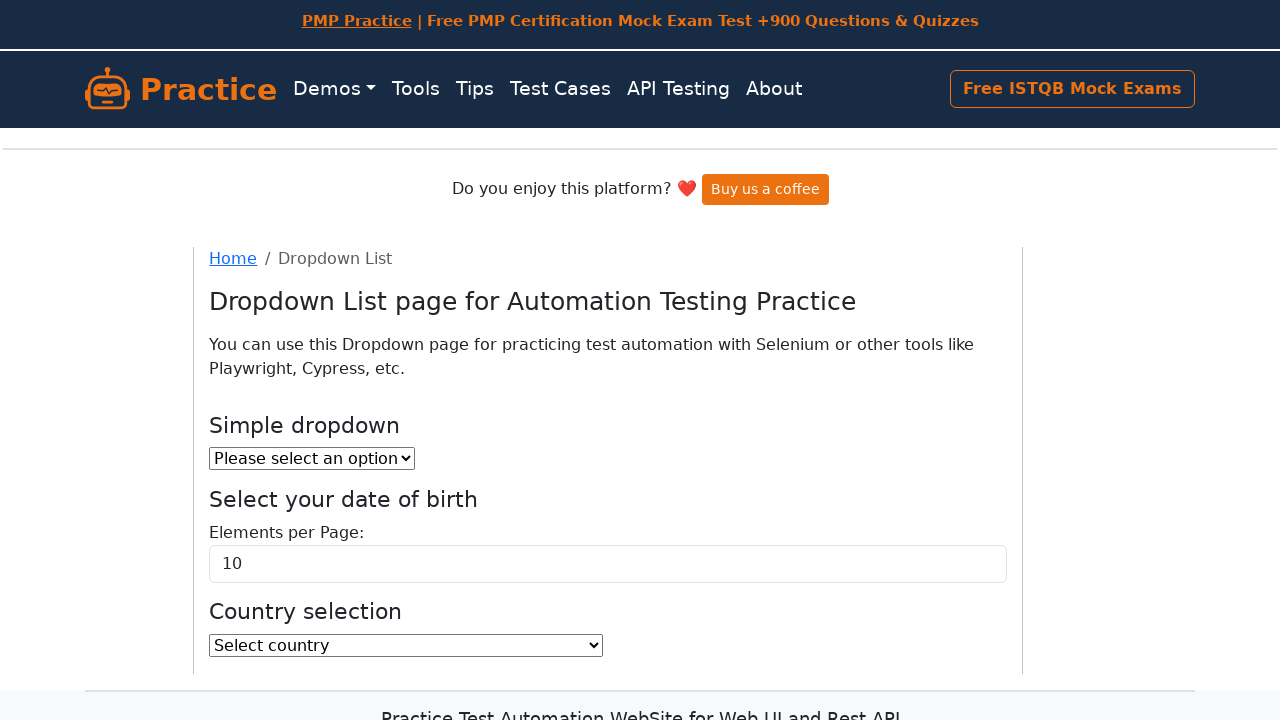

Retrieved option text: Togo
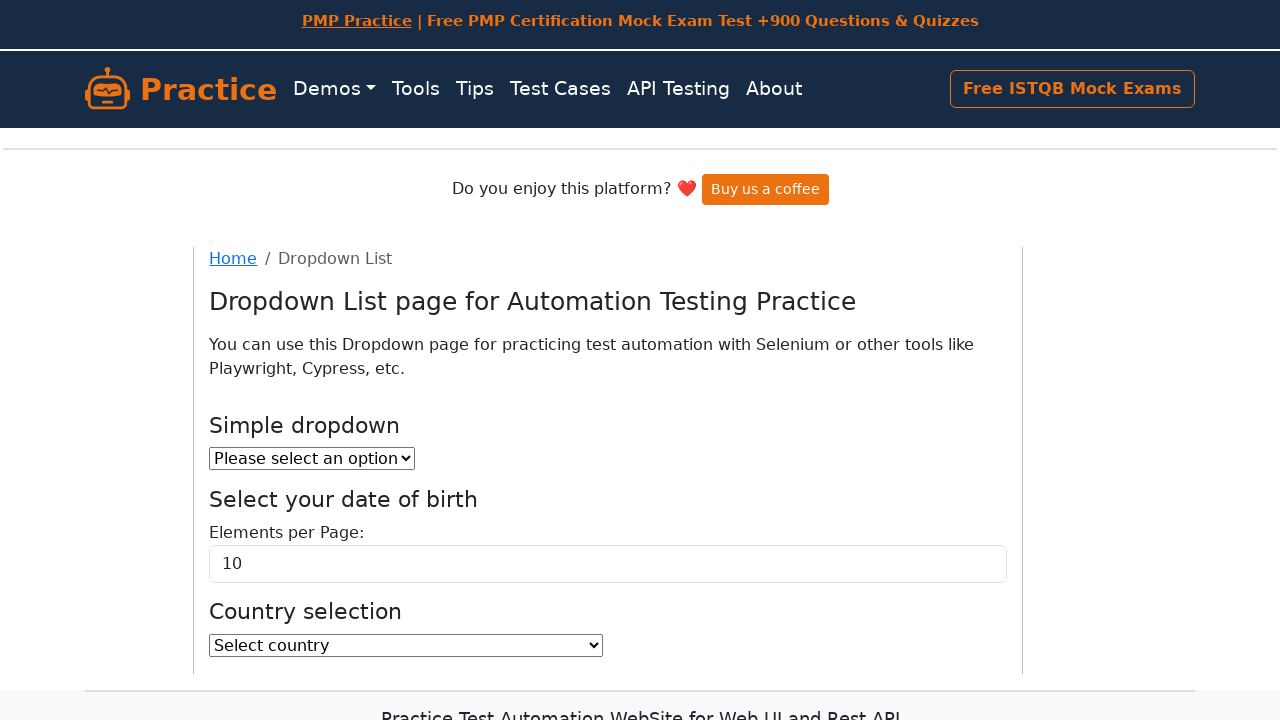

Retrieved option text: Tokelau
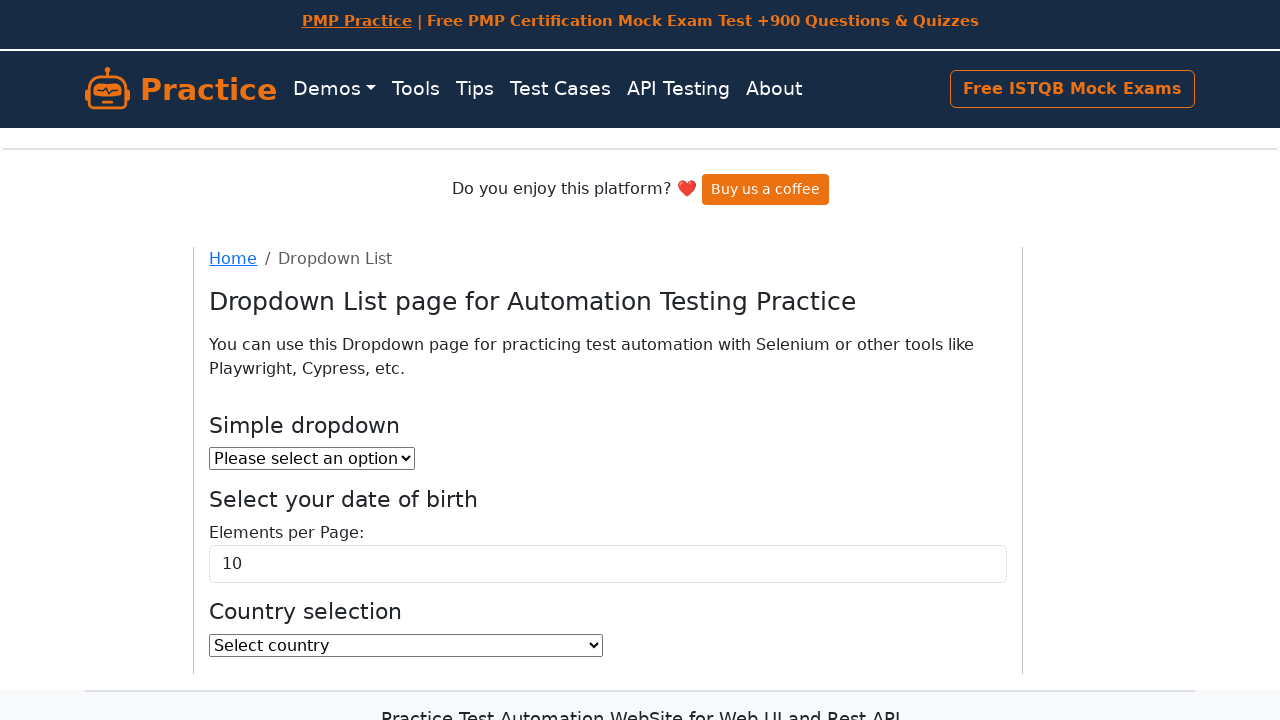

Retrieved option text: Tonga
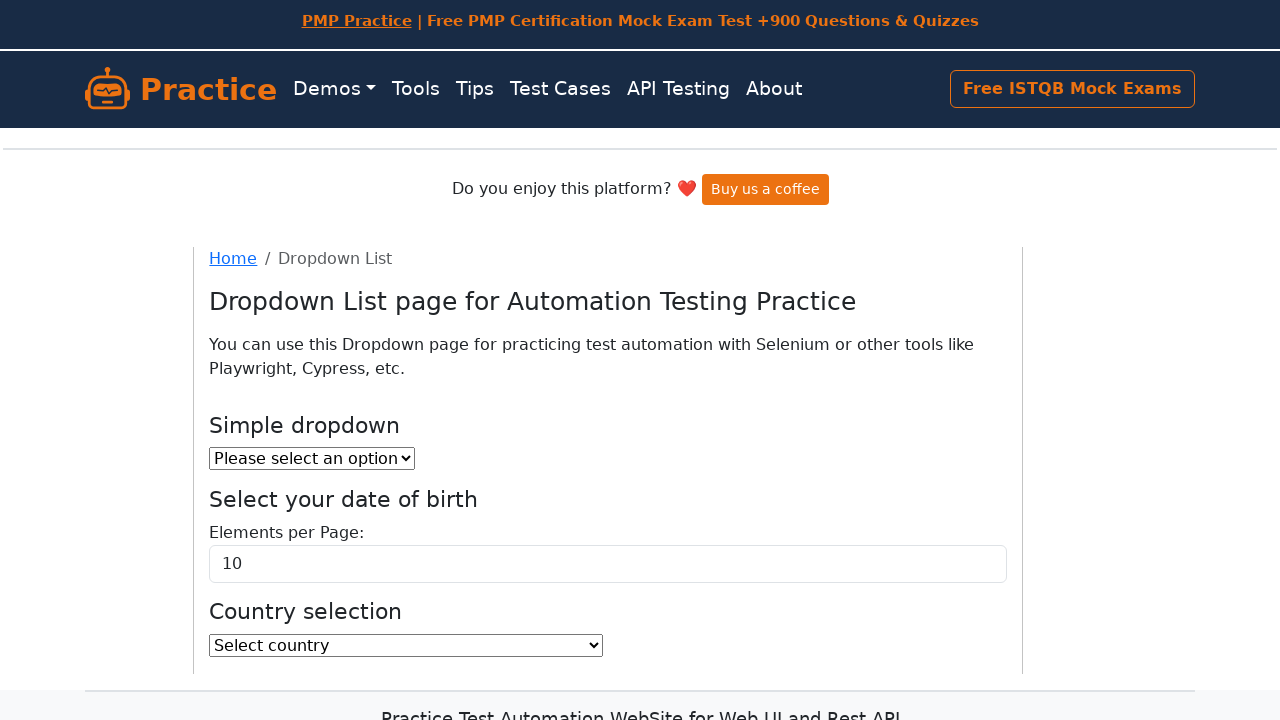

Retrieved option text: Trinidad and Tobago
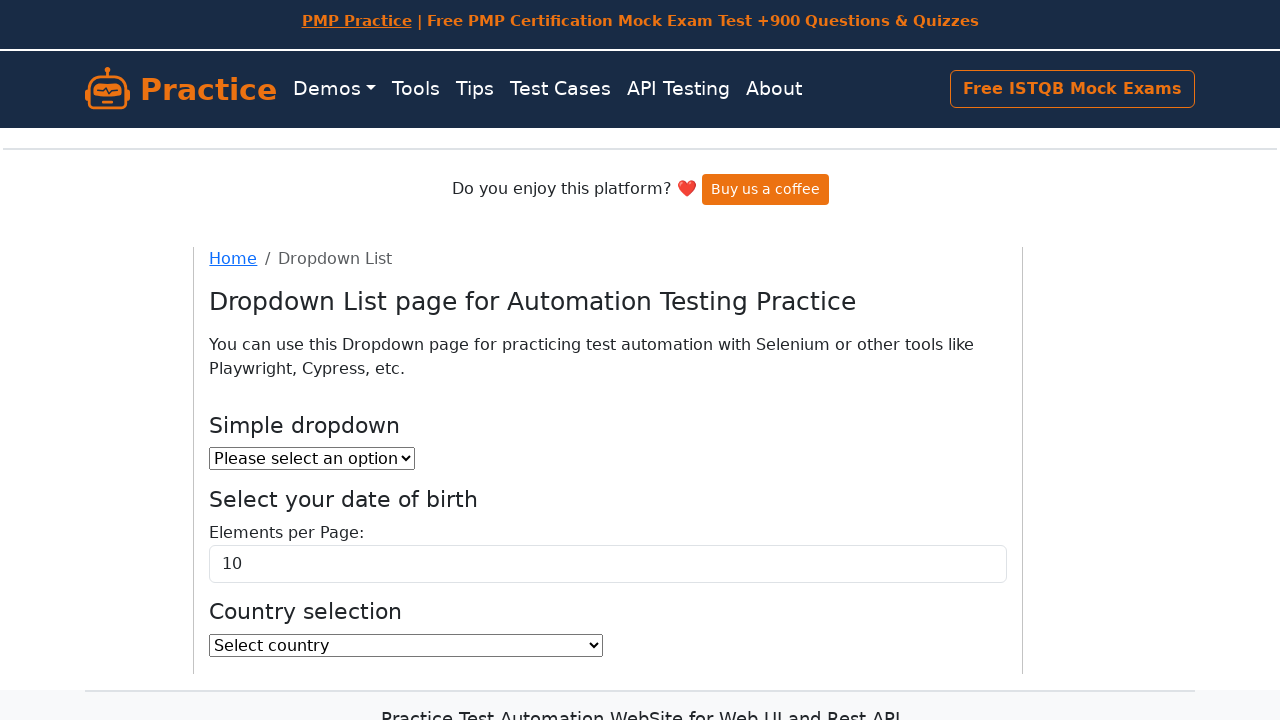

Retrieved option text: Tunisia
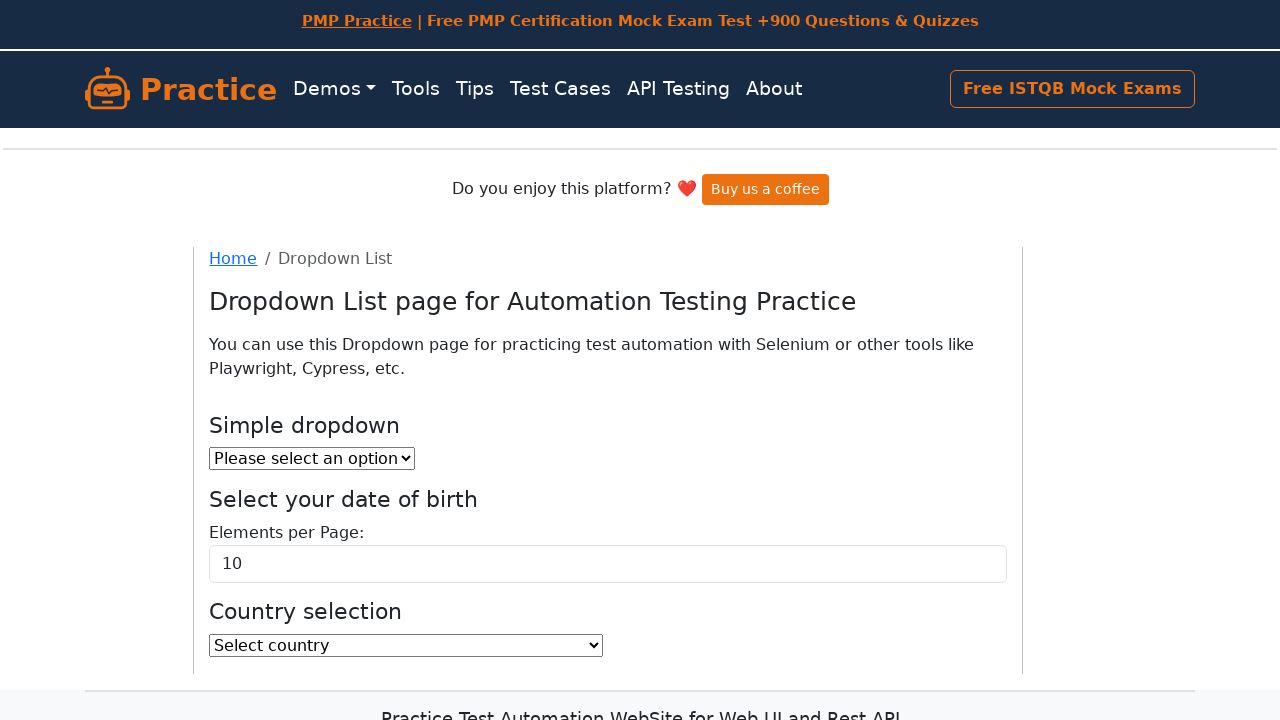

Retrieved option text: Turkey
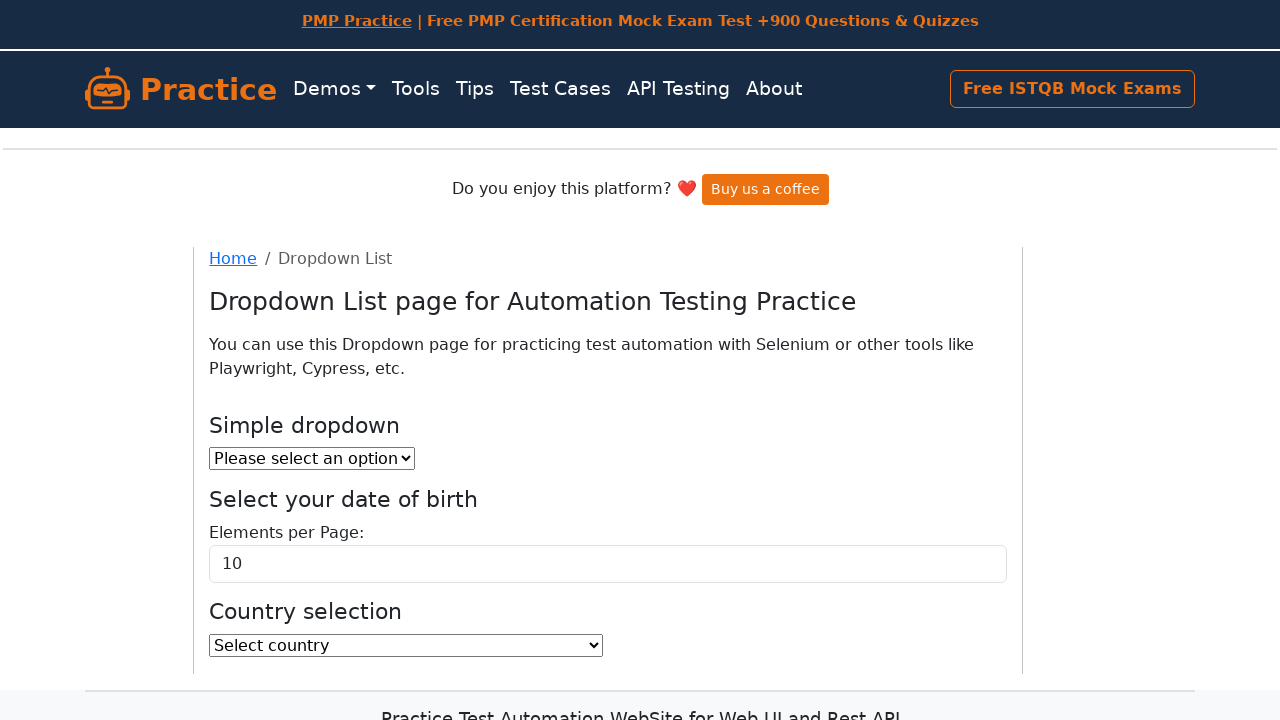

Retrieved option text: Turkmenistan
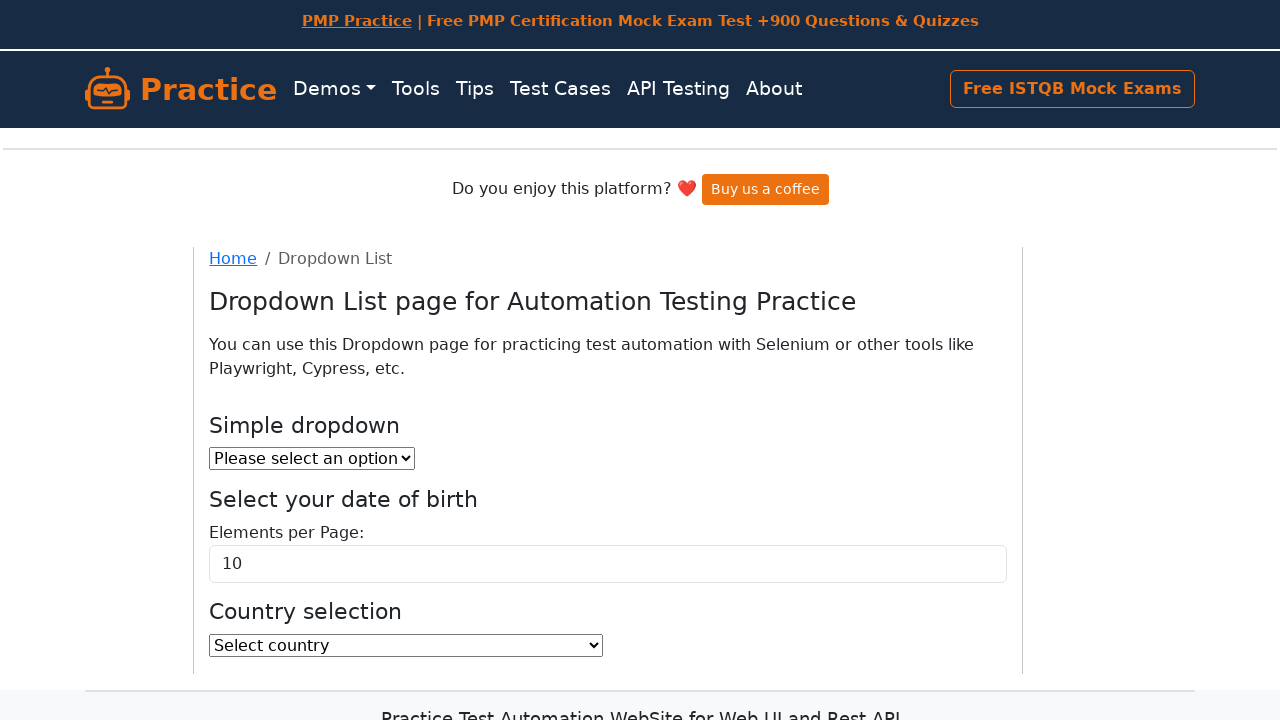

Retrieved option text: Turks and Caicos Islands
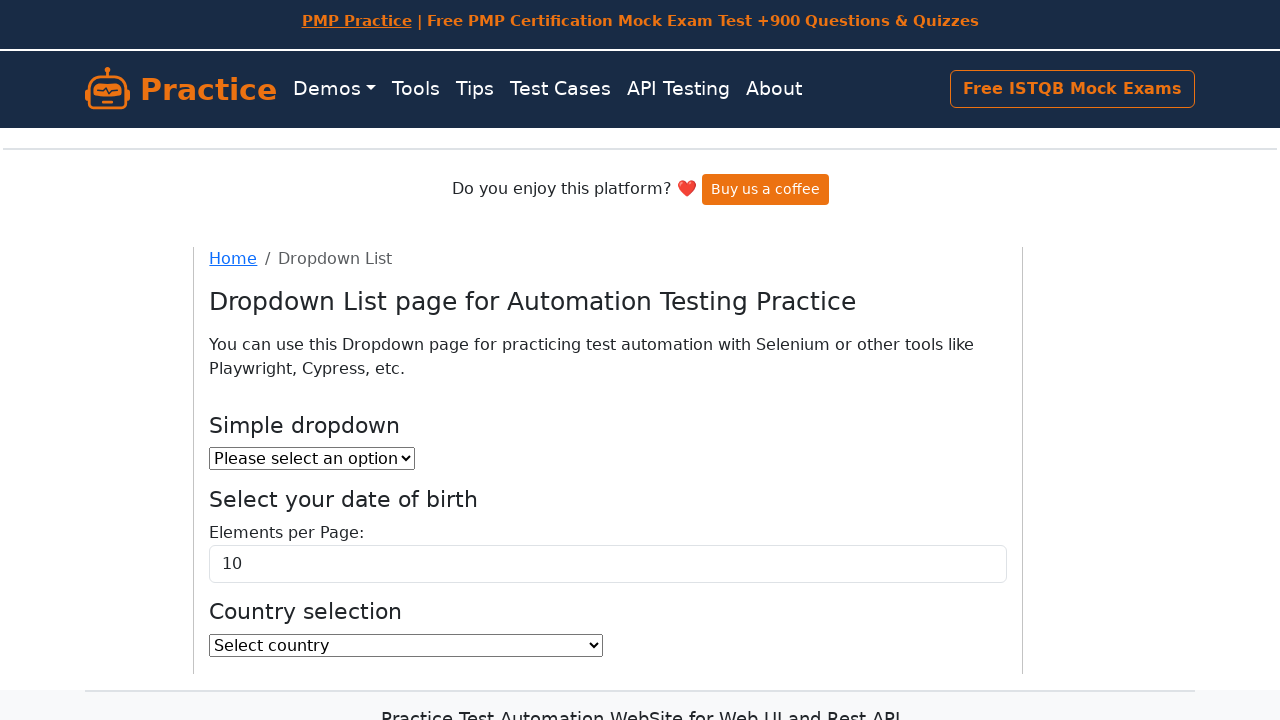

Retrieved option text: Tuvalu
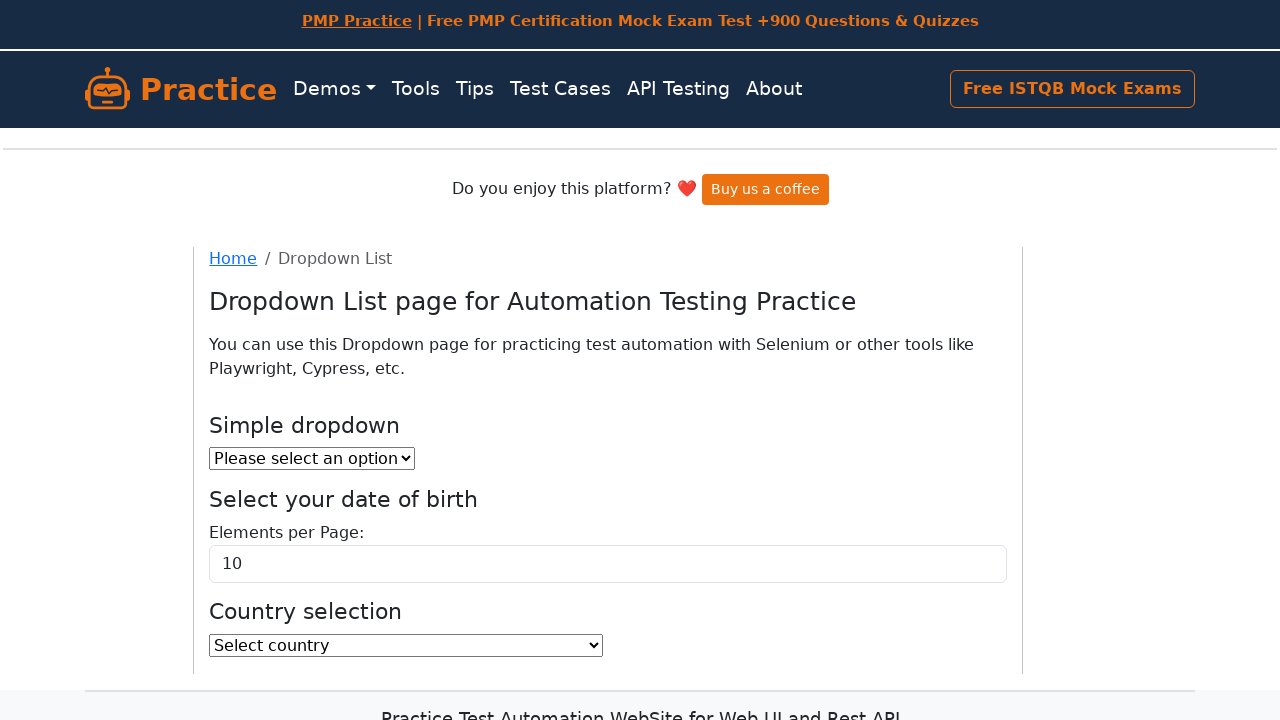

Retrieved option text: Uganda
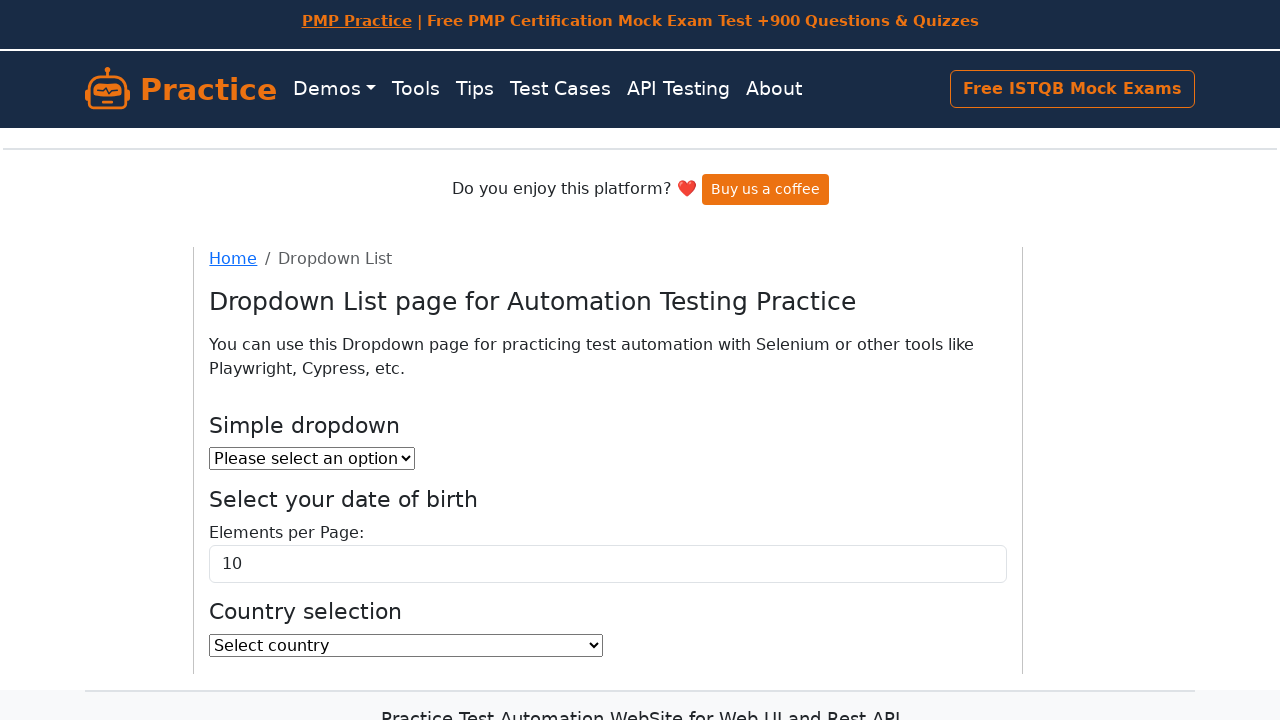

Retrieved option text: Ukraine
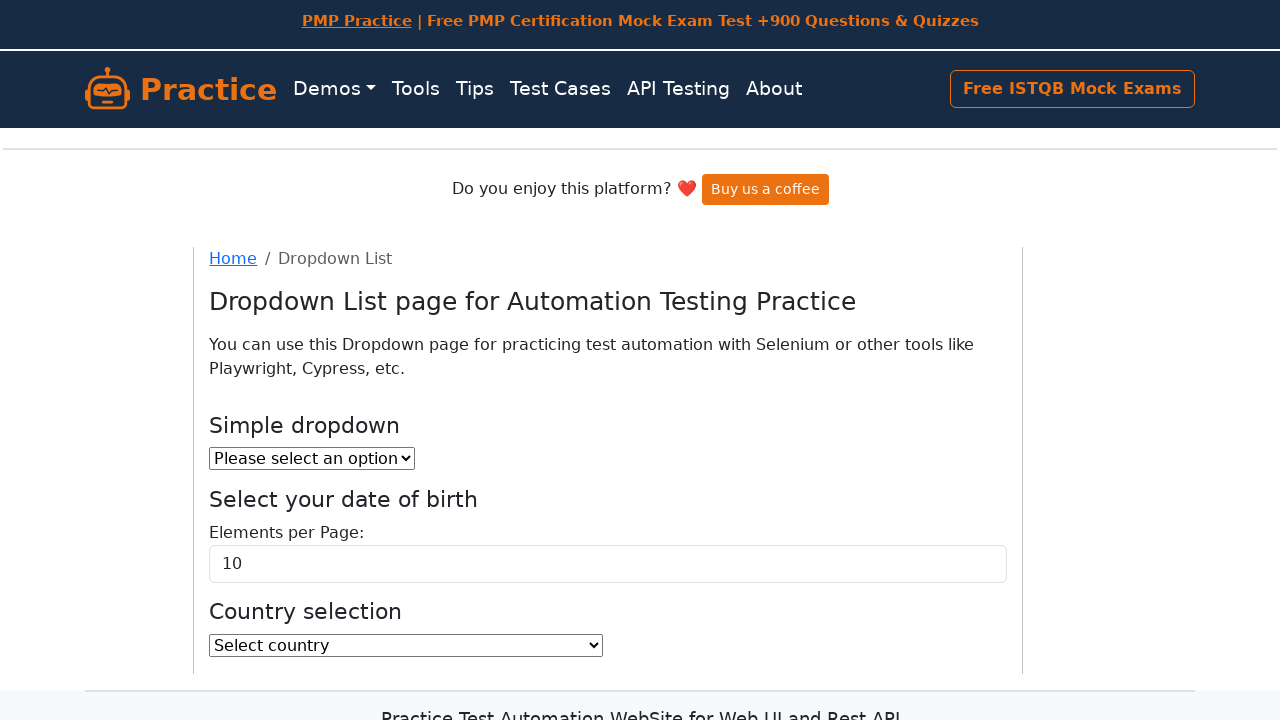

Retrieved option text: United Arab Emirates
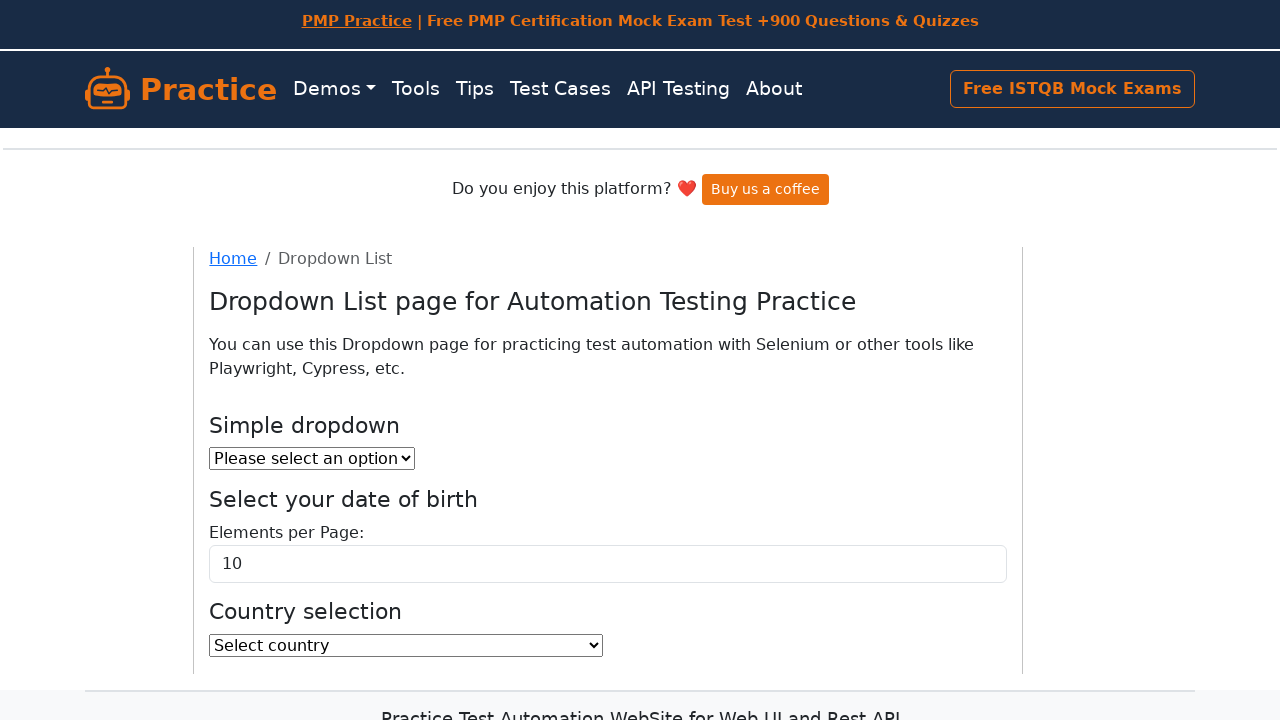

Retrieved option text: United Kingdom
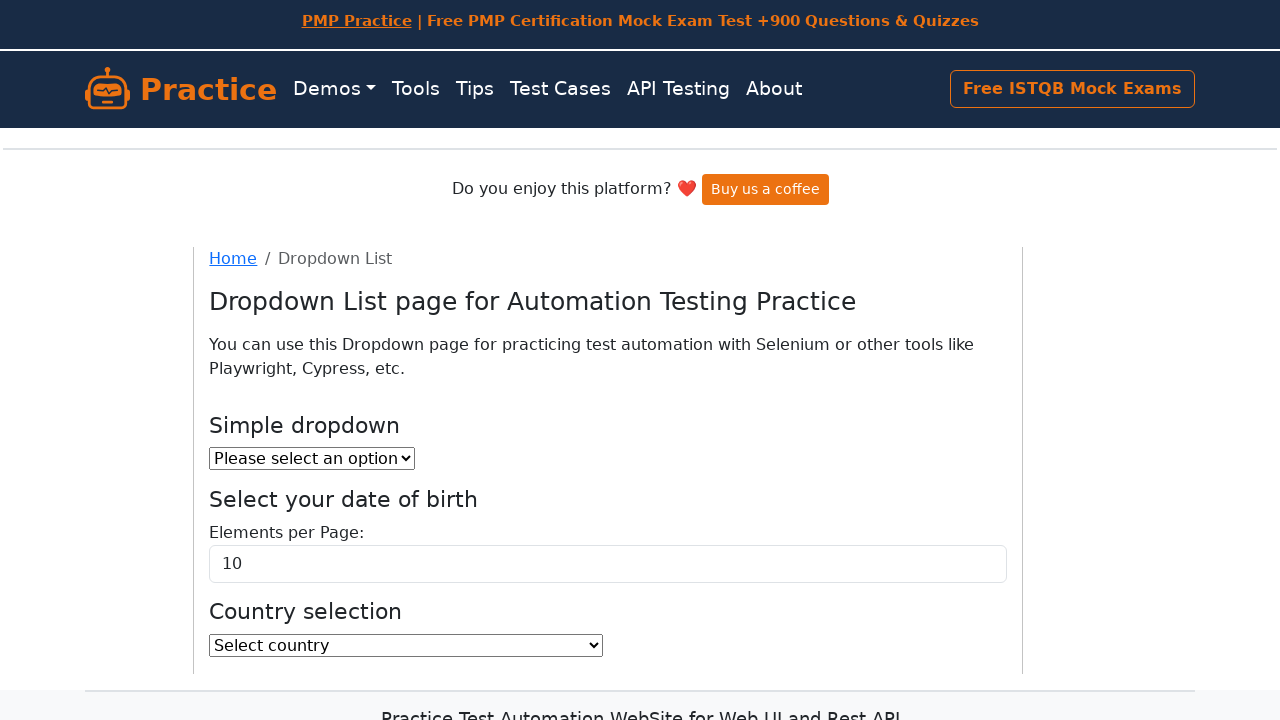

Retrieved option text: United States
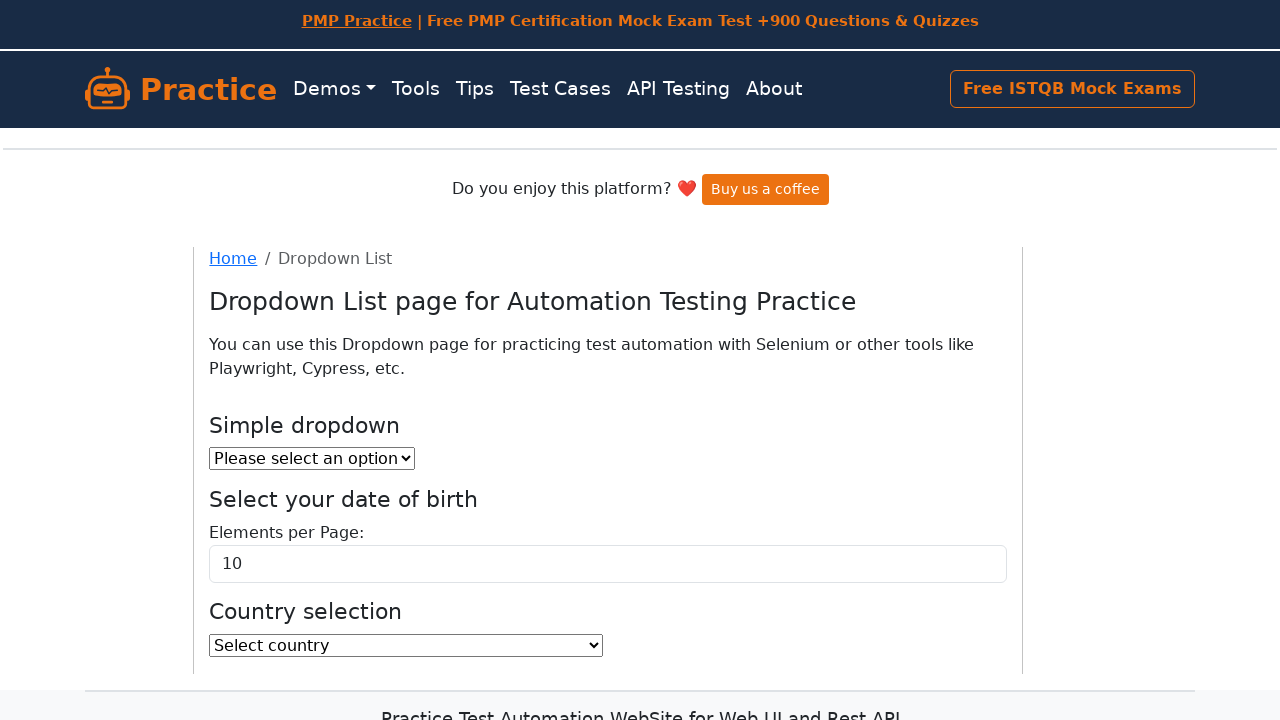

Retrieved option text: United States Minor Outlying Islands
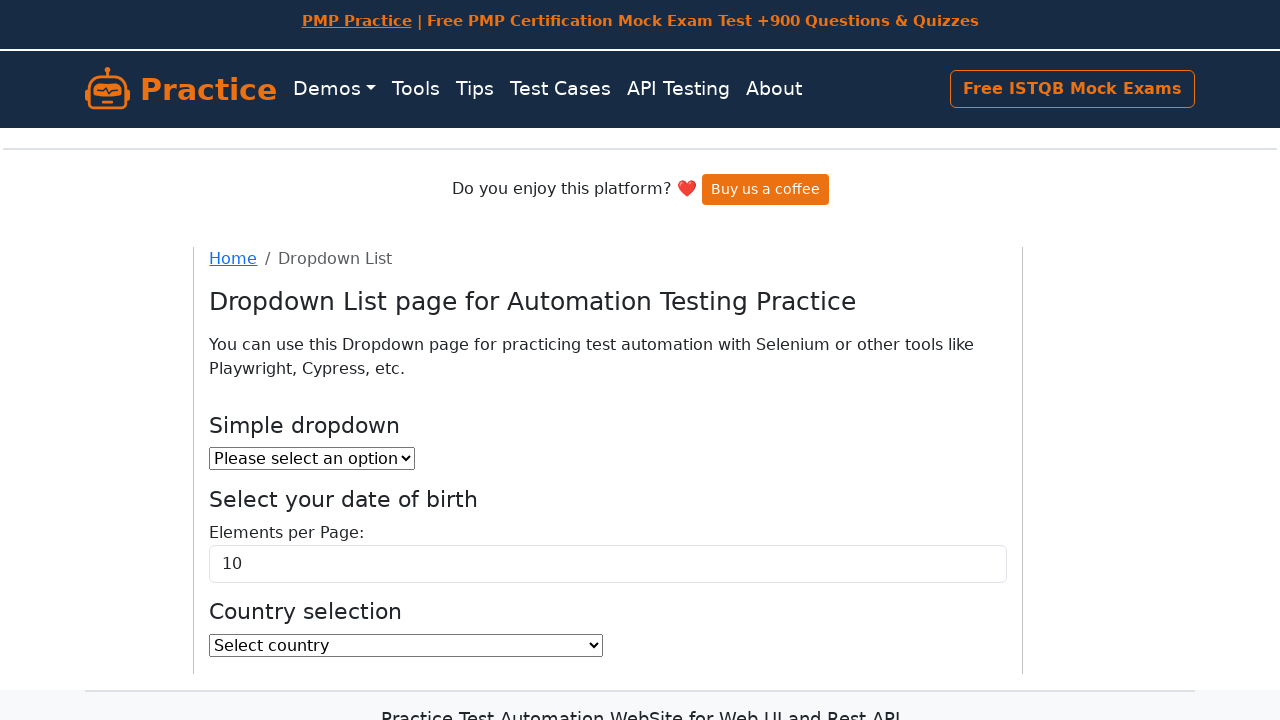

Retrieved option text: Uruguay
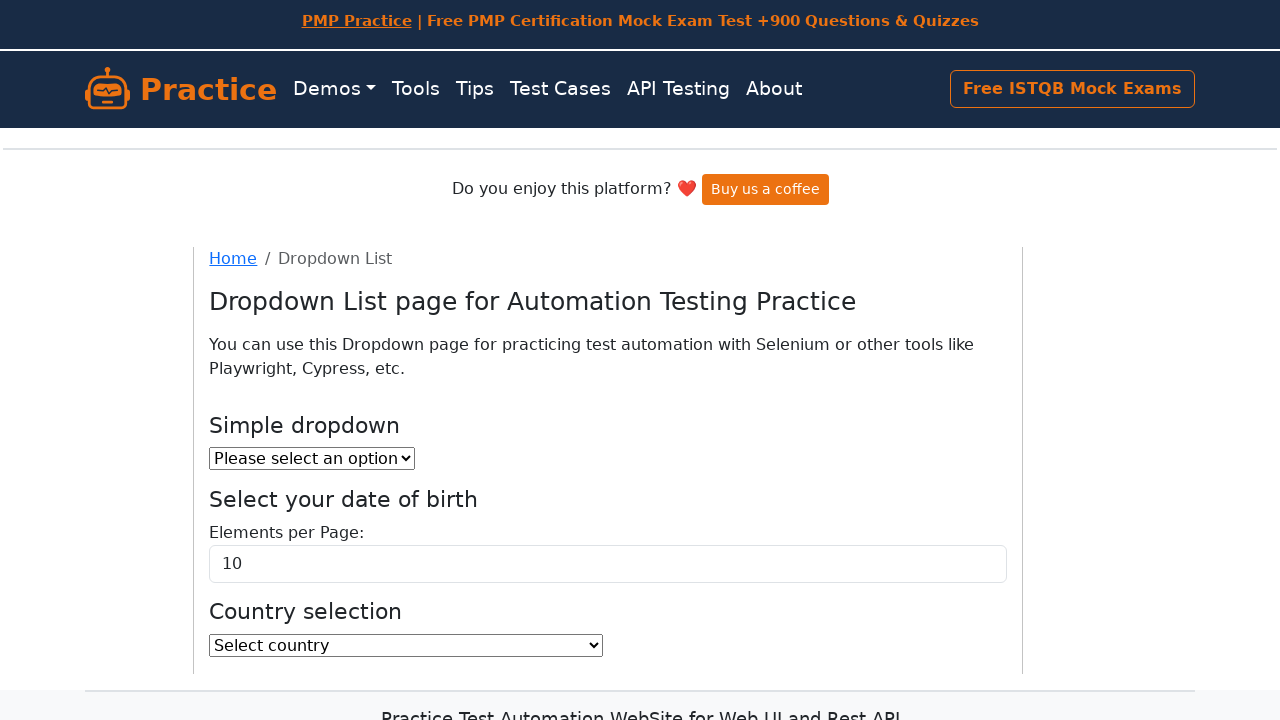

Retrieved option text: Uzbekistan
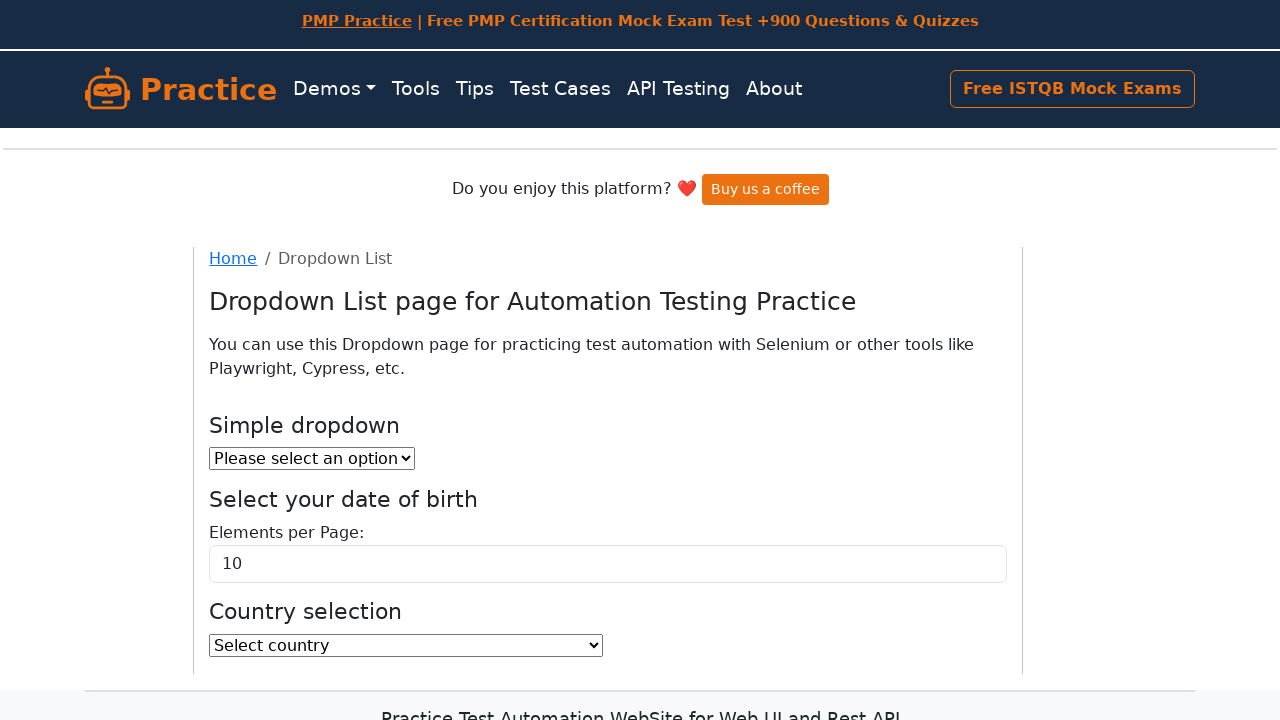

Retrieved option text: Vanuatu
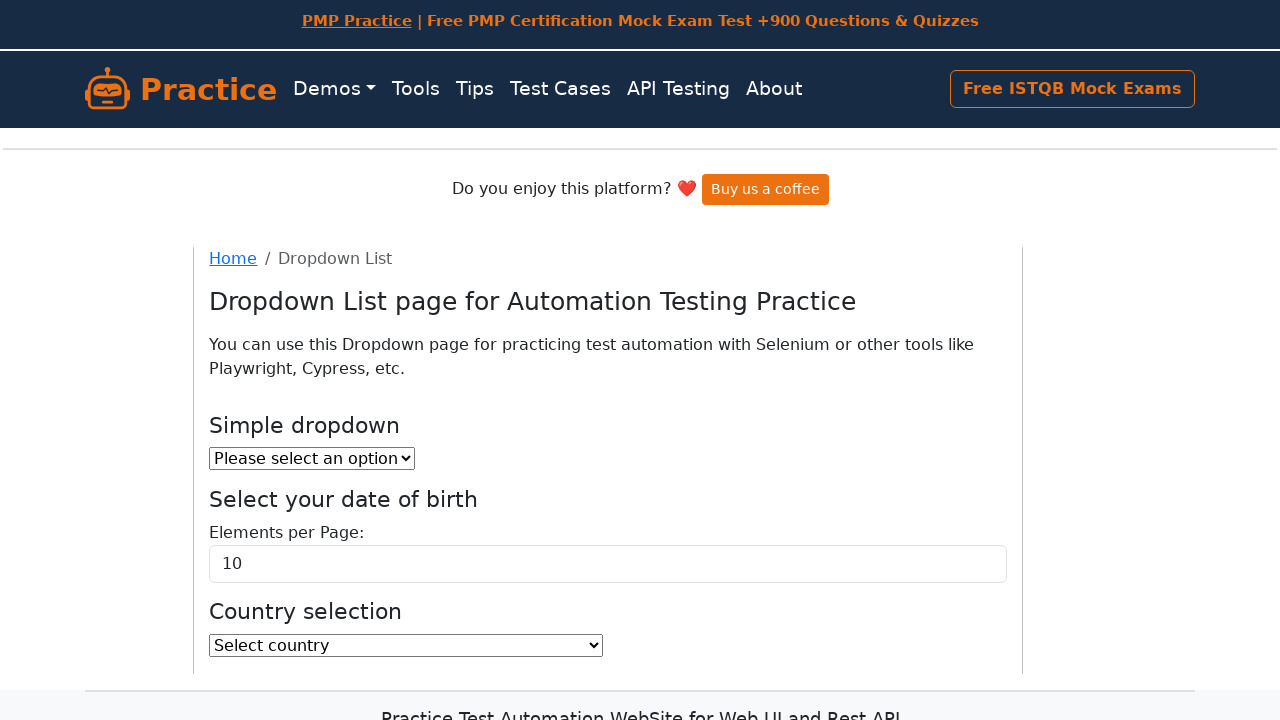

Retrieved option text: Venezuela
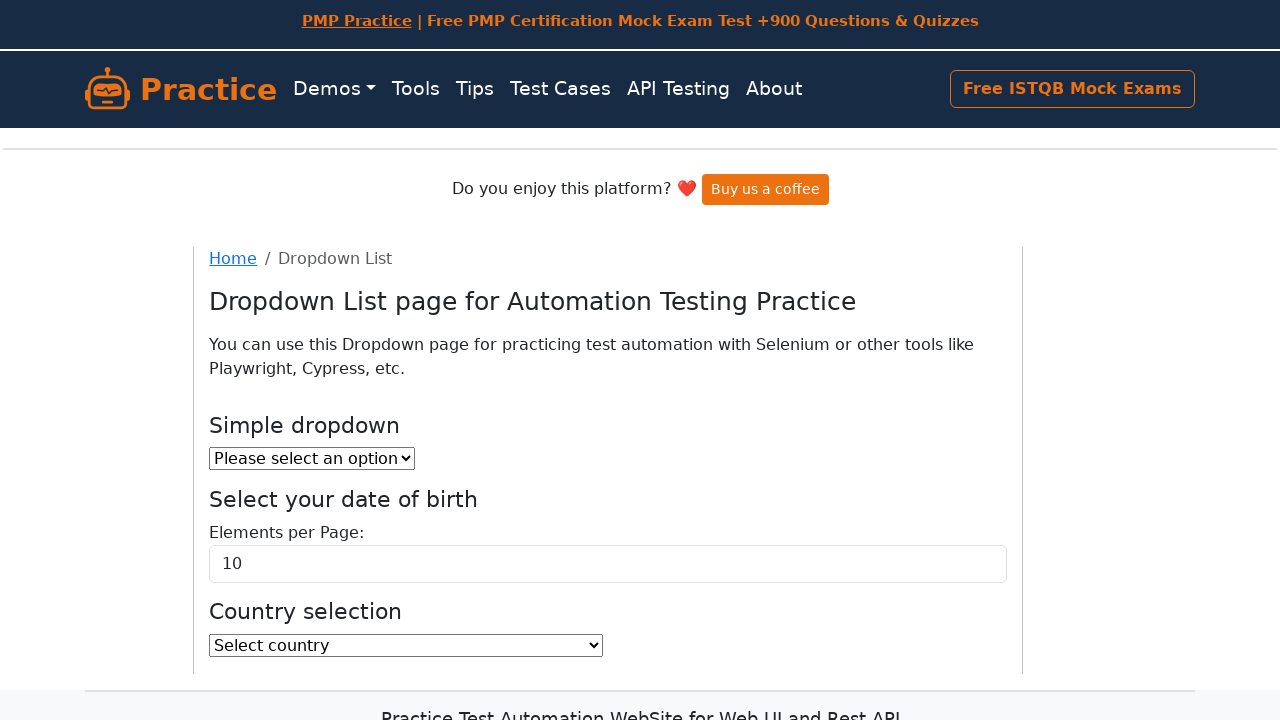

Retrieved option text: Viet Nam
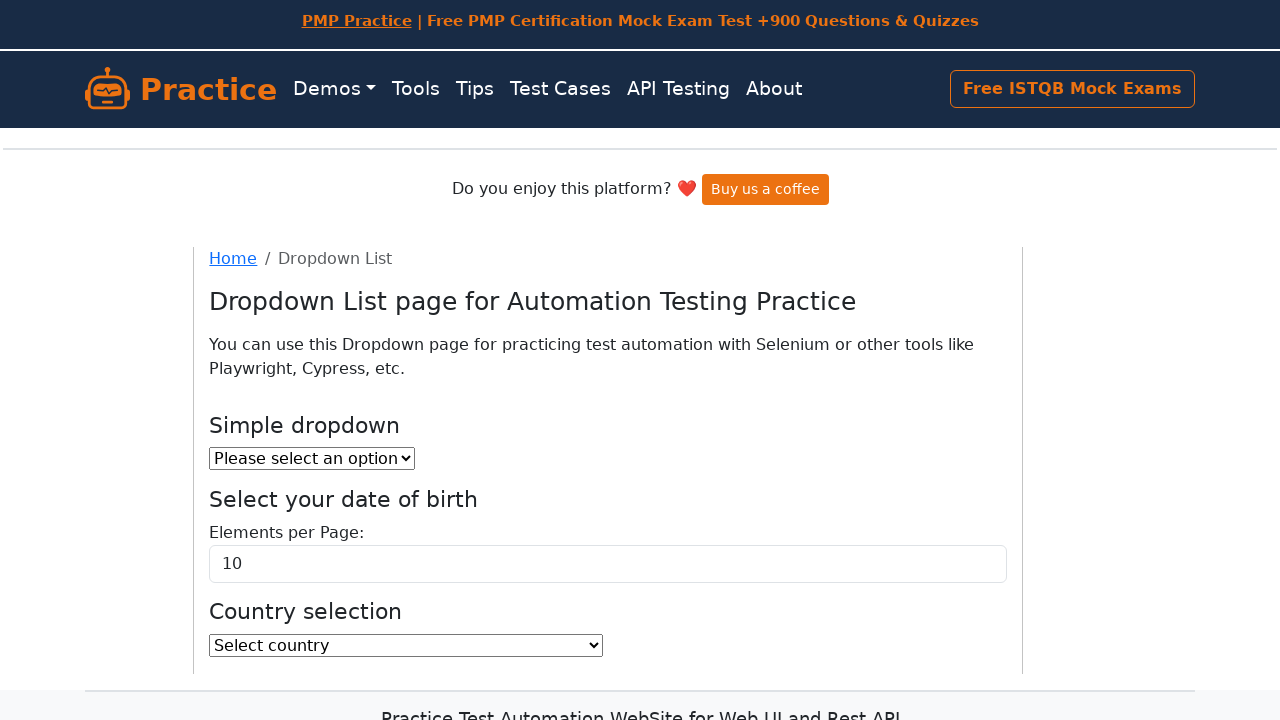

Retrieved option text: Virgin Islands, British
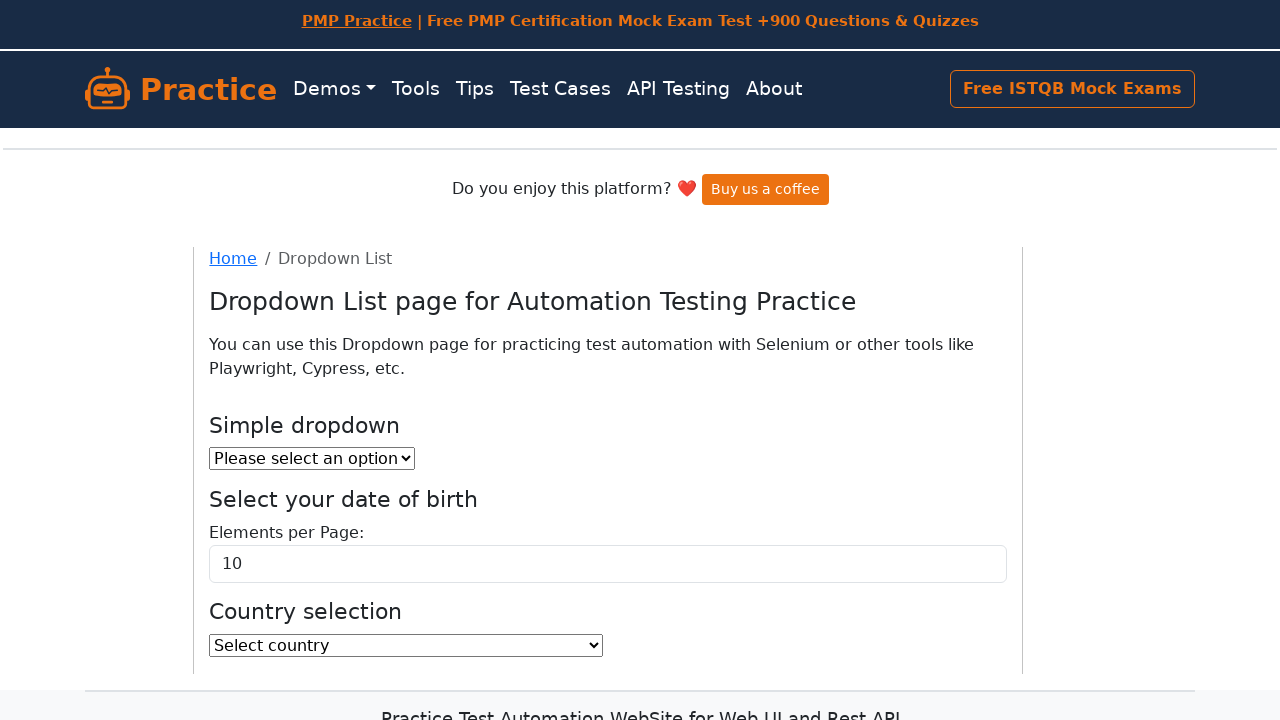

Retrieved option text: Virgin Islands, U.s.
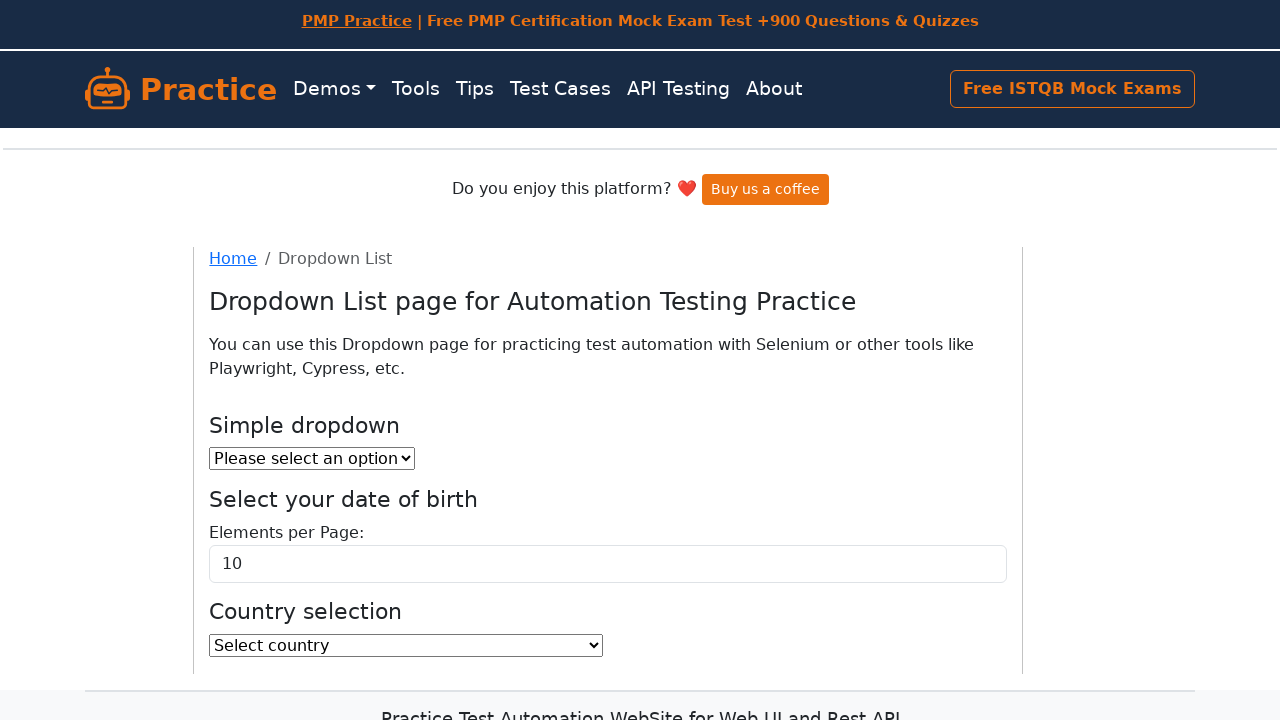

Retrieved option text: Wallis and Futuna
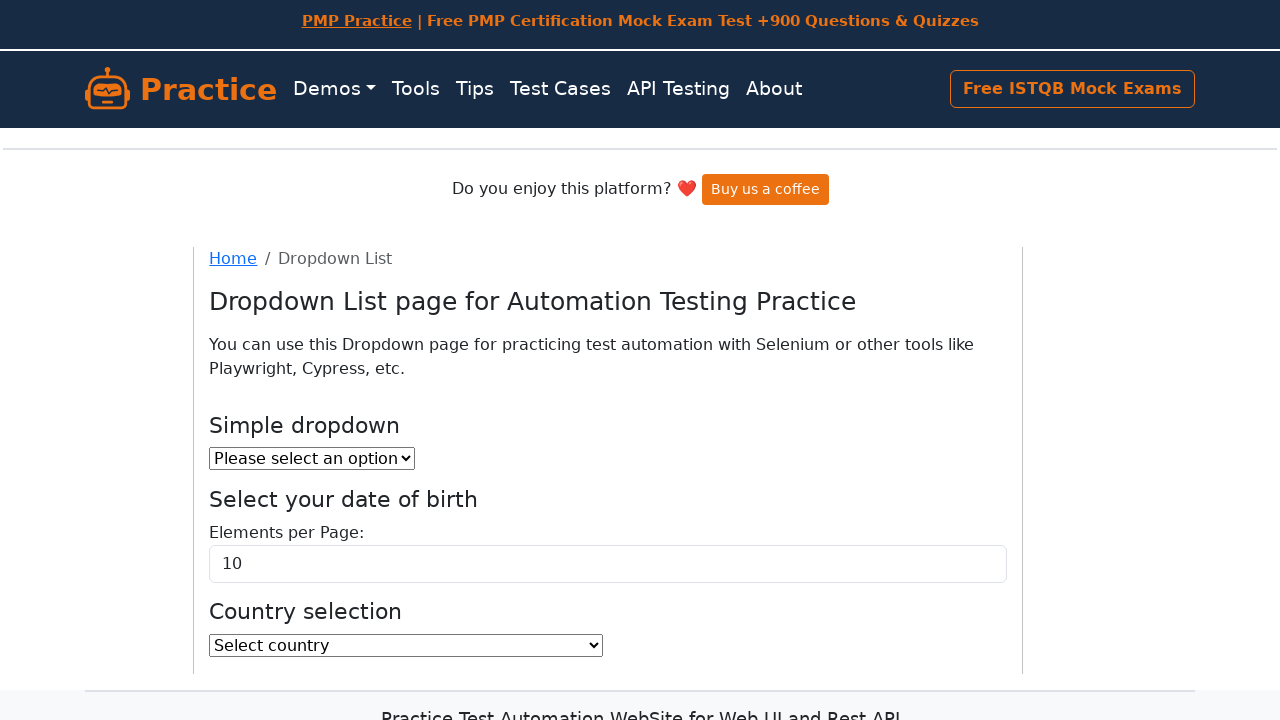

Retrieved option text: Western Sahara
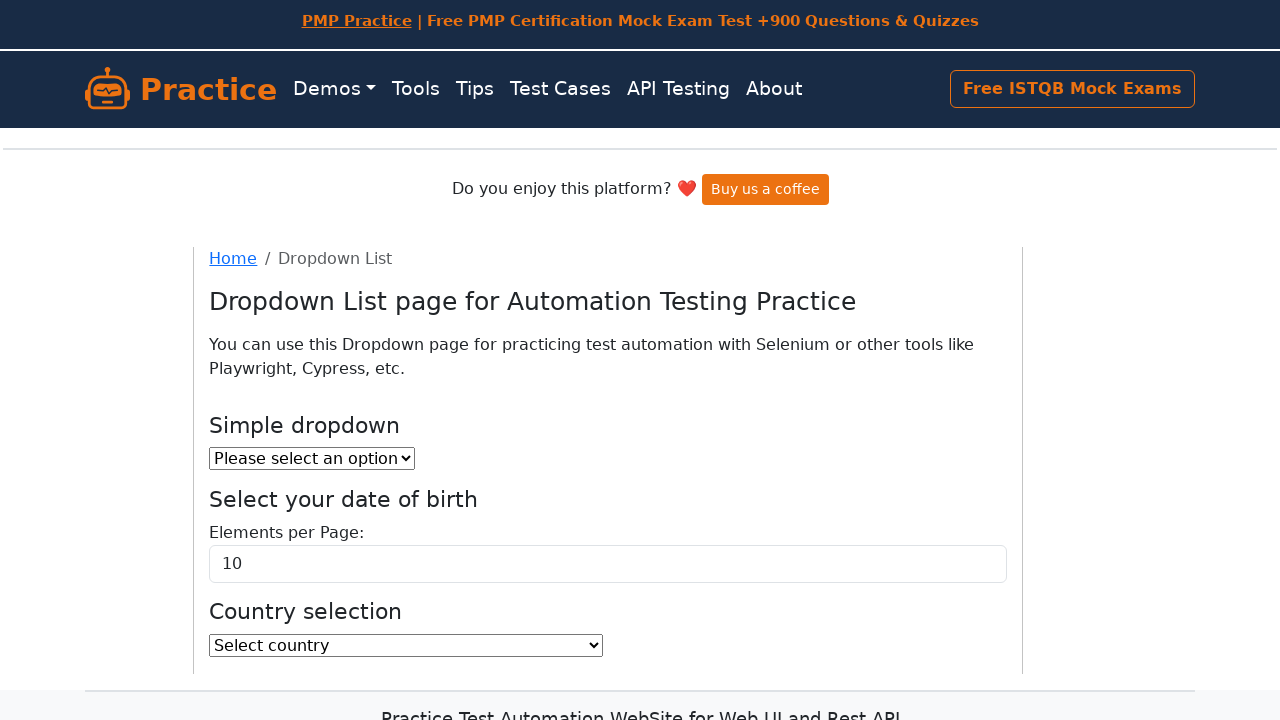

Retrieved option text: Yemen
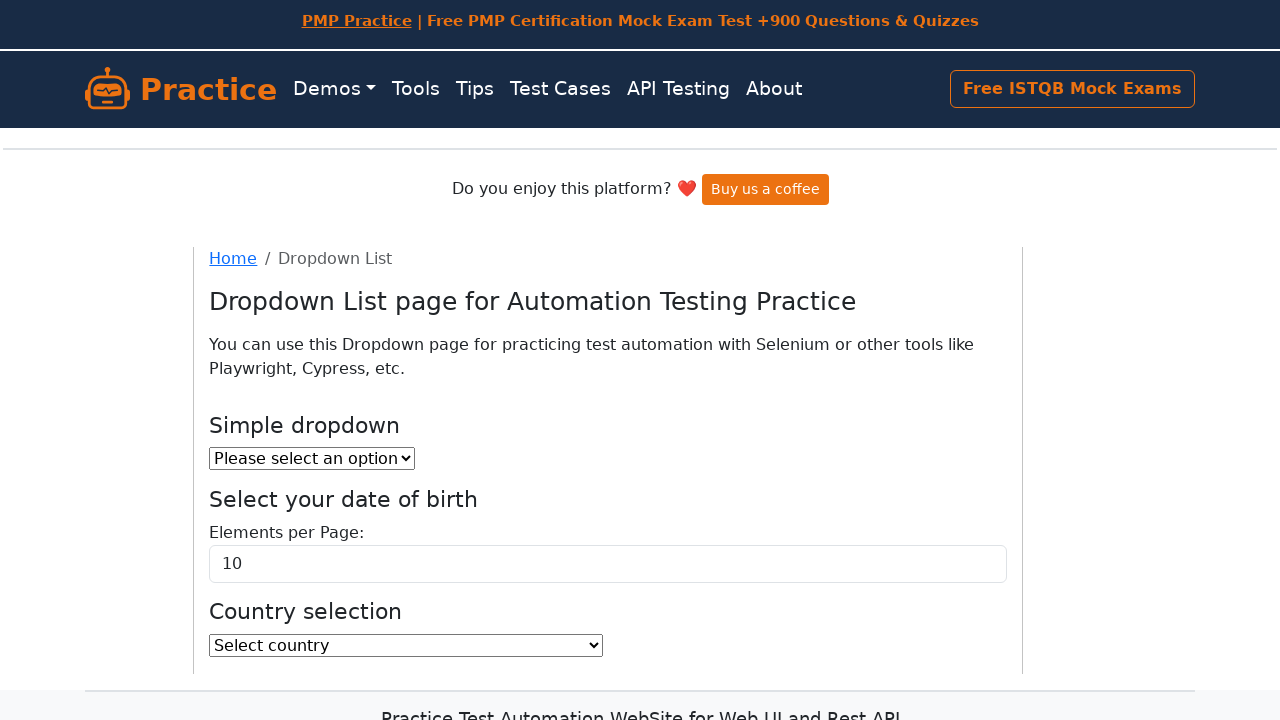

Retrieved option text: Zambia
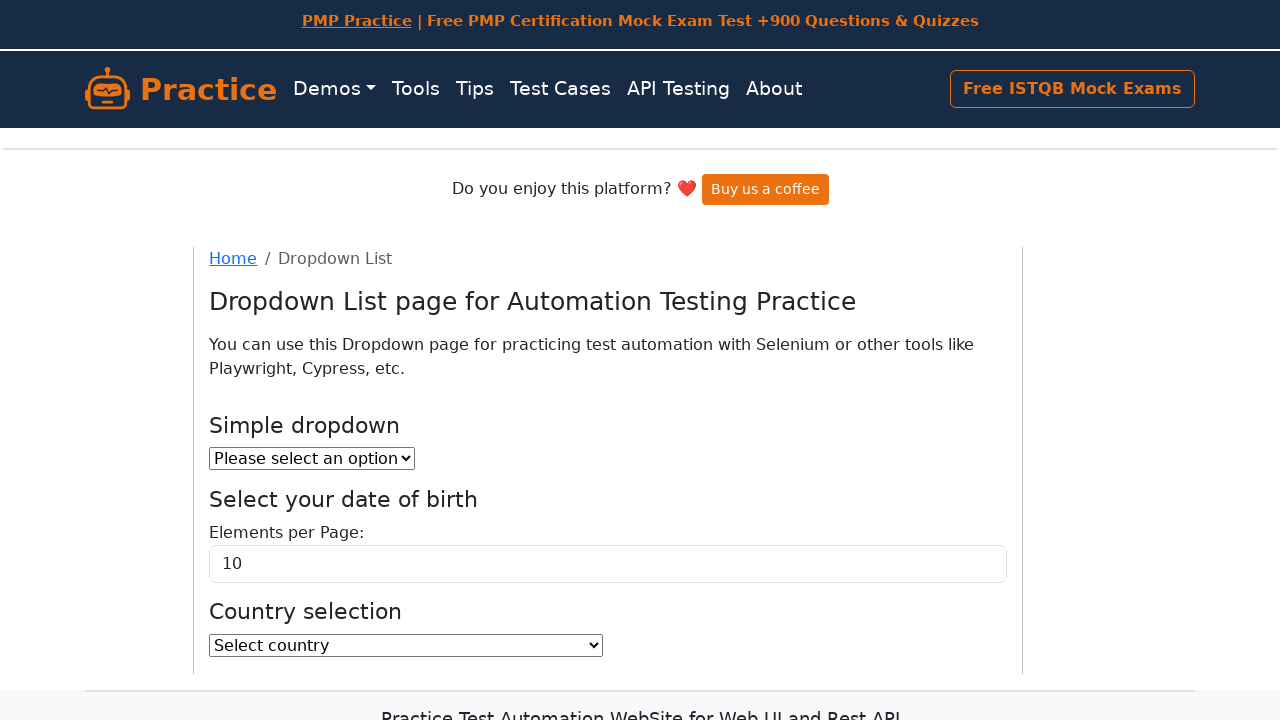

Retrieved option text: Zimbabwe
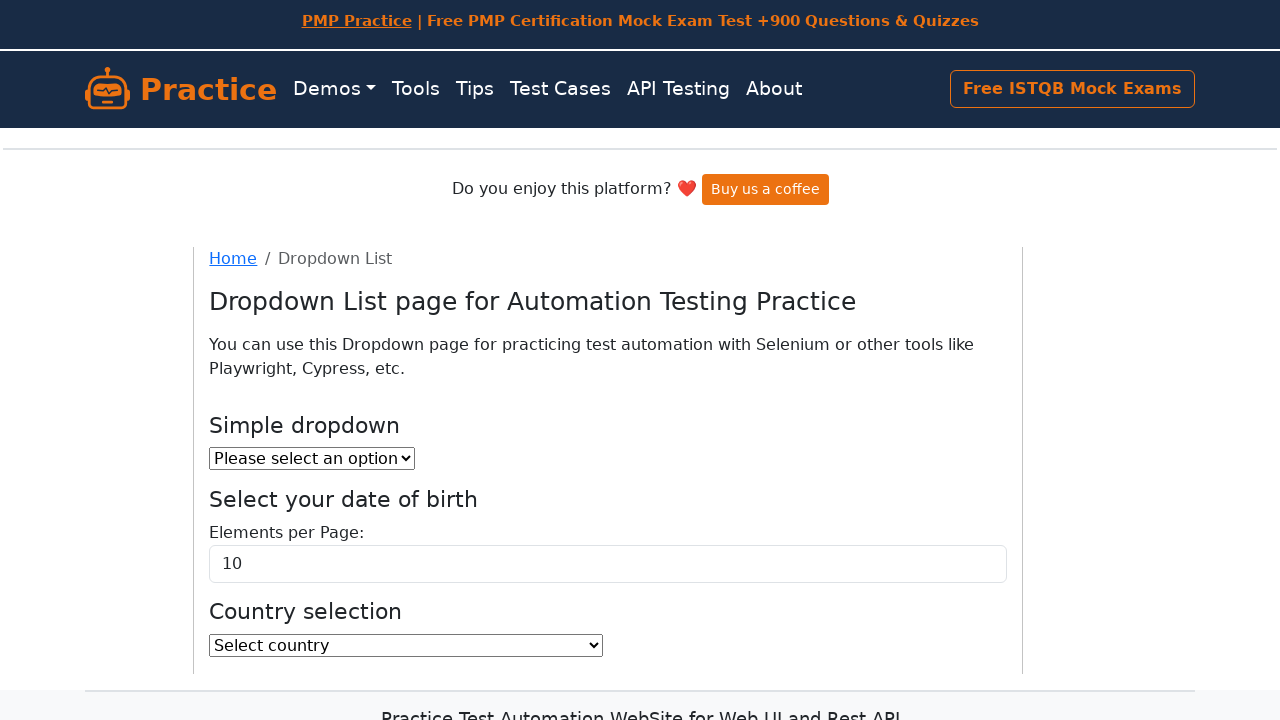

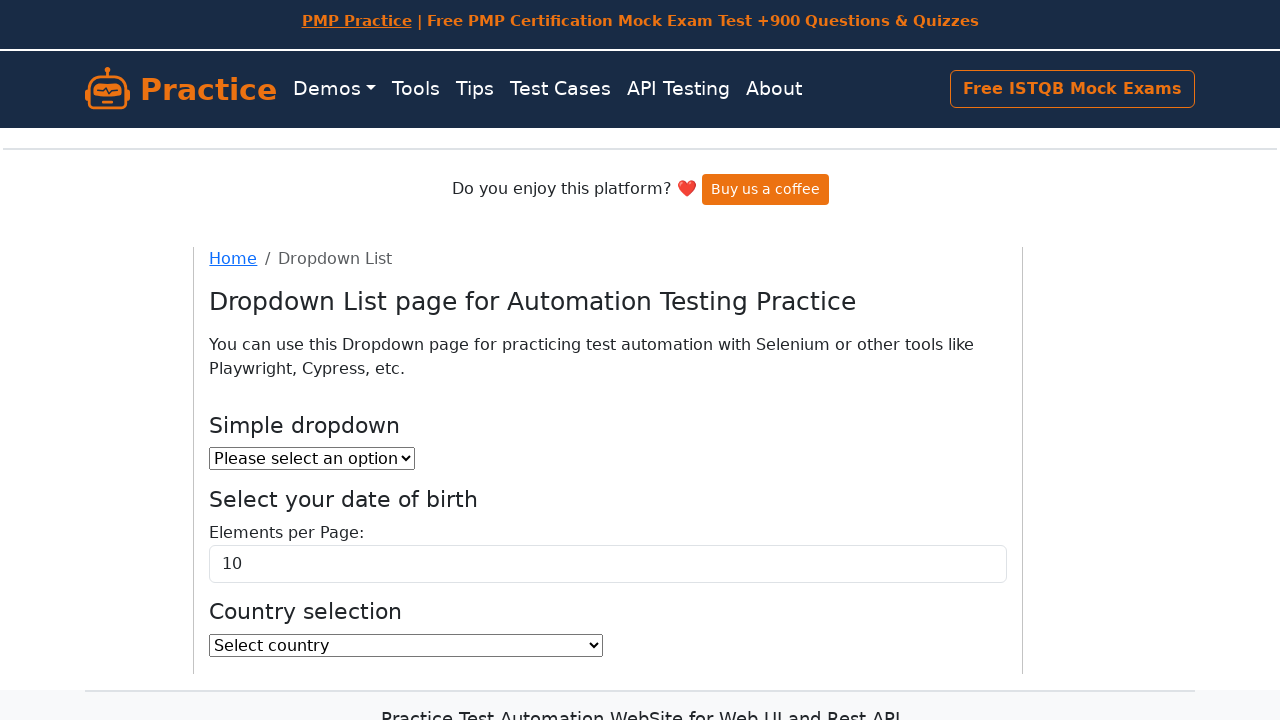